Tests a todo page by adding 100 tasks and then deleting all odd-numbered tasks, handling confirmation dialogs automatically.

Starting URL: https://material.playwrightvn.com/

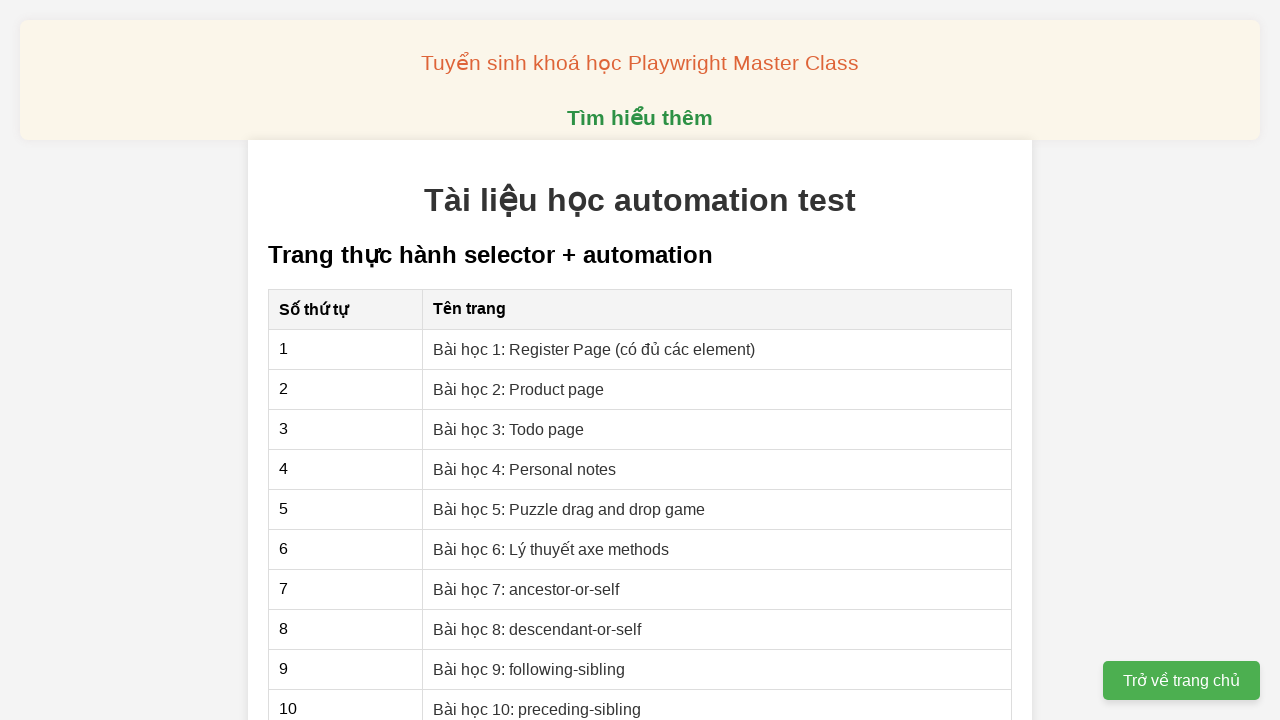

Clicked on 'Bài học 3: Todo page' link at (509, 429) on xpath=//a[contains(text(), 'Bài học 3: Todo page')]
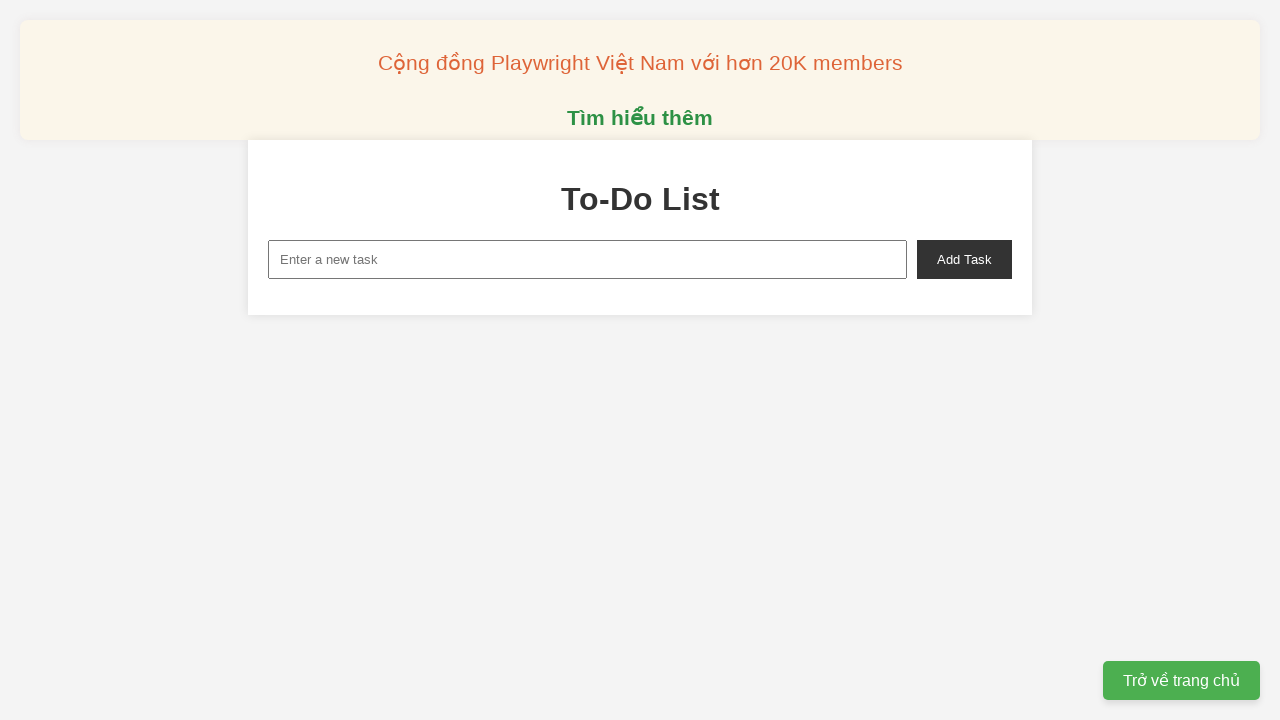

Filled new task input with 'To do 1' on xpath=//input[@id='new-task']
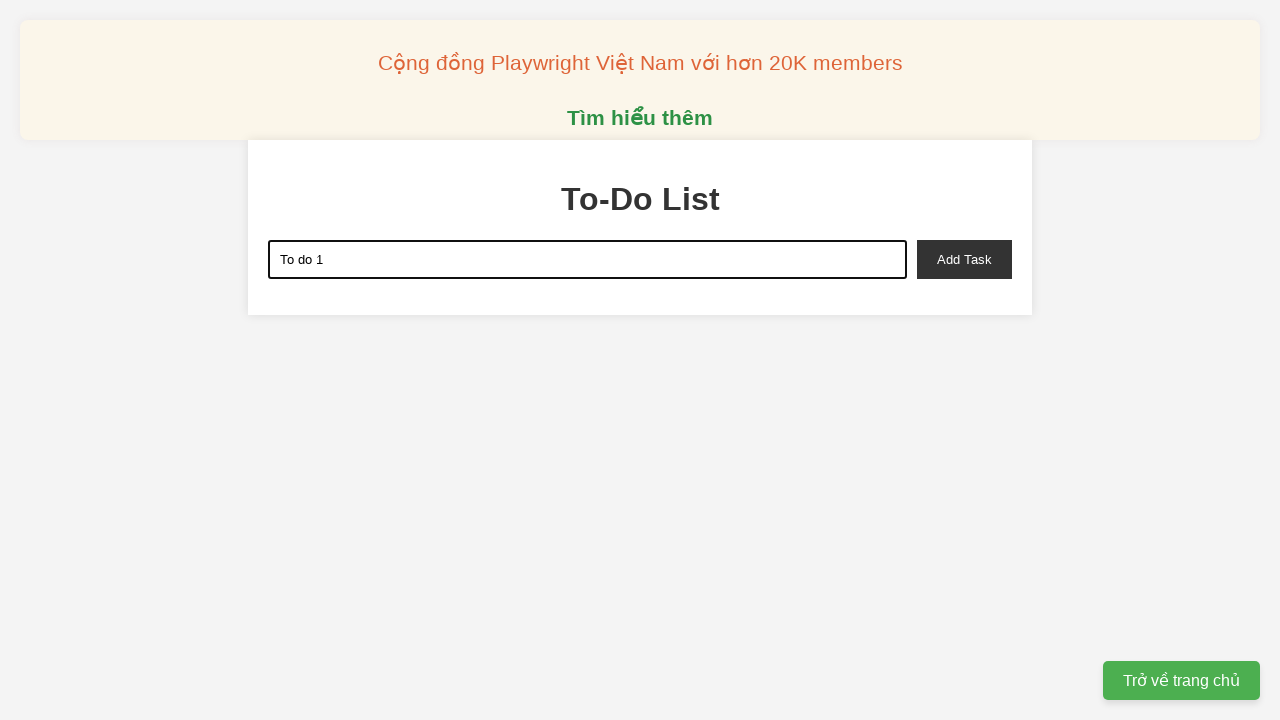

Clicked add task button for task 1 at (964, 259) on xpath=//button[@id='add-task']
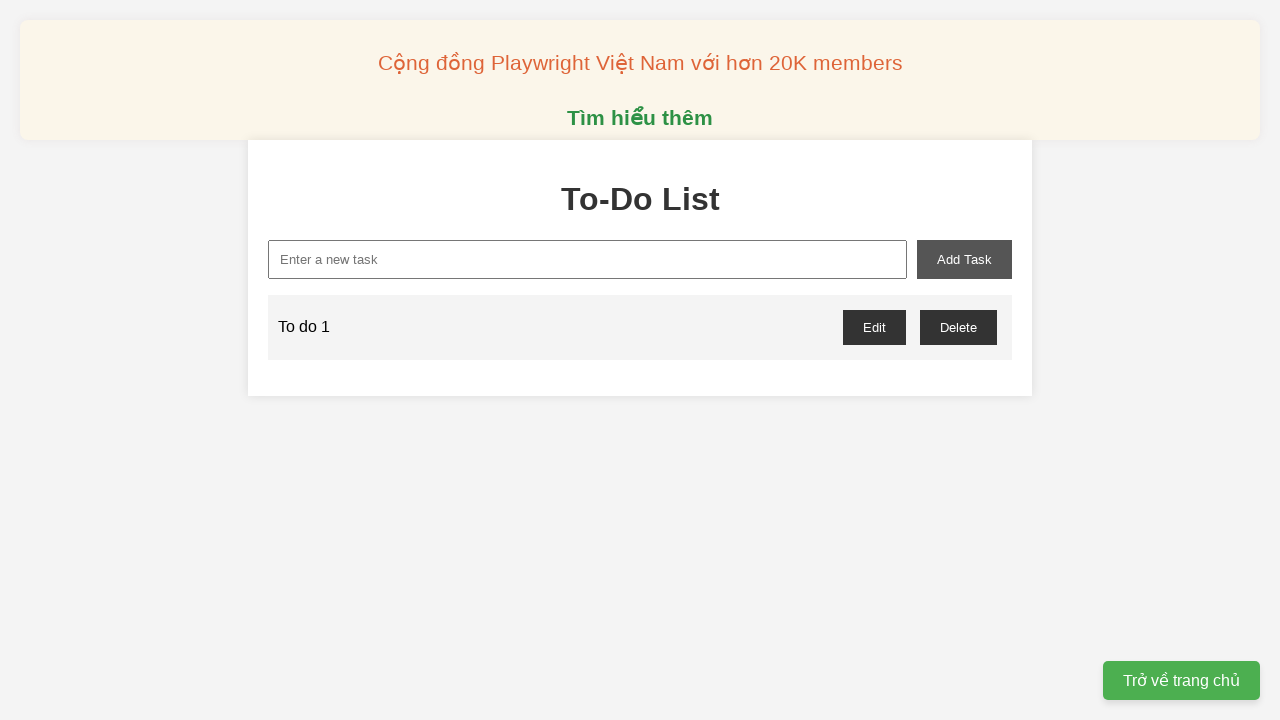

Filled new task input with 'To do 2' on xpath=//input[@id='new-task']
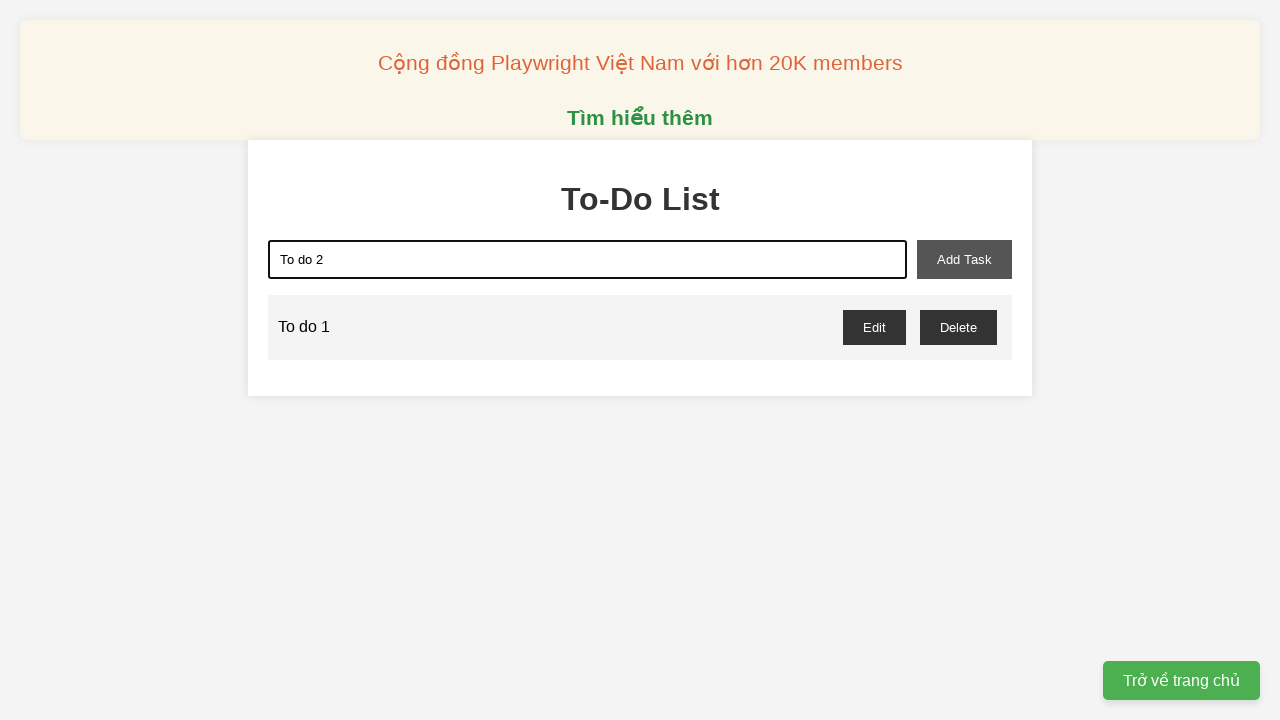

Clicked add task button for task 2 at (964, 259) on xpath=//button[@id='add-task']
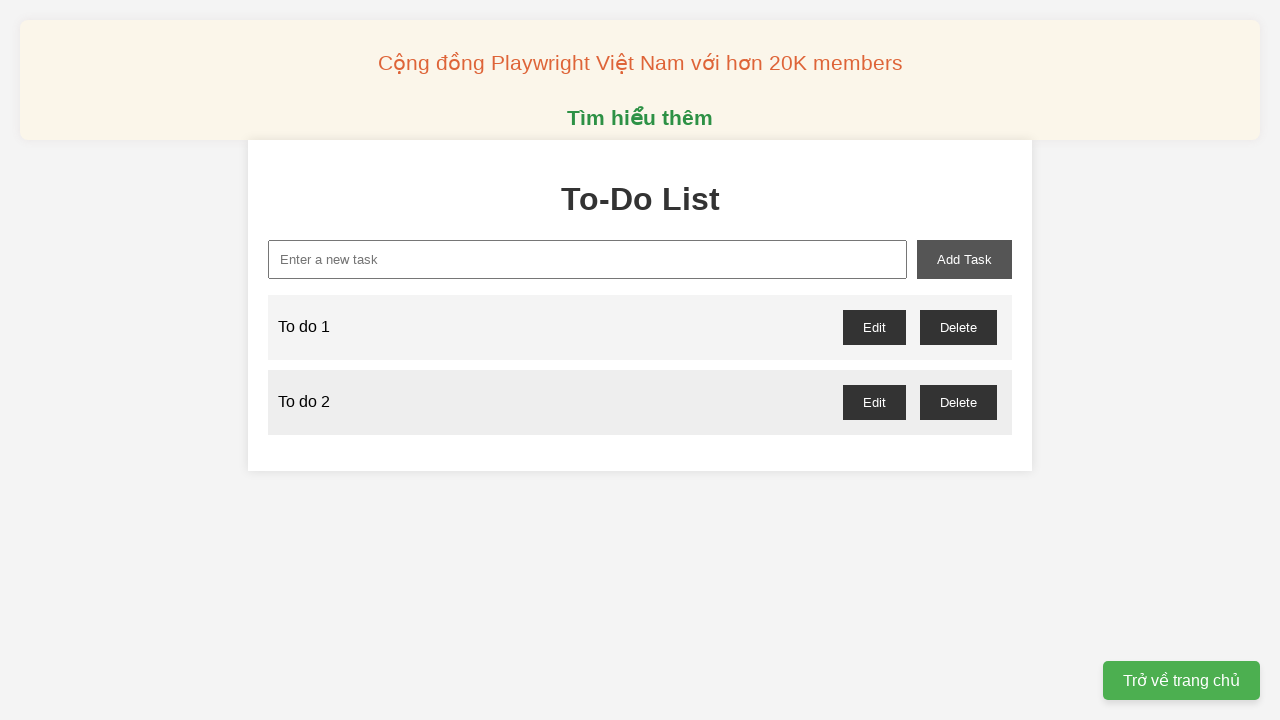

Filled new task input with 'To do 3' on xpath=//input[@id='new-task']
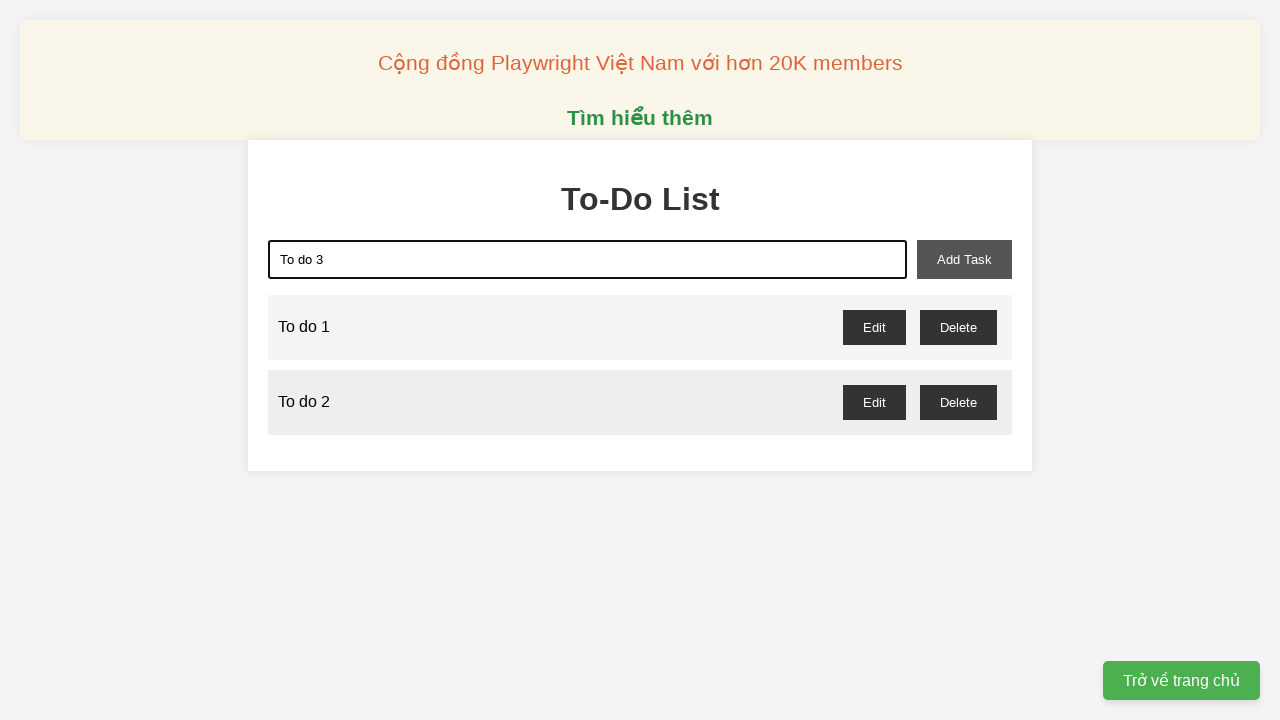

Clicked add task button for task 3 at (964, 259) on xpath=//button[@id='add-task']
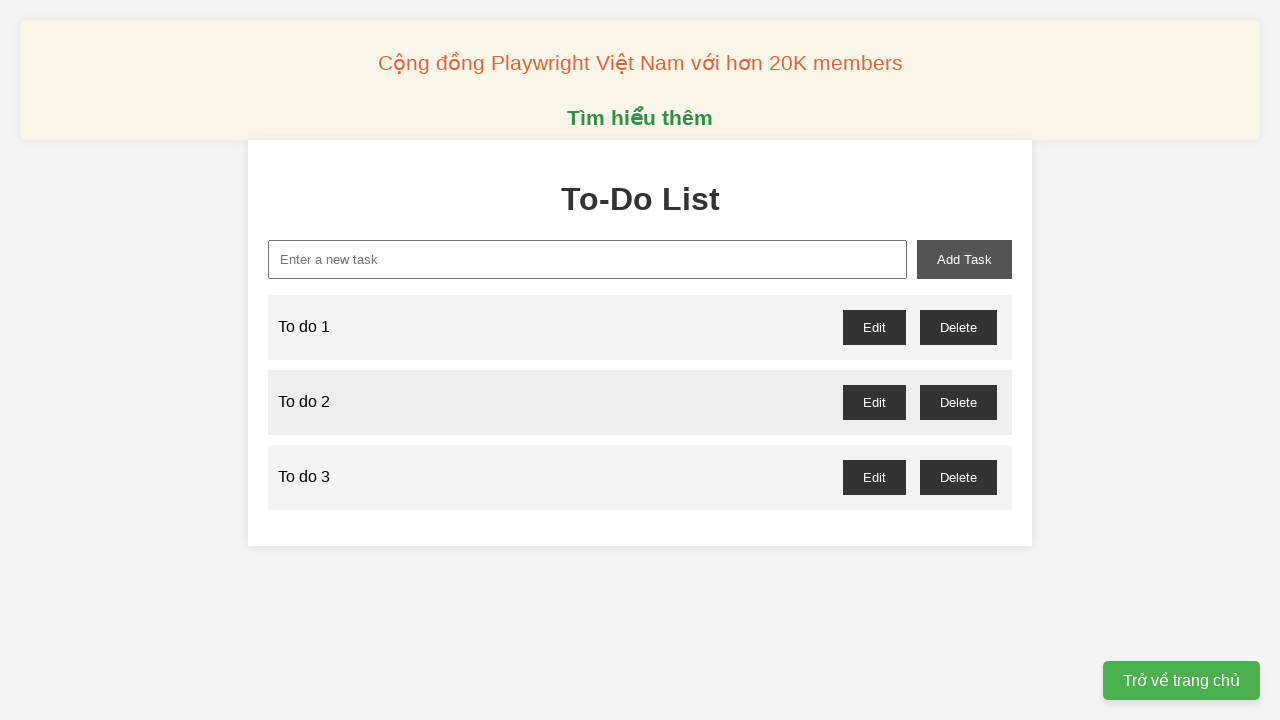

Filled new task input with 'To do 4' on xpath=//input[@id='new-task']
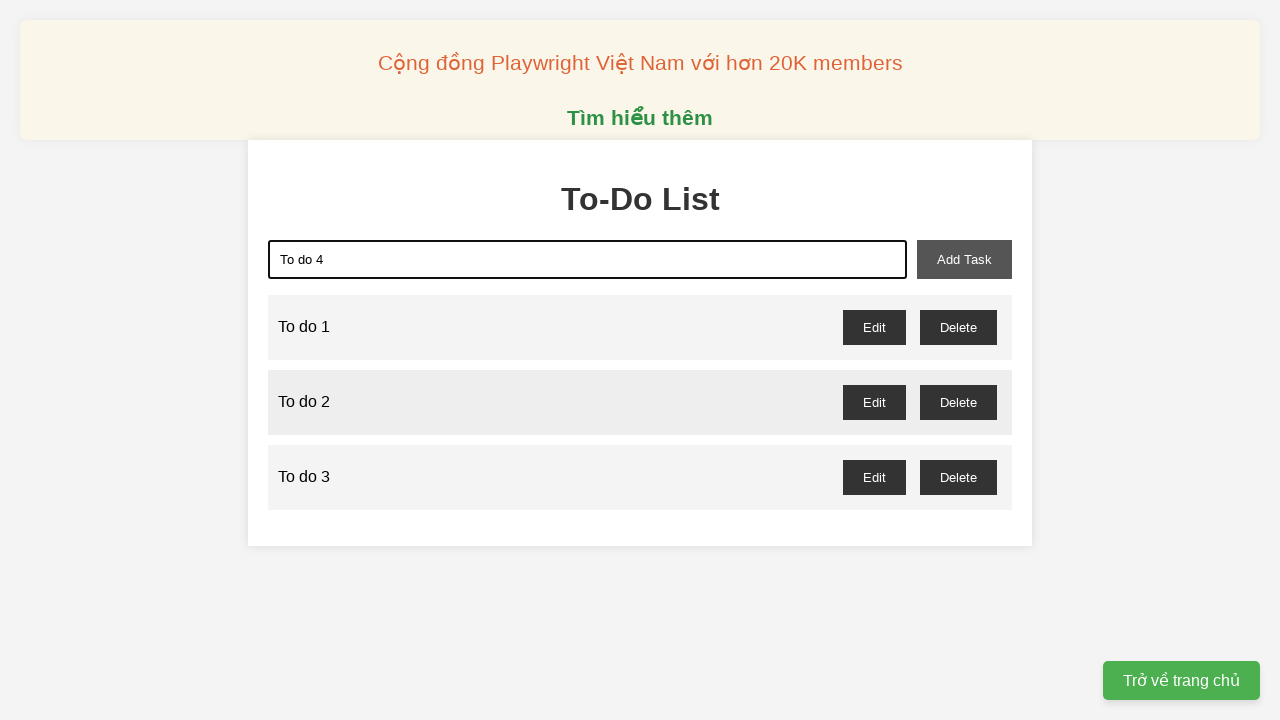

Clicked add task button for task 4 at (964, 259) on xpath=//button[@id='add-task']
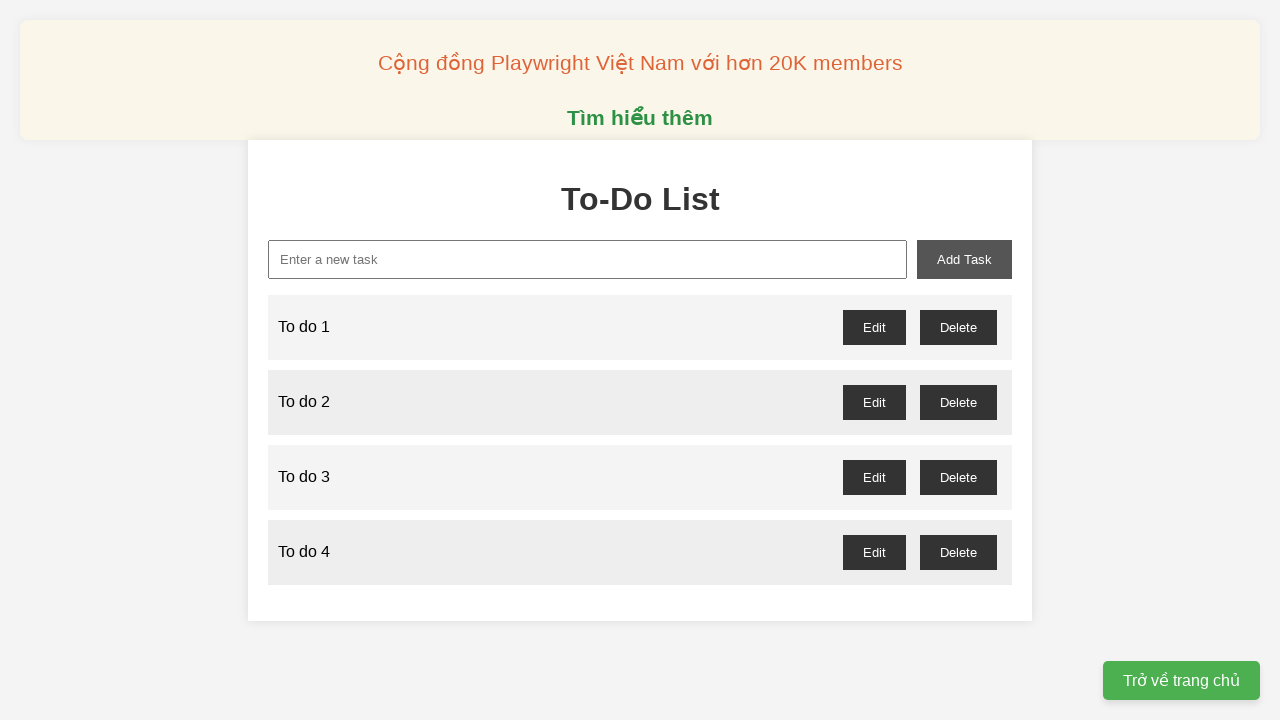

Filled new task input with 'To do 5' on xpath=//input[@id='new-task']
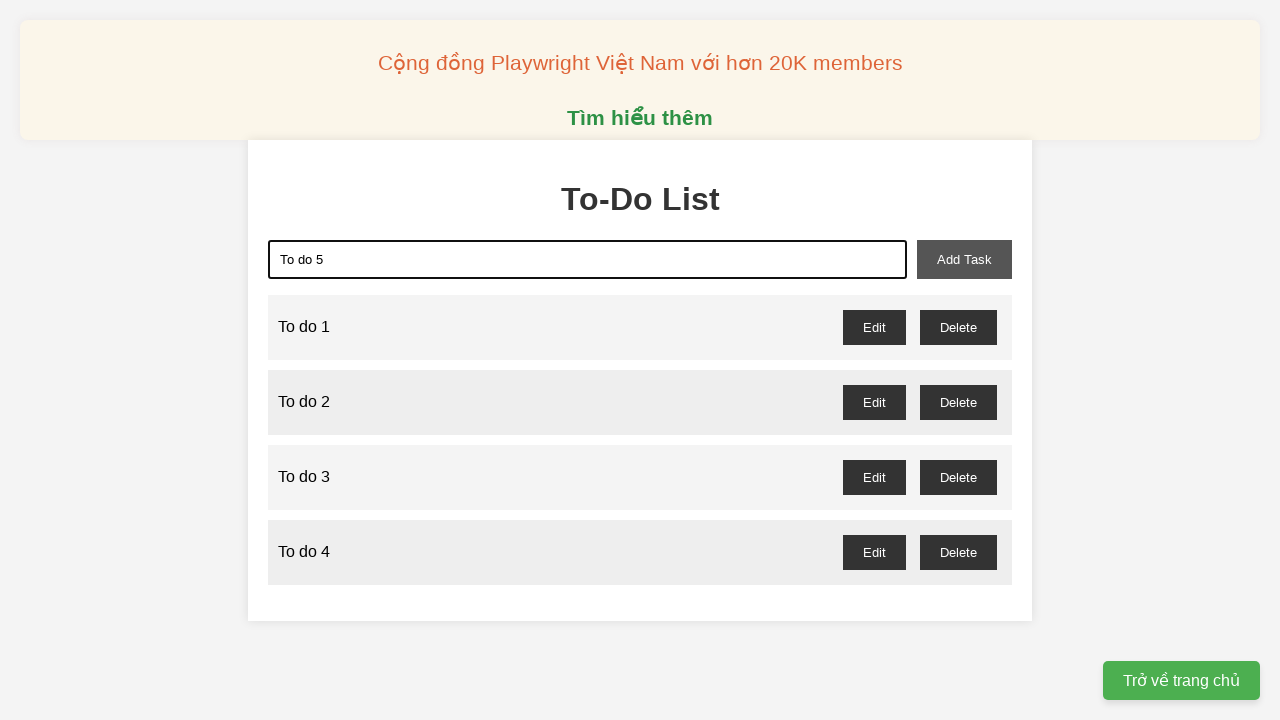

Clicked add task button for task 5 at (964, 259) on xpath=//button[@id='add-task']
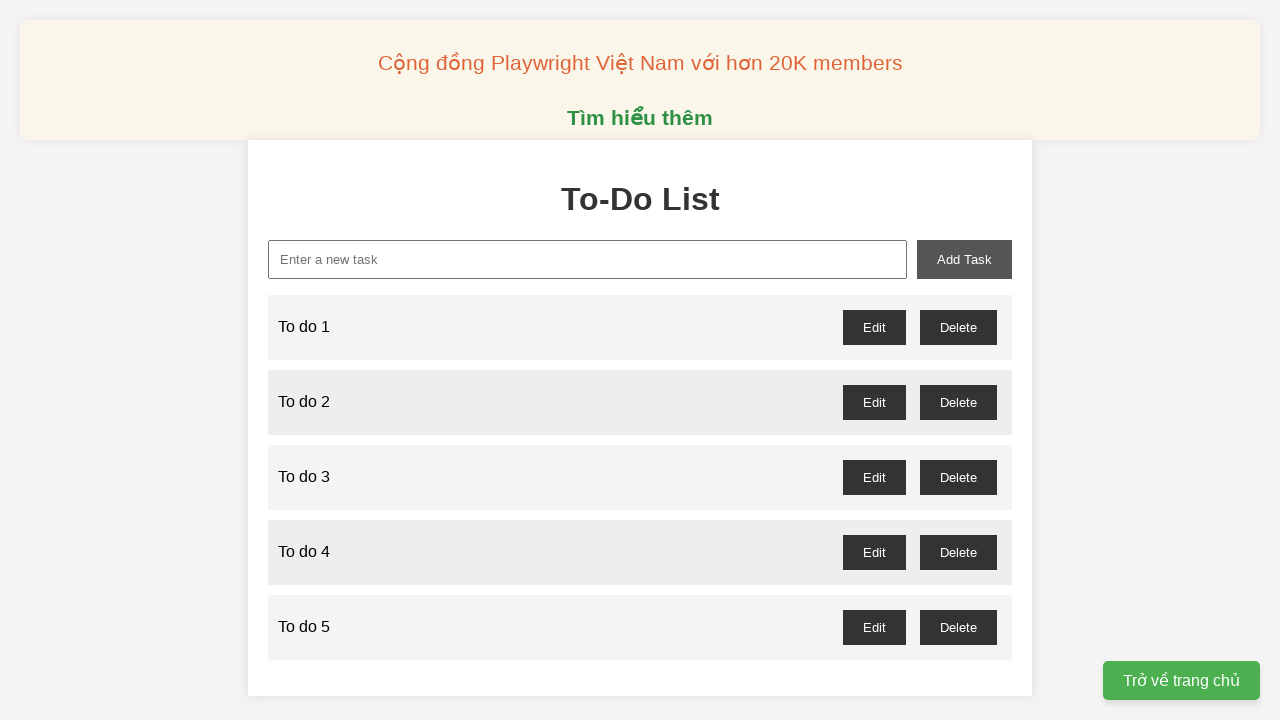

Filled new task input with 'To do 6' on xpath=//input[@id='new-task']
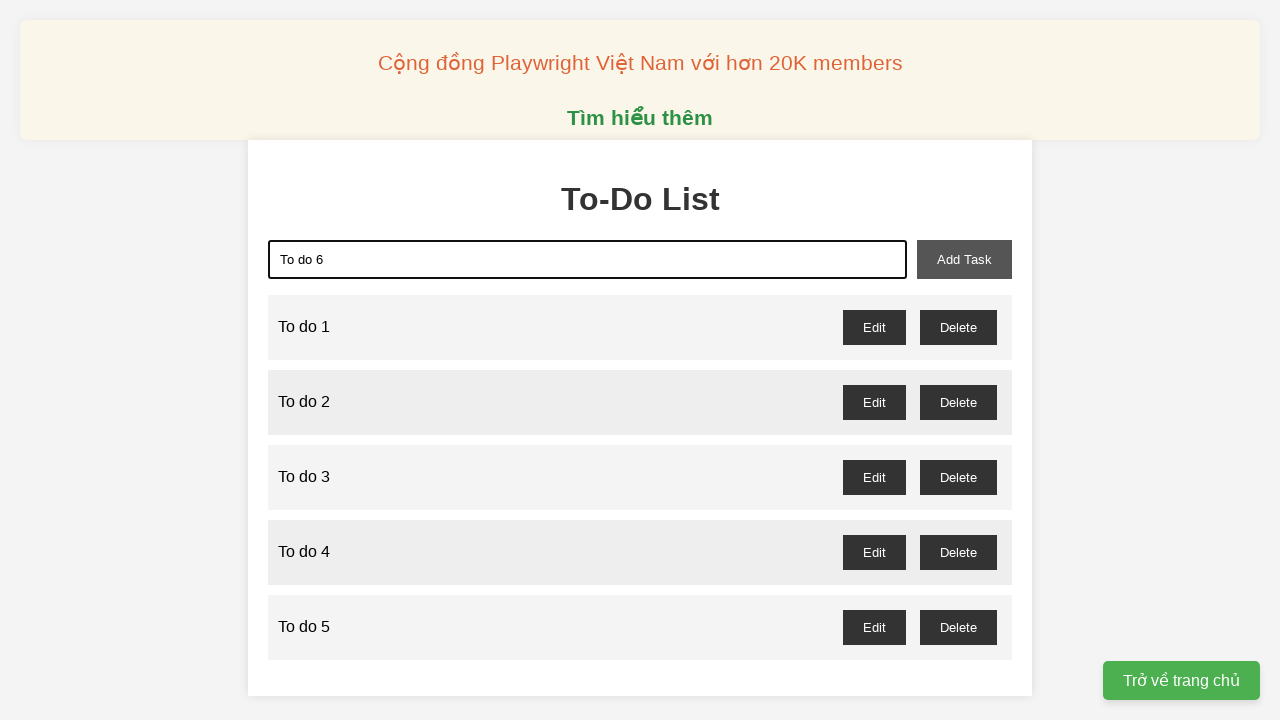

Clicked add task button for task 6 at (964, 259) on xpath=//button[@id='add-task']
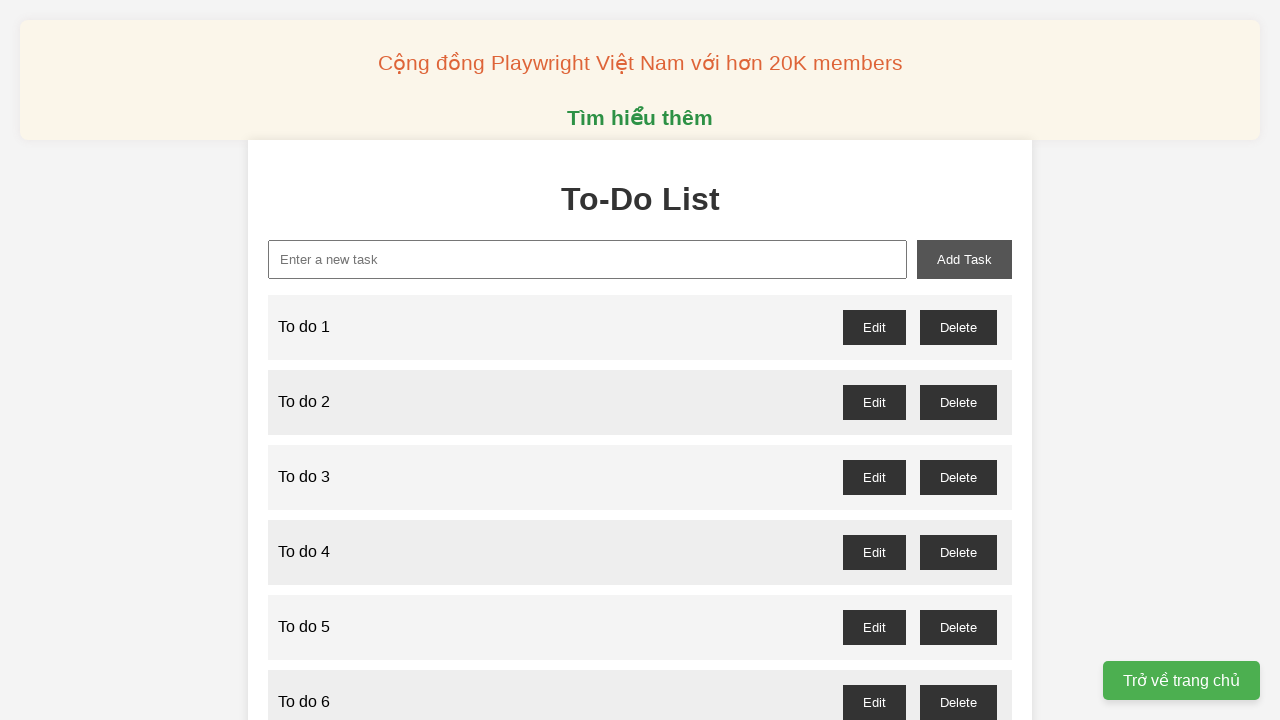

Filled new task input with 'To do 7' on xpath=//input[@id='new-task']
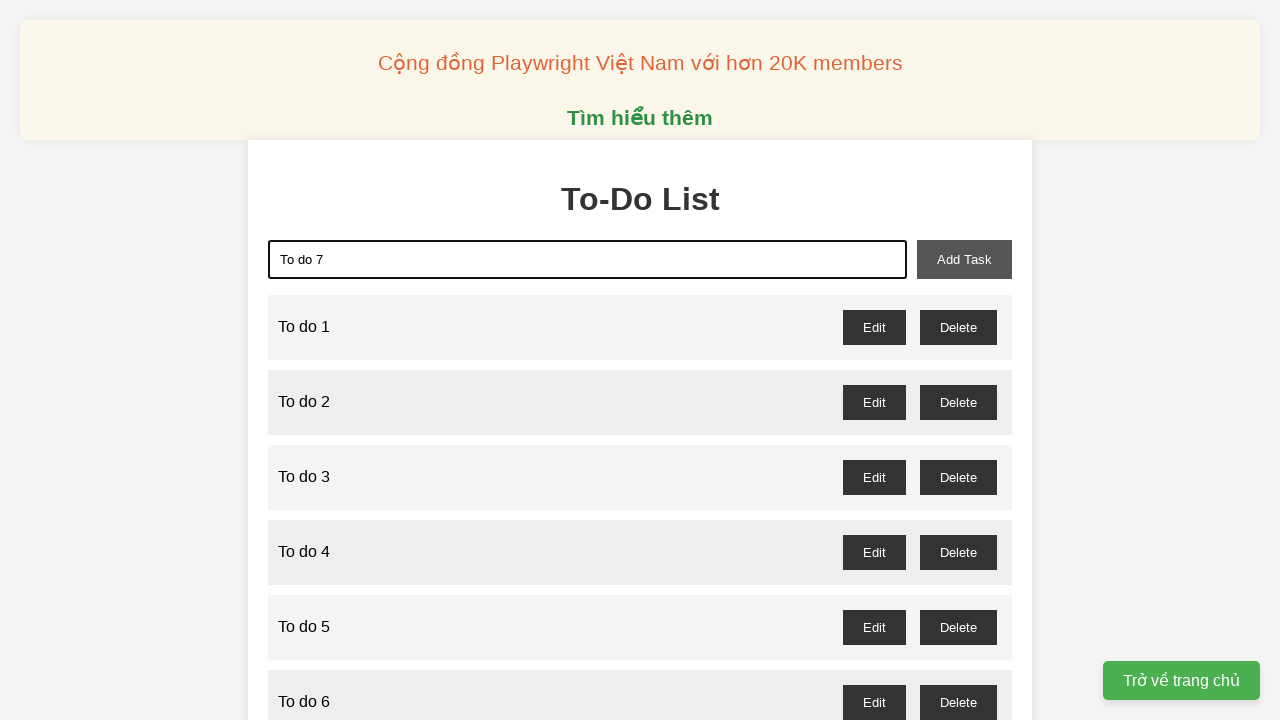

Clicked add task button for task 7 at (964, 259) on xpath=//button[@id='add-task']
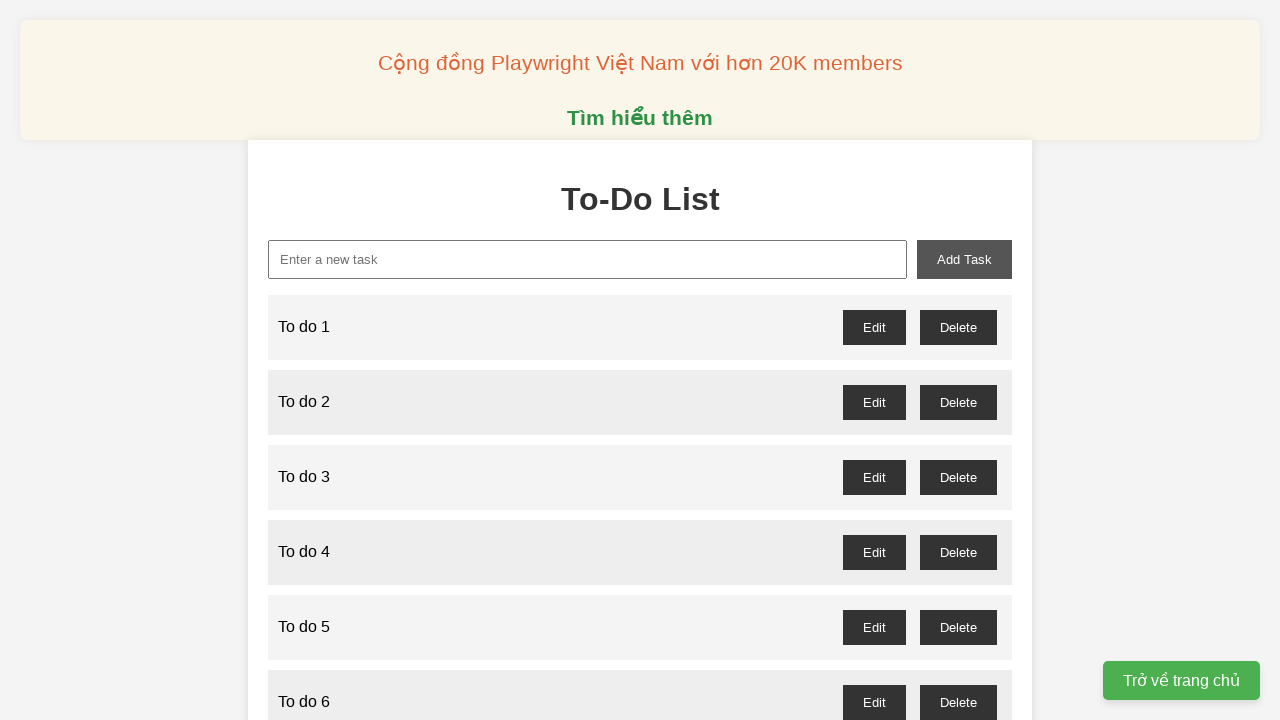

Filled new task input with 'To do 8' on xpath=//input[@id='new-task']
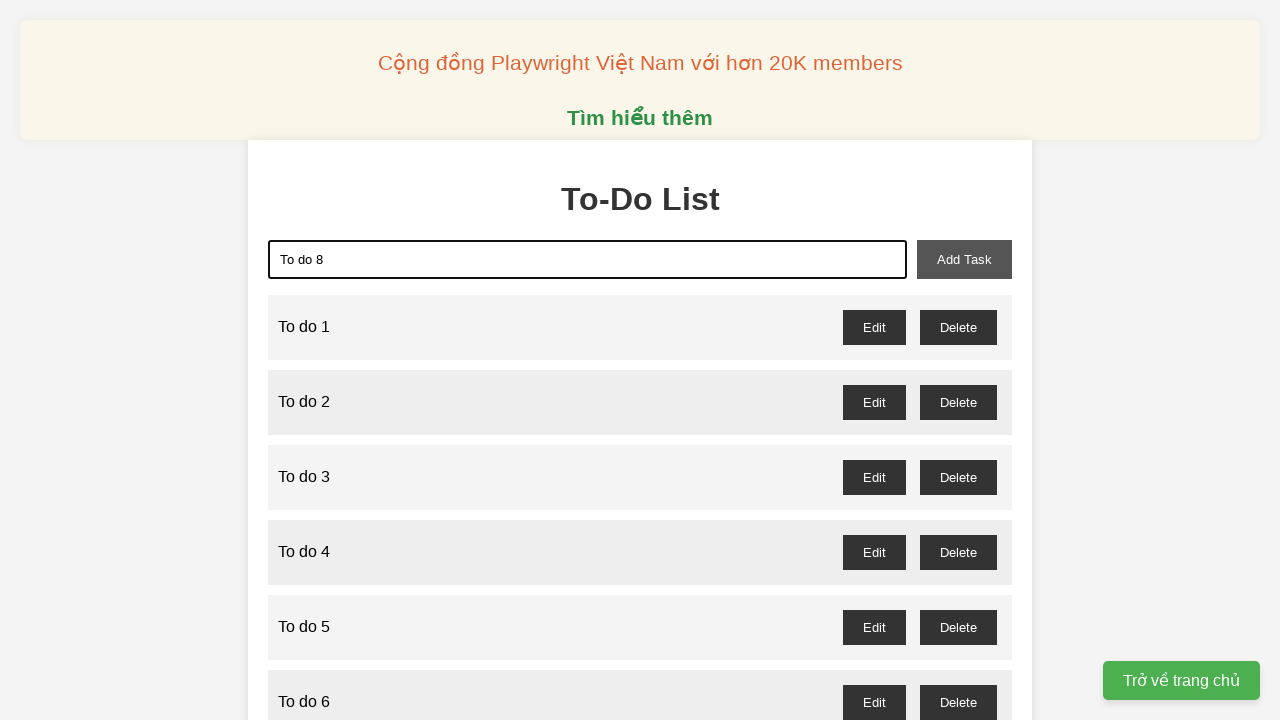

Clicked add task button for task 8 at (964, 259) on xpath=//button[@id='add-task']
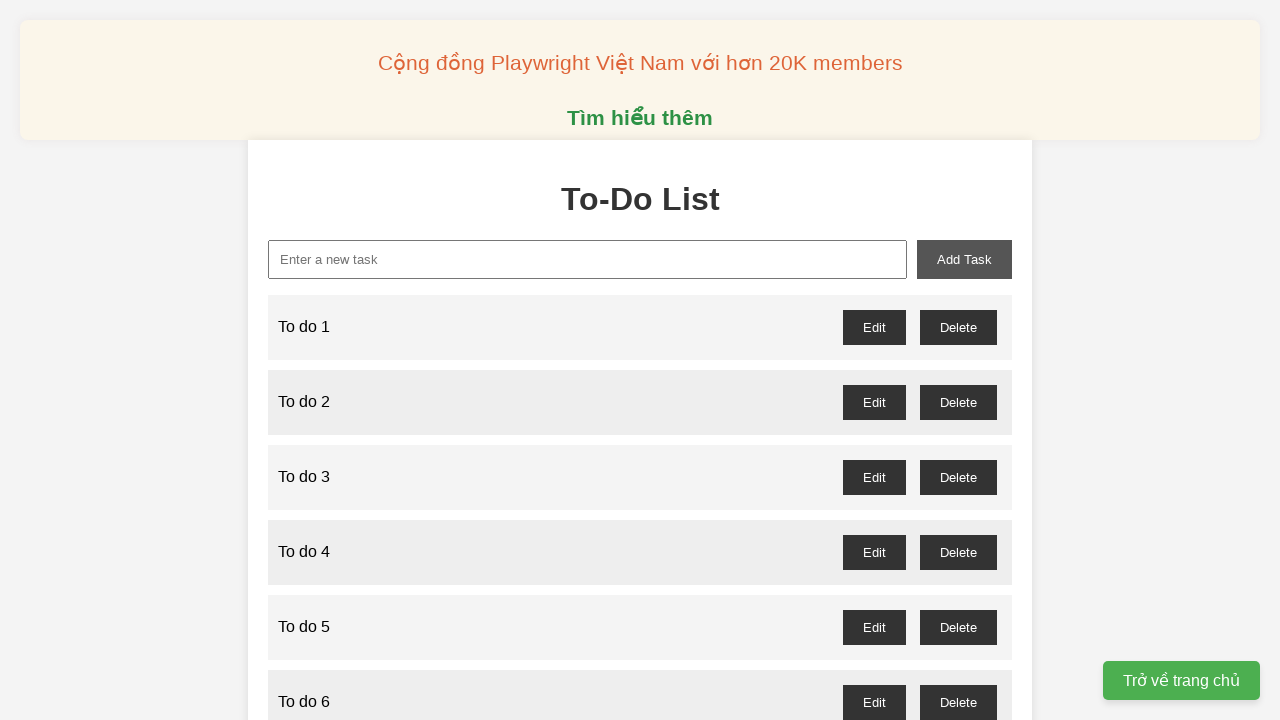

Filled new task input with 'To do 9' on xpath=//input[@id='new-task']
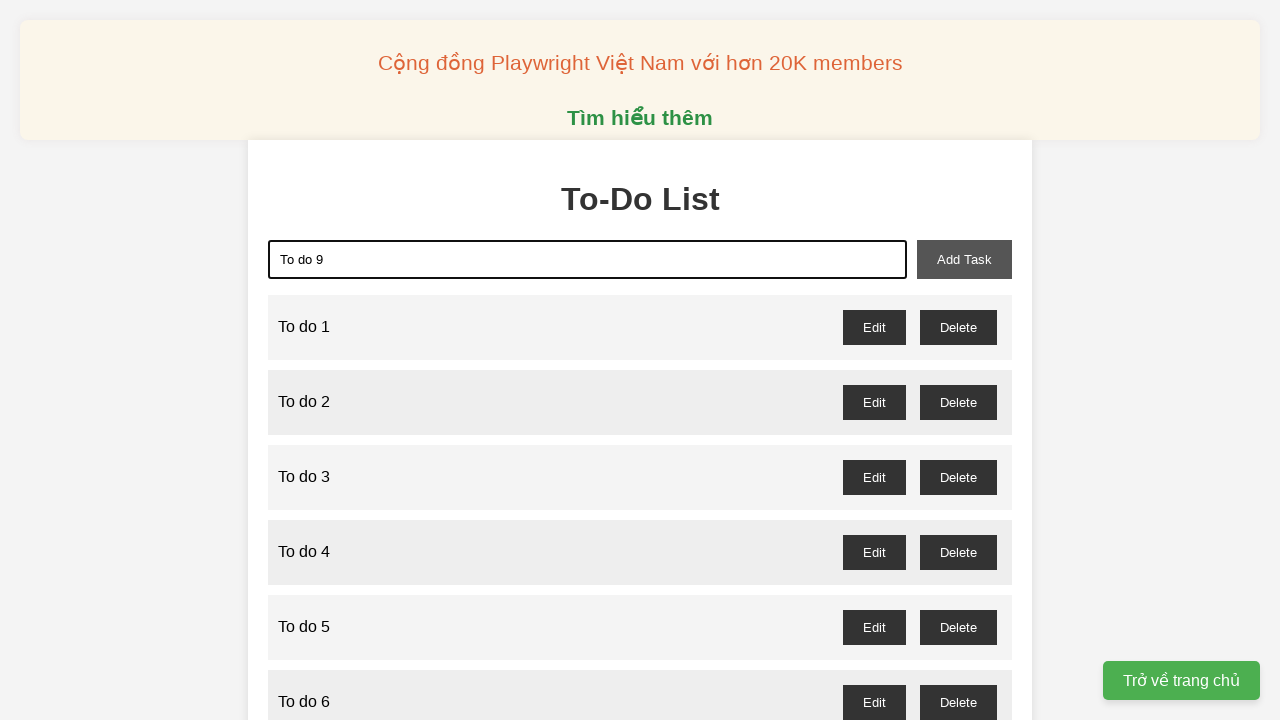

Clicked add task button for task 9 at (964, 259) on xpath=//button[@id='add-task']
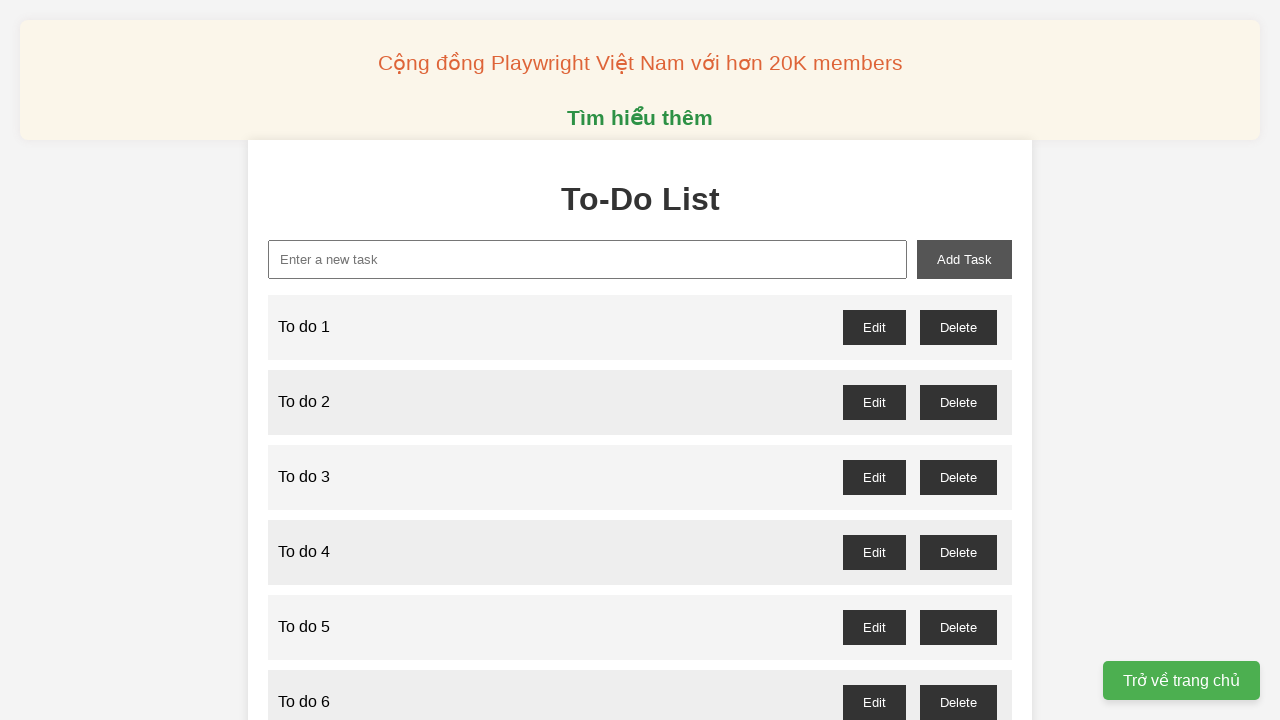

Filled new task input with 'To do 10' on xpath=//input[@id='new-task']
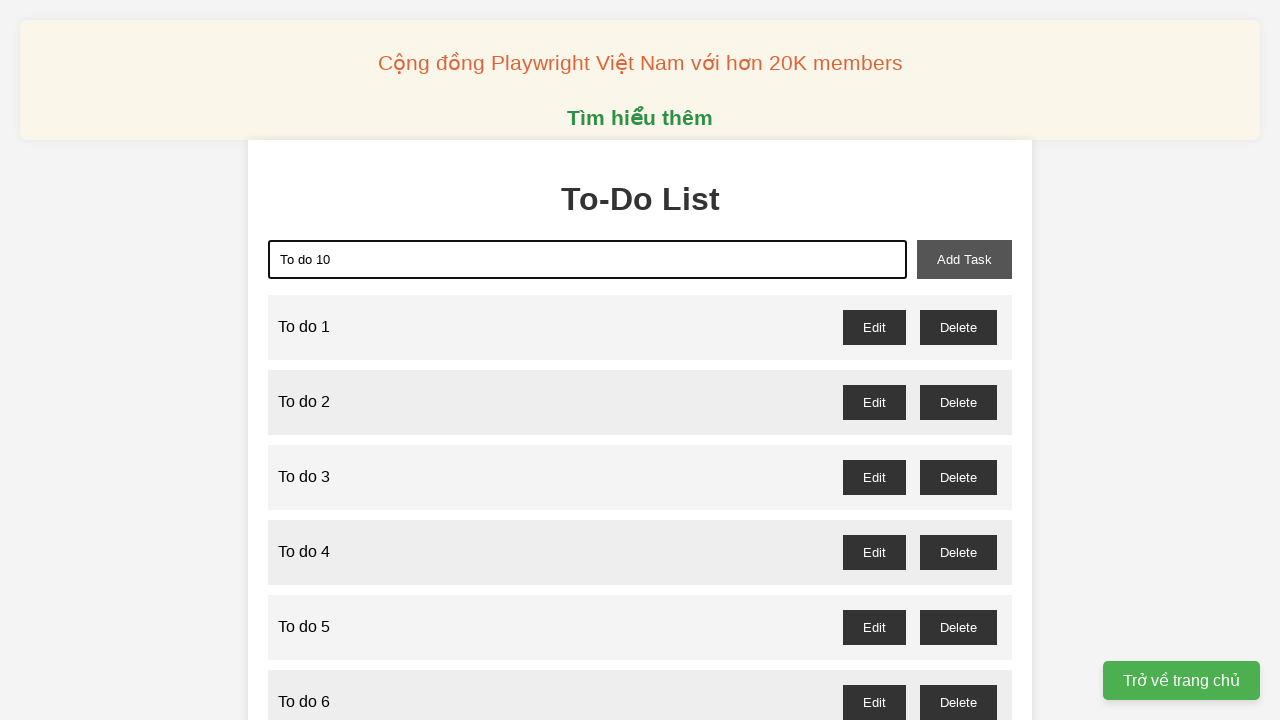

Clicked add task button for task 10 at (964, 259) on xpath=//button[@id='add-task']
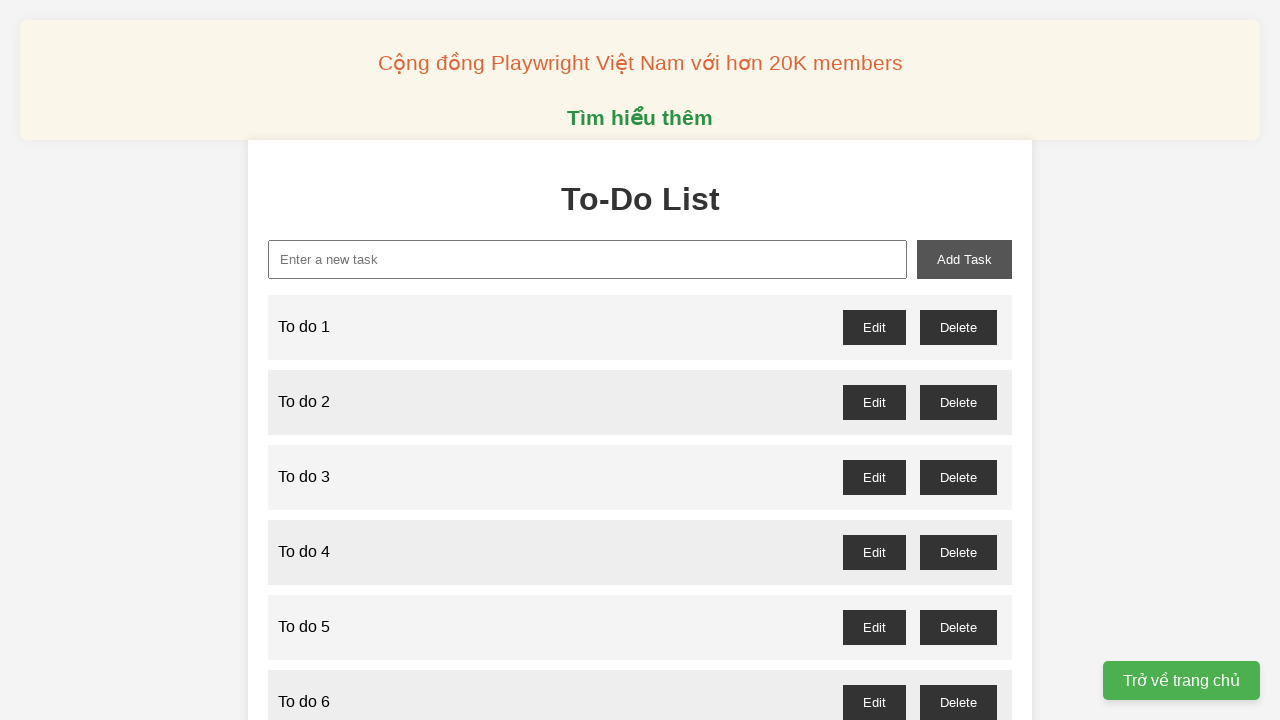

Filled new task input with 'To do 11' on xpath=//input[@id='new-task']
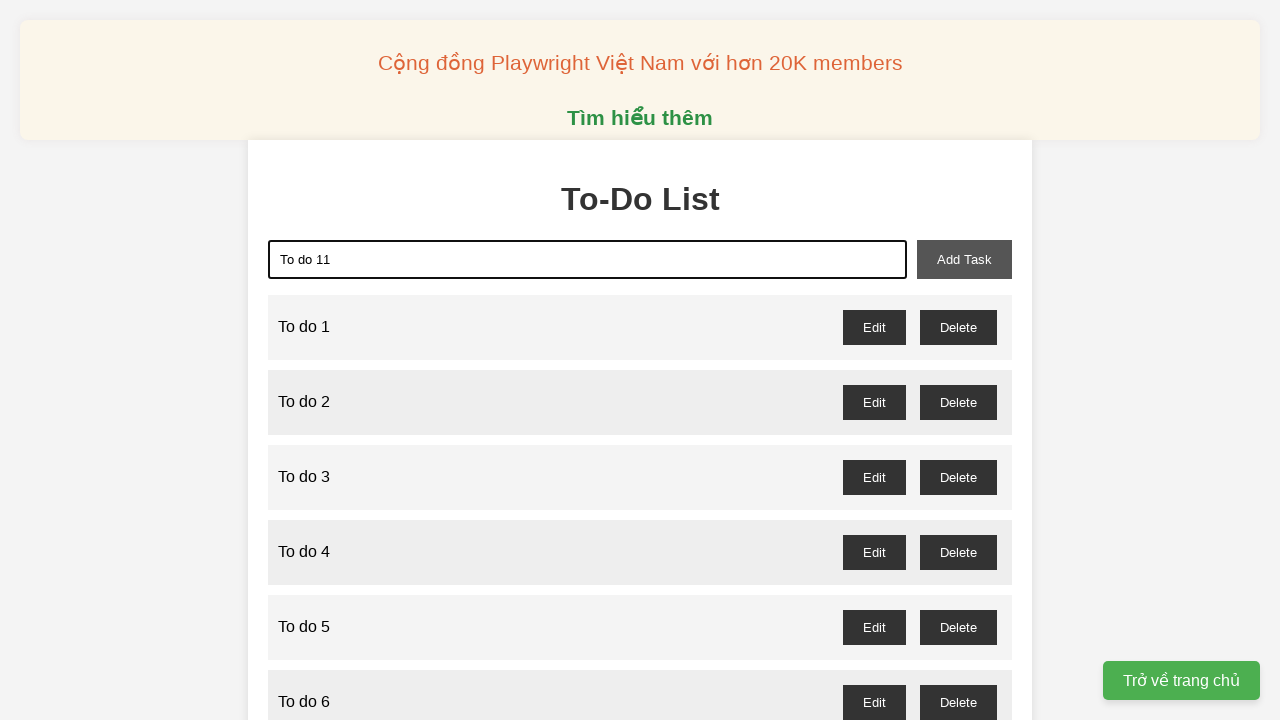

Clicked add task button for task 11 at (964, 259) on xpath=//button[@id='add-task']
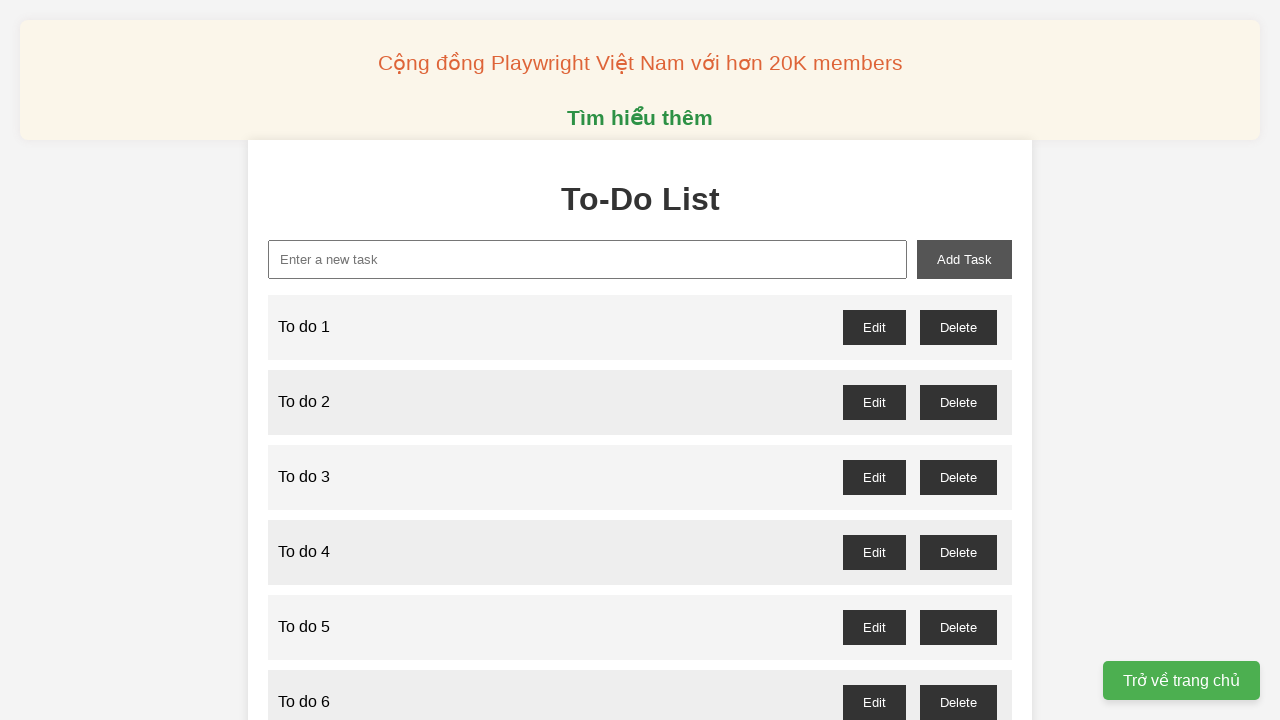

Filled new task input with 'To do 12' on xpath=//input[@id='new-task']
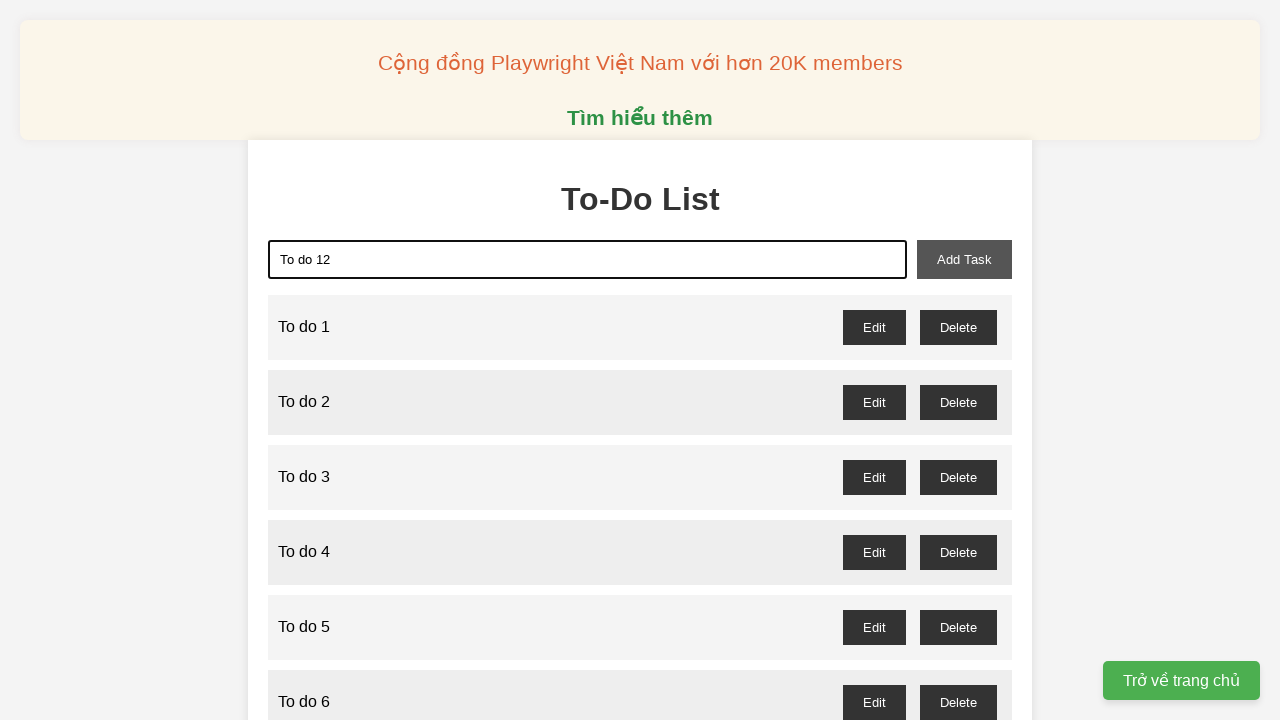

Clicked add task button for task 12 at (964, 259) on xpath=//button[@id='add-task']
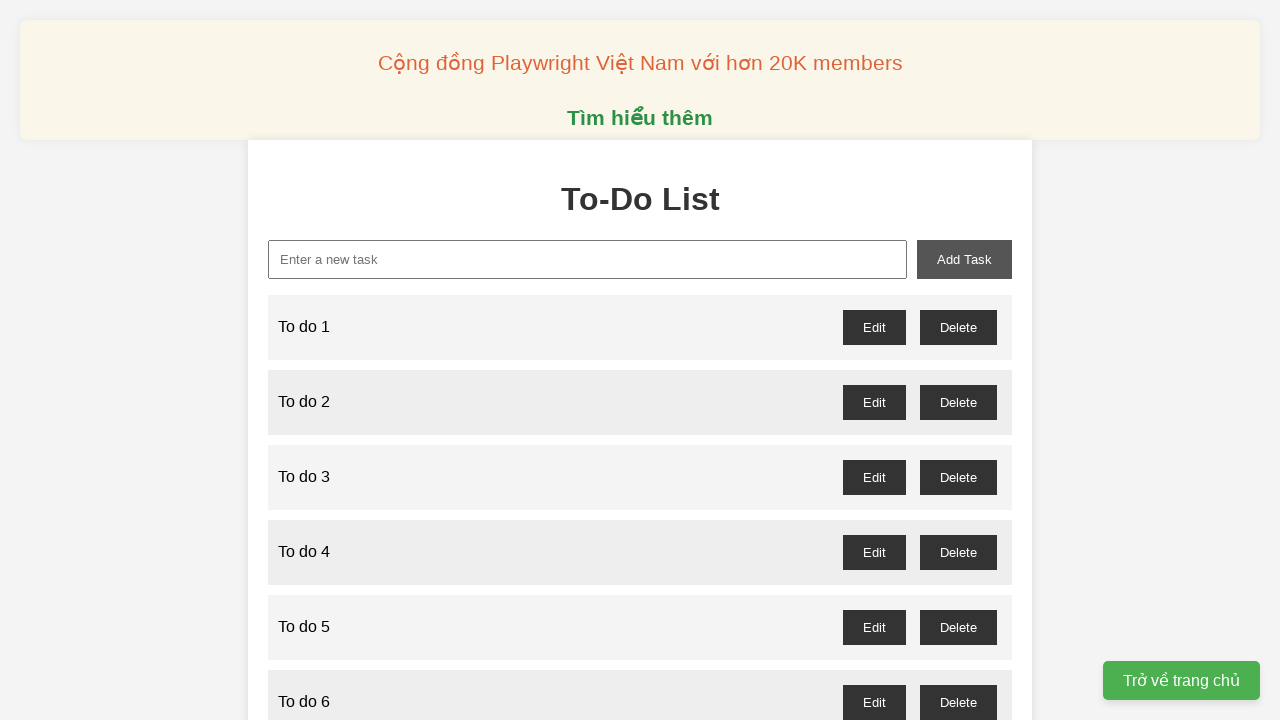

Filled new task input with 'To do 13' on xpath=//input[@id='new-task']
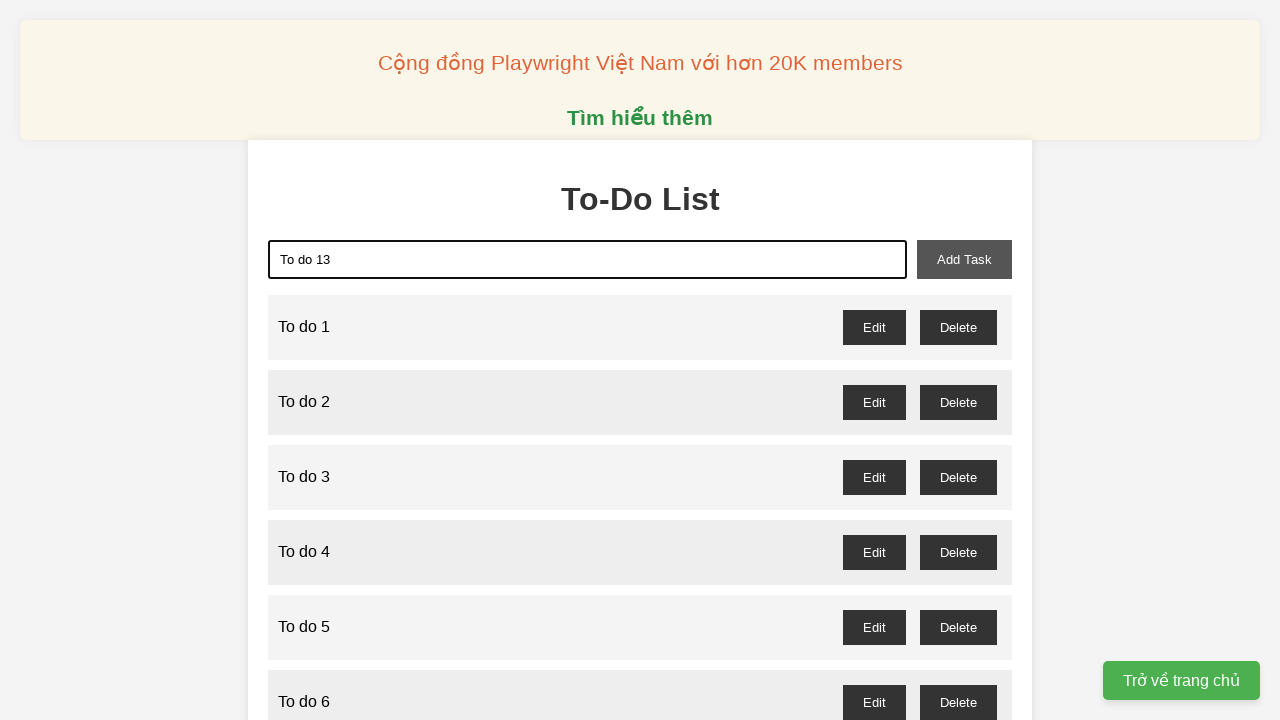

Clicked add task button for task 13 at (964, 259) on xpath=//button[@id='add-task']
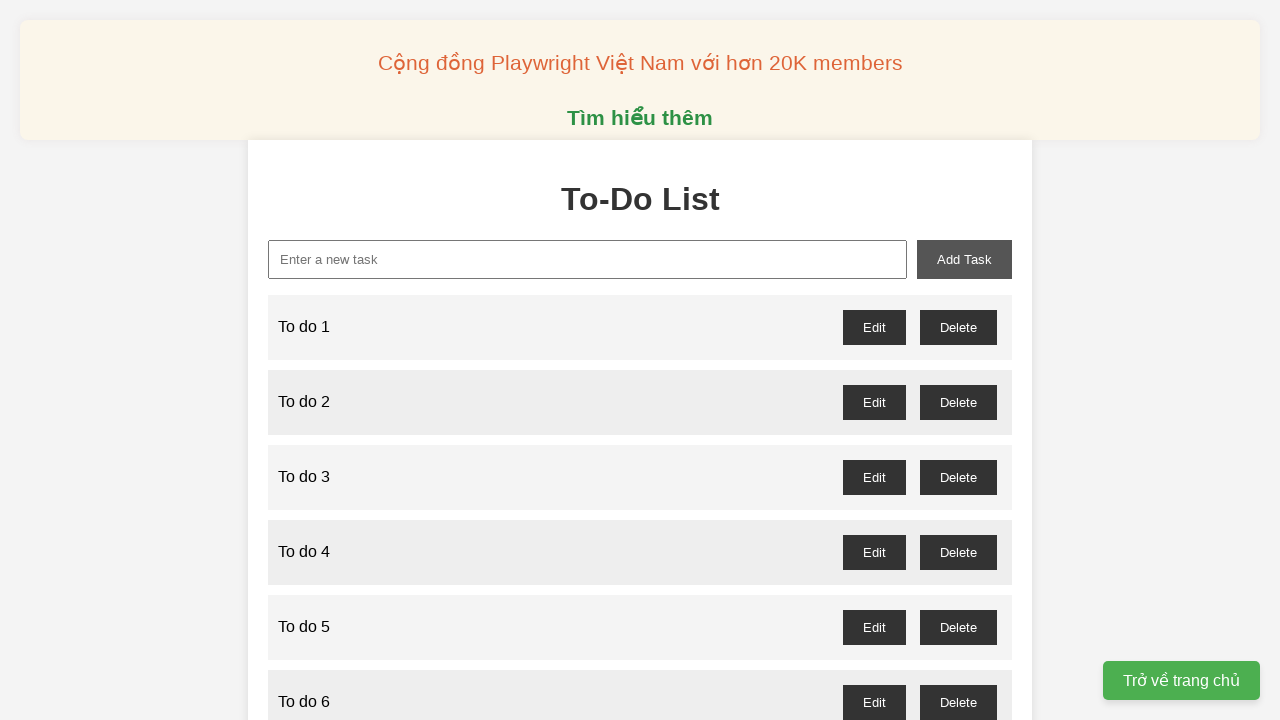

Filled new task input with 'To do 14' on xpath=//input[@id='new-task']
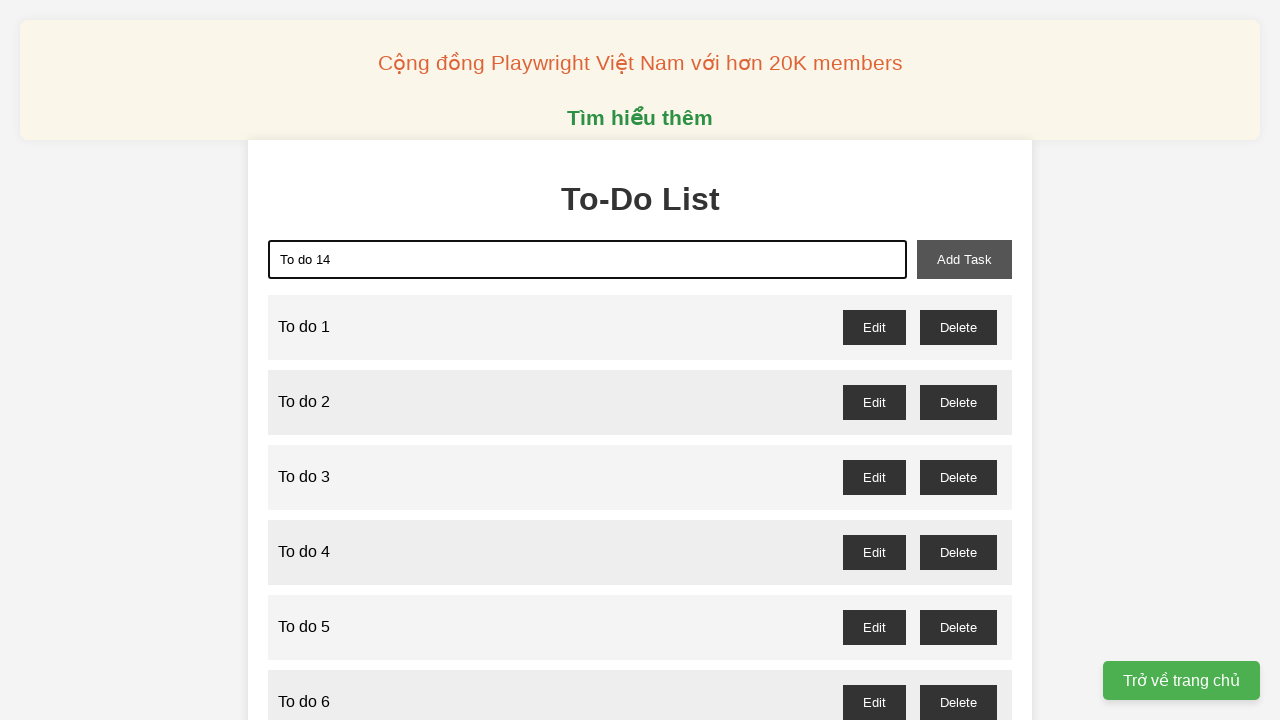

Clicked add task button for task 14 at (964, 259) on xpath=//button[@id='add-task']
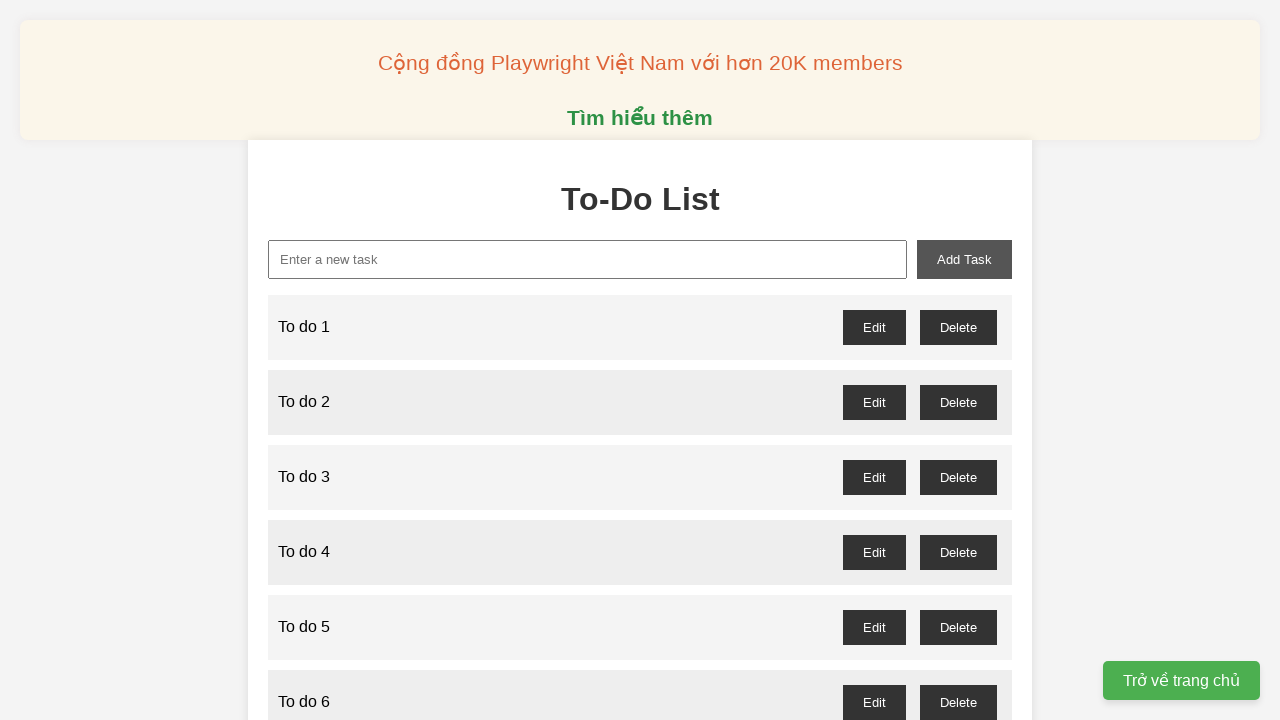

Filled new task input with 'To do 15' on xpath=//input[@id='new-task']
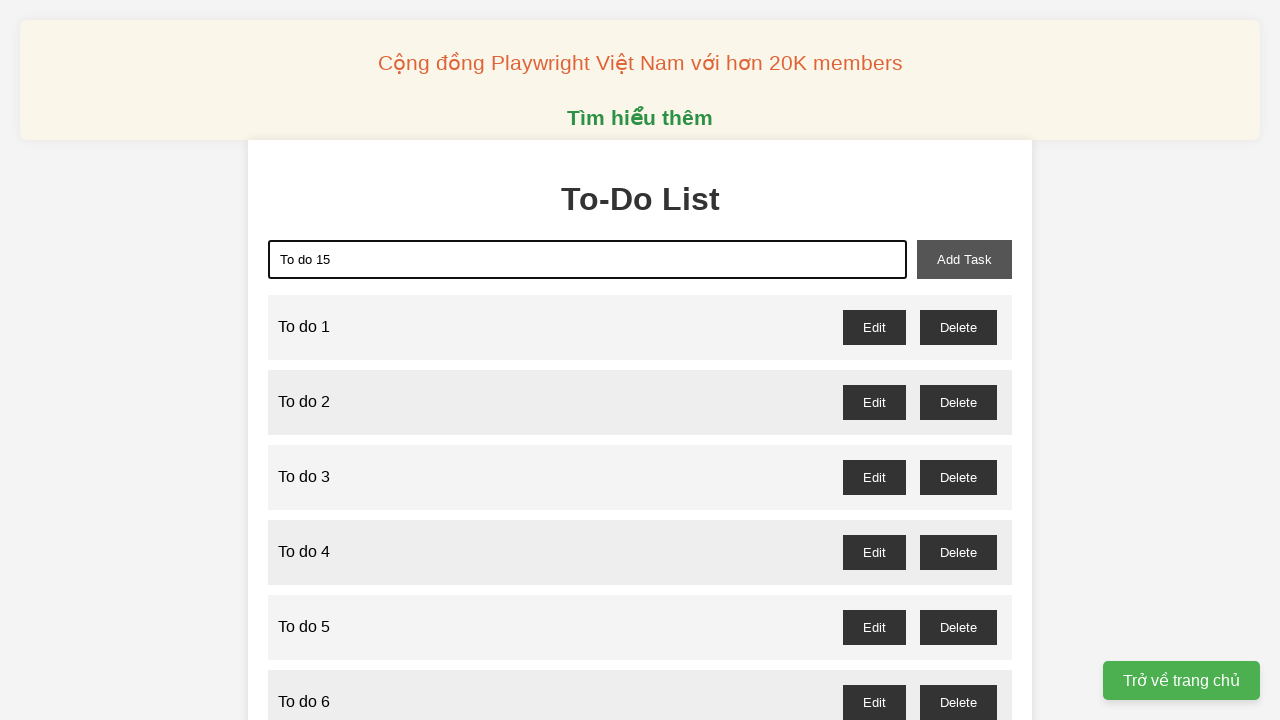

Clicked add task button for task 15 at (964, 259) on xpath=//button[@id='add-task']
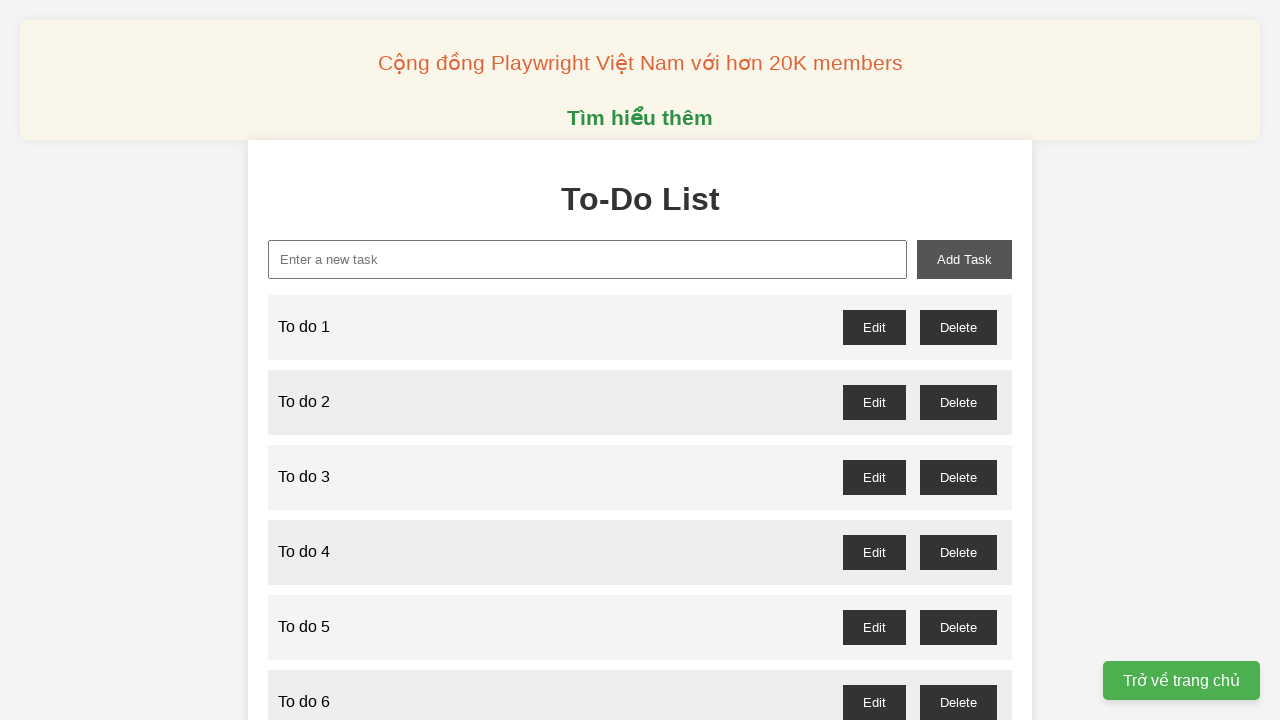

Filled new task input with 'To do 16' on xpath=//input[@id='new-task']
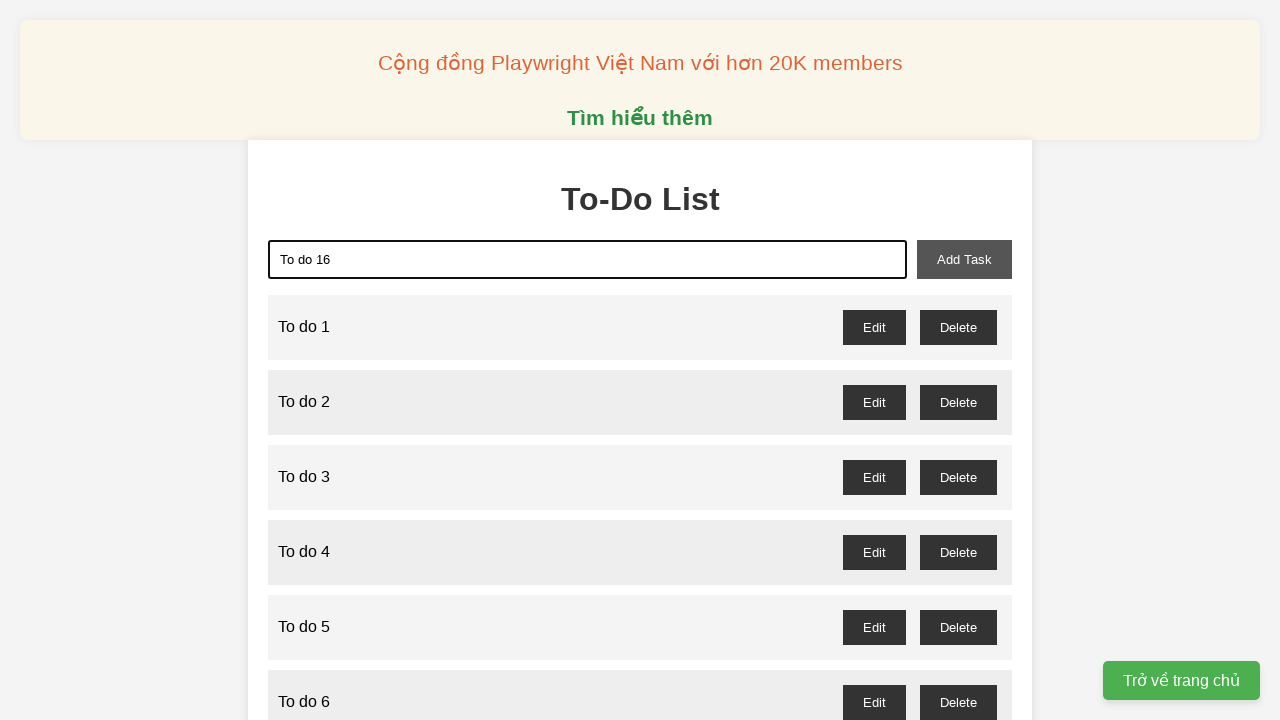

Clicked add task button for task 16 at (964, 259) on xpath=//button[@id='add-task']
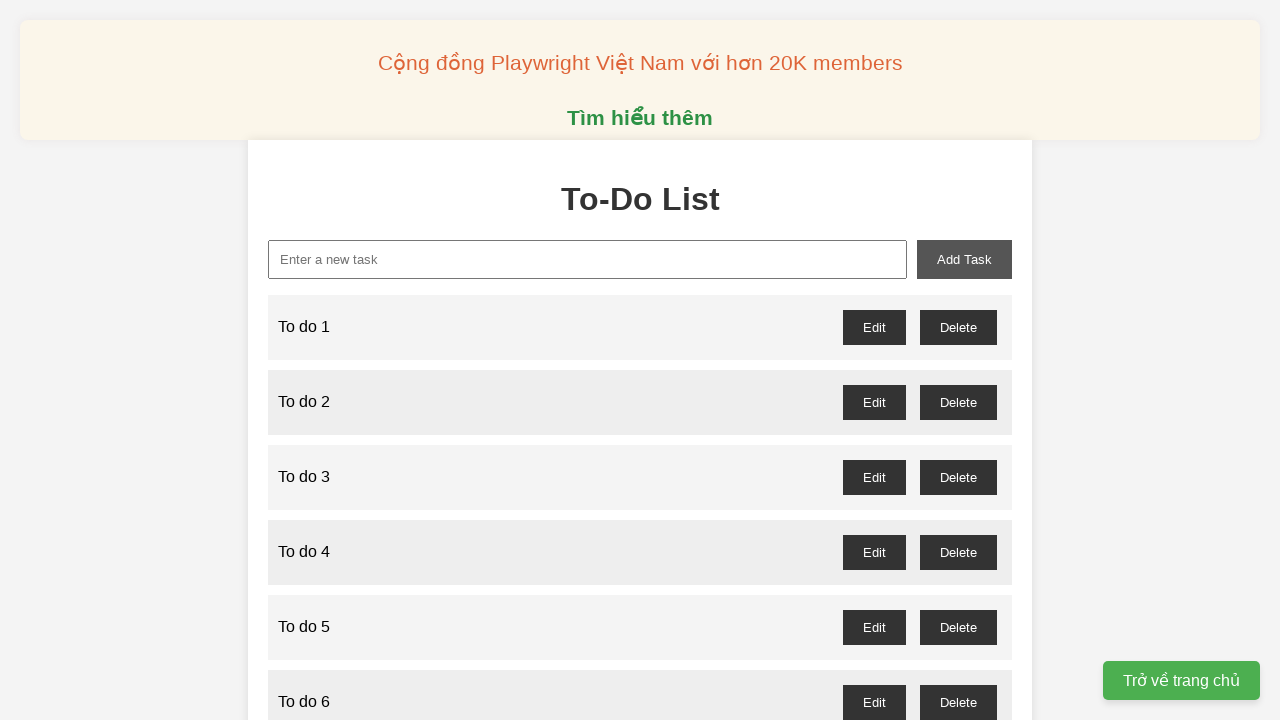

Filled new task input with 'To do 17' on xpath=//input[@id='new-task']
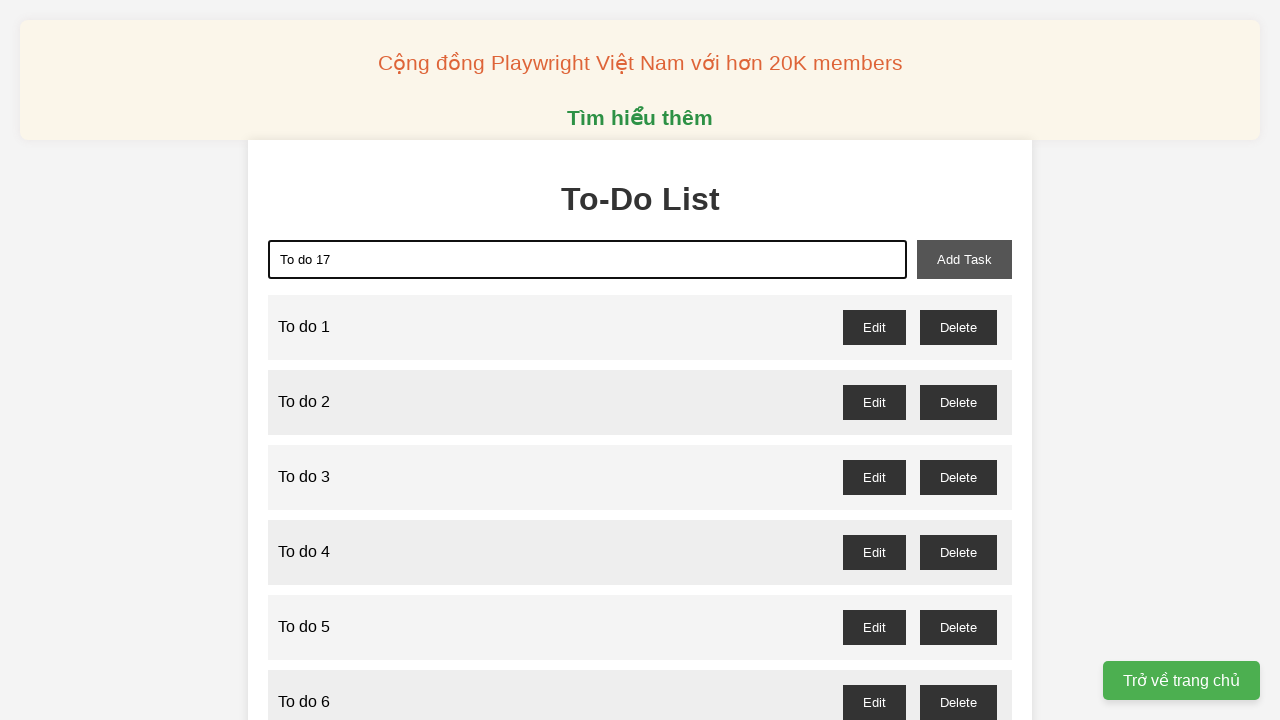

Clicked add task button for task 17 at (964, 259) on xpath=//button[@id='add-task']
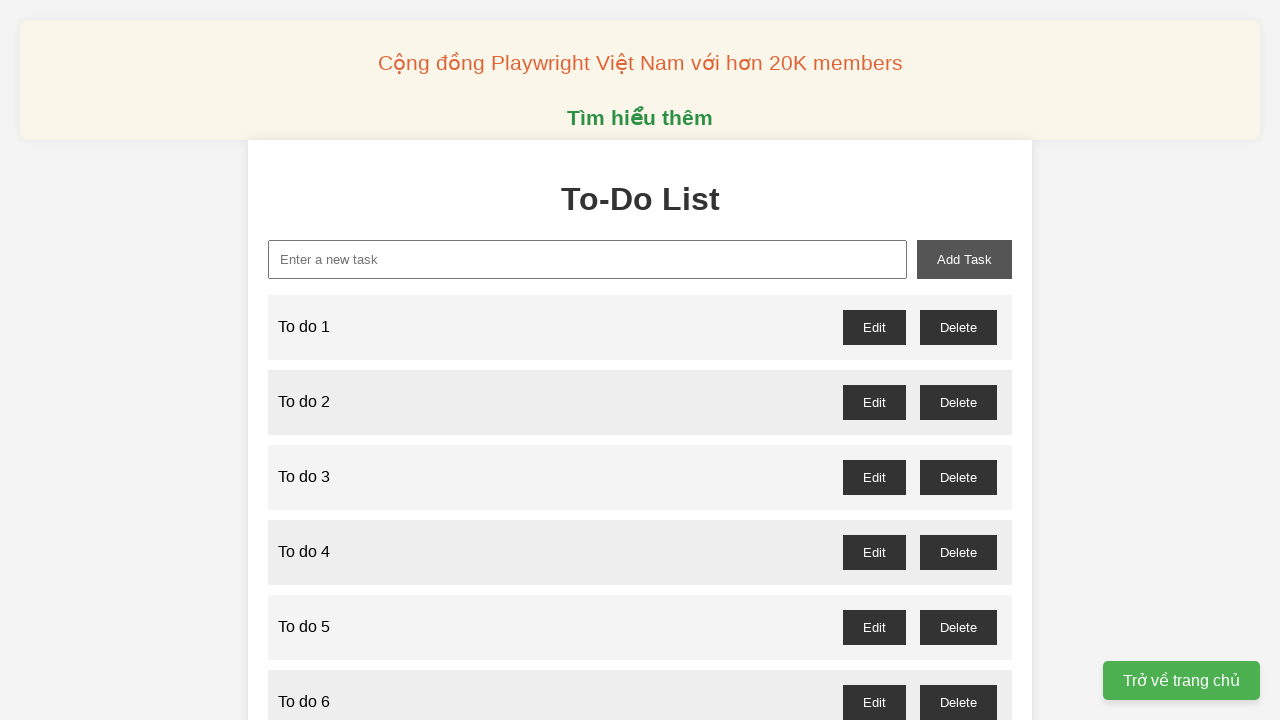

Filled new task input with 'To do 18' on xpath=//input[@id='new-task']
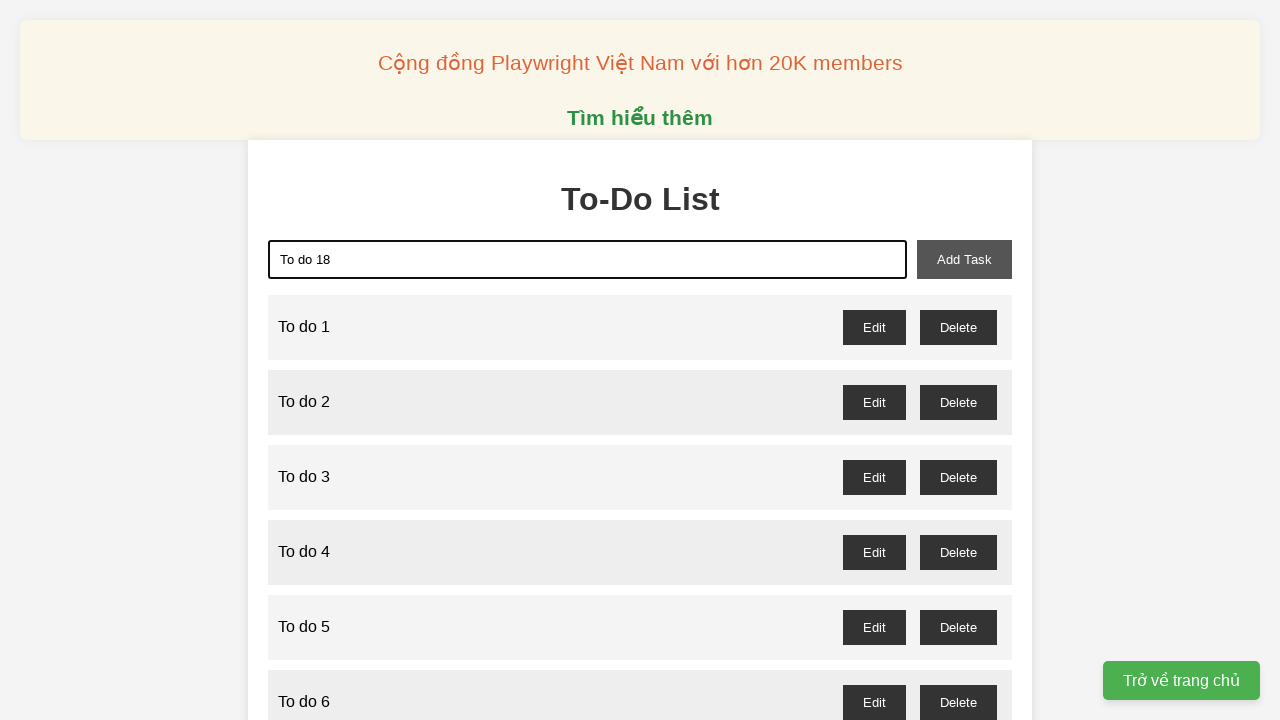

Clicked add task button for task 18 at (964, 259) on xpath=//button[@id='add-task']
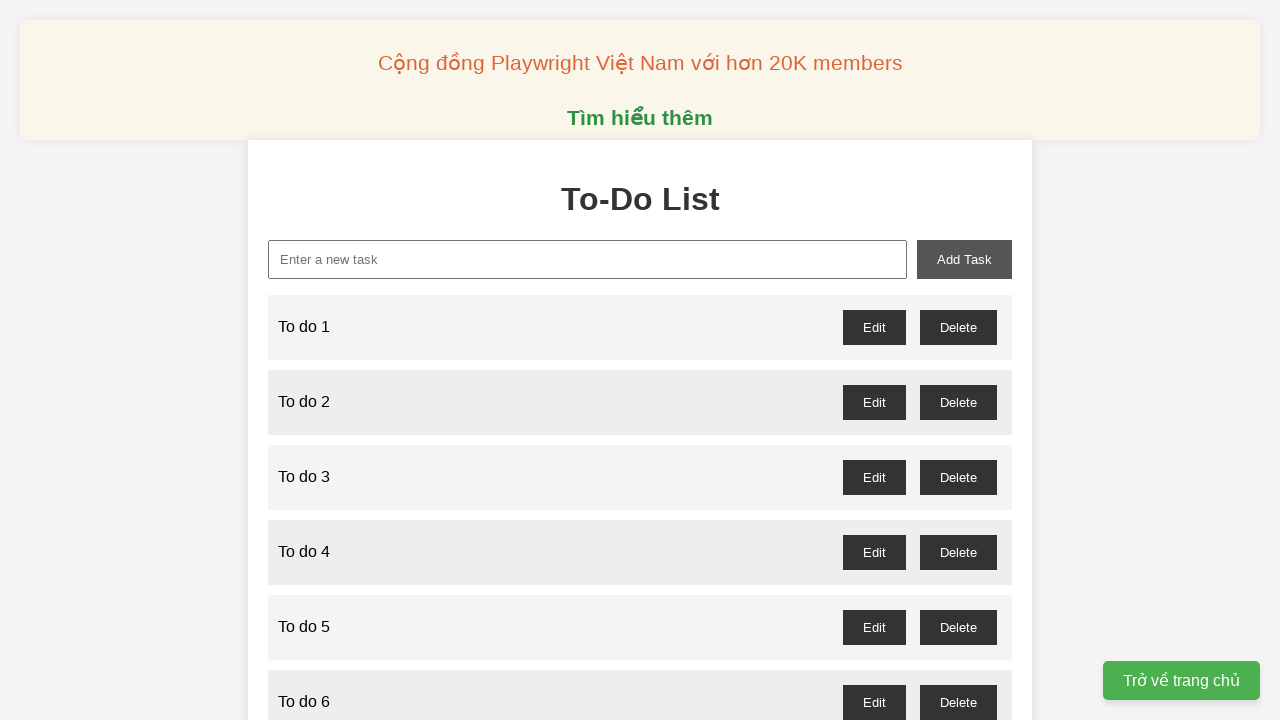

Filled new task input with 'To do 19' on xpath=//input[@id='new-task']
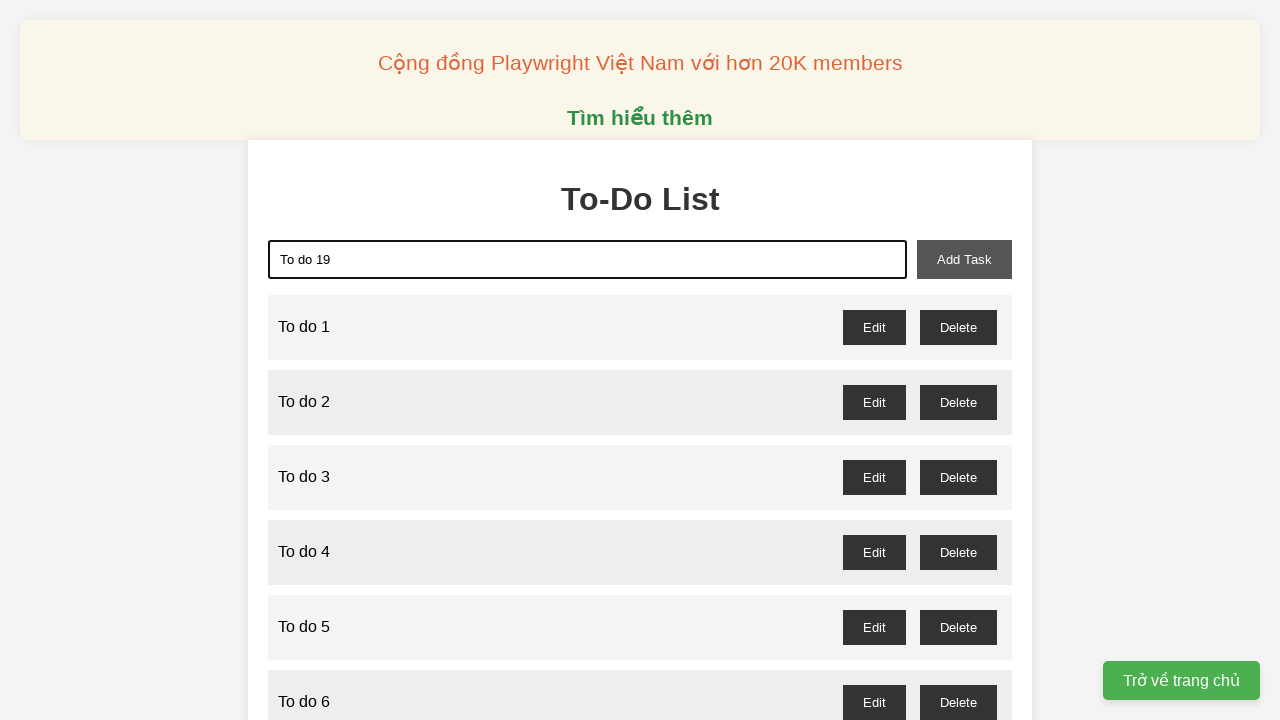

Clicked add task button for task 19 at (964, 259) on xpath=//button[@id='add-task']
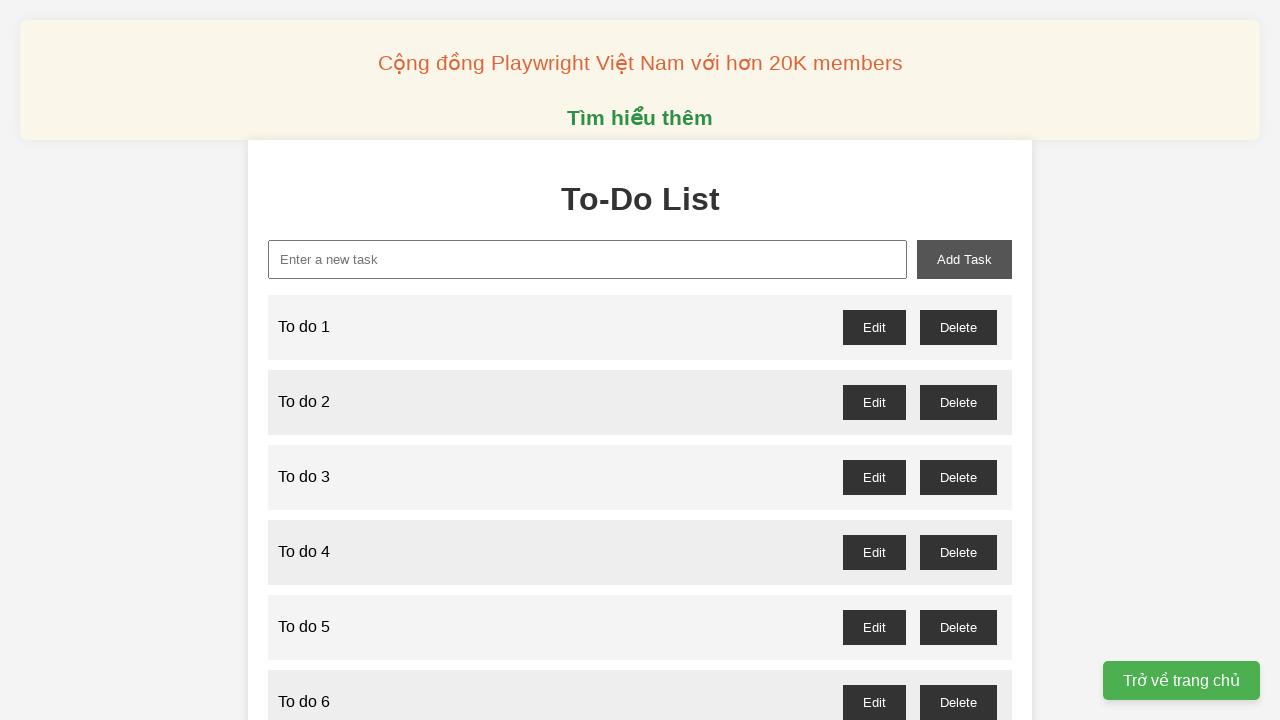

Filled new task input with 'To do 20' on xpath=//input[@id='new-task']
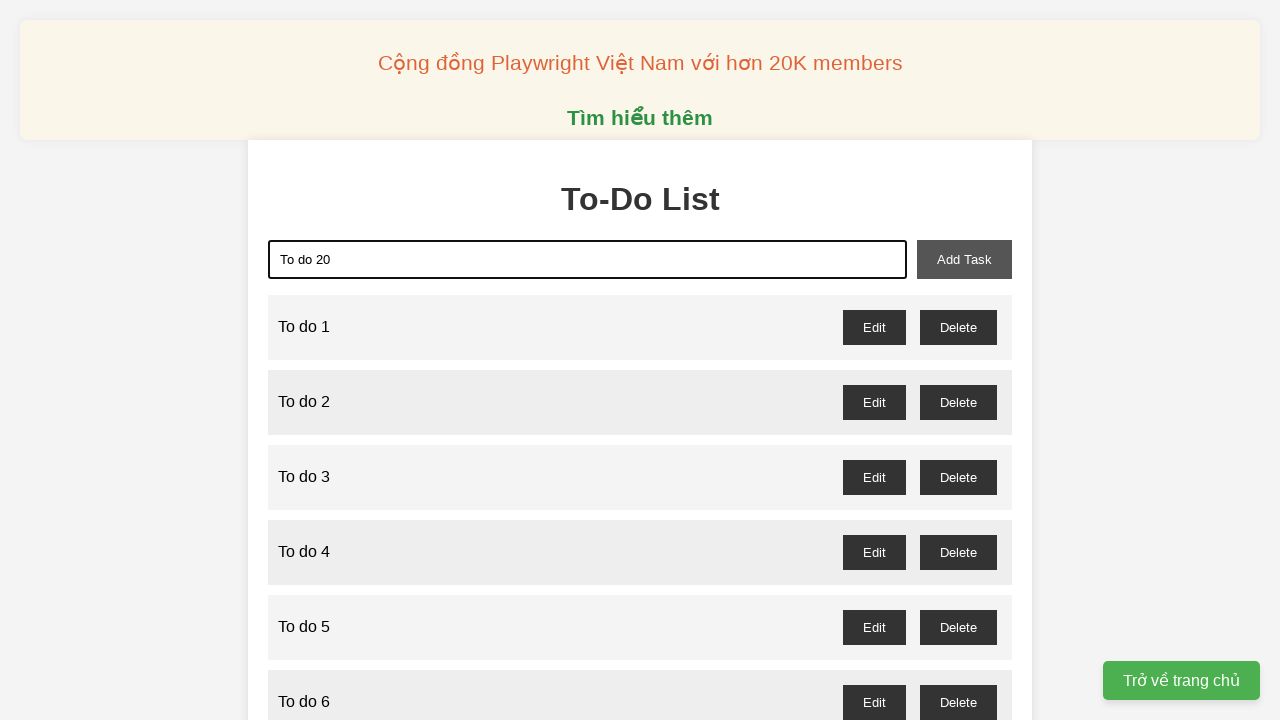

Clicked add task button for task 20 at (964, 259) on xpath=//button[@id='add-task']
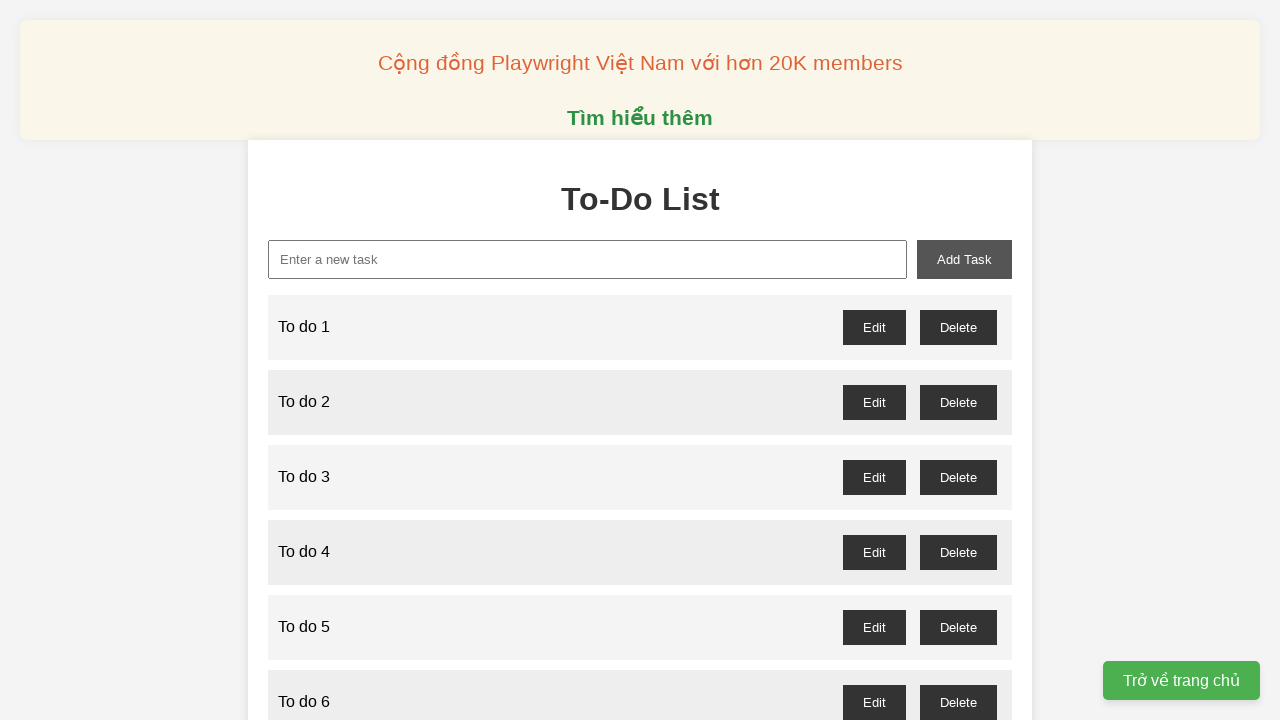

Filled new task input with 'To do 21' on xpath=//input[@id='new-task']
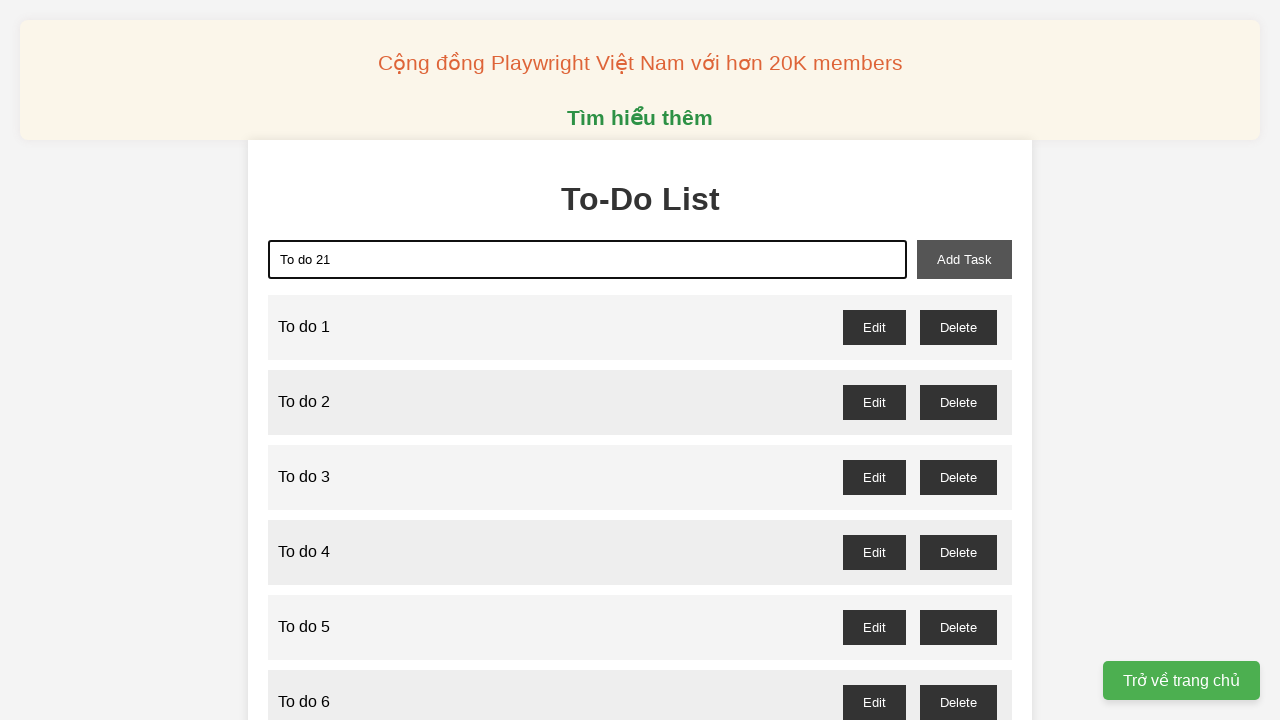

Clicked add task button for task 21 at (964, 259) on xpath=//button[@id='add-task']
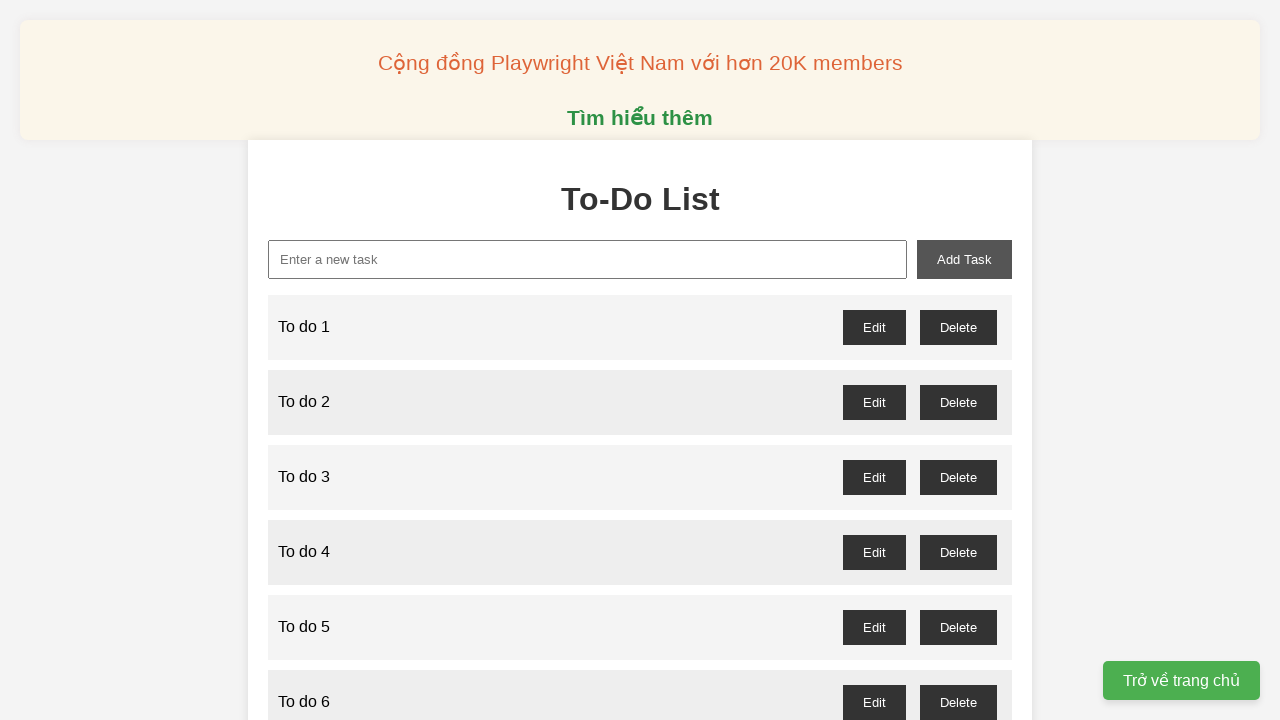

Filled new task input with 'To do 22' on xpath=//input[@id='new-task']
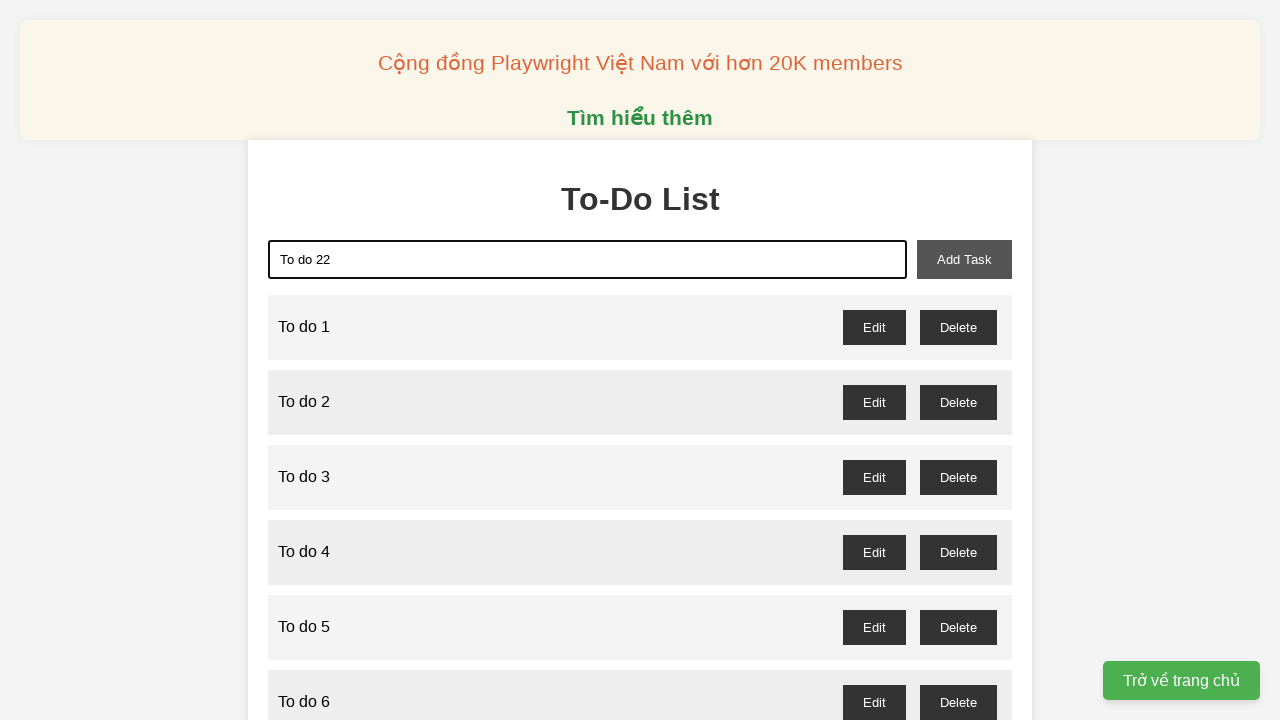

Clicked add task button for task 22 at (964, 259) on xpath=//button[@id='add-task']
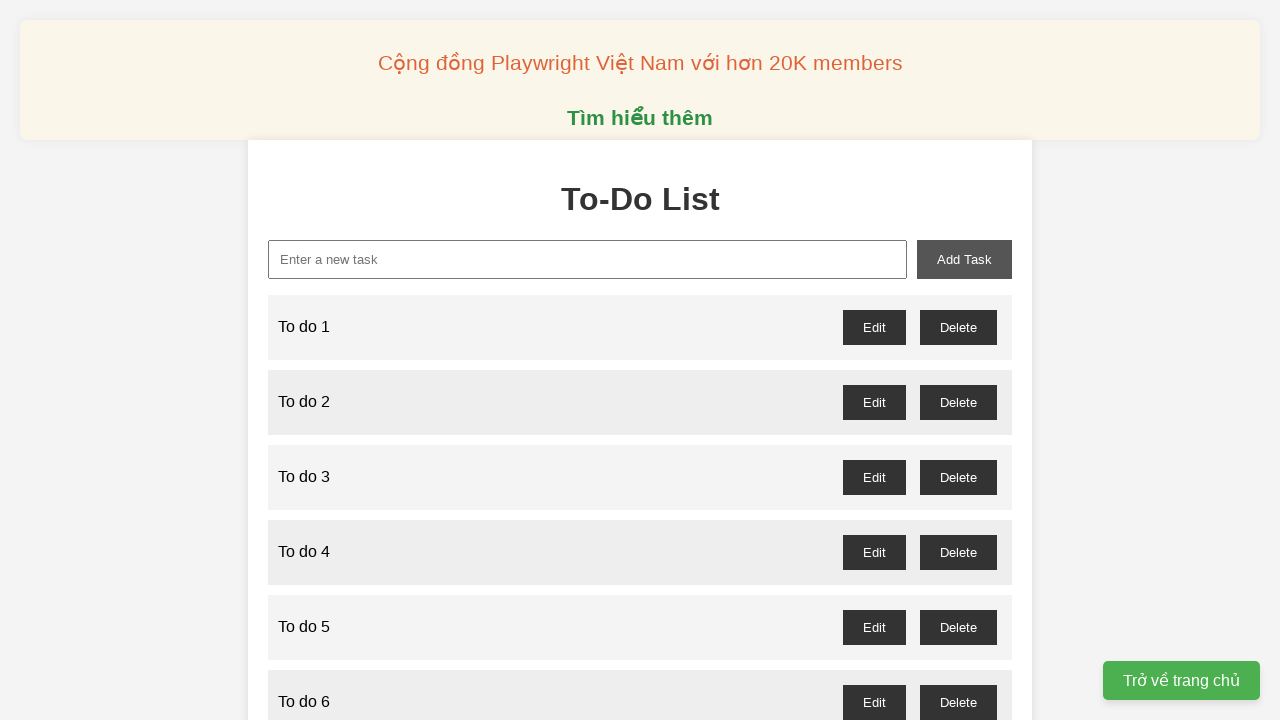

Filled new task input with 'To do 23' on xpath=//input[@id='new-task']
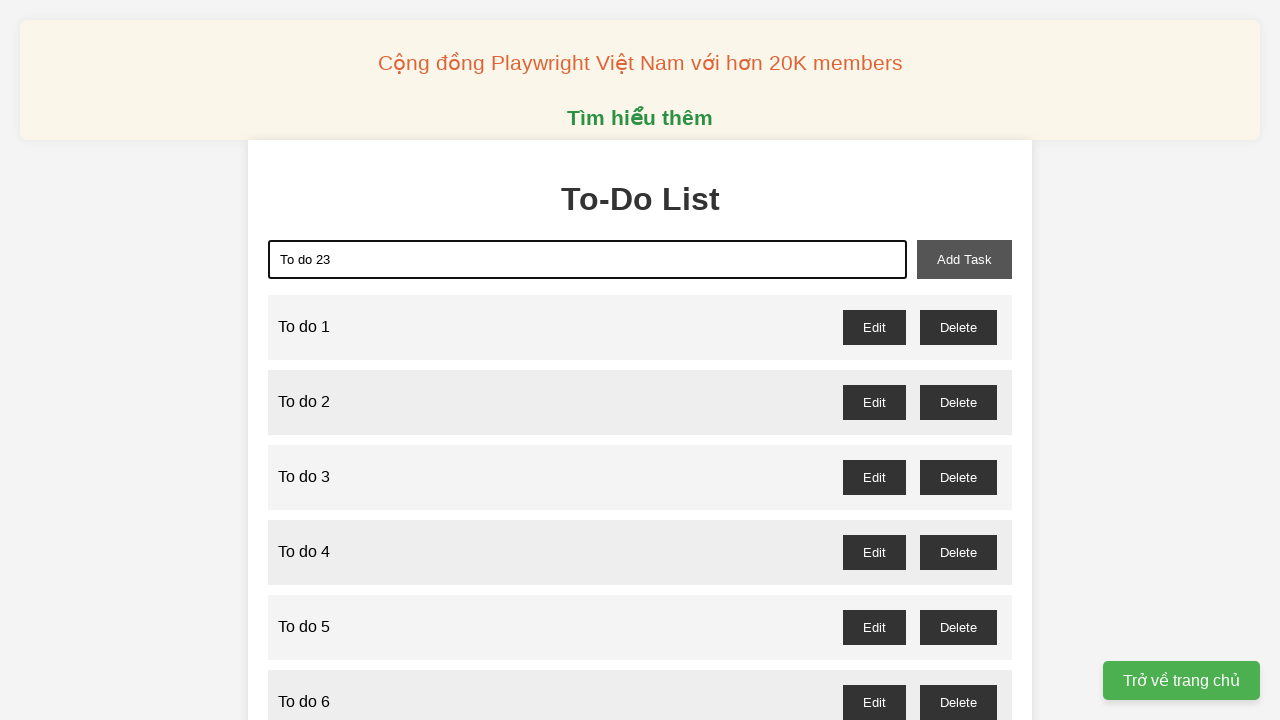

Clicked add task button for task 23 at (964, 259) on xpath=//button[@id='add-task']
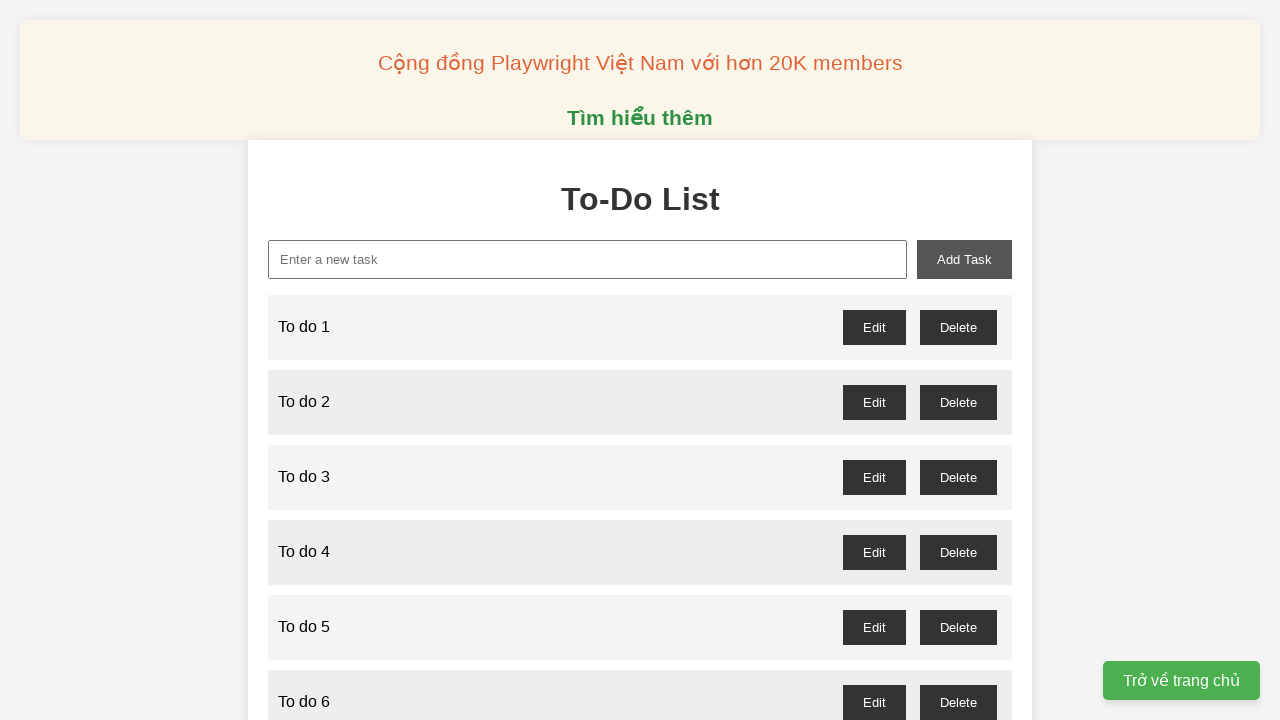

Filled new task input with 'To do 24' on xpath=//input[@id='new-task']
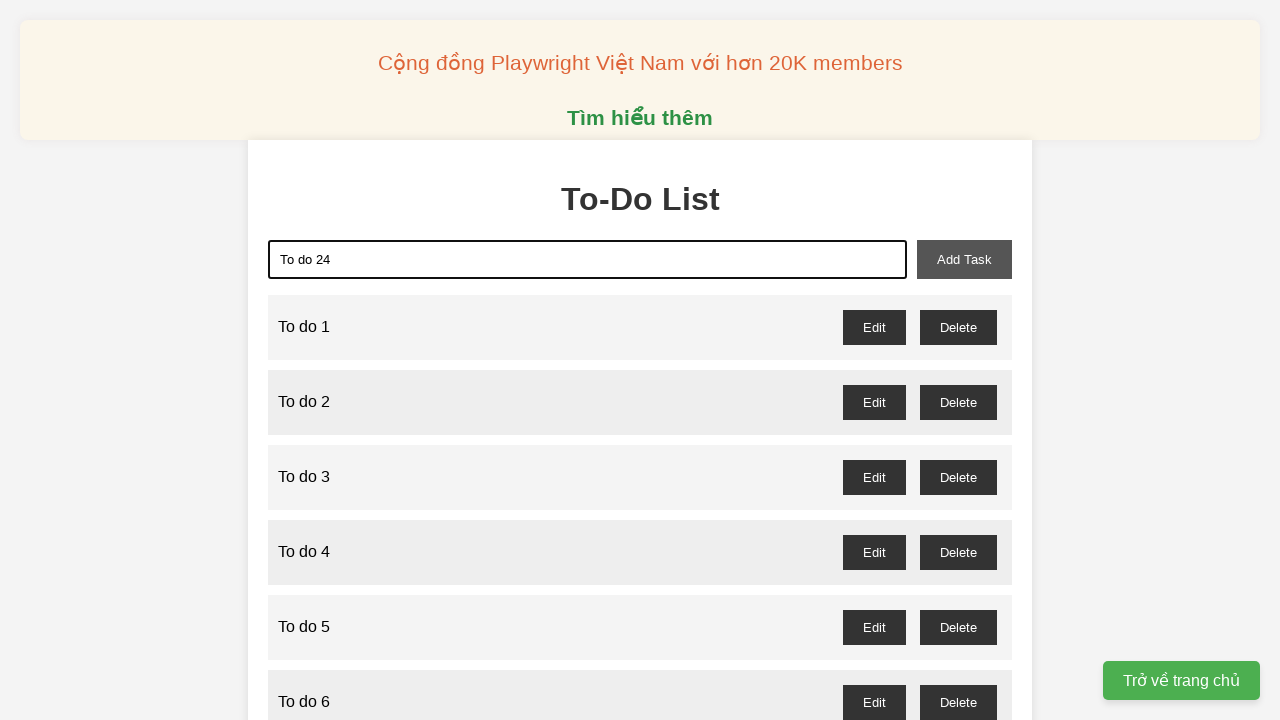

Clicked add task button for task 24 at (964, 259) on xpath=//button[@id='add-task']
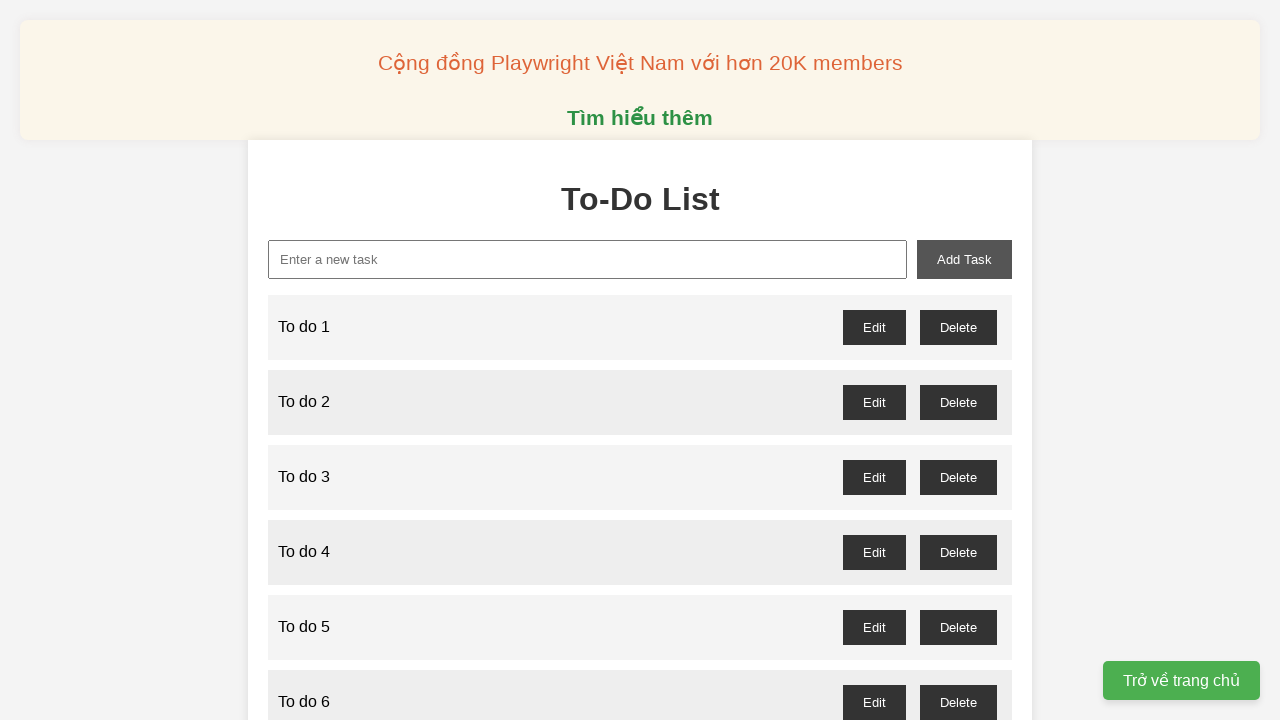

Filled new task input with 'To do 25' on xpath=//input[@id='new-task']
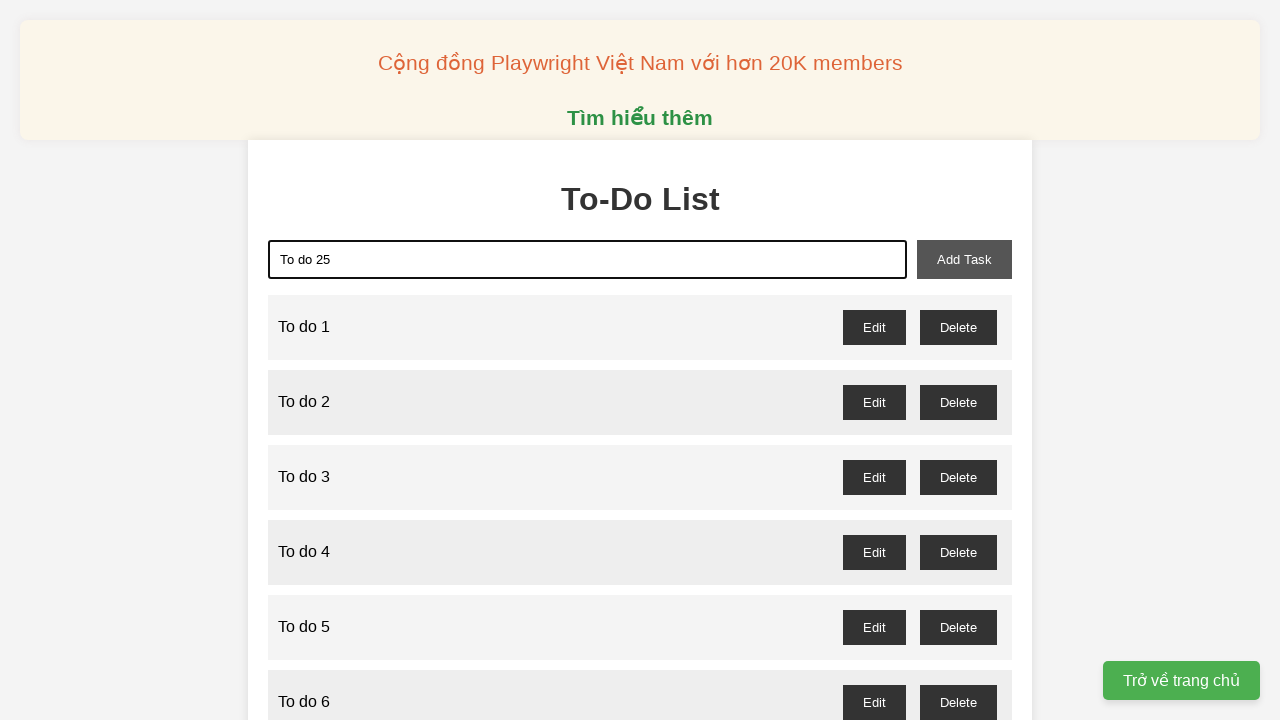

Clicked add task button for task 25 at (964, 259) on xpath=//button[@id='add-task']
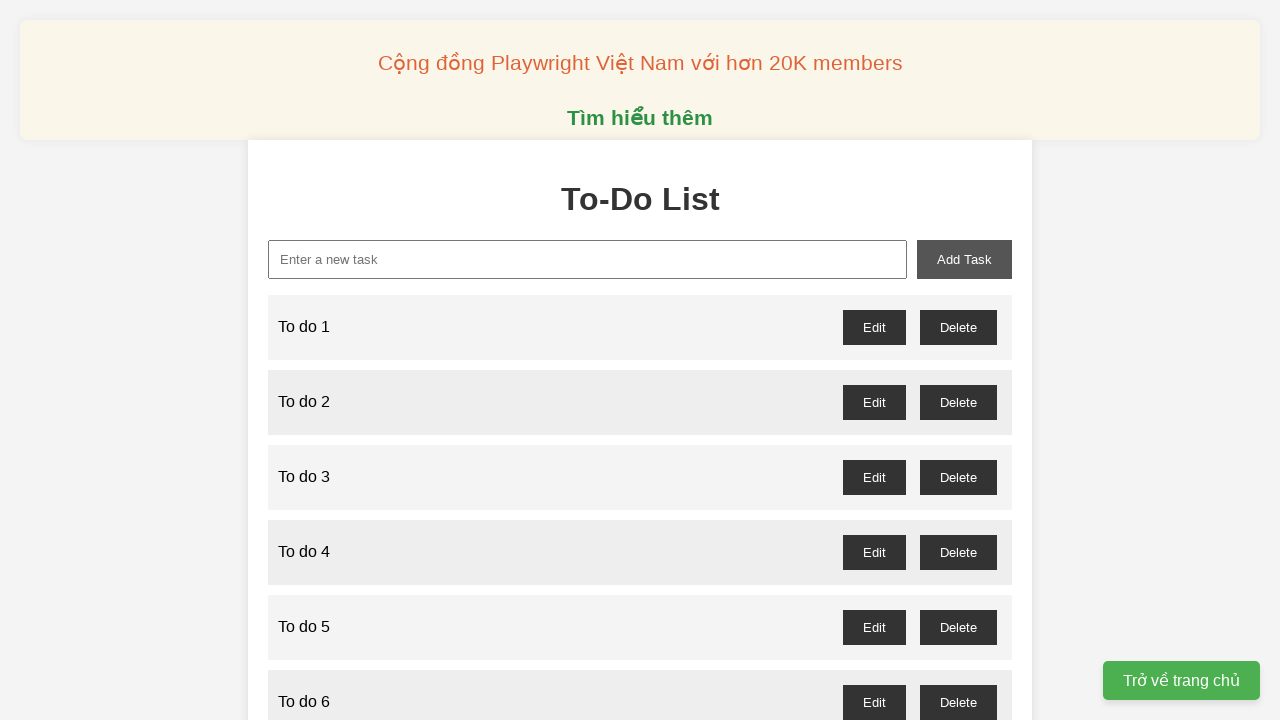

Filled new task input with 'To do 26' on xpath=//input[@id='new-task']
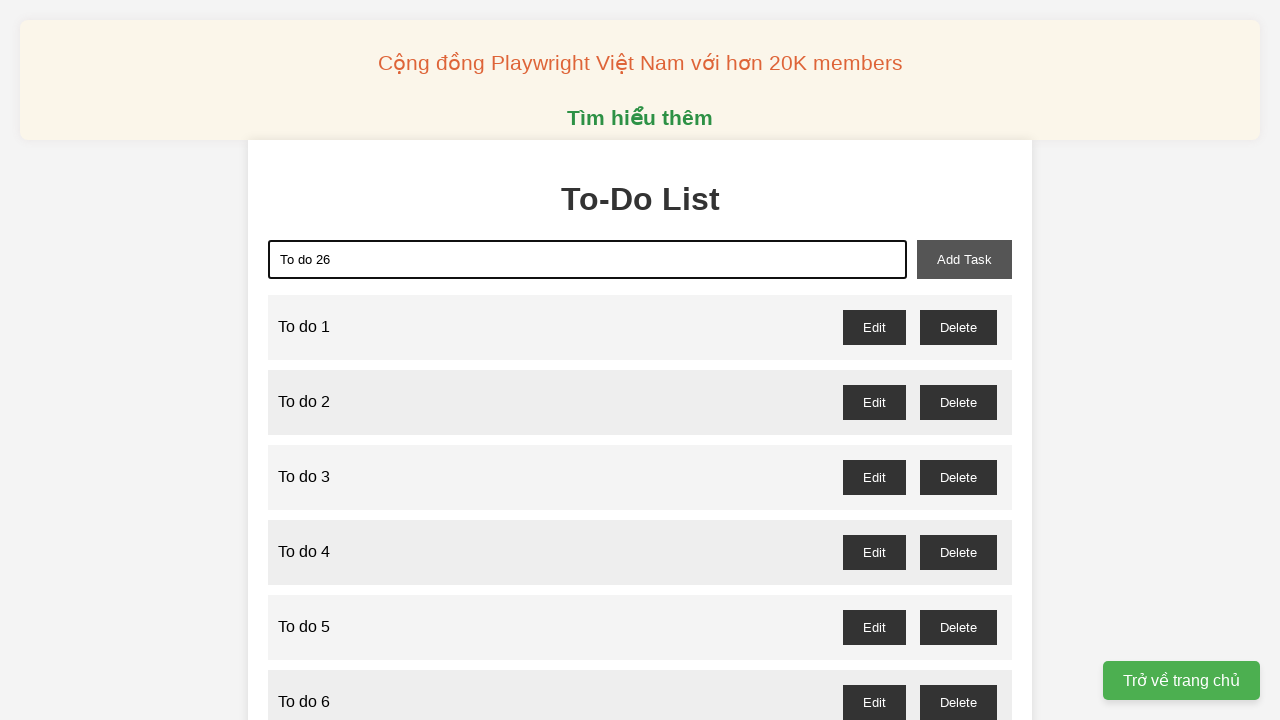

Clicked add task button for task 26 at (964, 259) on xpath=//button[@id='add-task']
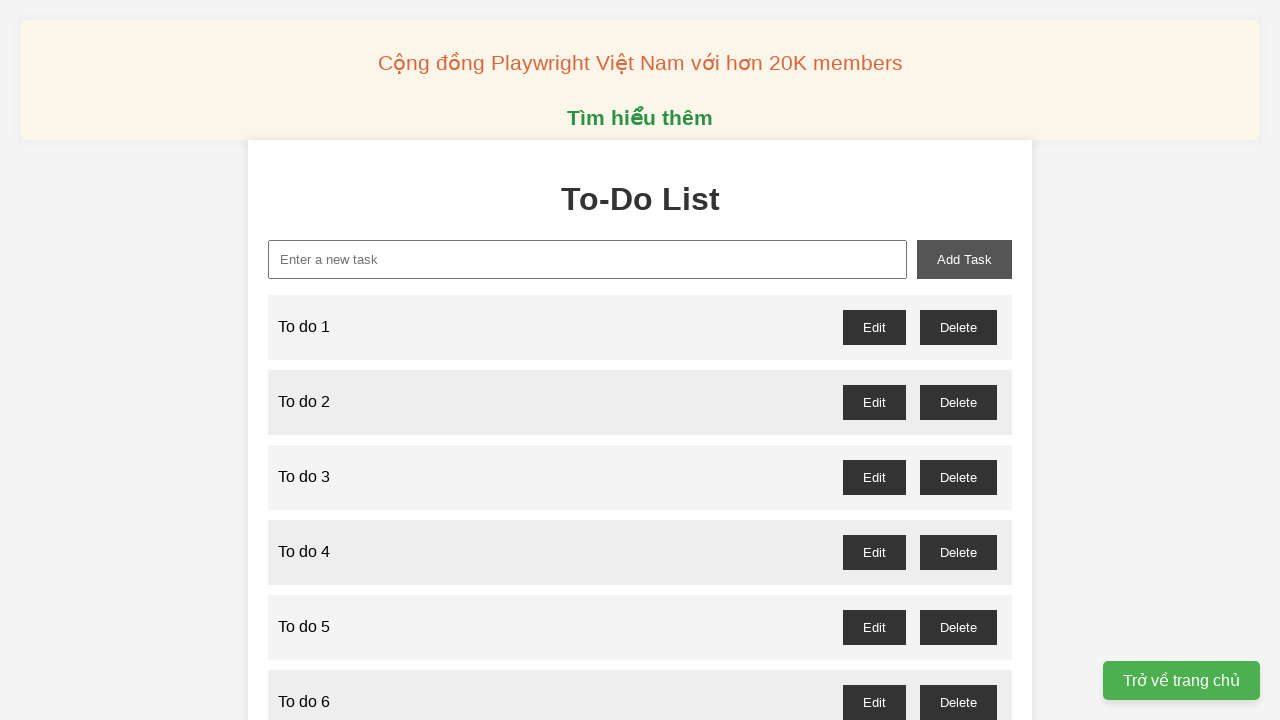

Filled new task input with 'To do 27' on xpath=//input[@id='new-task']
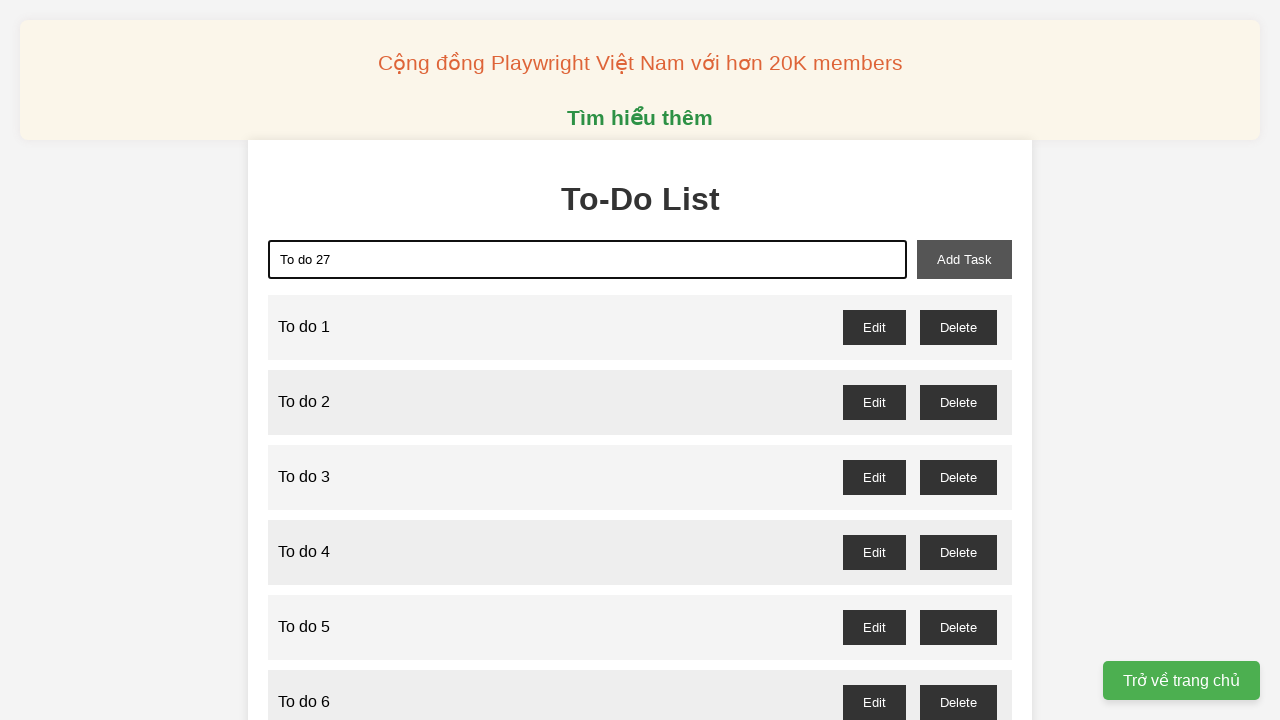

Clicked add task button for task 27 at (964, 259) on xpath=//button[@id='add-task']
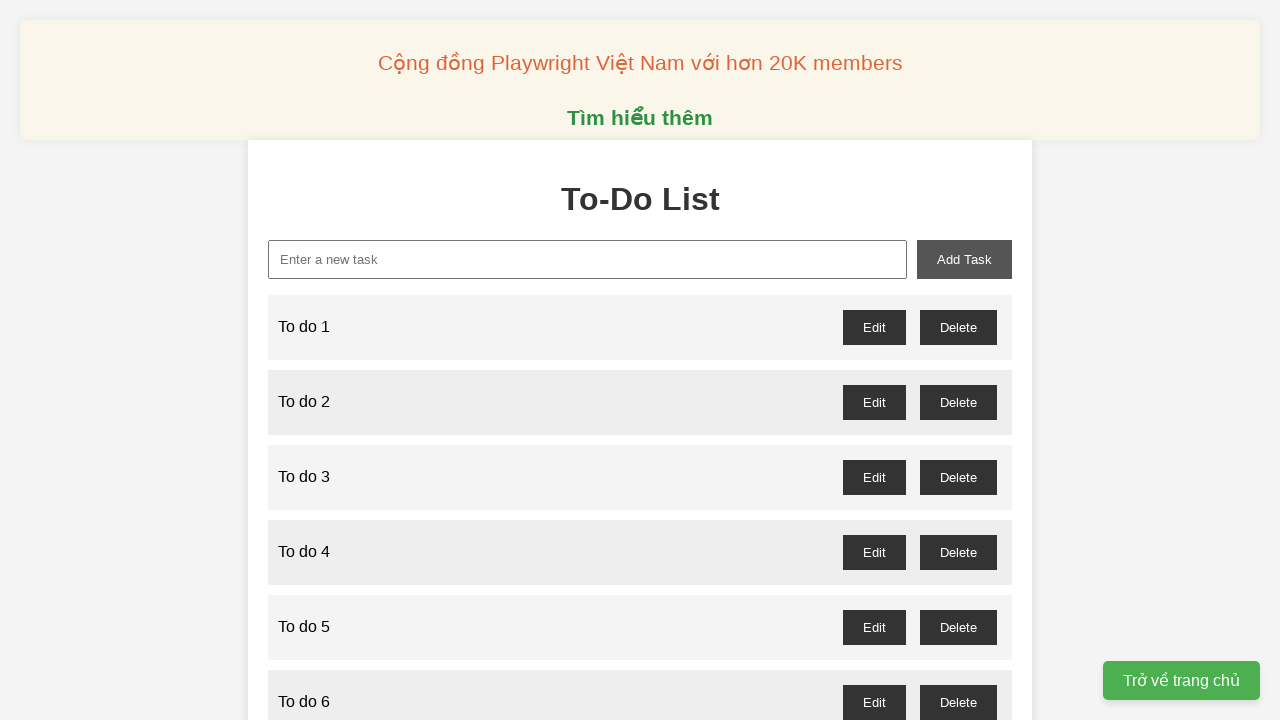

Filled new task input with 'To do 28' on xpath=//input[@id='new-task']
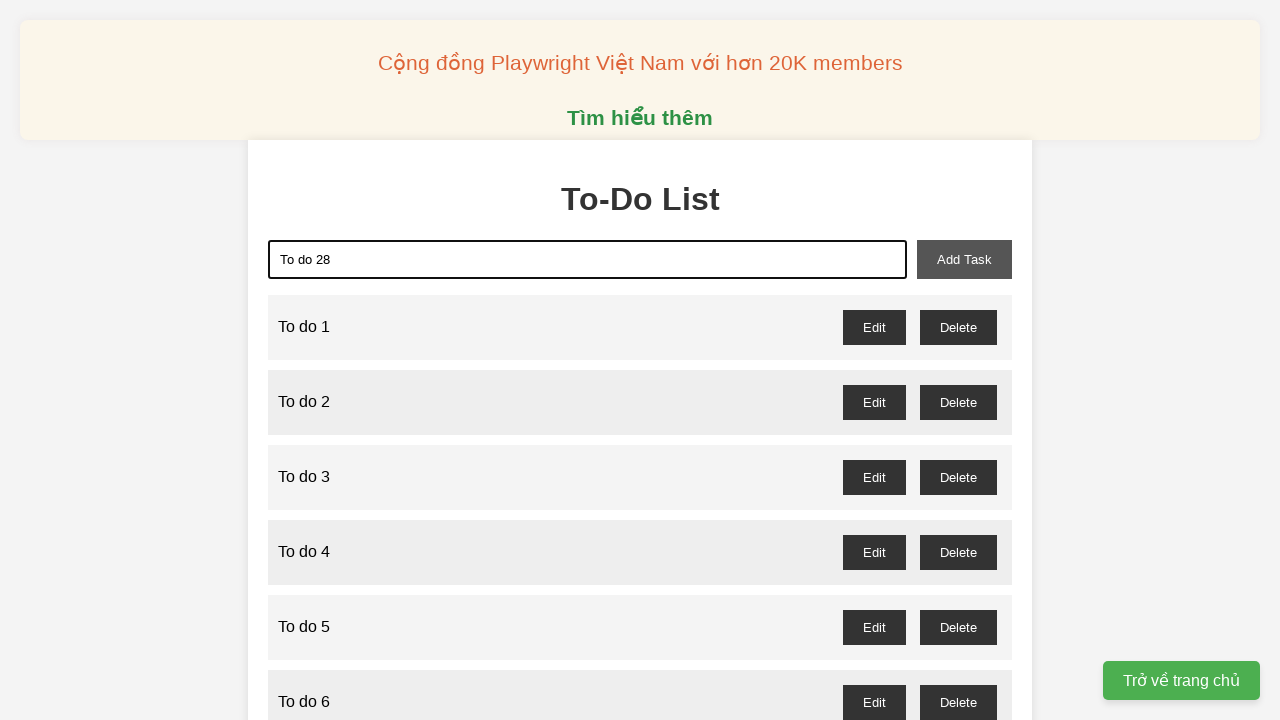

Clicked add task button for task 28 at (964, 259) on xpath=//button[@id='add-task']
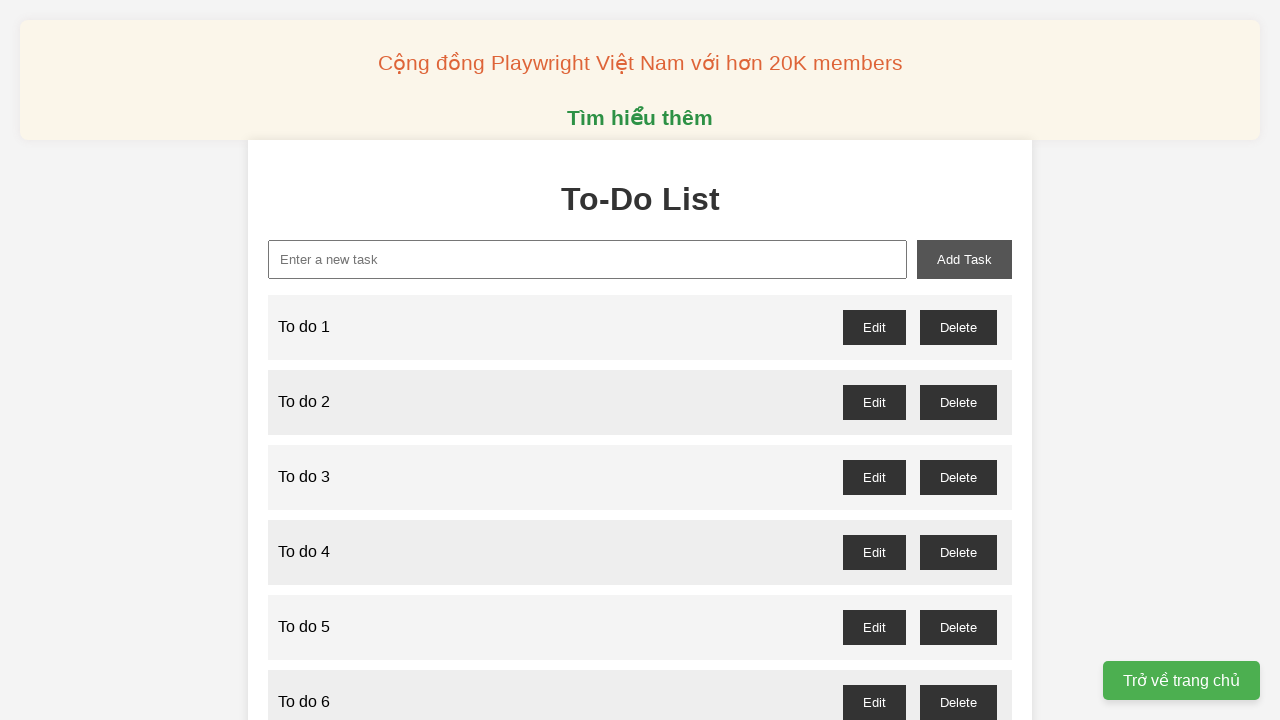

Filled new task input with 'To do 29' on xpath=//input[@id='new-task']
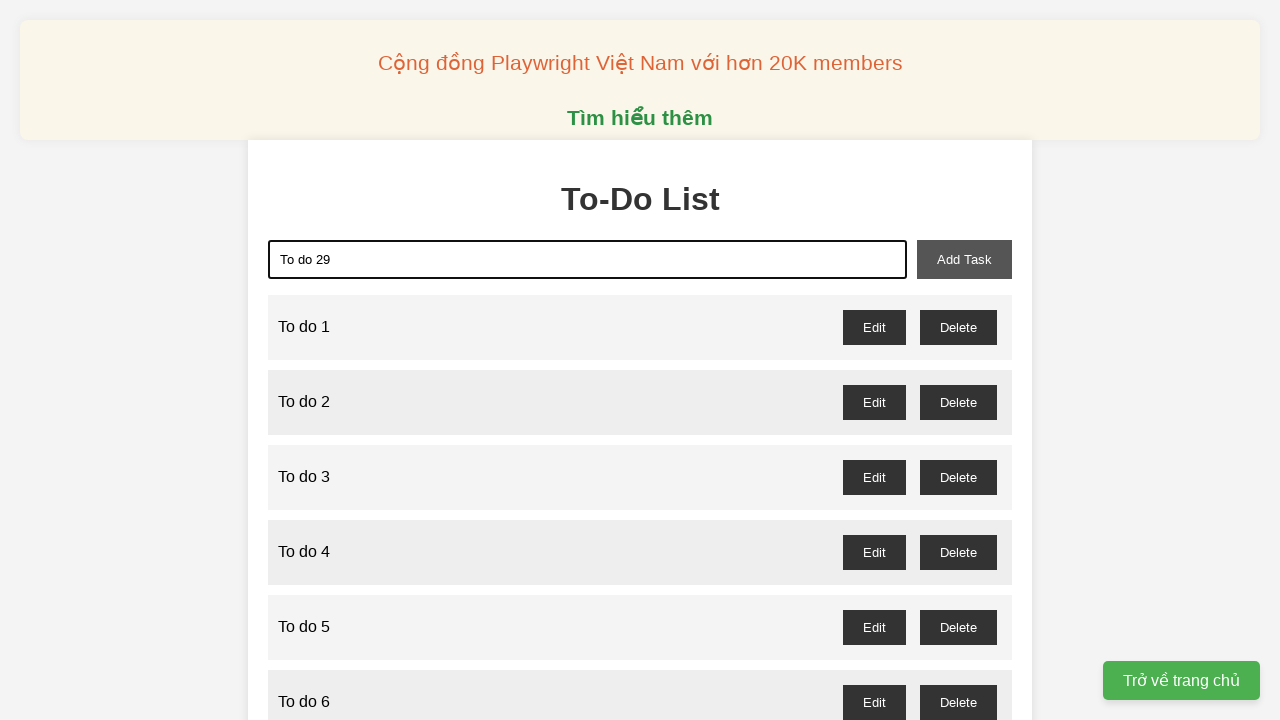

Clicked add task button for task 29 at (964, 259) on xpath=//button[@id='add-task']
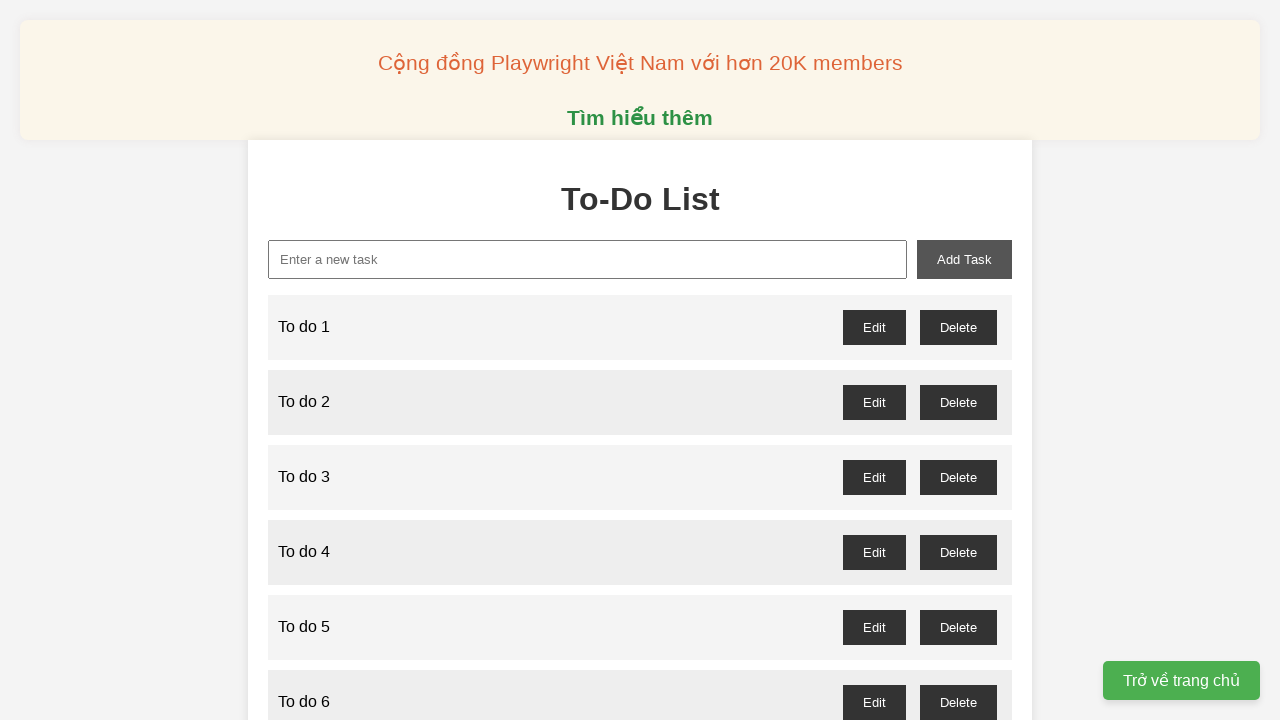

Filled new task input with 'To do 30' on xpath=//input[@id='new-task']
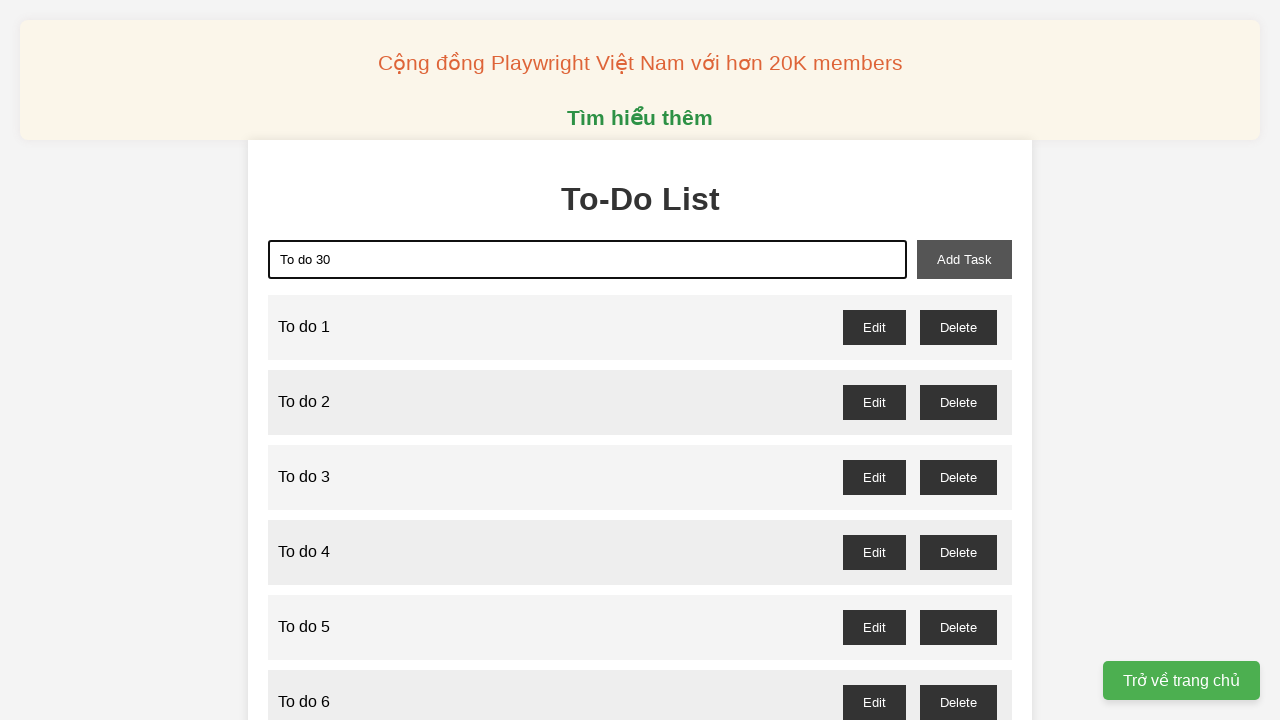

Clicked add task button for task 30 at (964, 259) on xpath=//button[@id='add-task']
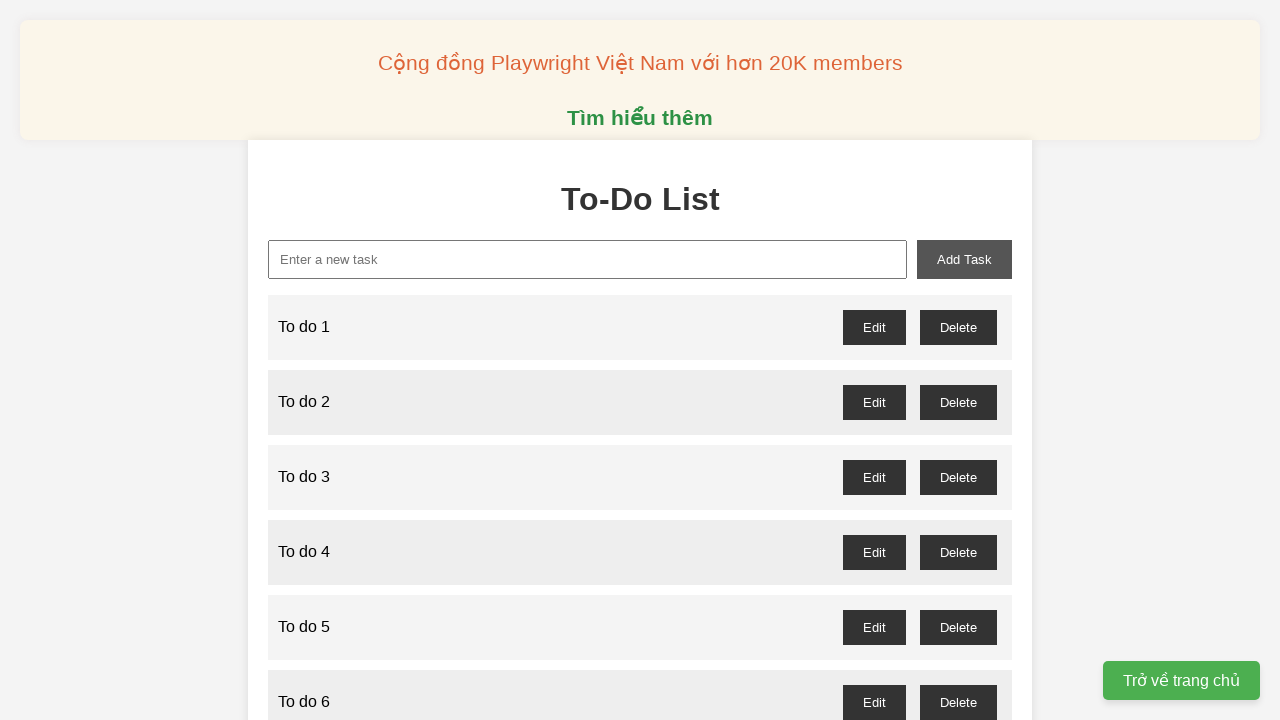

Filled new task input with 'To do 31' on xpath=//input[@id='new-task']
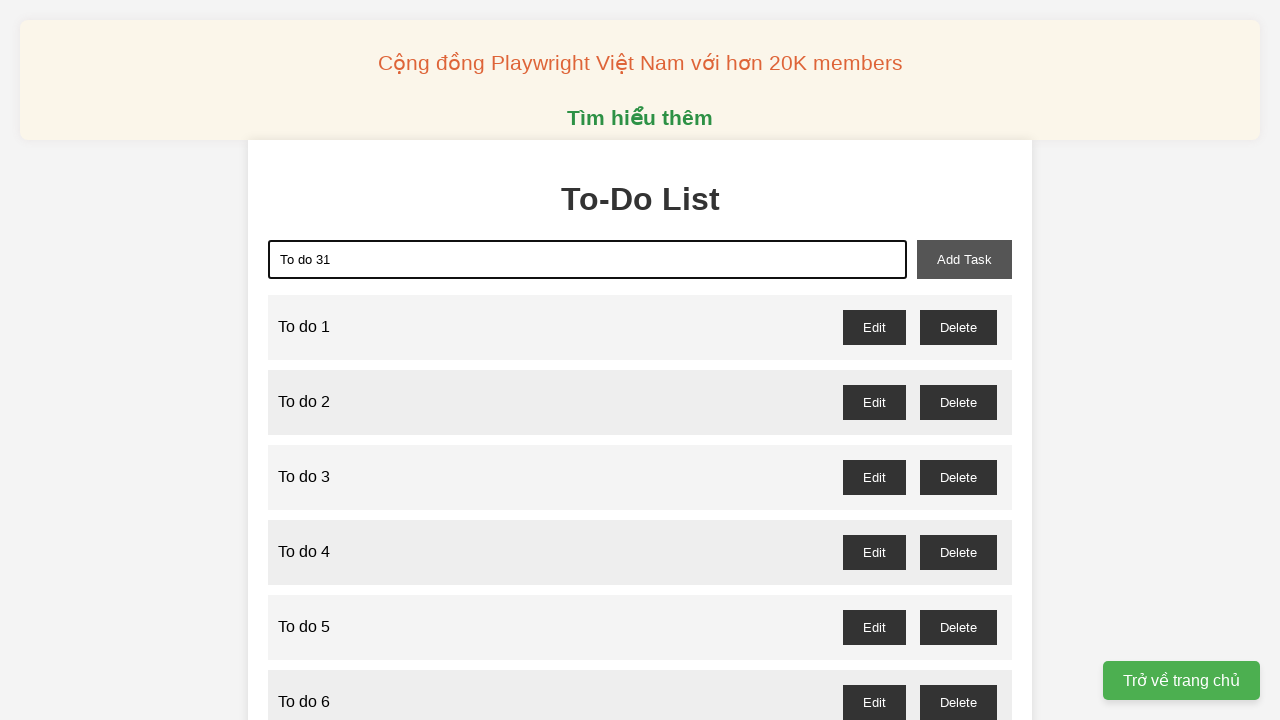

Clicked add task button for task 31 at (964, 259) on xpath=//button[@id='add-task']
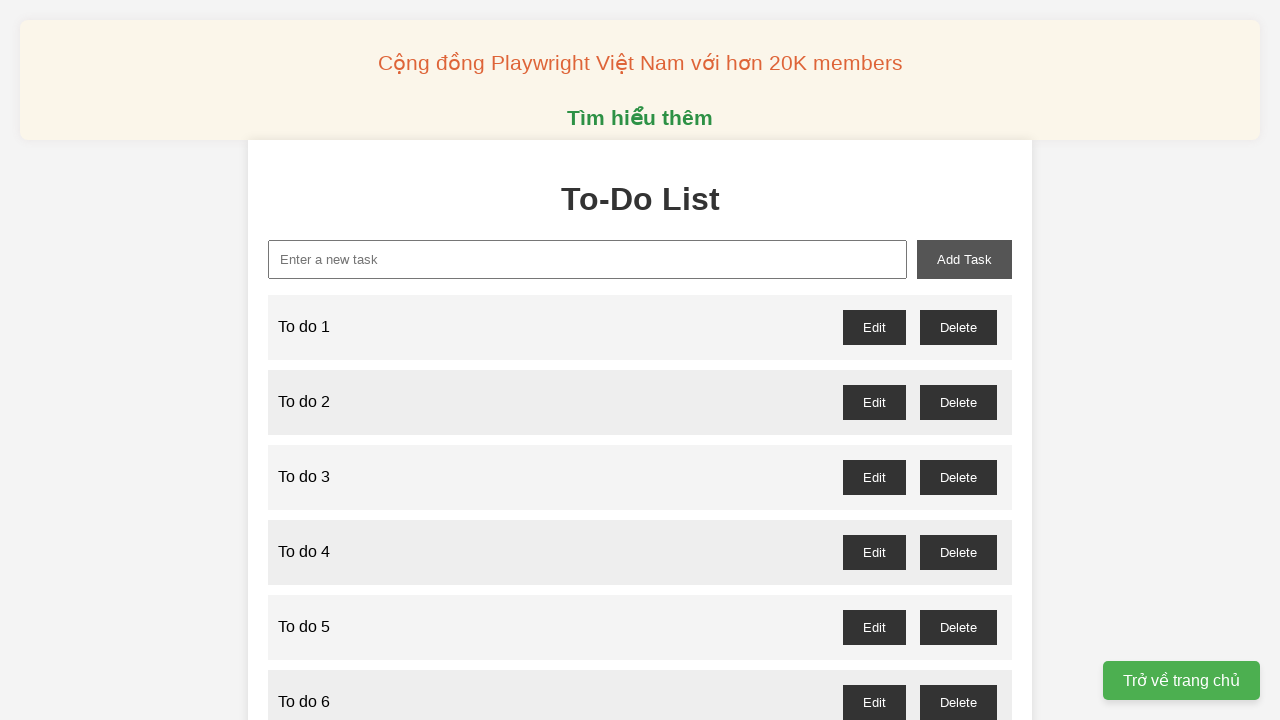

Filled new task input with 'To do 32' on xpath=//input[@id='new-task']
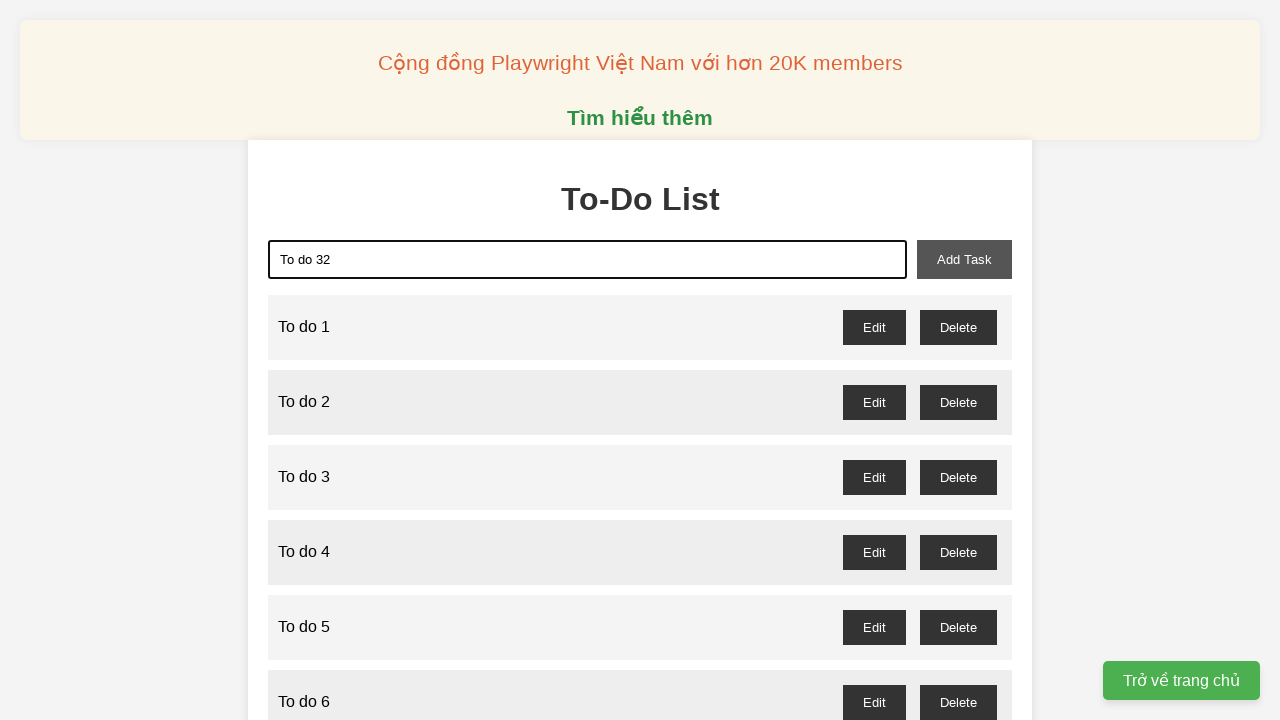

Clicked add task button for task 32 at (964, 259) on xpath=//button[@id='add-task']
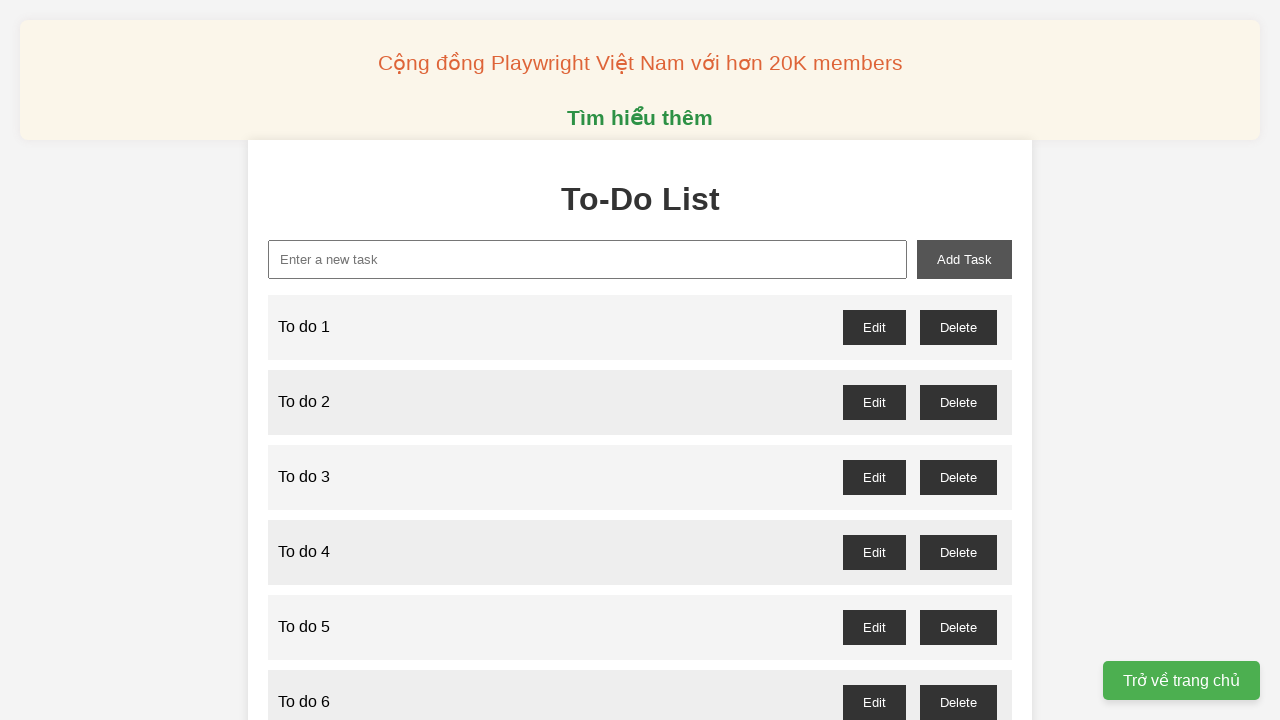

Filled new task input with 'To do 33' on xpath=//input[@id='new-task']
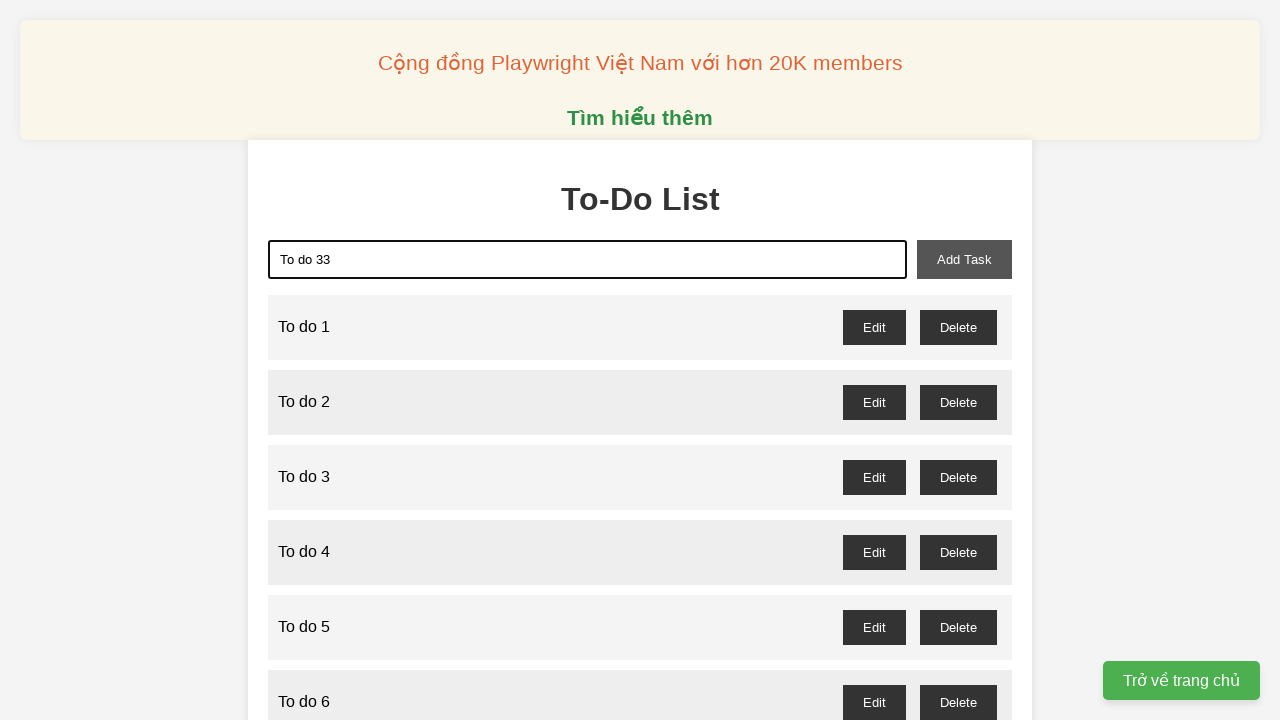

Clicked add task button for task 33 at (964, 259) on xpath=//button[@id='add-task']
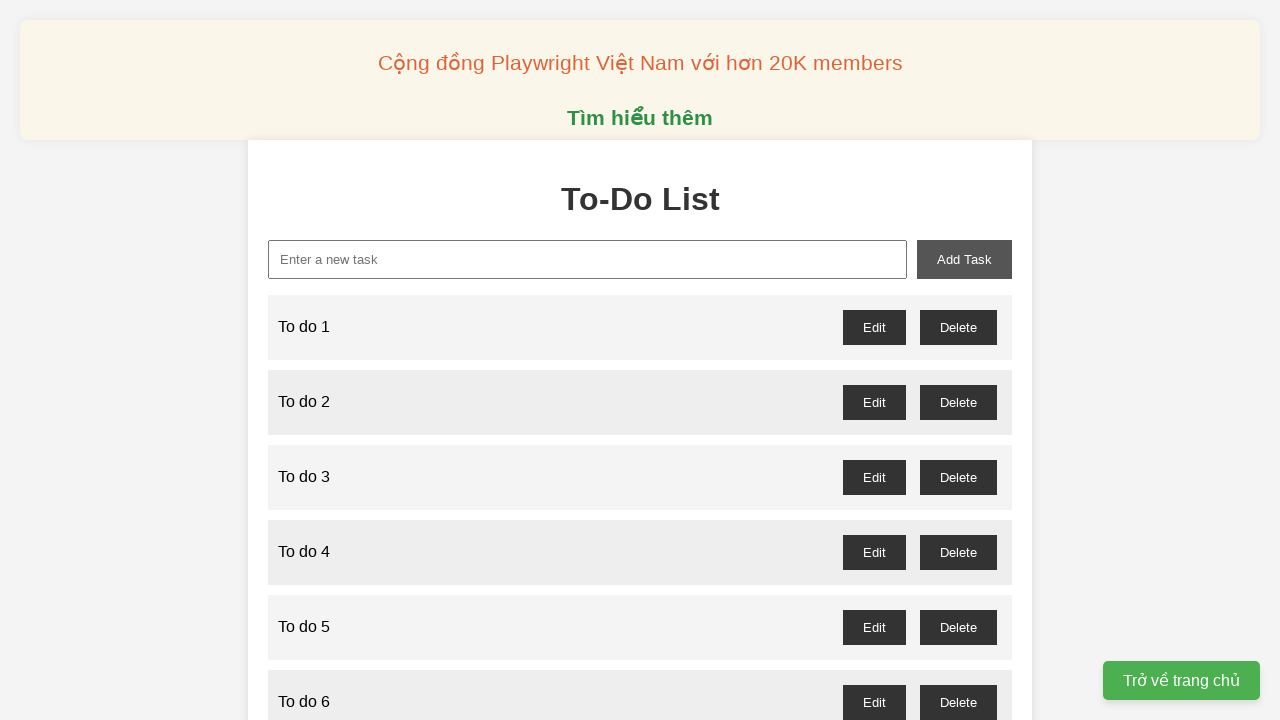

Filled new task input with 'To do 34' on xpath=//input[@id='new-task']
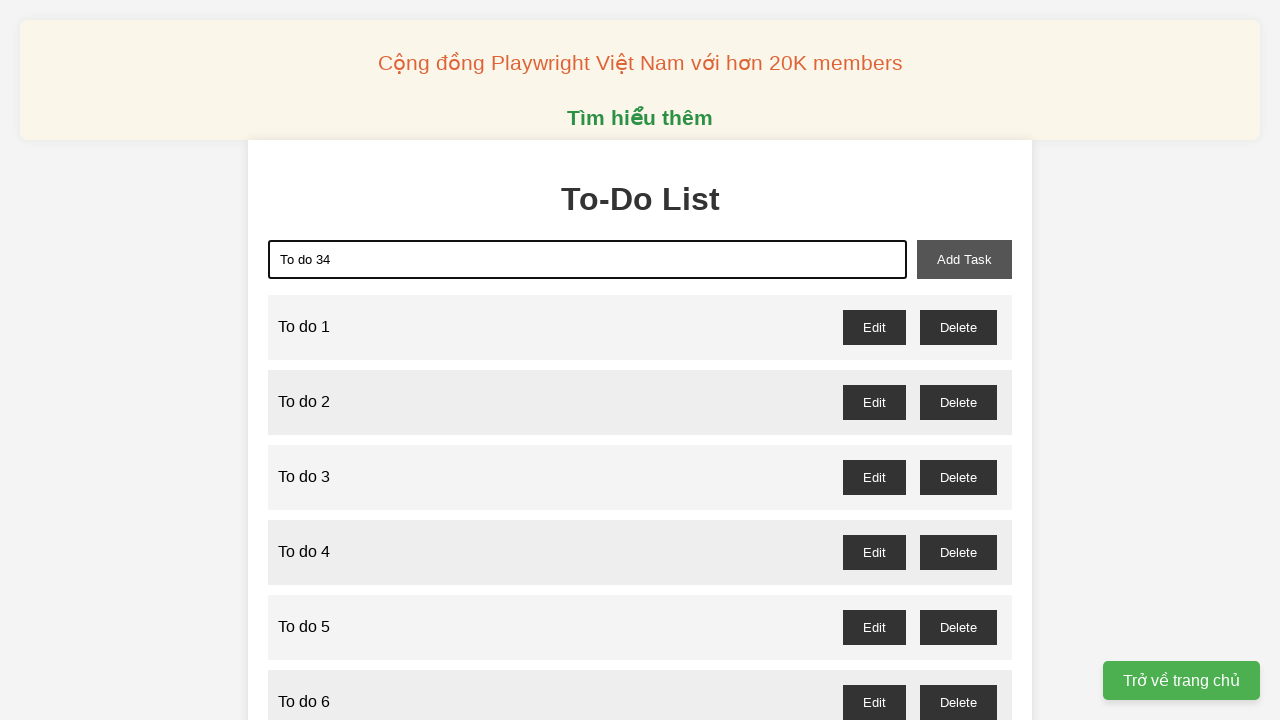

Clicked add task button for task 34 at (964, 259) on xpath=//button[@id='add-task']
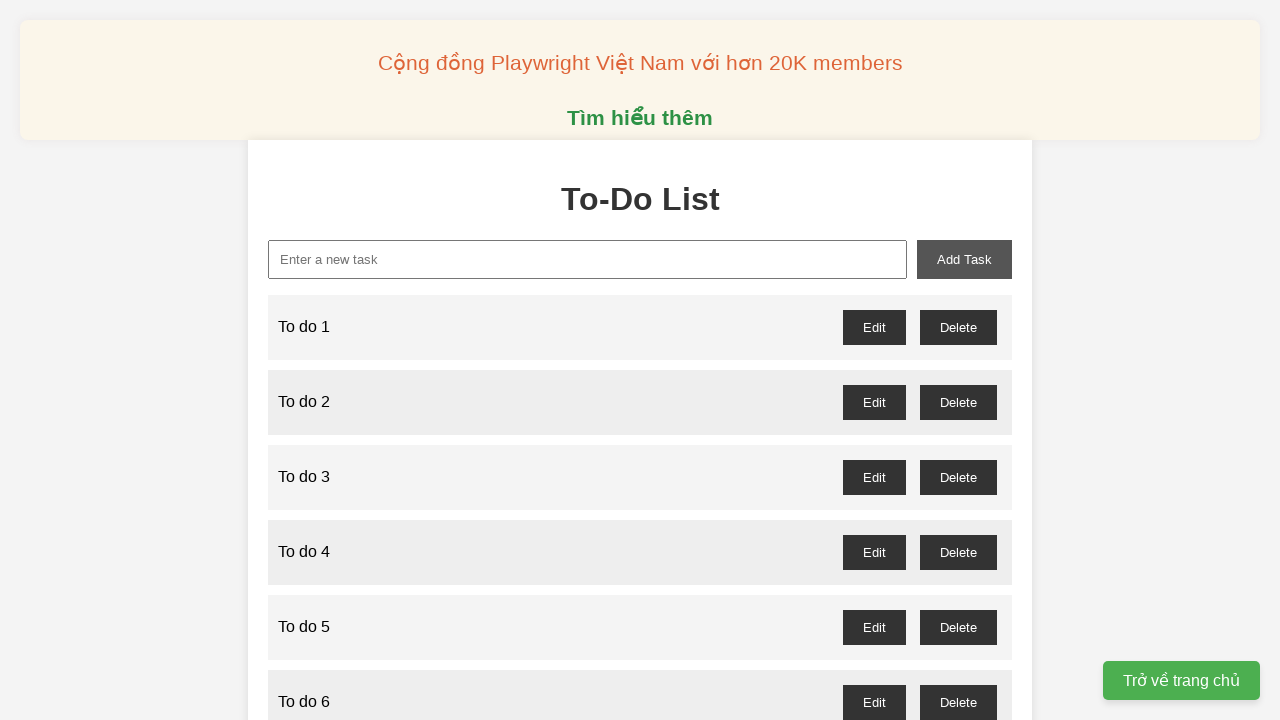

Filled new task input with 'To do 35' on xpath=//input[@id='new-task']
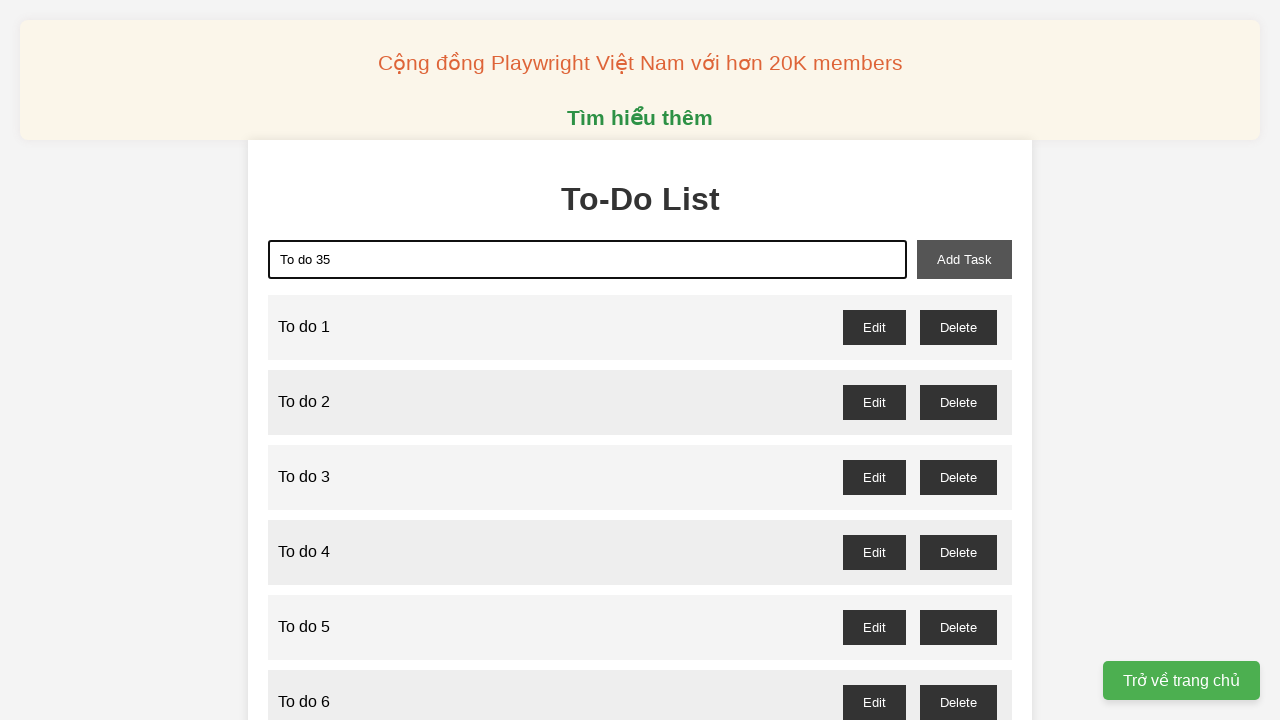

Clicked add task button for task 35 at (964, 259) on xpath=//button[@id='add-task']
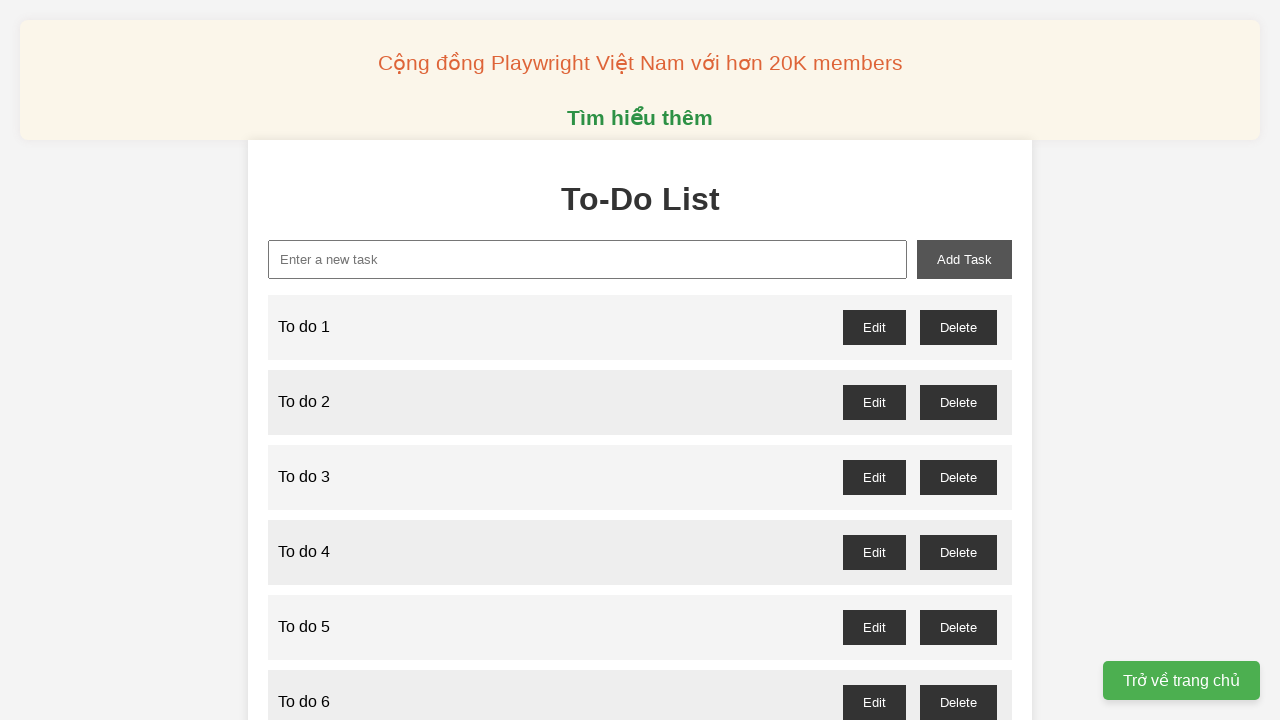

Filled new task input with 'To do 36' on xpath=//input[@id='new-task']
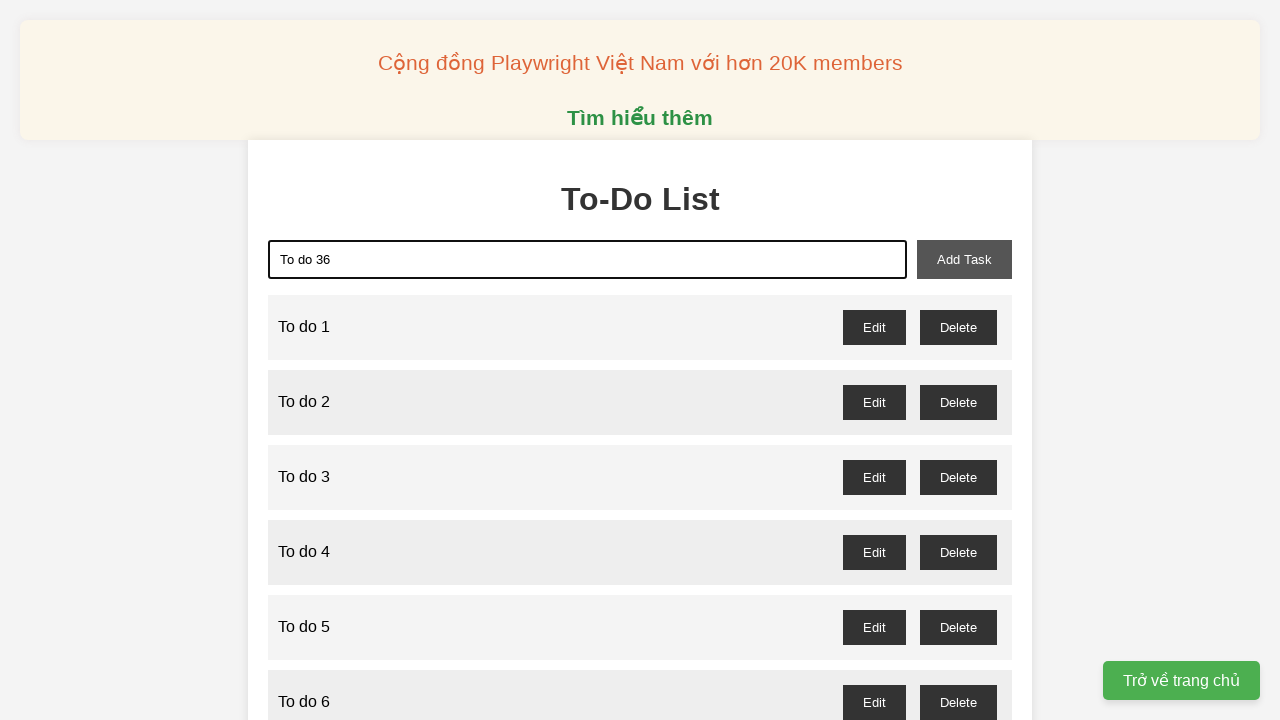

Clicked add task button for task 36 at (964, 259) on xpath=//button[@id='add-task']
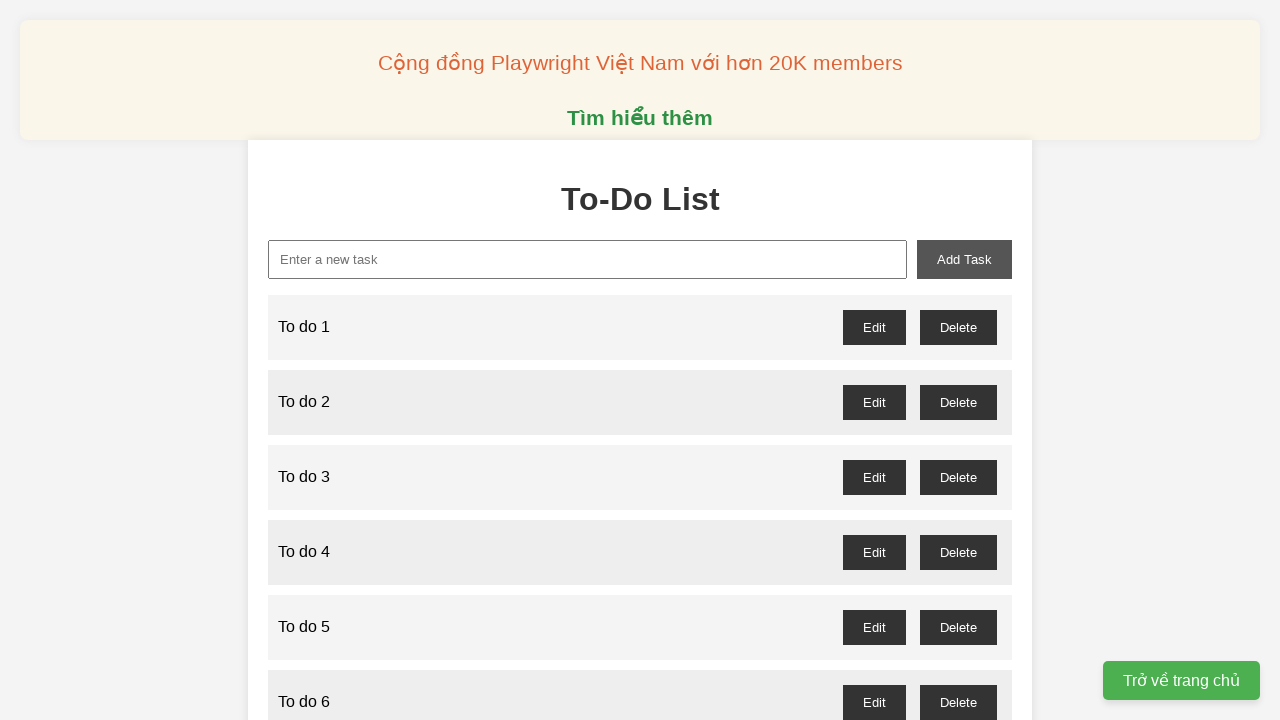

Filled new task input with 'To do 37' on xpath=//input[@id='new-task']
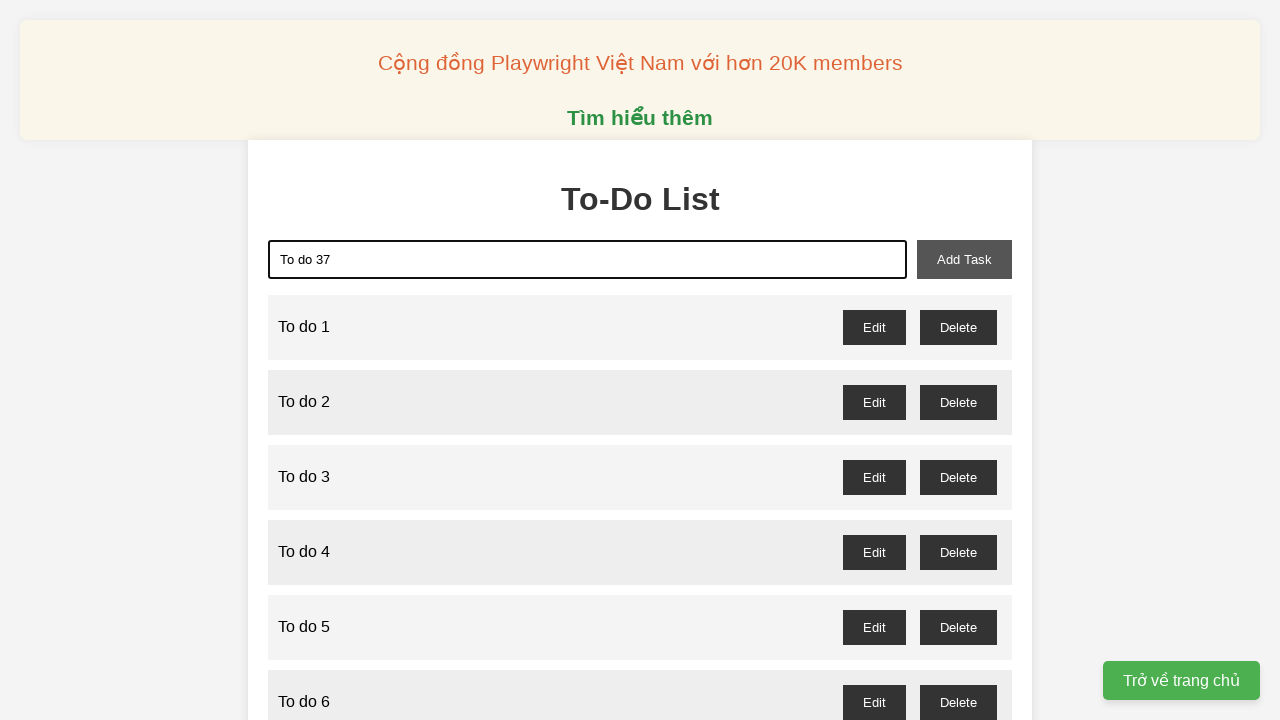

Clicked add task button for task 37 at (964, 259) on xpath=//button[@id='add-task']
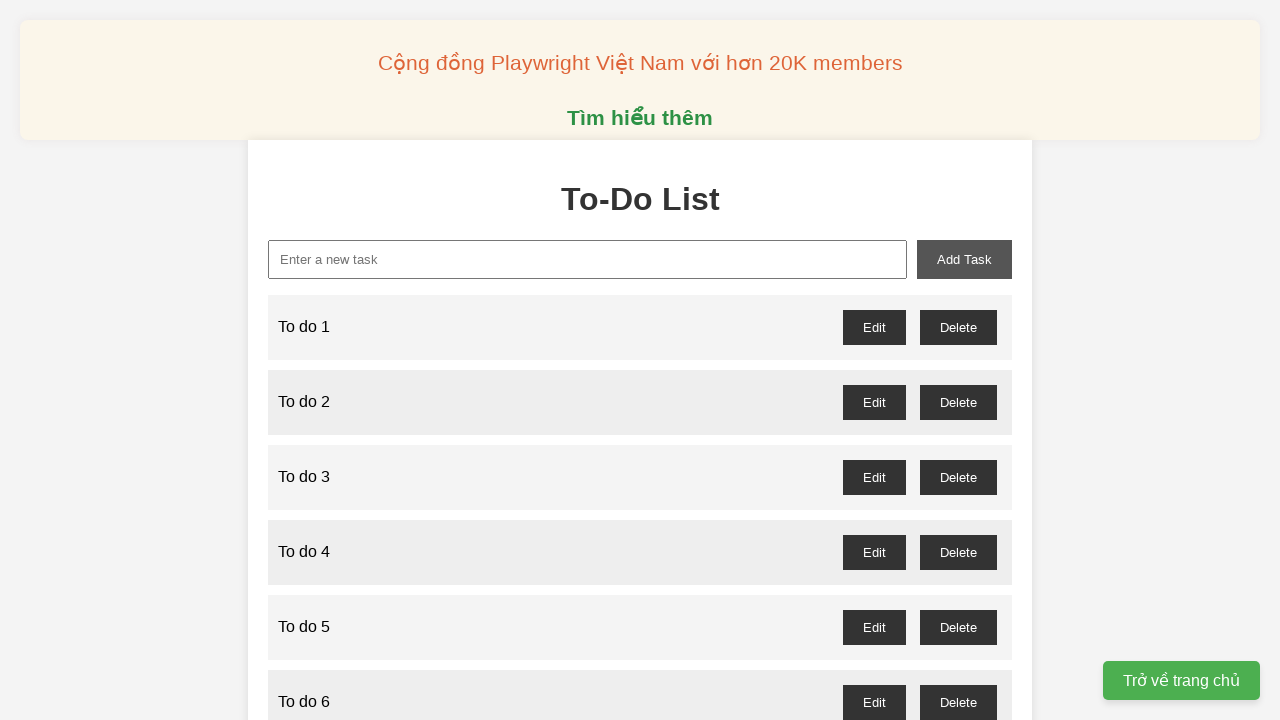

Filled new task input with 'To do 38' on xpath=//input[@id='new-task']
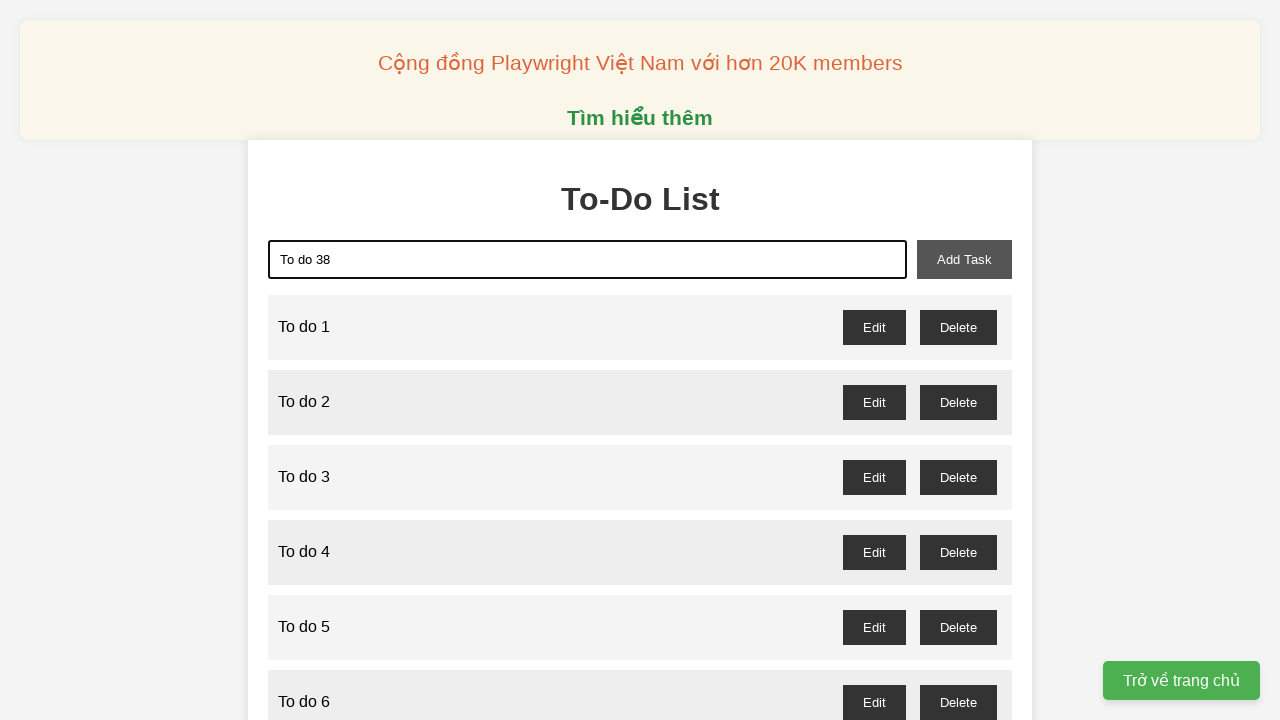

Clicked add task button for task 38 at (964, 259) on xpath=//button[@id='add-task']
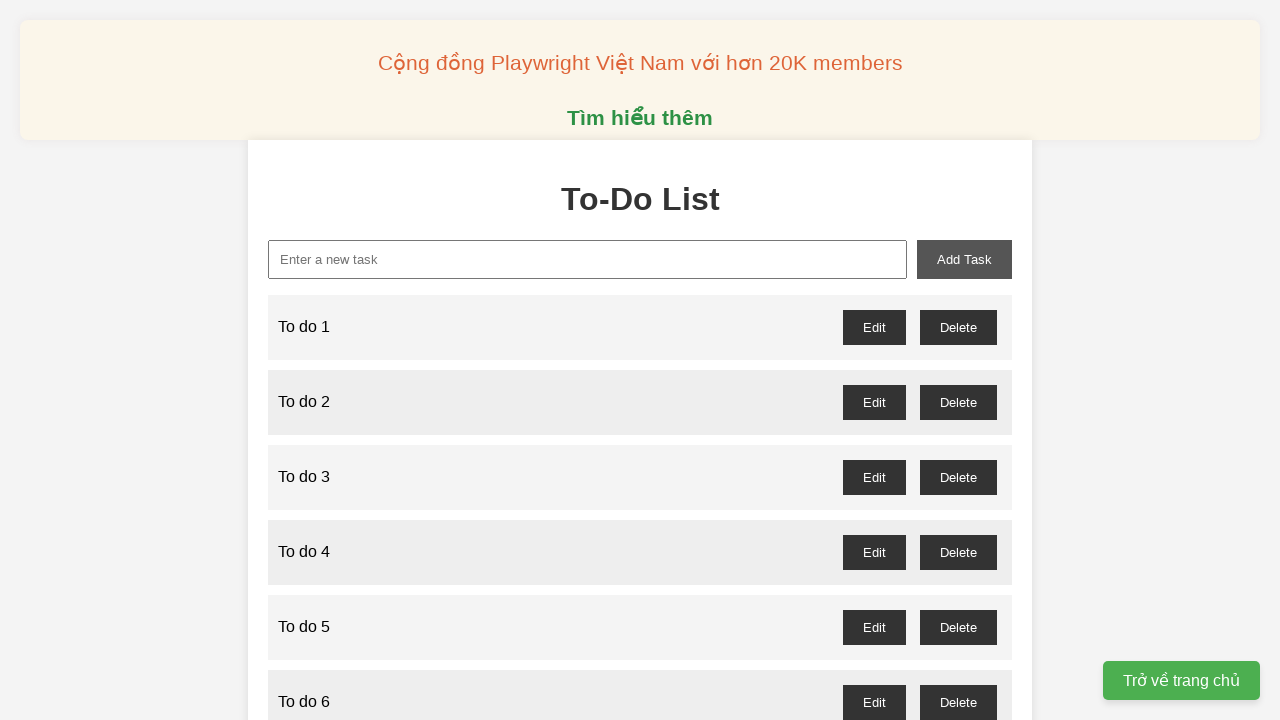

Filled new task input with 'To do 39' on xpath=//input[@id='new-task']
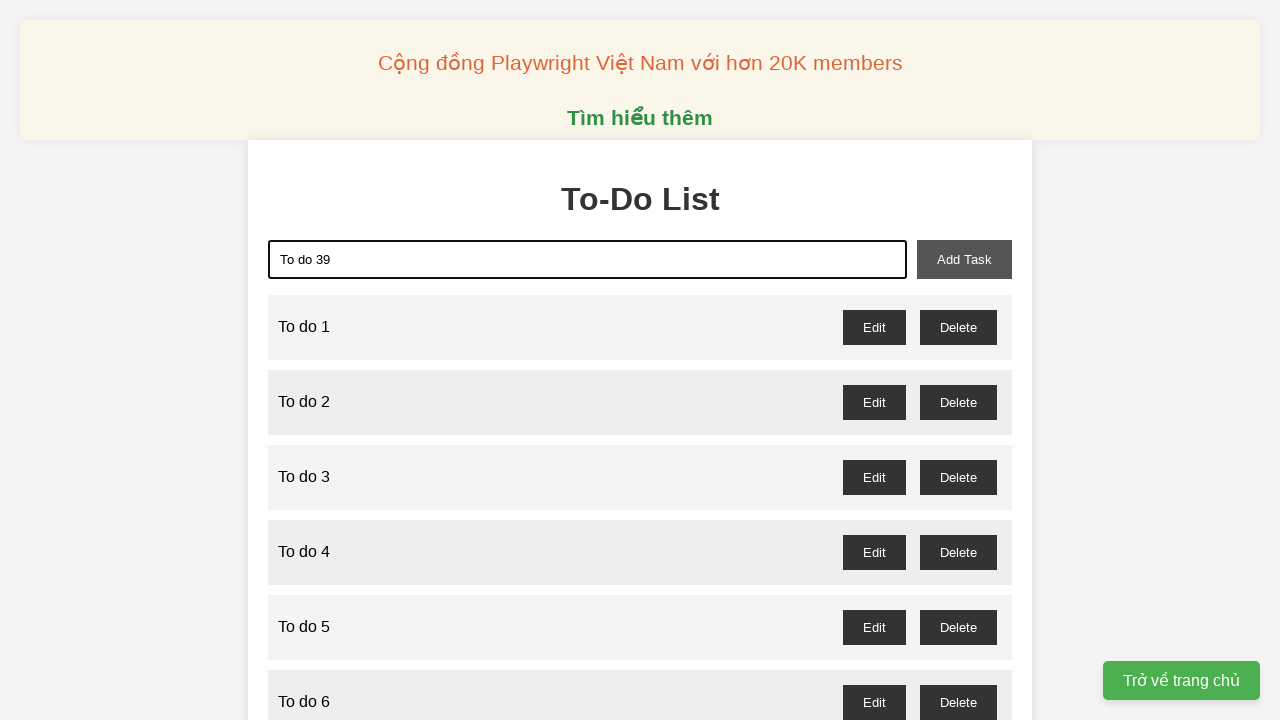

Clicked add task button for task 39 at (964, 259) on xpath=//button[@id='add-task']
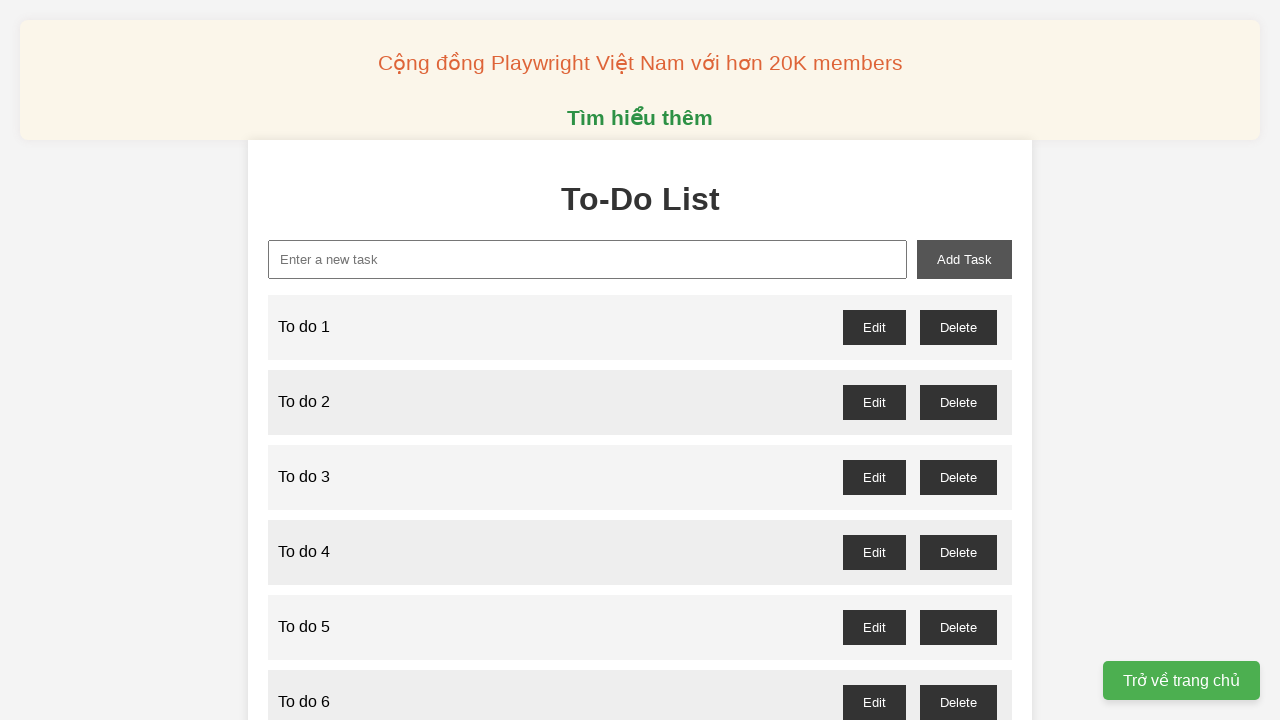

Filled new task input with 'To do 40' on xpath=//input[@id='new-task']
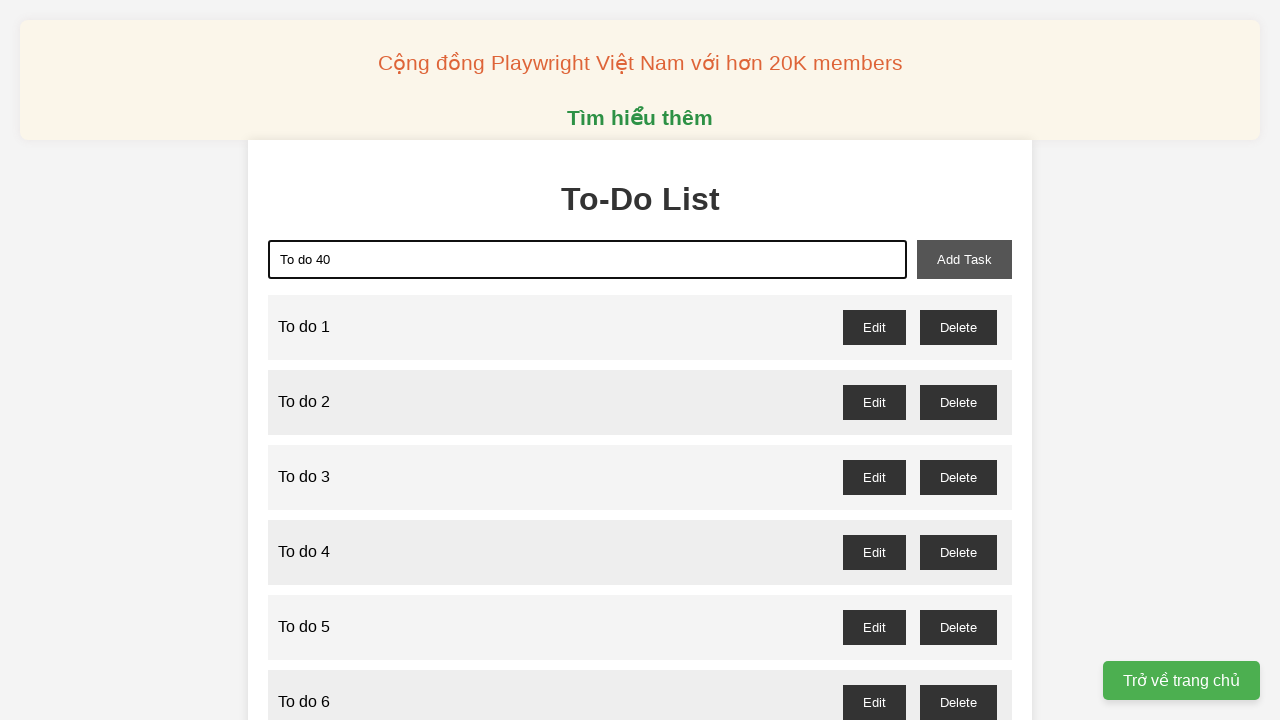

Clicked add task button for task 40 at (964, 259) on xpath=//button[@id='add-task']
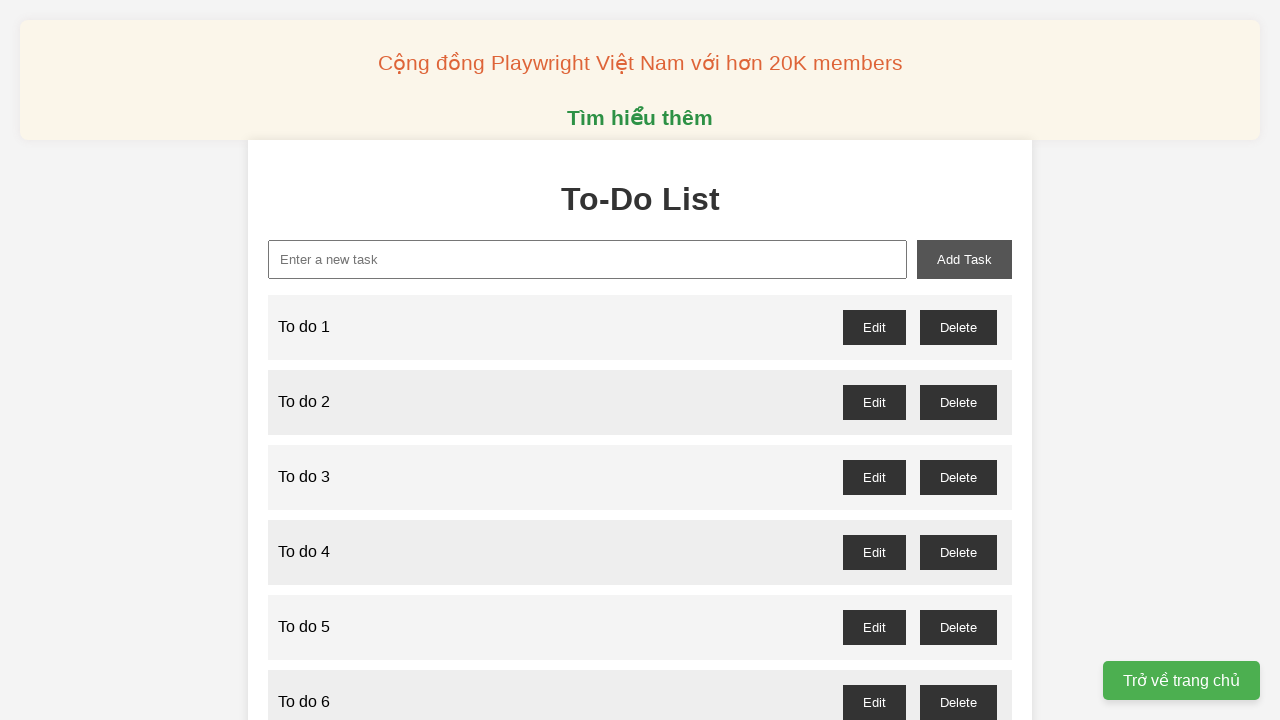

Filled new task input with 'To do 41' on xpath=//input[@id='new-task']
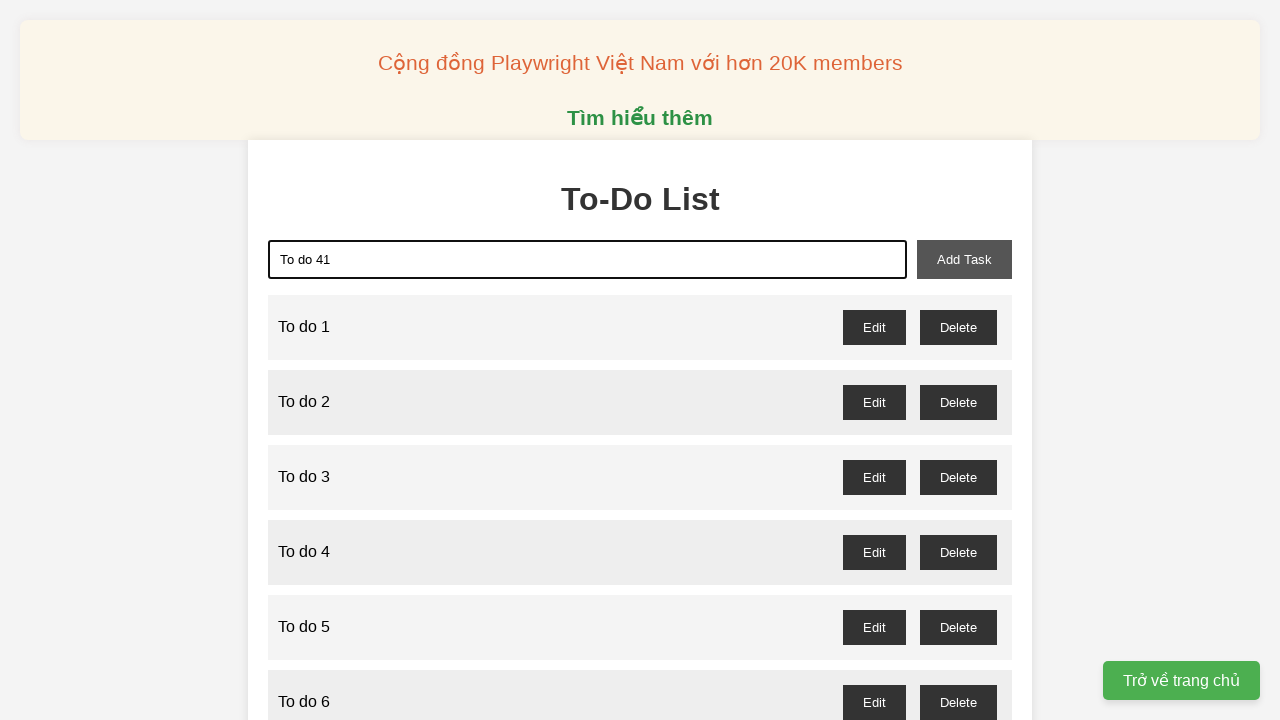

Clicked add task button for task 41 at (964, 259) on xpath=//button[@id='add-task']
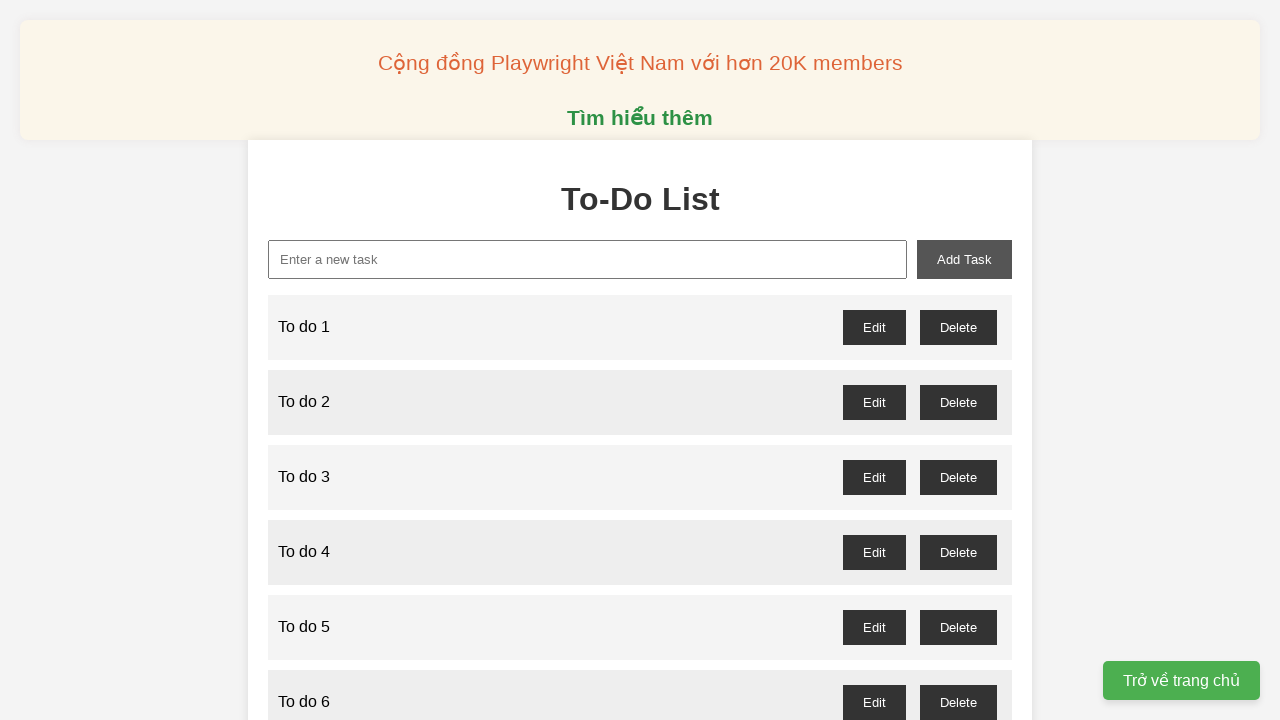

Filled new task input with 'To do 42' on xpath=//input[@id='new-task']
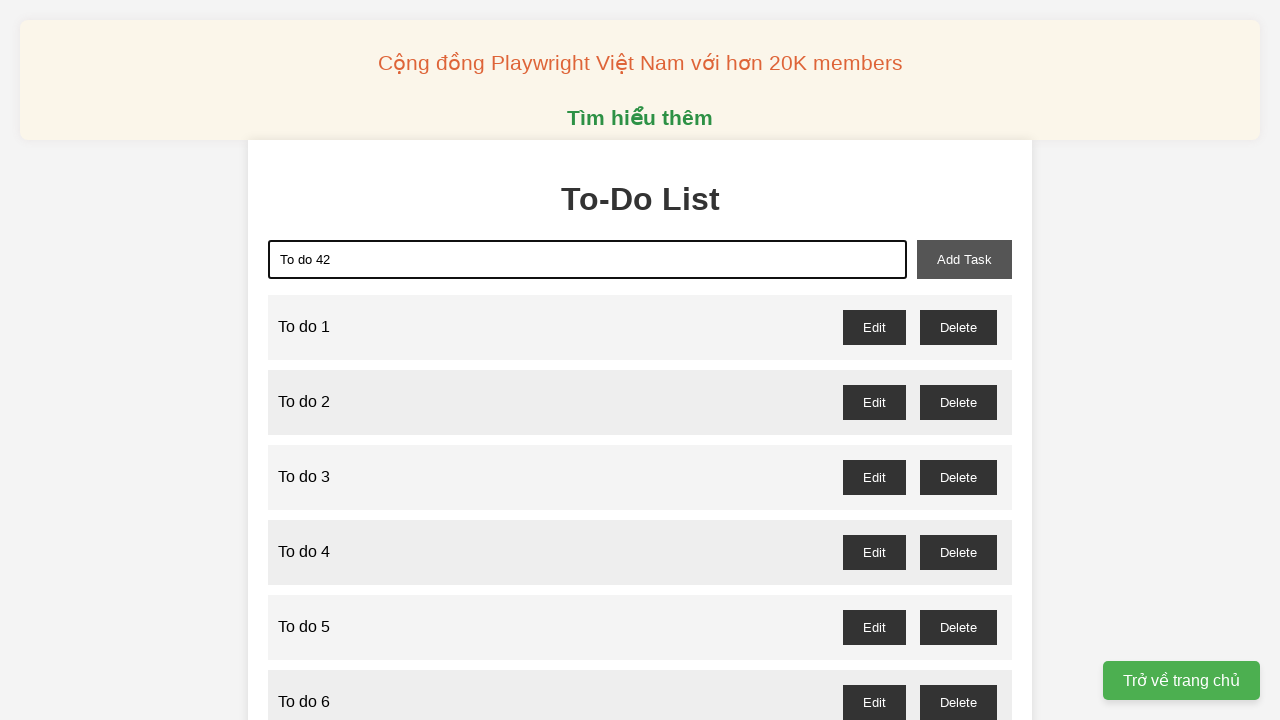

Clicked add task button for task 42 at (964, 259) on xpath=//button[@id='add-task']
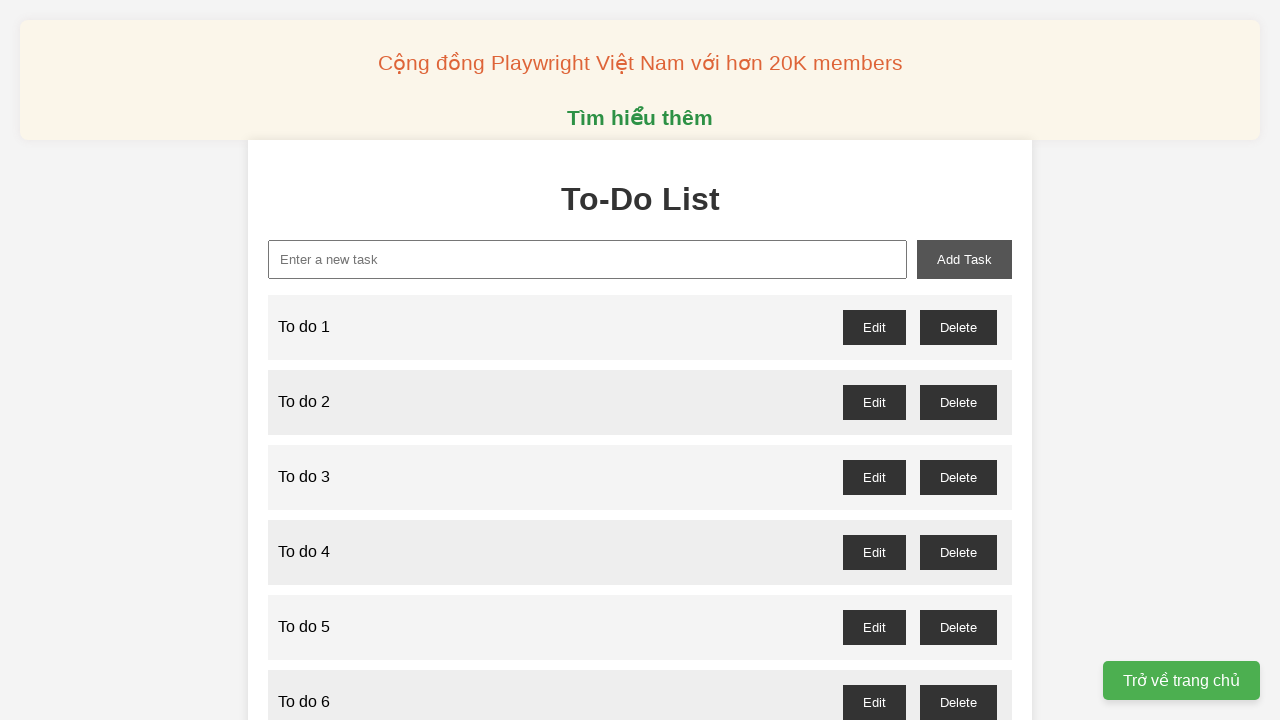

Filled new task input with 'To do 43' on xpath=//input[@id='new-task']
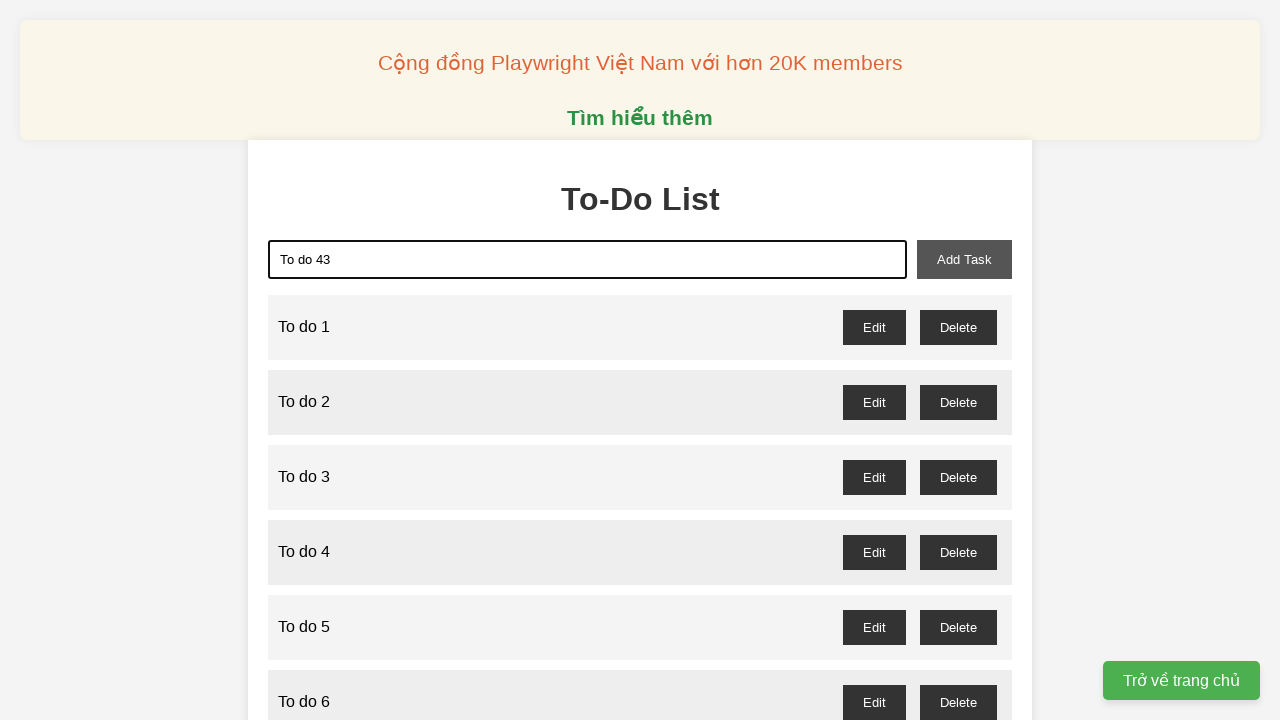

Clicked add task button for task 43 at (964, 259) on xpath=//button[@id='add-task']
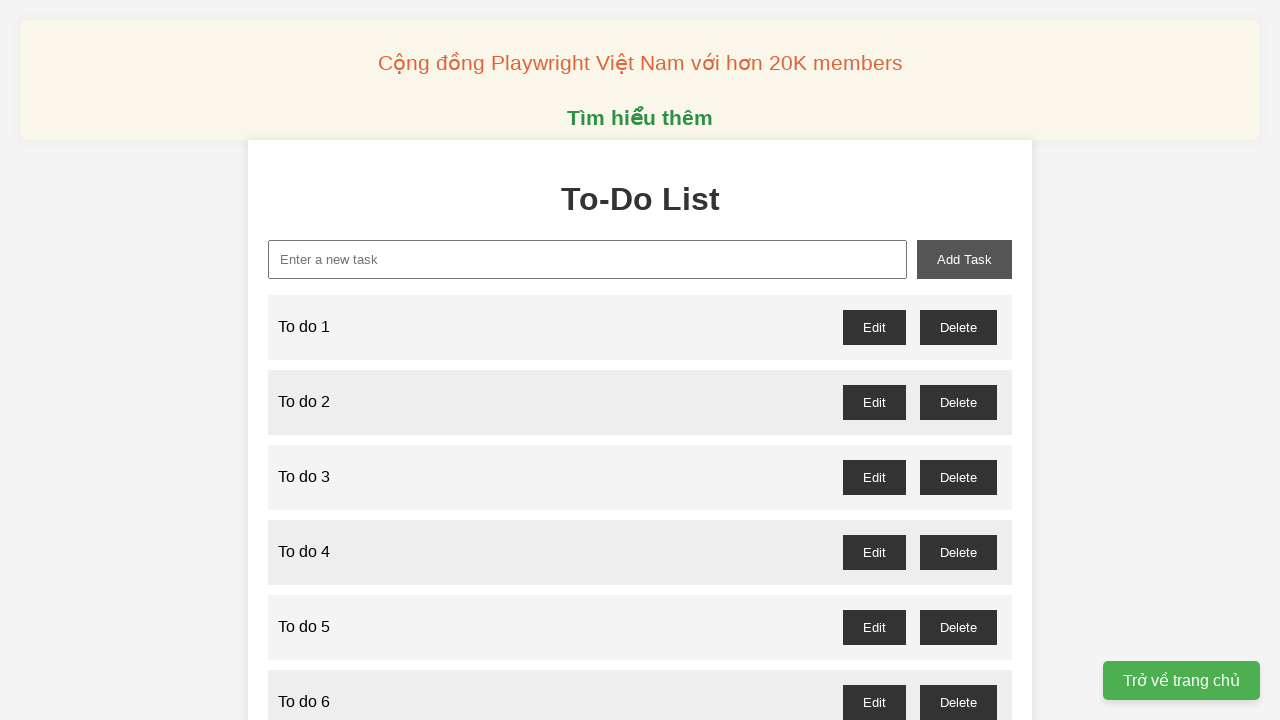

Filled new task input with 'To do 44' on xpath=//input[@id='new-task']
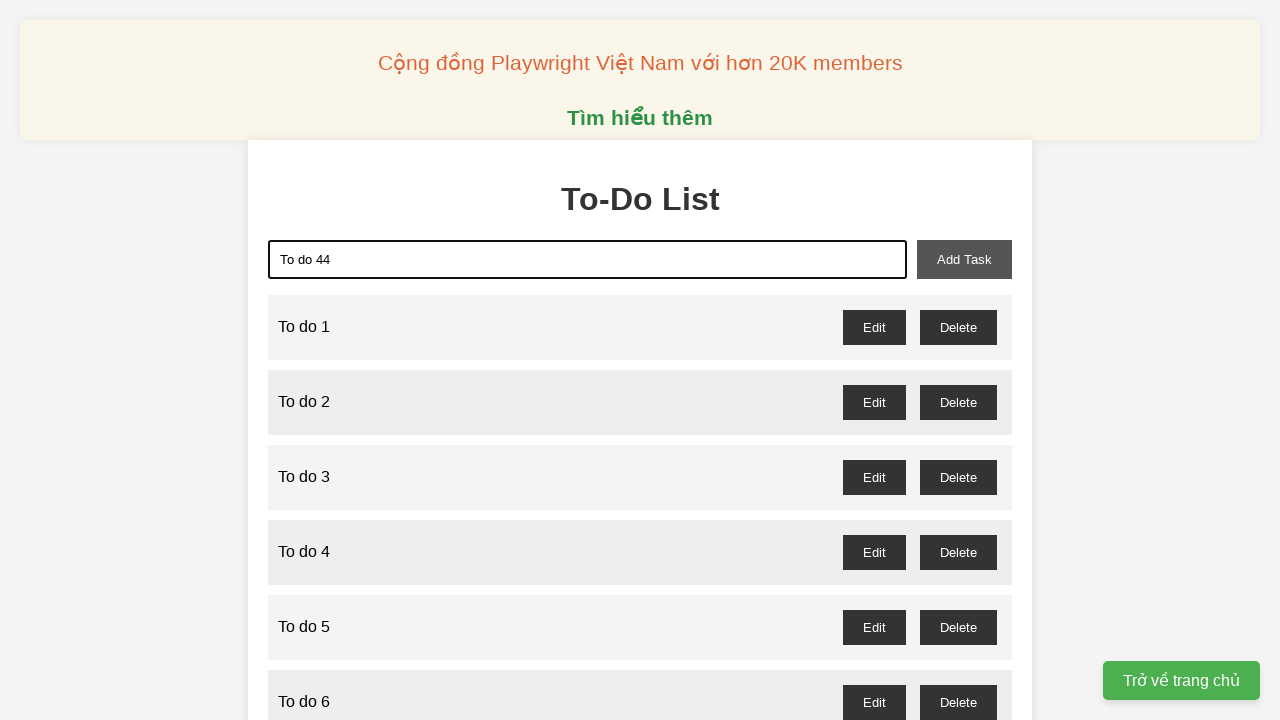

Clicked add task button for task 44 at (964, 259) on xpath=//button[@id='add-task']
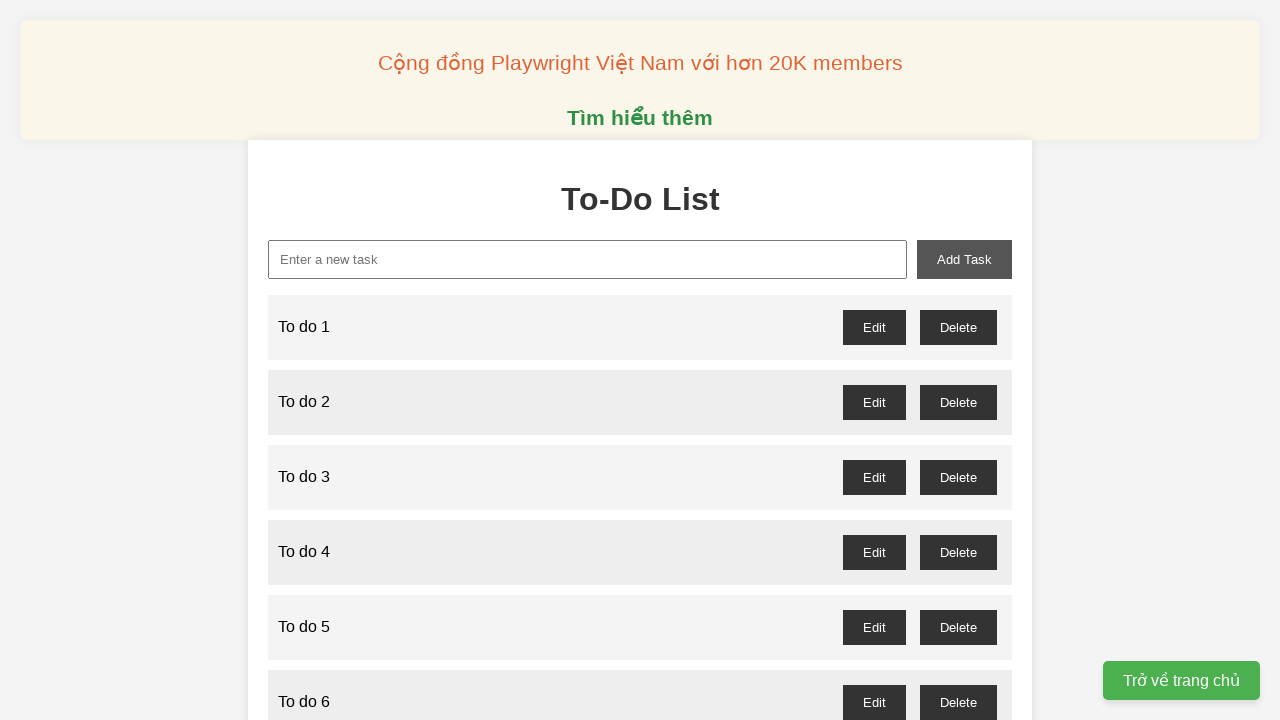

Filled new task input with 'To do 45' on xpath=//input[@id='new-task']
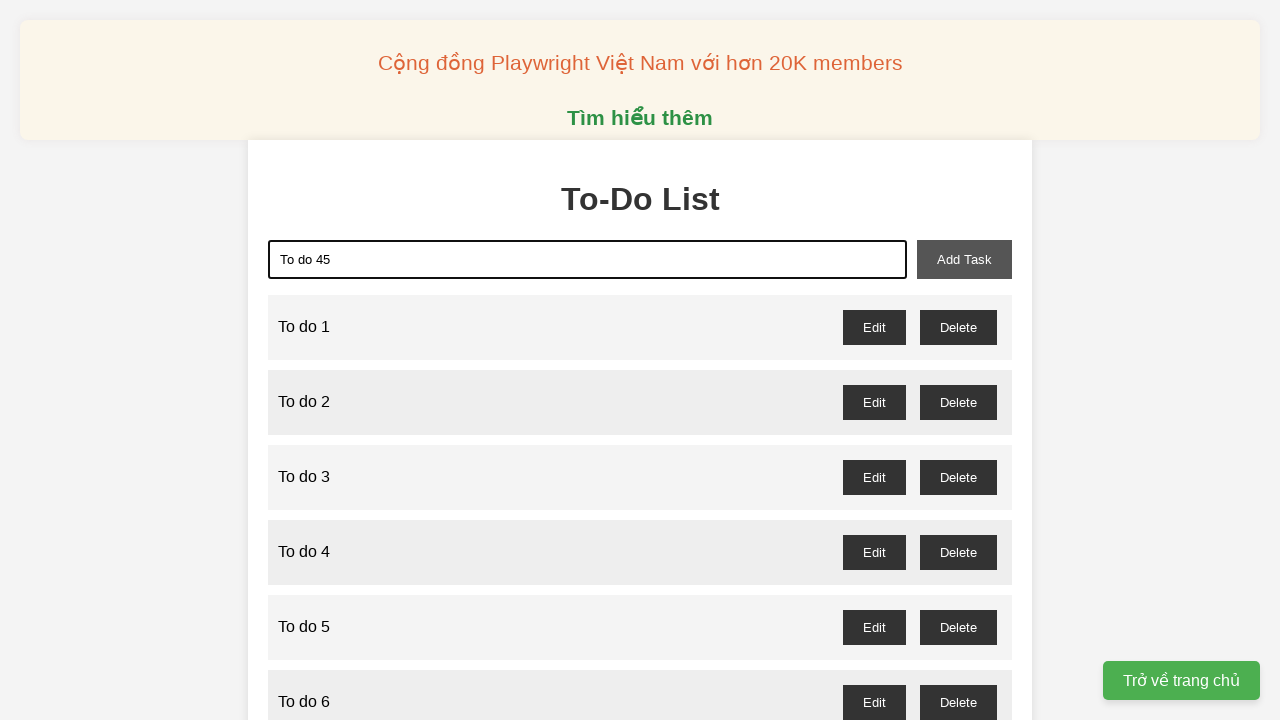

Clicked add task button for task 45 at (964, 259) on xpath=//button[@id='add-task']
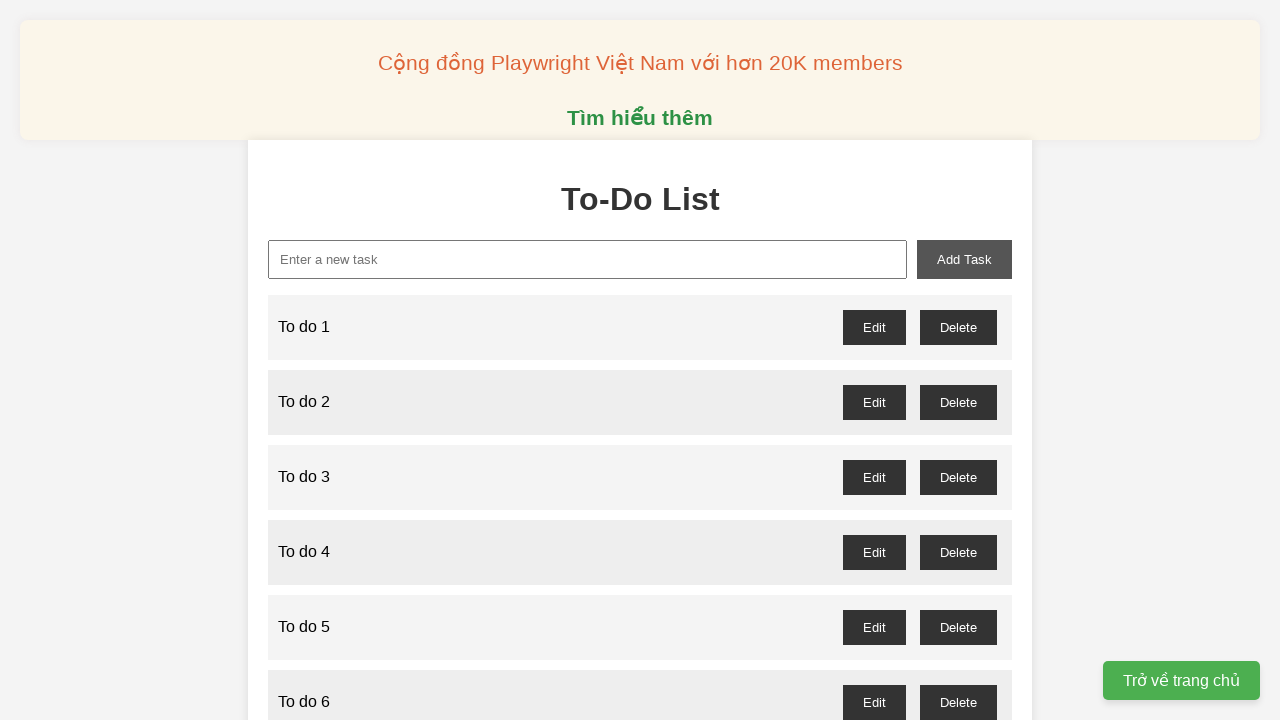

Filled new task input with 'To do 46' on xpath=//input[@id='new-task']
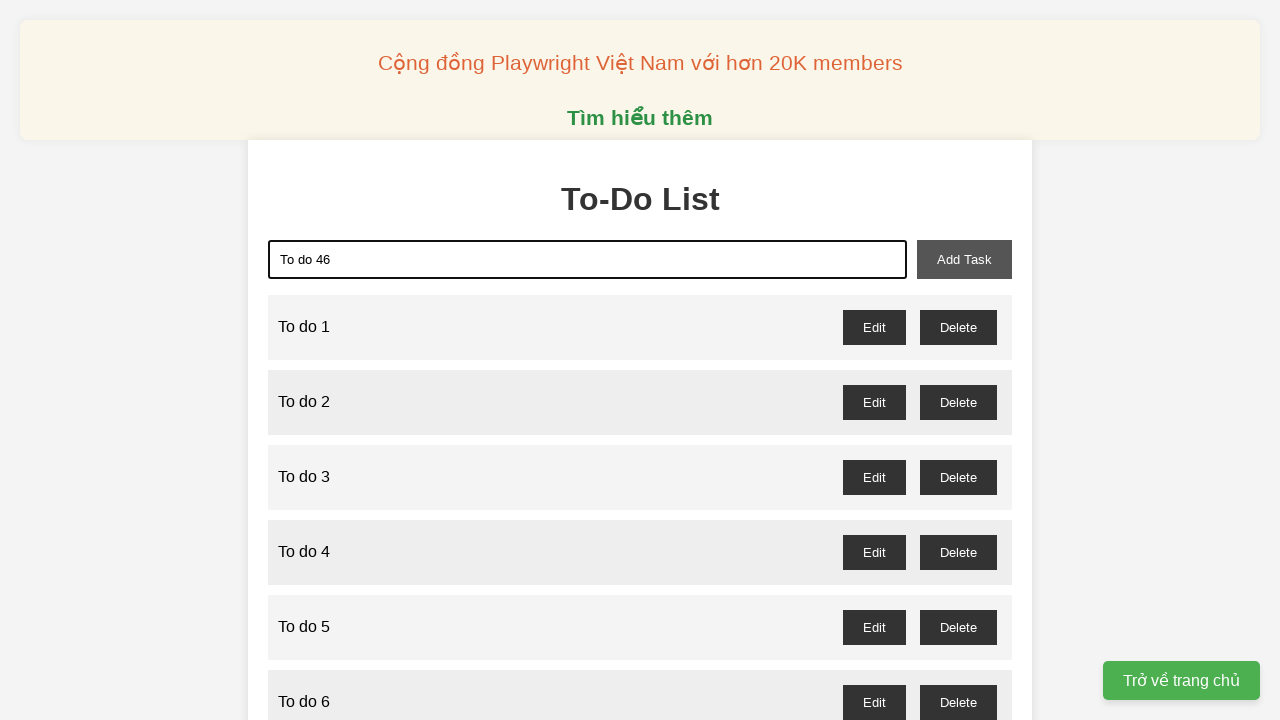

Clicked add task button for task 46 at (964, 259) on xpath=//button[@id='add-task']
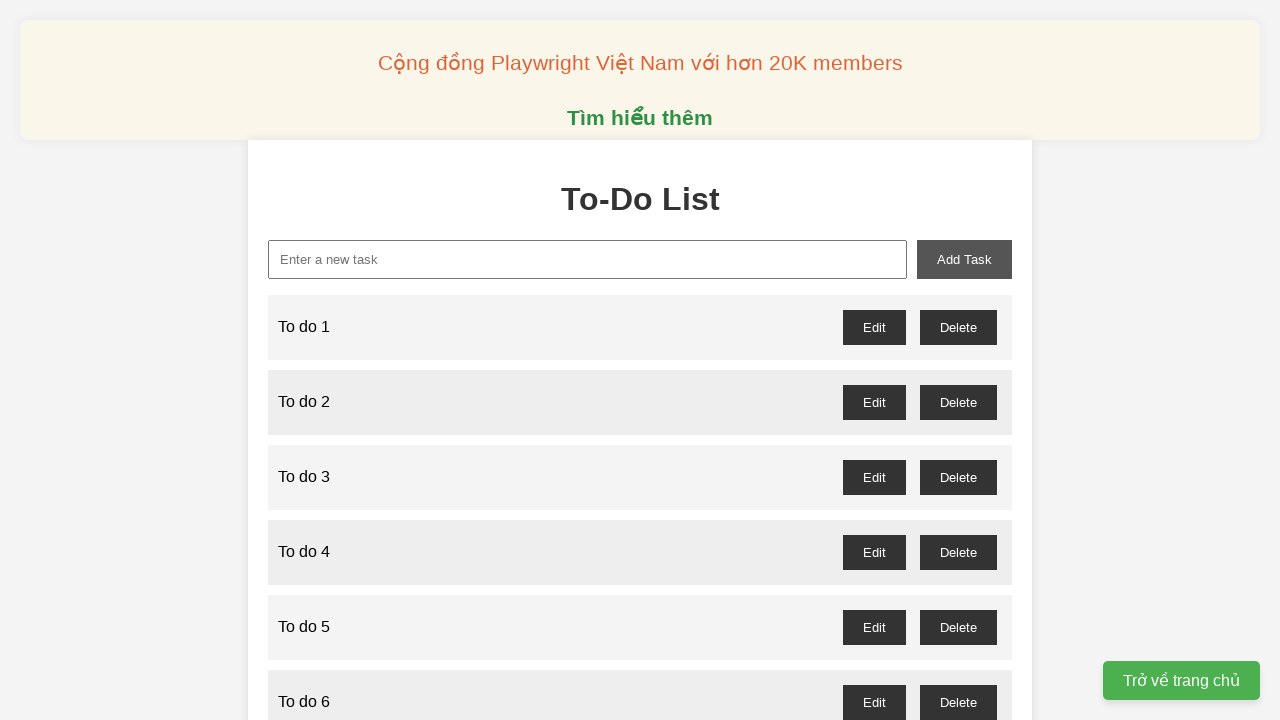

Filled new task input with 'To do 47' on xpath=//input[@id='new-task']
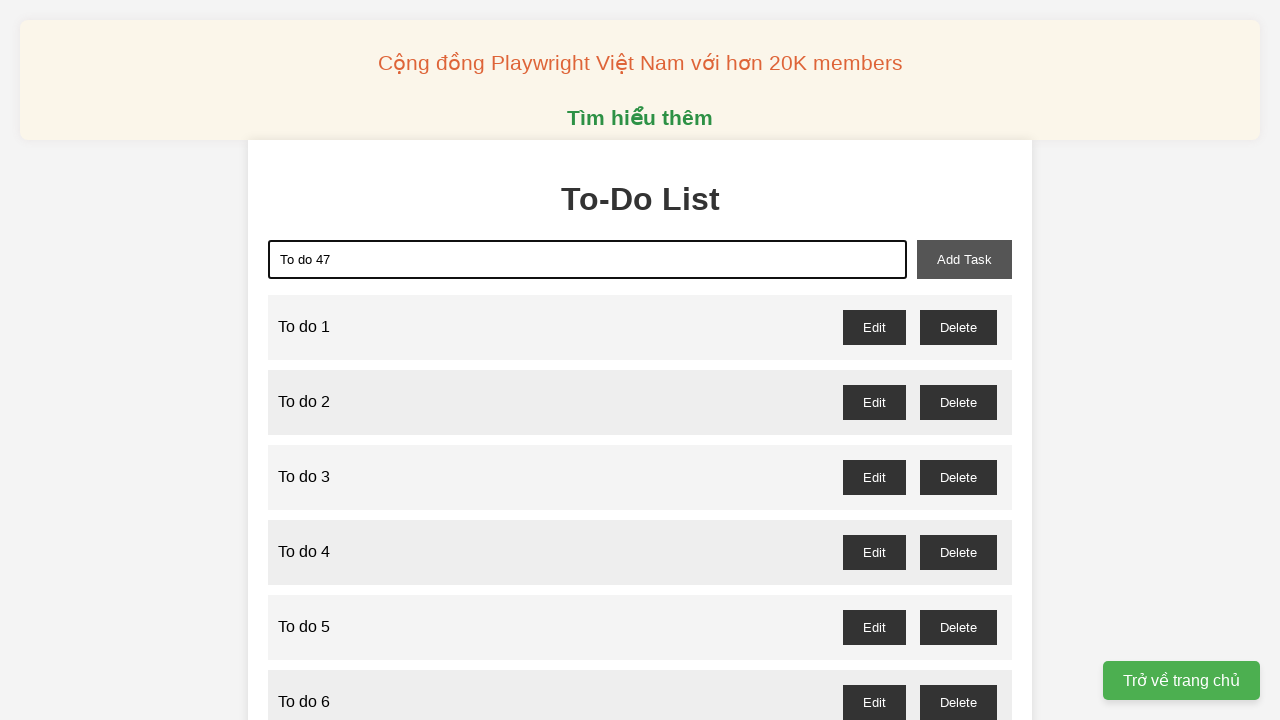

Clicked add task button for task 47 at (964, 259) on xpath=//button[@id='add-task']
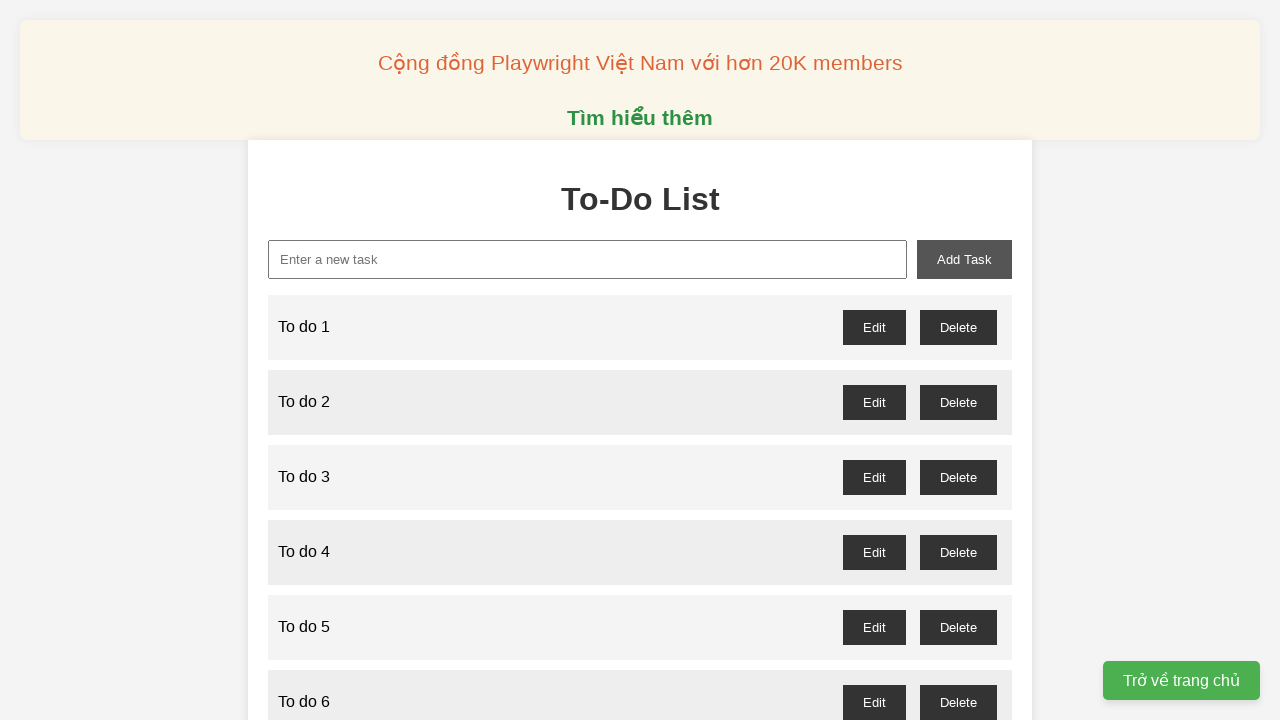

Filled new task input with 'To do 48' on xpath=//input[@id='new-task']
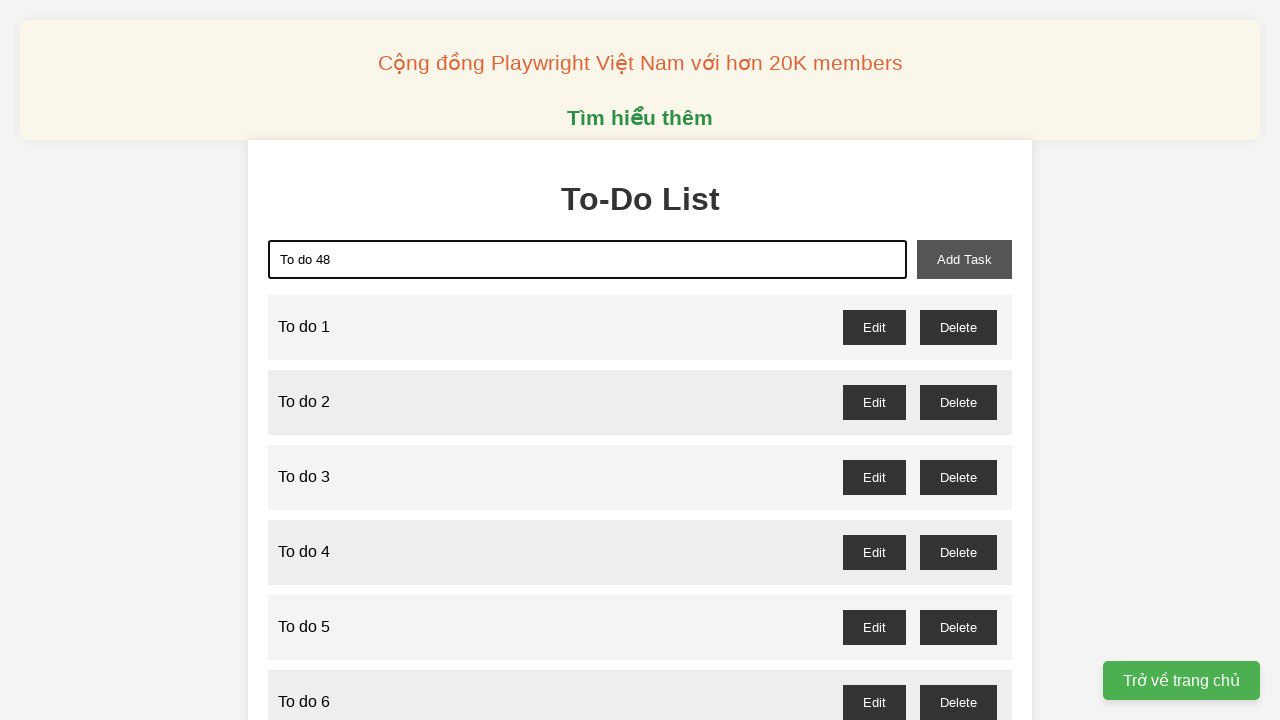

Clicked add task button for task 48 at (964, 259) on xpath=//button[@id='add-task']
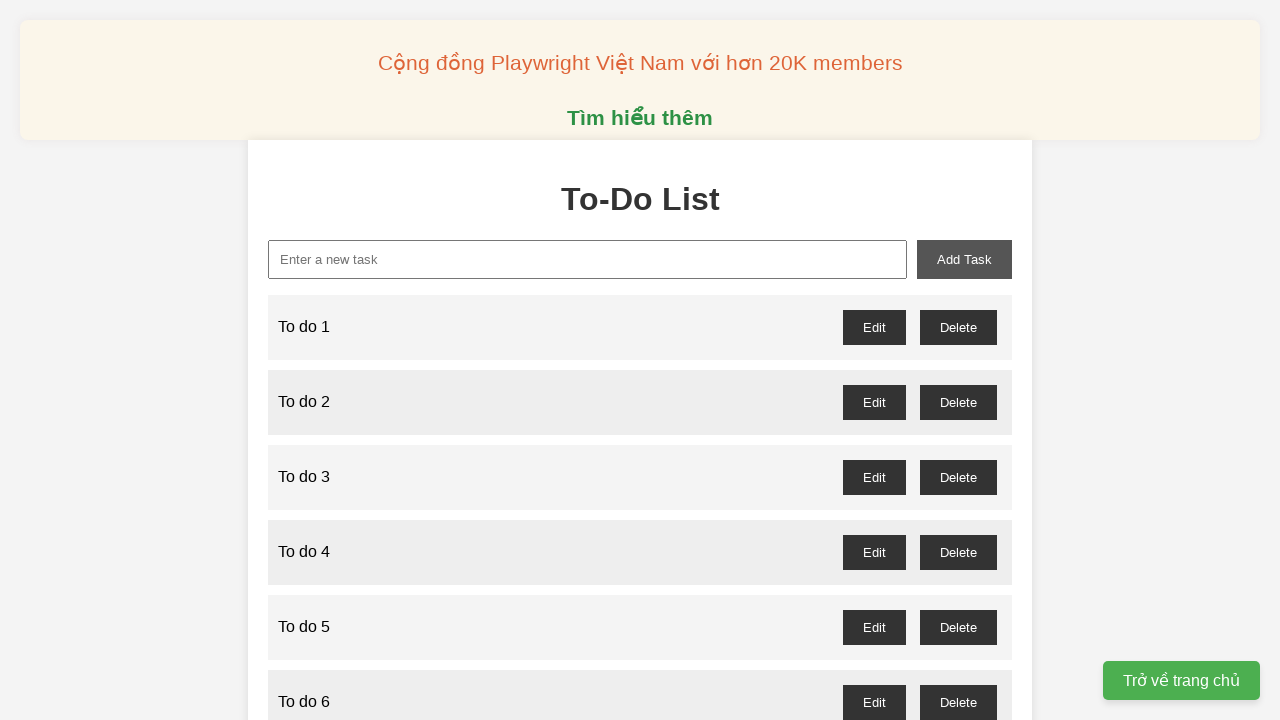

Filled new task input with 'To do 49' on xpath=//input[@id='new-task']
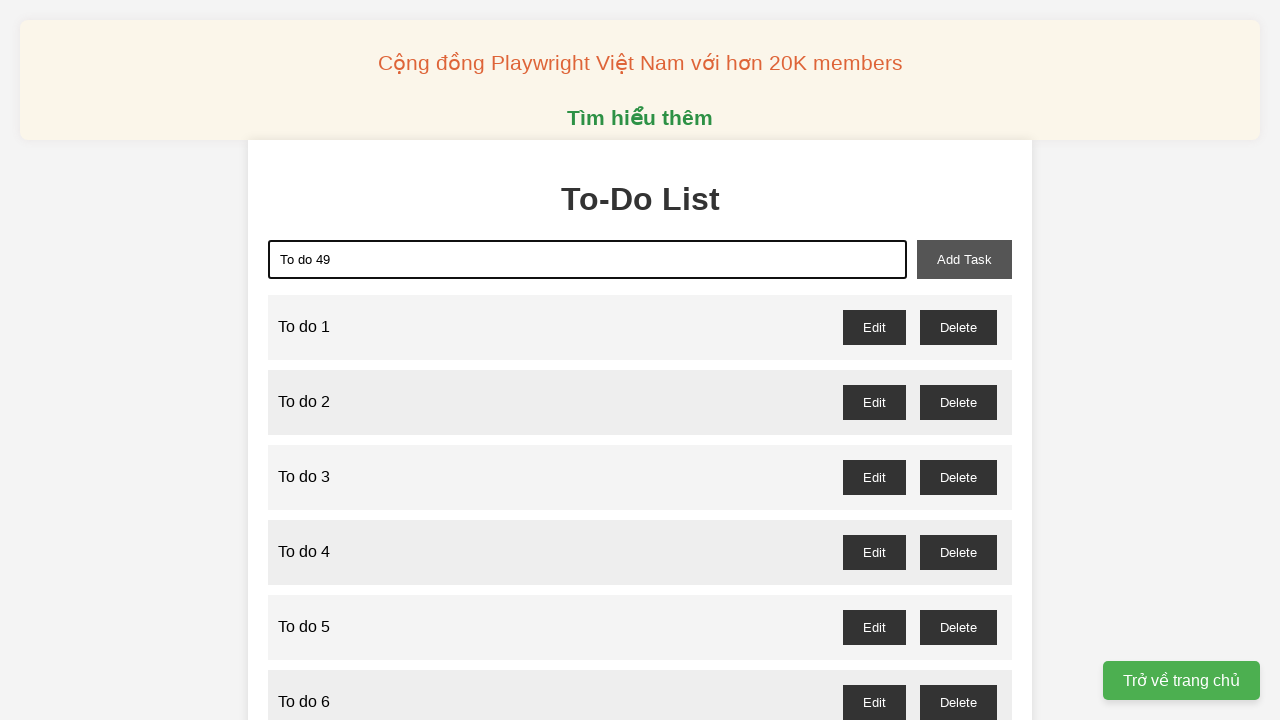

Clicked add task button for task 49 at (964, 259) on xpath=//button[@id='add-task']
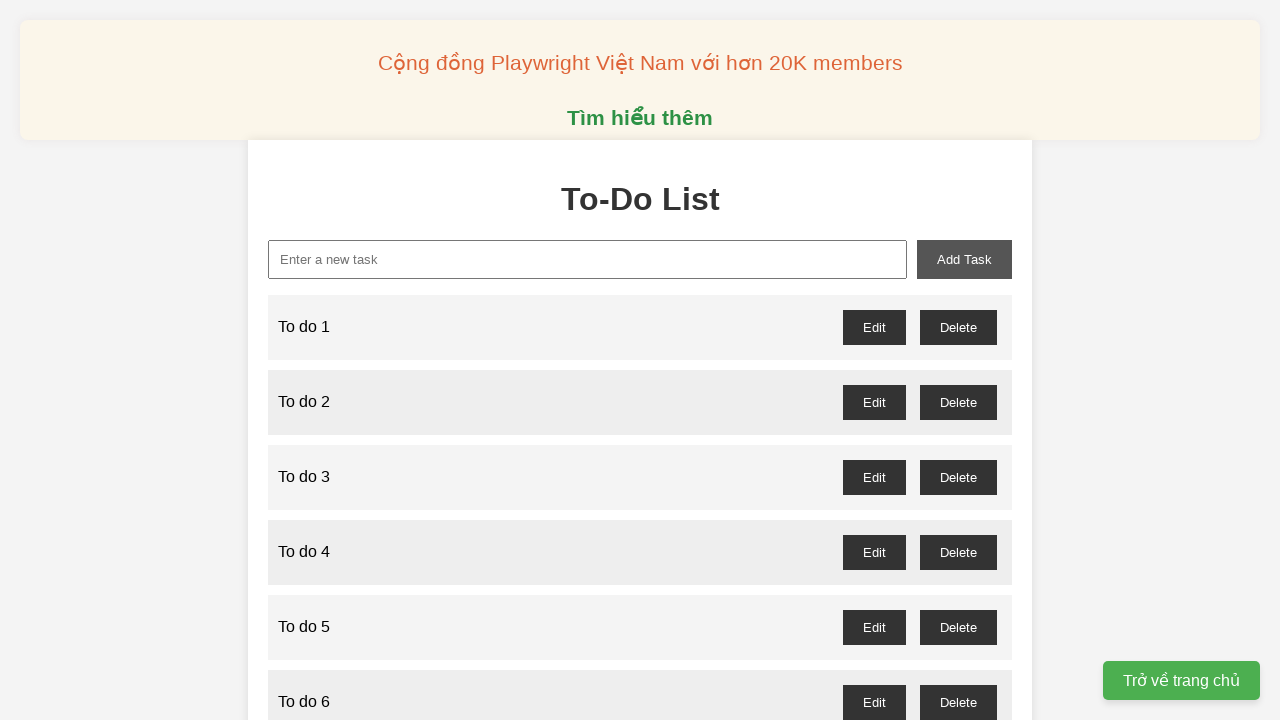

Filled new task input with 'To do 50' on xpath=//input[@id='new-task']
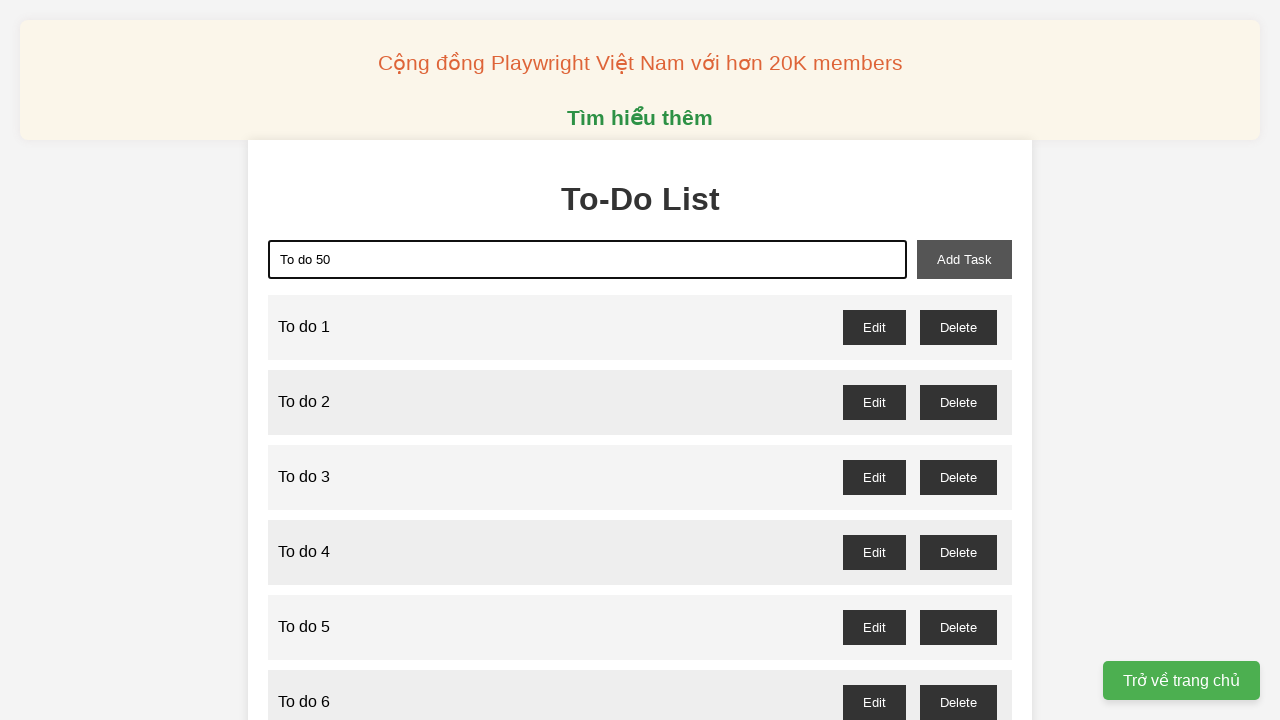

Clicked add task button for task 50 at (964, 259) on xpath=//button[@id='add-task']
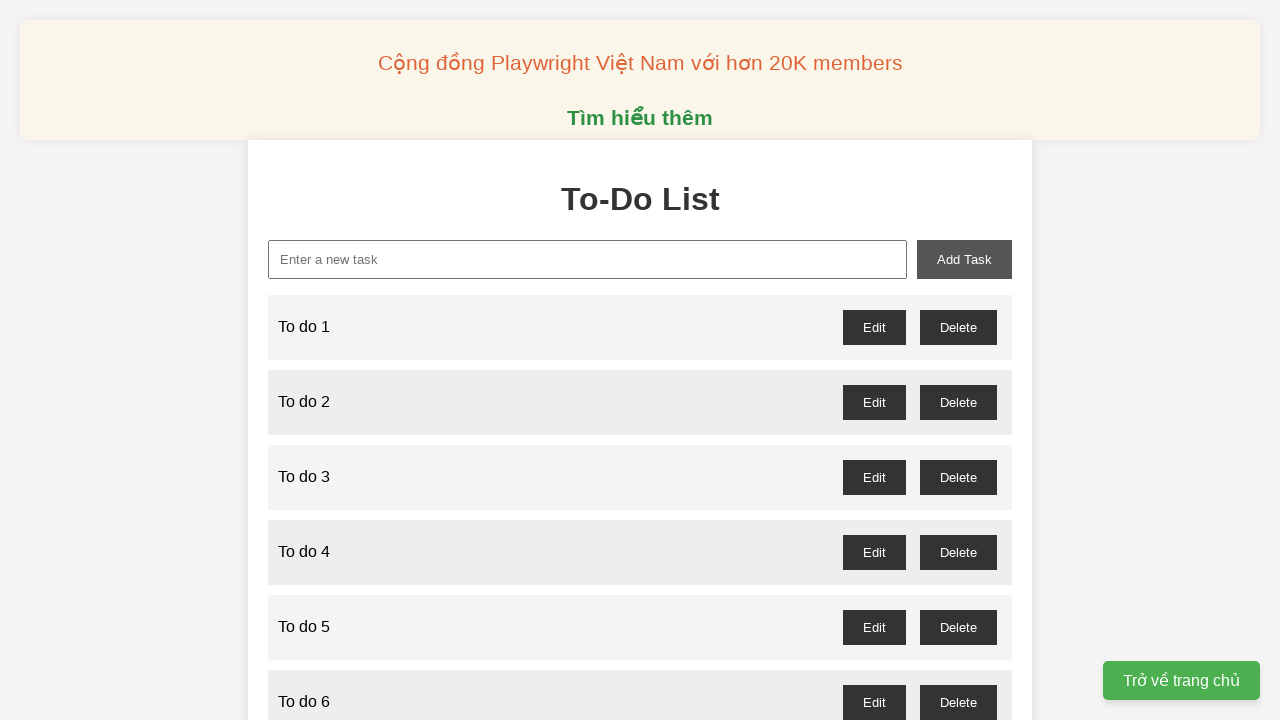

Filled new task input with 'To do 51' on xpath=//input[@id='new-task']
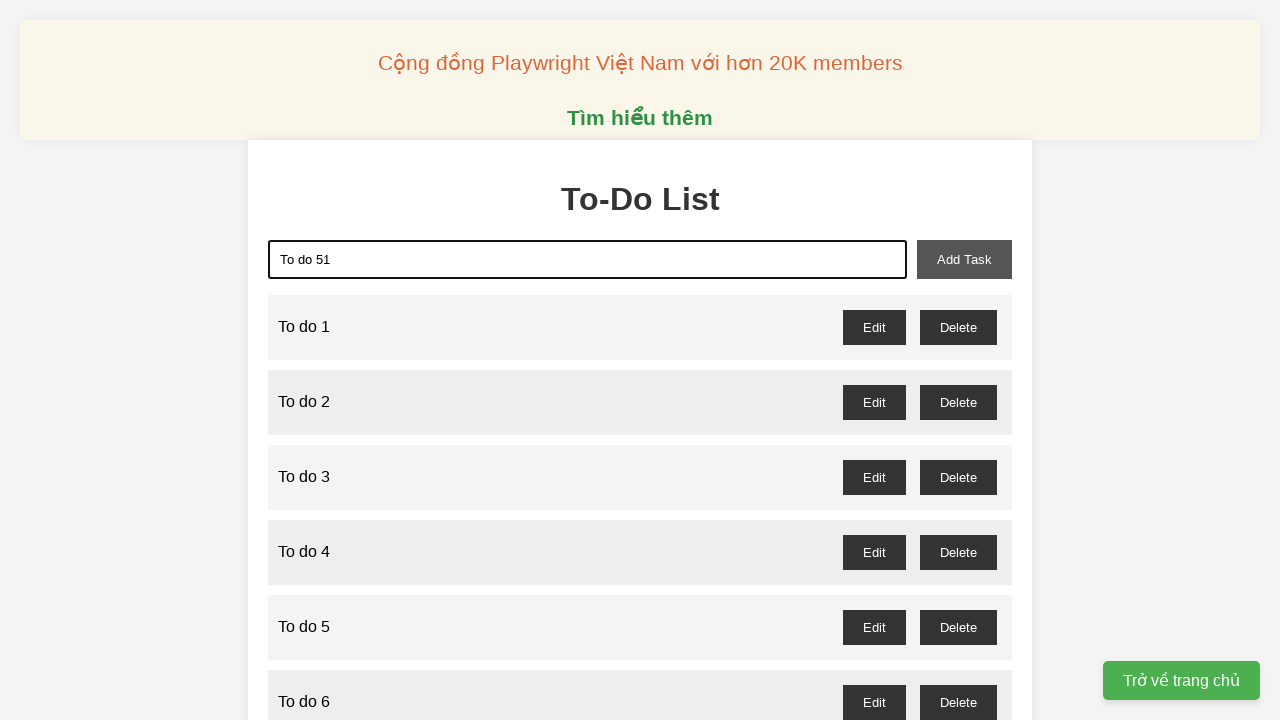

Clicked add task button for task 51 at (964, 259) on xpath=//button[@id='add-task']
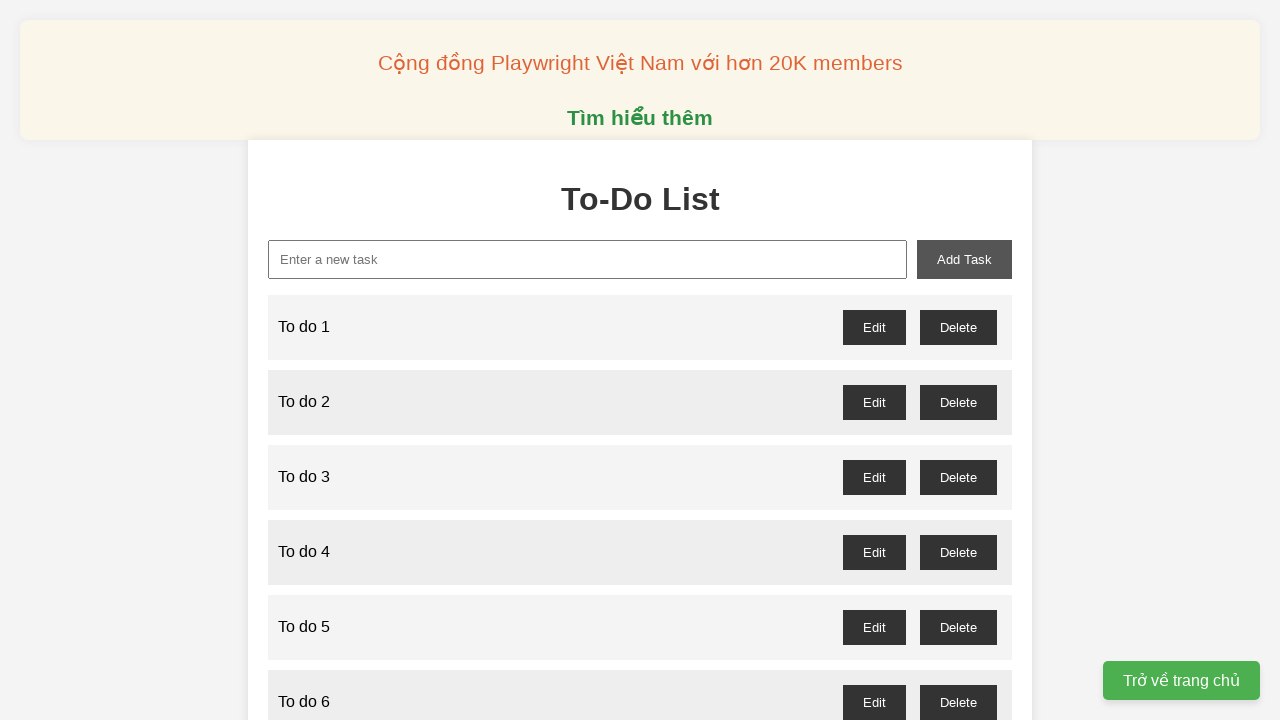

Filled new task input with 'To do 52' on xpath=//input[@id='new-task']
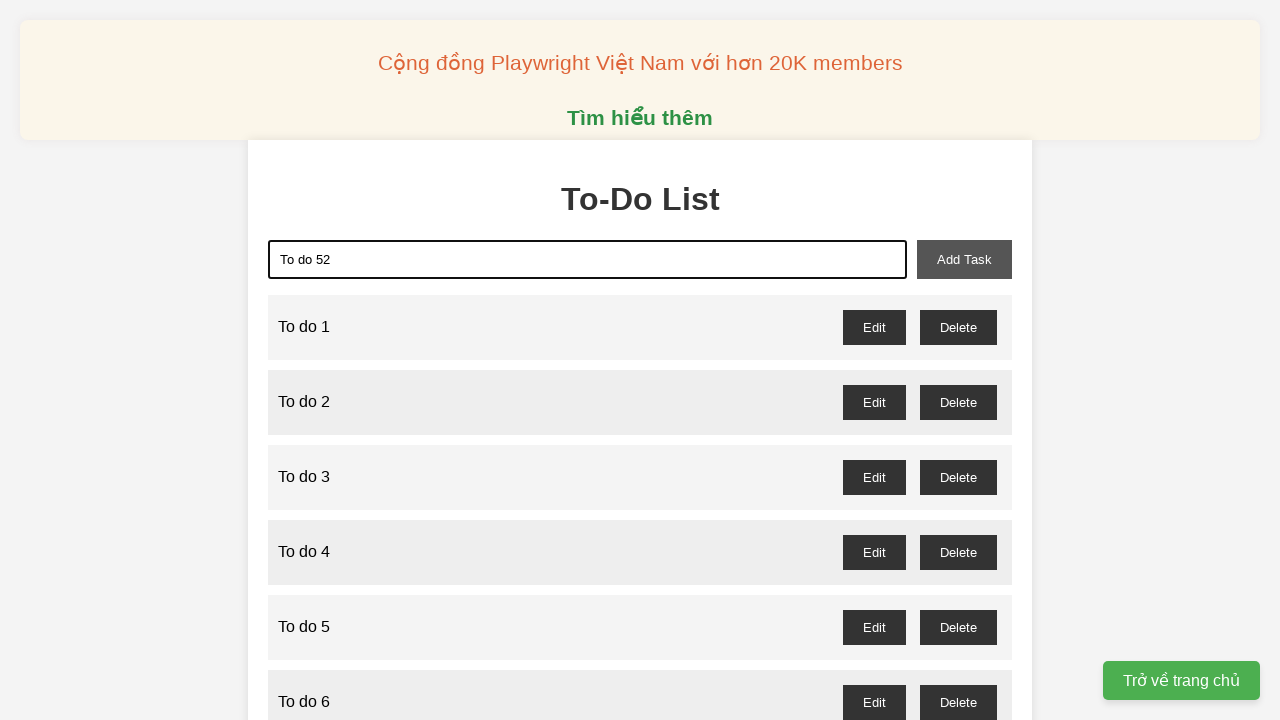

Clicked add task button for task 52 at (964, 259) on xpath=//button[@id='add-task']
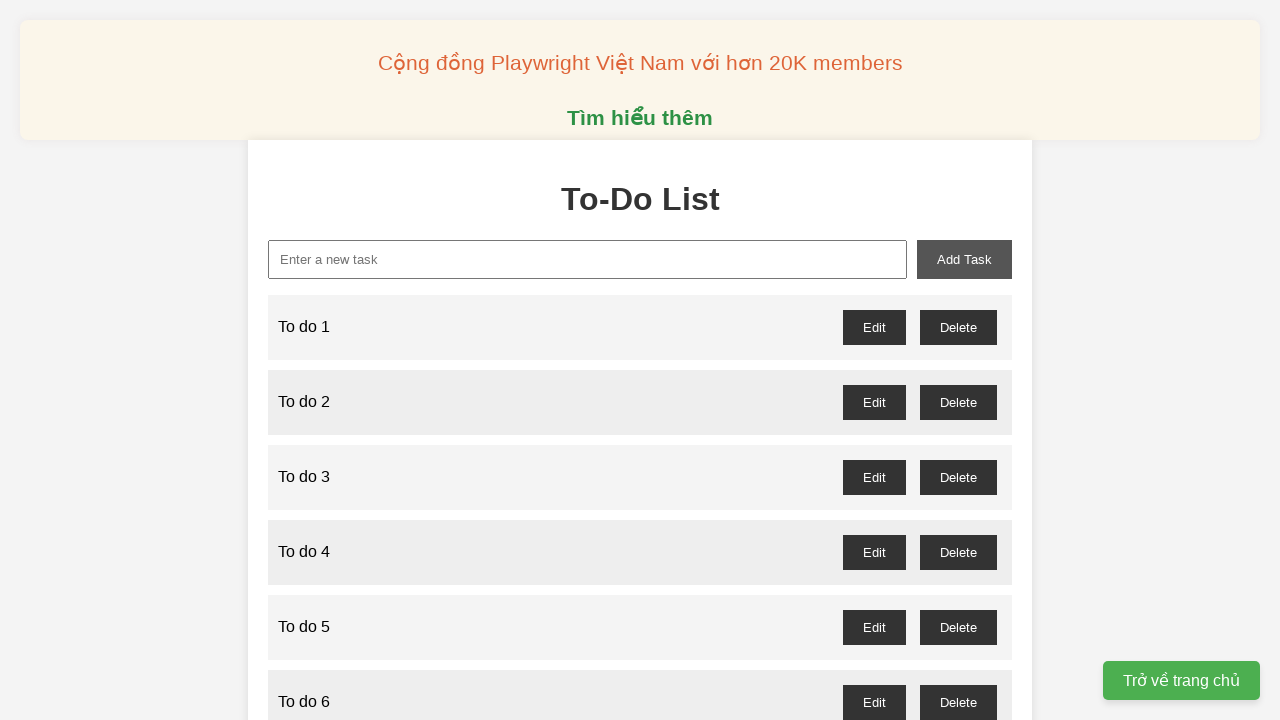

Filled new task input with 'To do 53' on xpath=//input[@id='new-task']
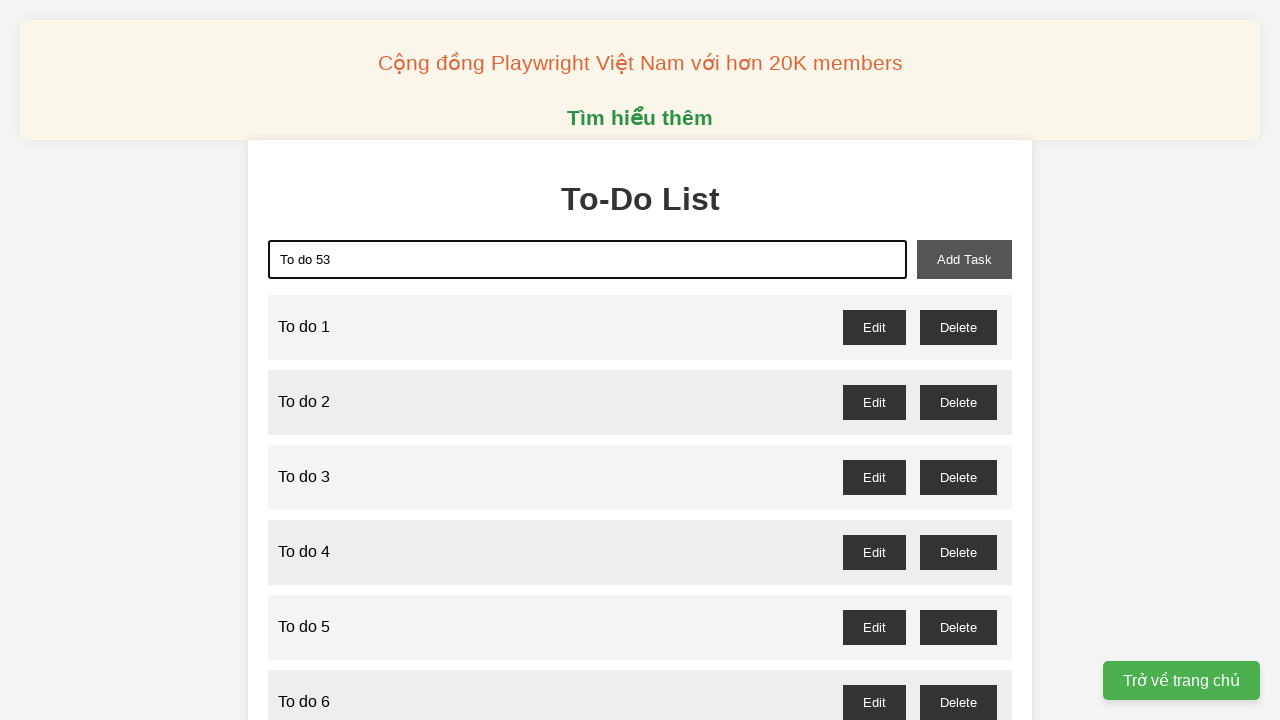

Clicked add task button for task 53 at (964, 259) on xpath=//button[@id='add-task']
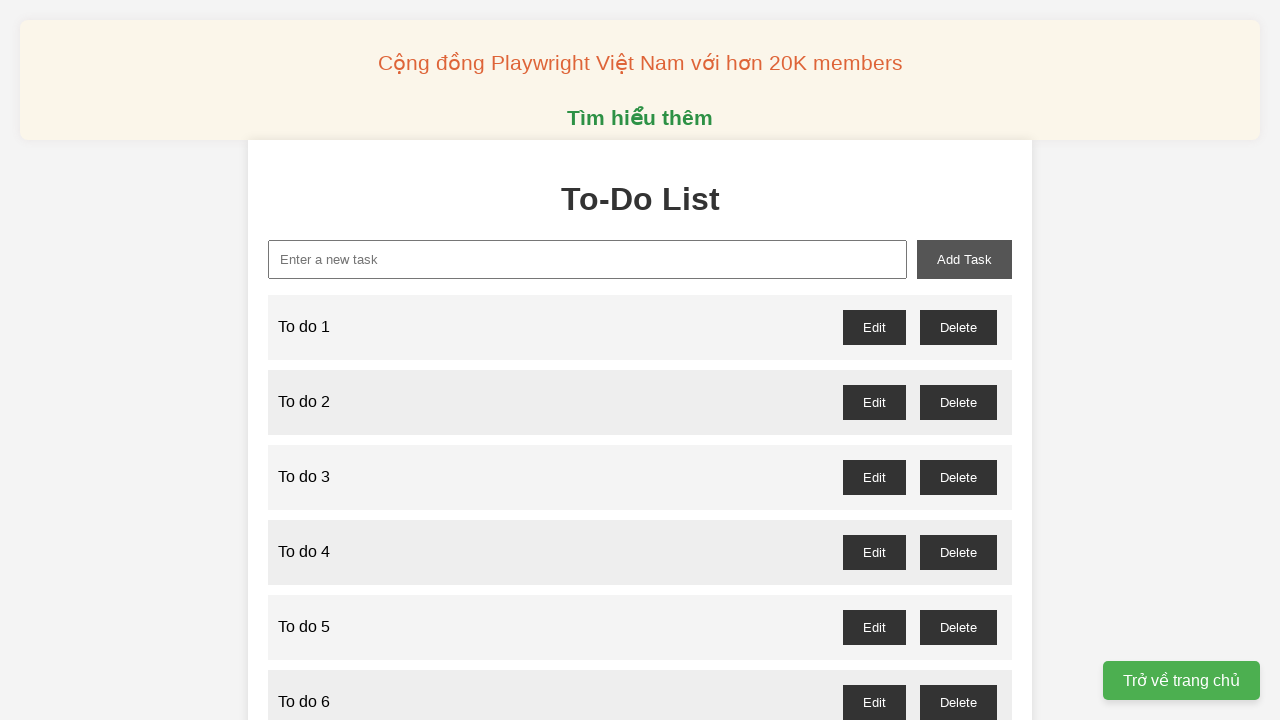

Filled new task input with 'To do 54' on xpath=//input[@id='new-task']
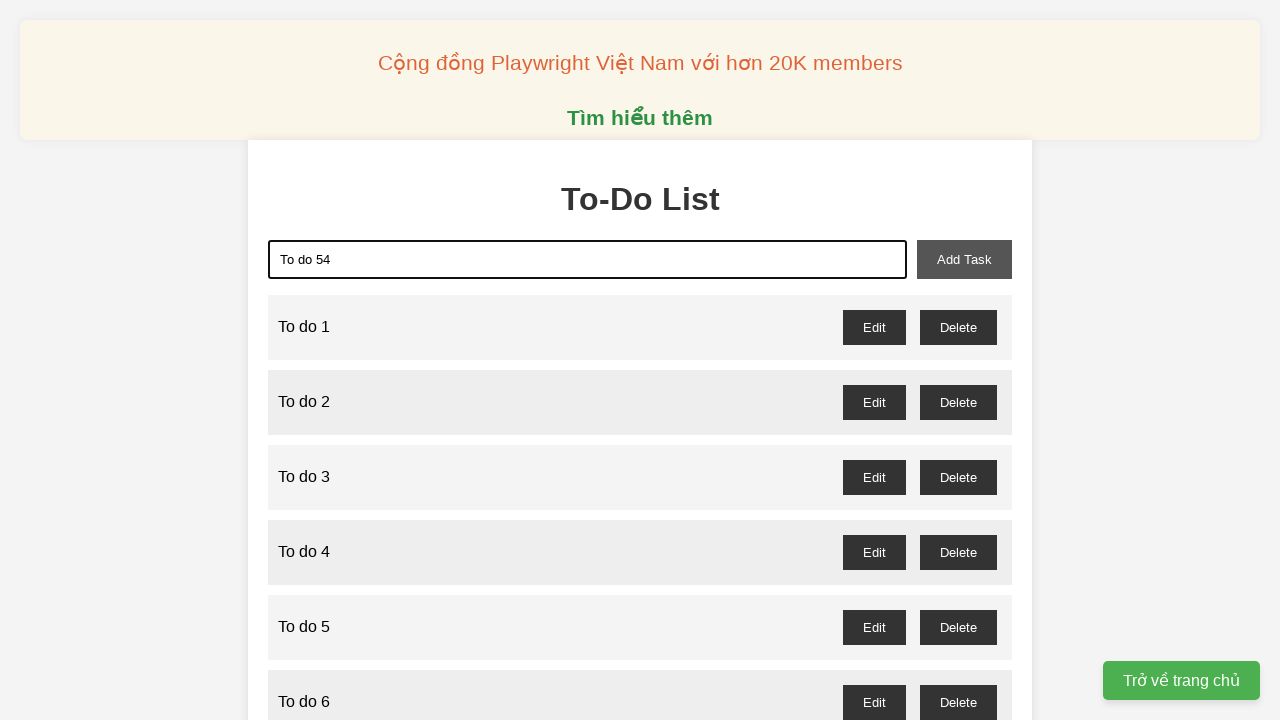

Clicked add task button for task 54 at (964, 259) on xpath=//button[@id='add-task']
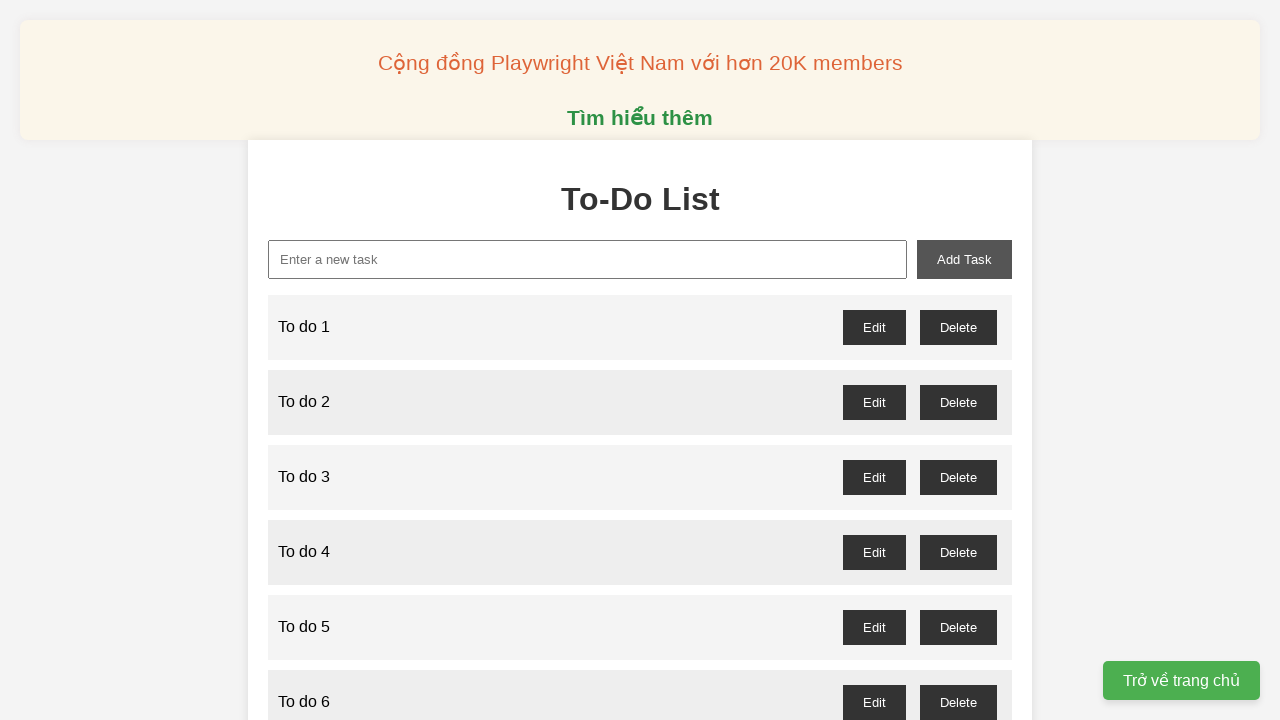

Filled new task input with 'To do 55' on xpath=//input[@id='new-task']
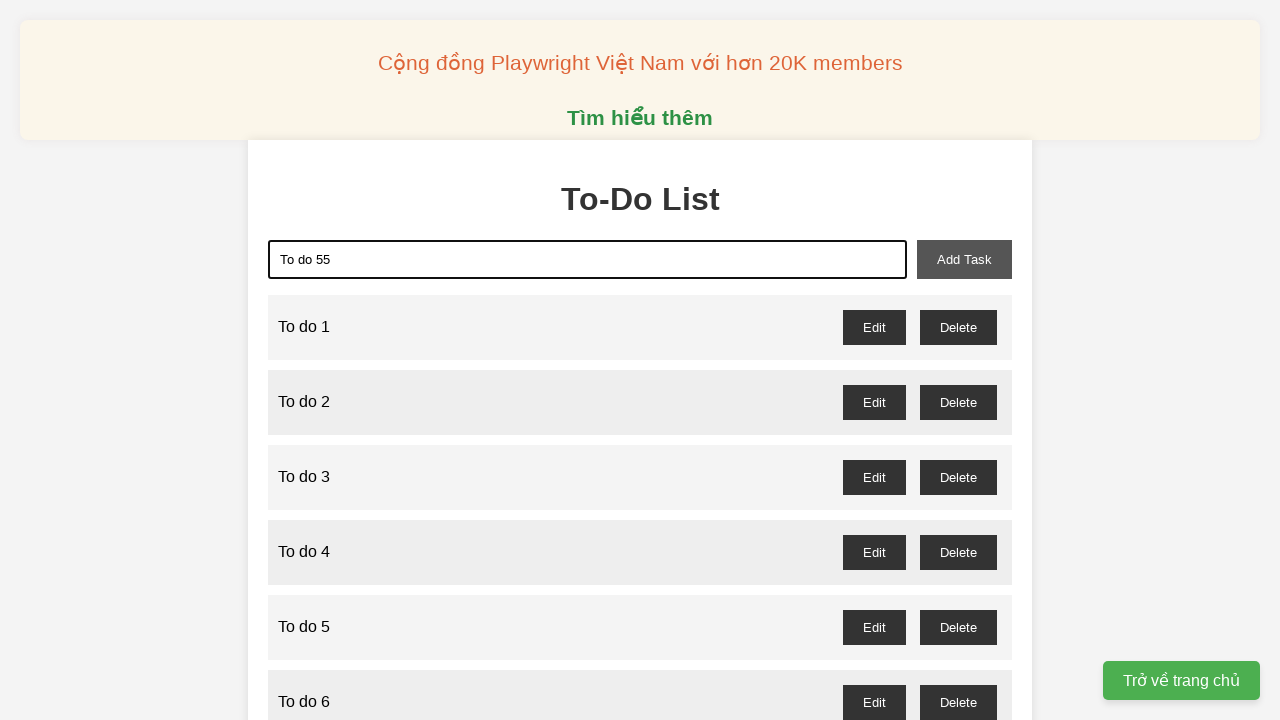

Clicked add task button for task 55 at (964, 259) on xpath=//button[@id='add-task']
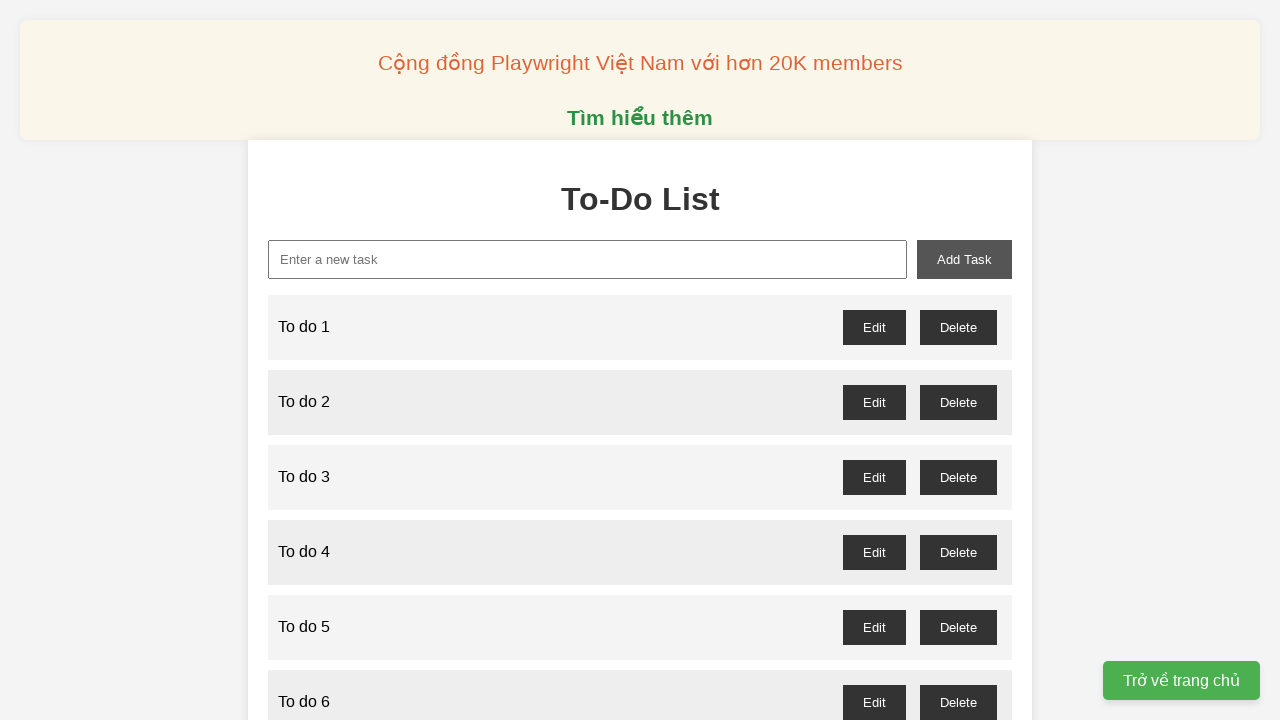

Filled new task input with 'To do 56' on xpath=//input[@id='new-task']
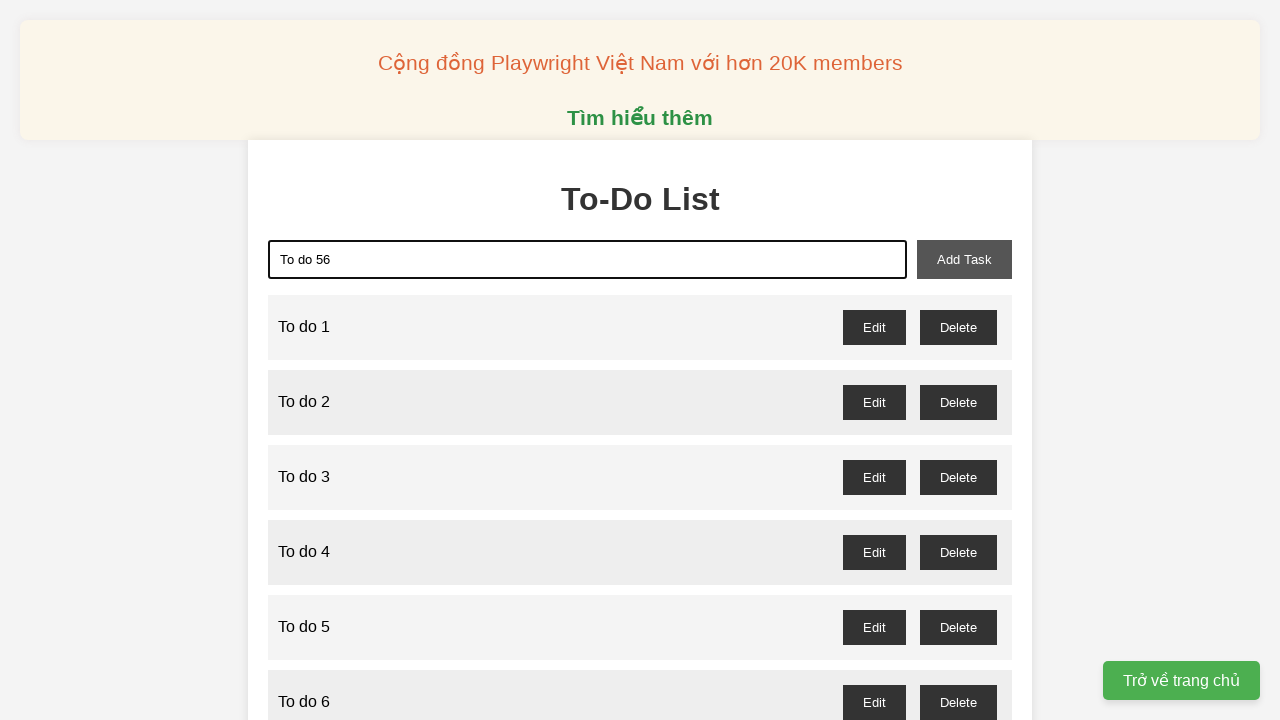

Clicked add task button for task 56 at (964, 259) on xpath=//button[@id='add-task']
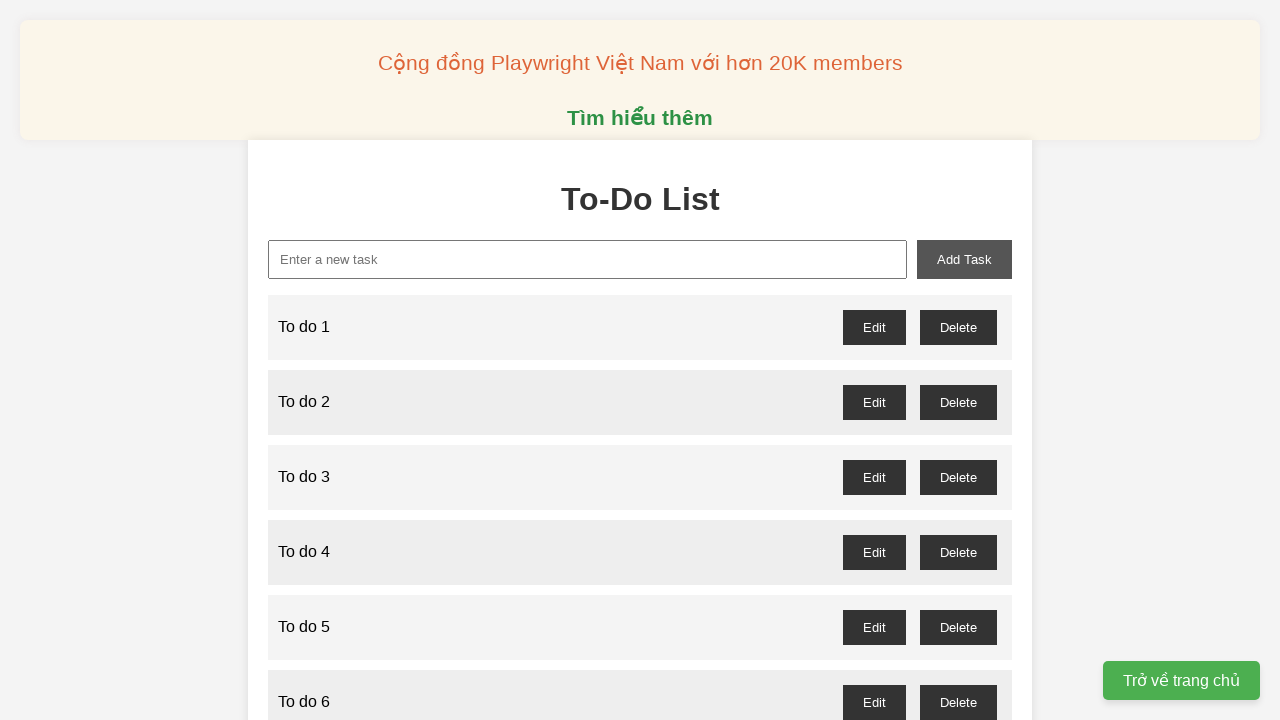

Filled new task input with 'To do 57' on xpath=//input[@id='new-task']
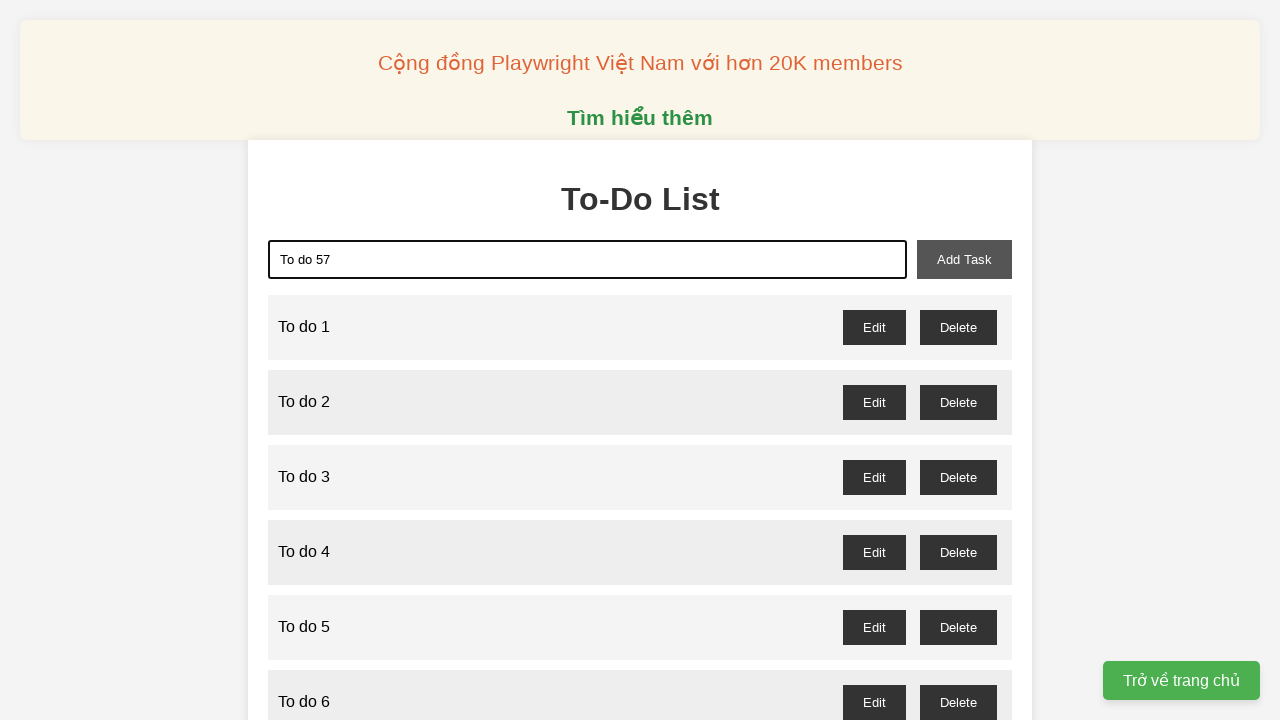

Clicked add task button for task 57 at (964, 259) on xpath=//button[@id='add-task']
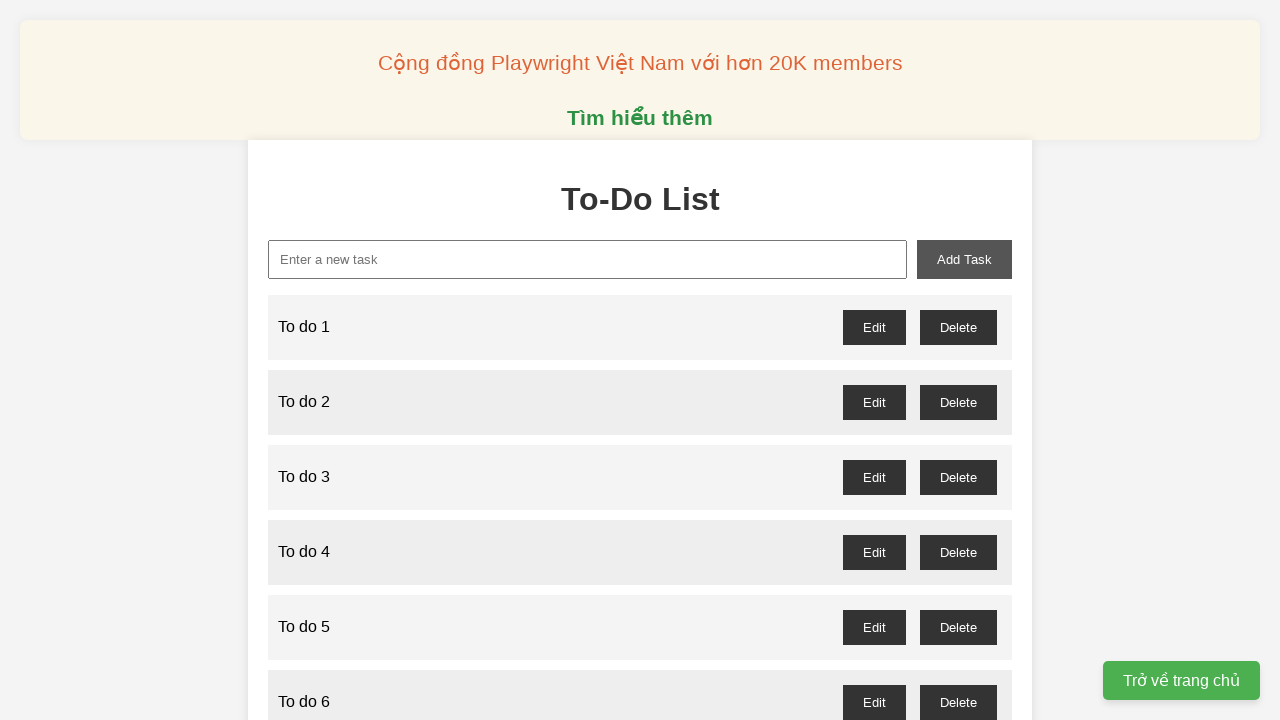

Filled new task input with 'To do 58' on xpath=//input[@id='new-task']
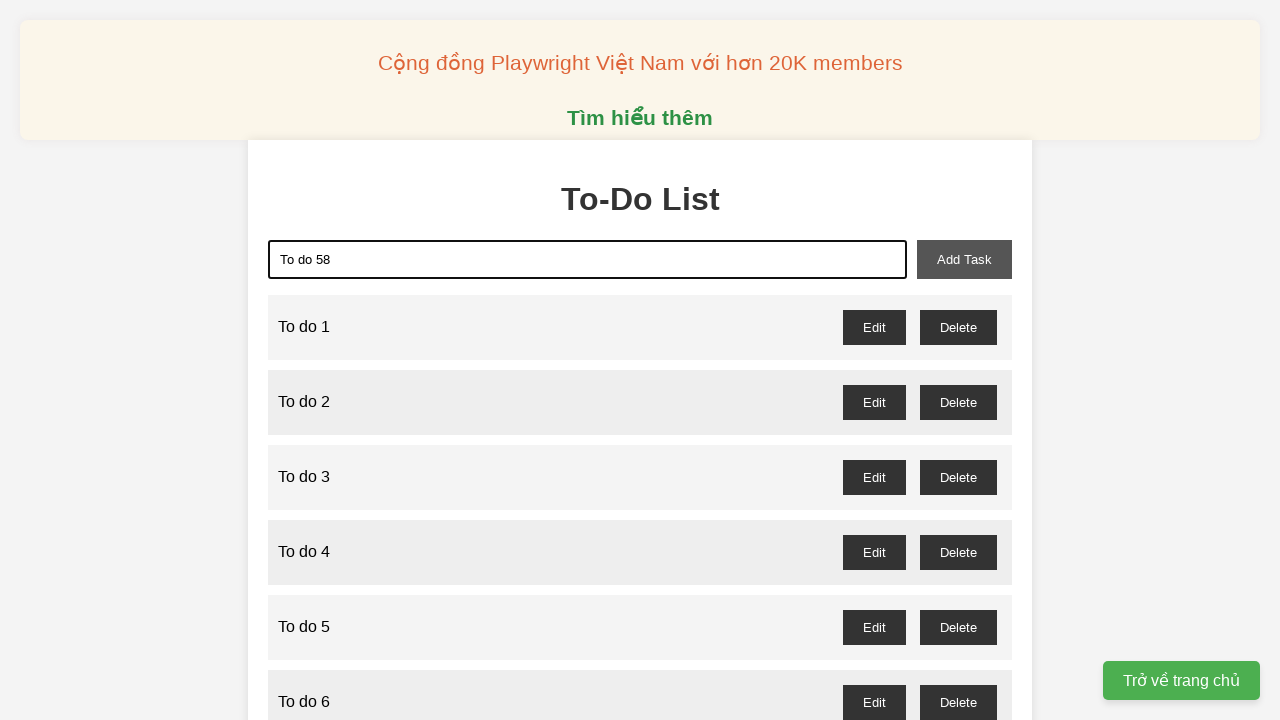

Clicked add task button for task 58 at (964, 259) on xpath=//button[@id='add-task']
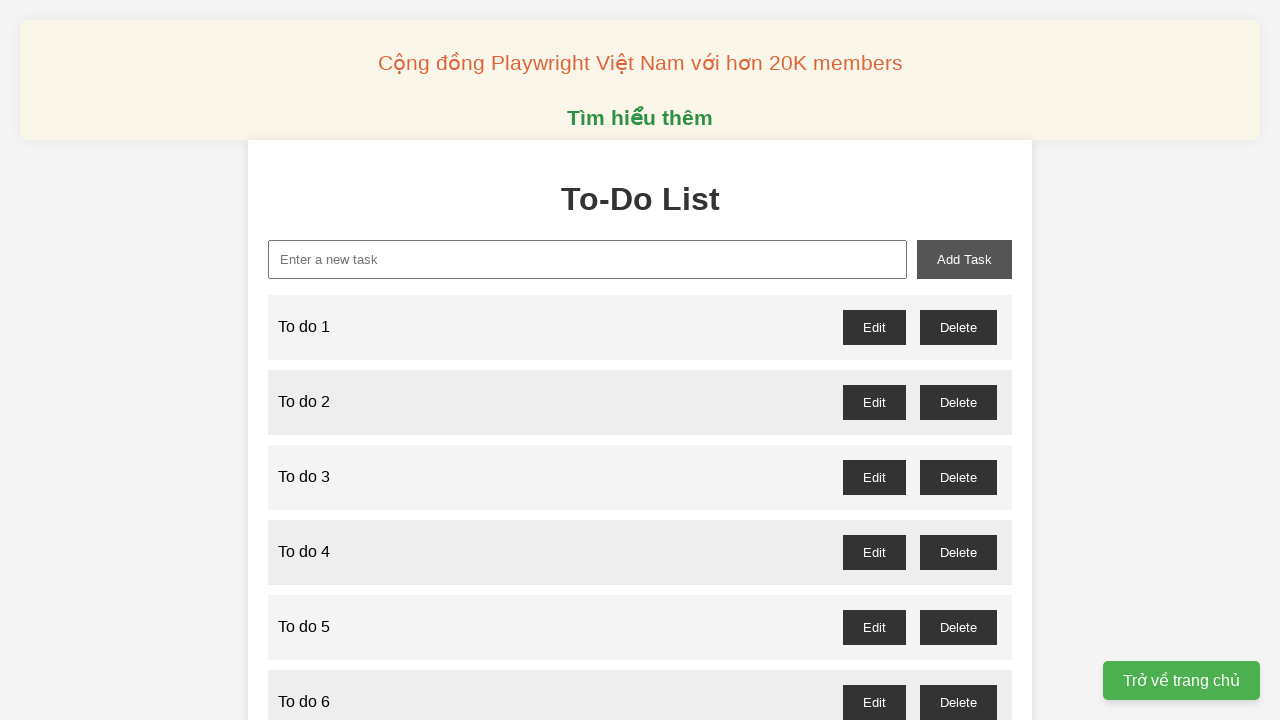

Filled new task input with 'To do 59' on xpath=//input[@id='new-task']
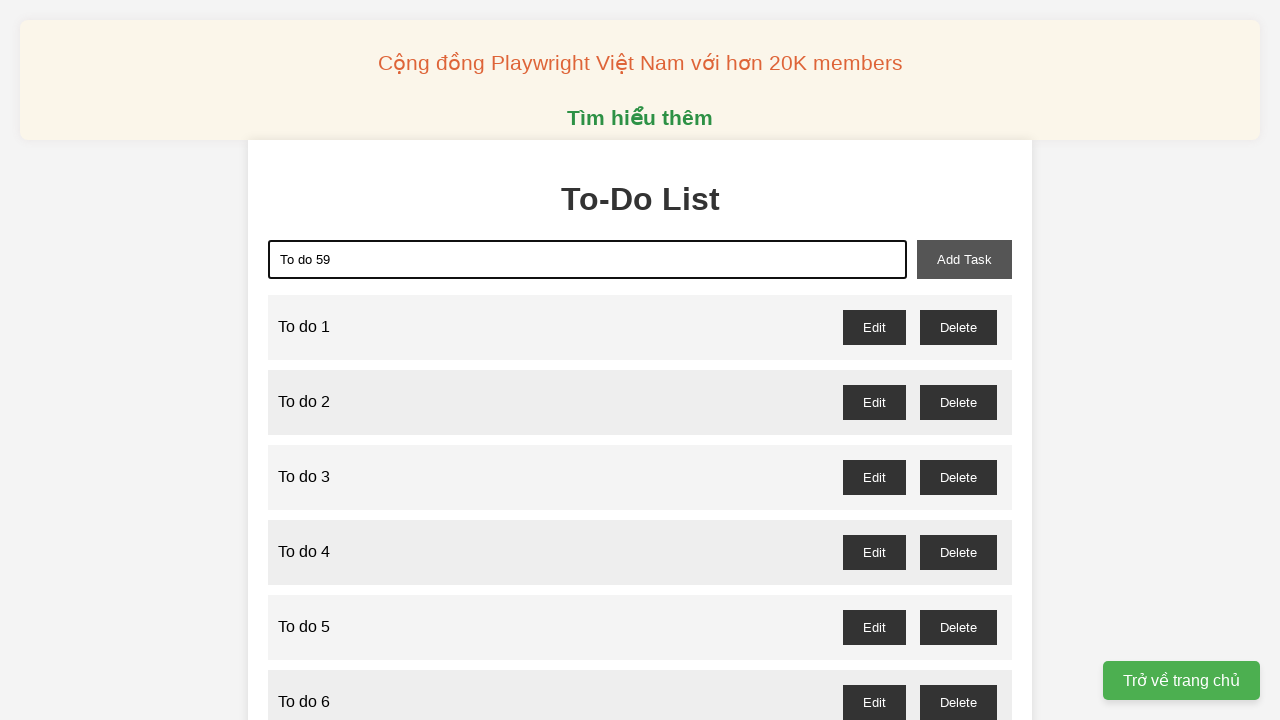

Clicked add task button for task 59 at (964, 259) on xpath=//button[@id='add-task']
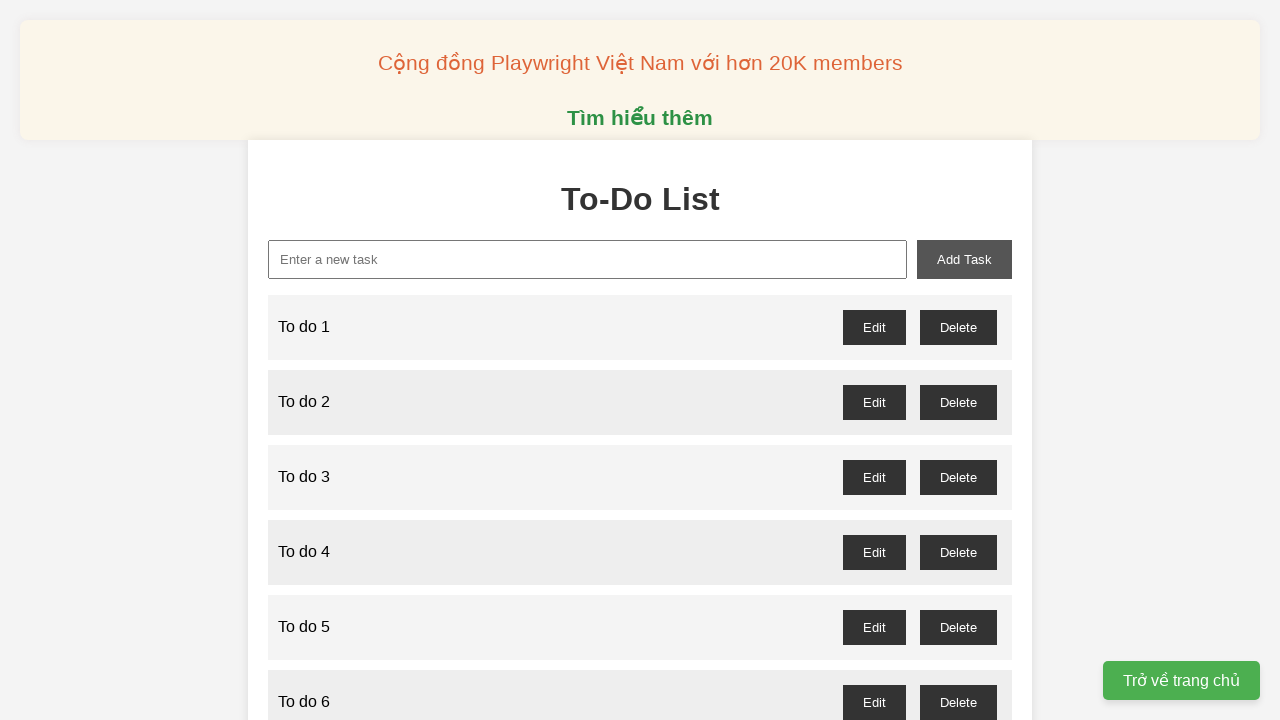

Filled new task input with 'To do 60' on xpath=//input[@id='new-task']
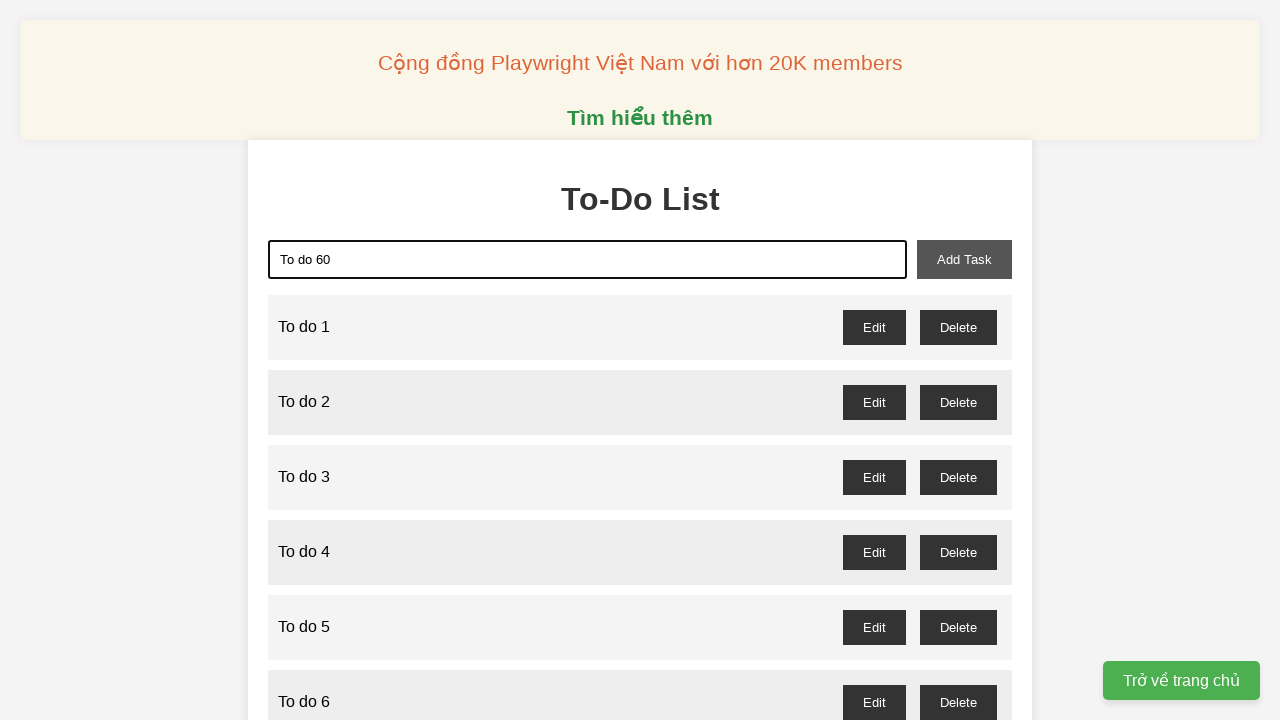

Clicked add task button for task 60 at (964, 259) on xpath=//button[@id='add-task']
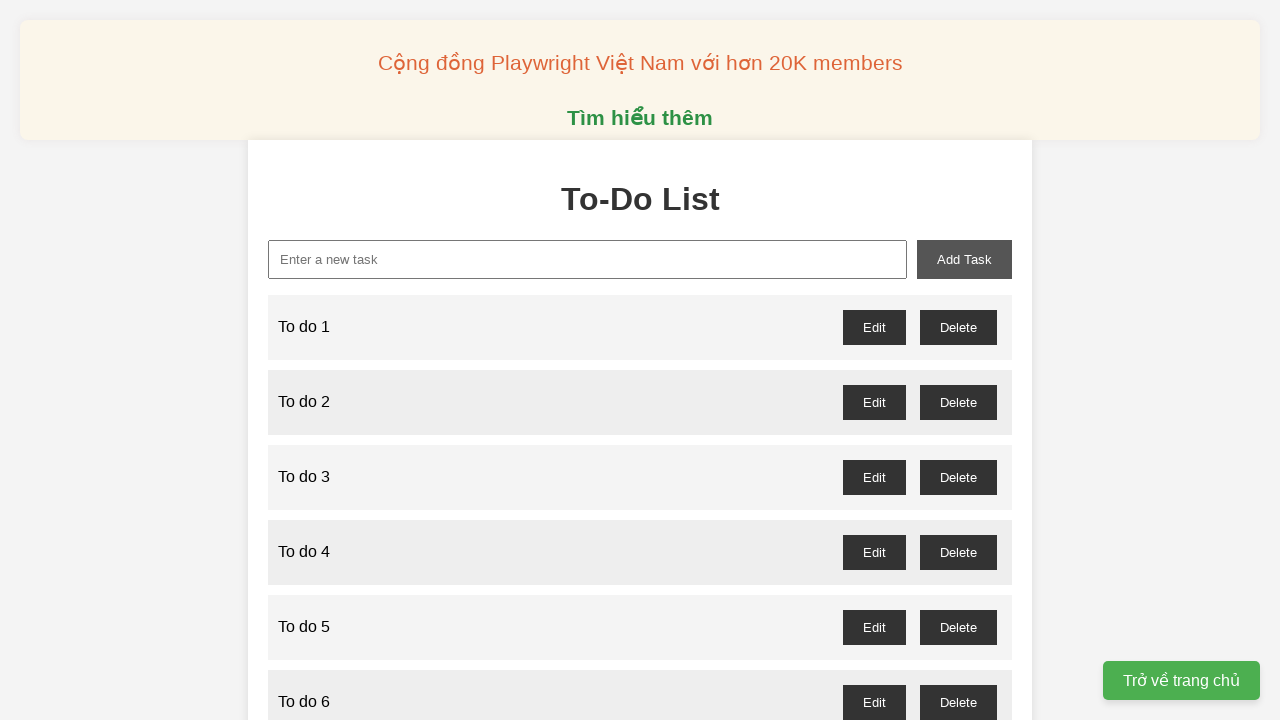

Filled new task input with 'To do 61' on xpath=//input[@id='new-task']
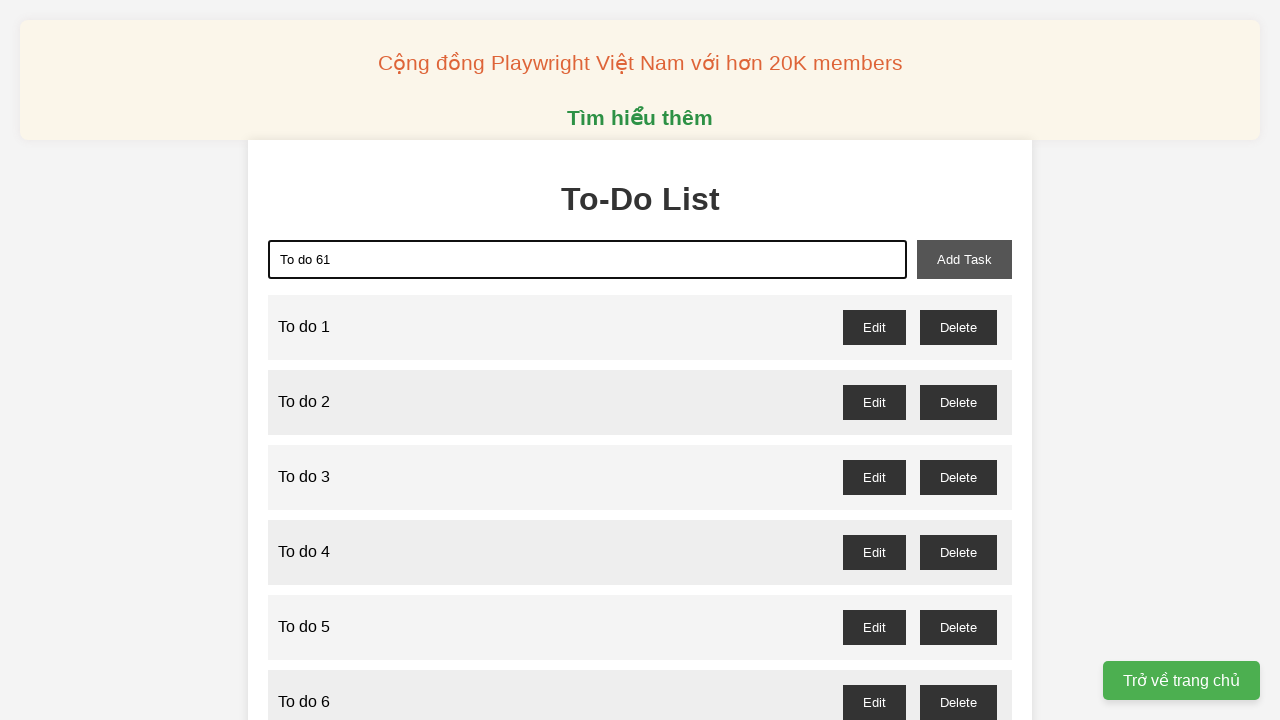

Clicked add task button for task 61 at (964, 259) on xpath=//button[@id='add-task']
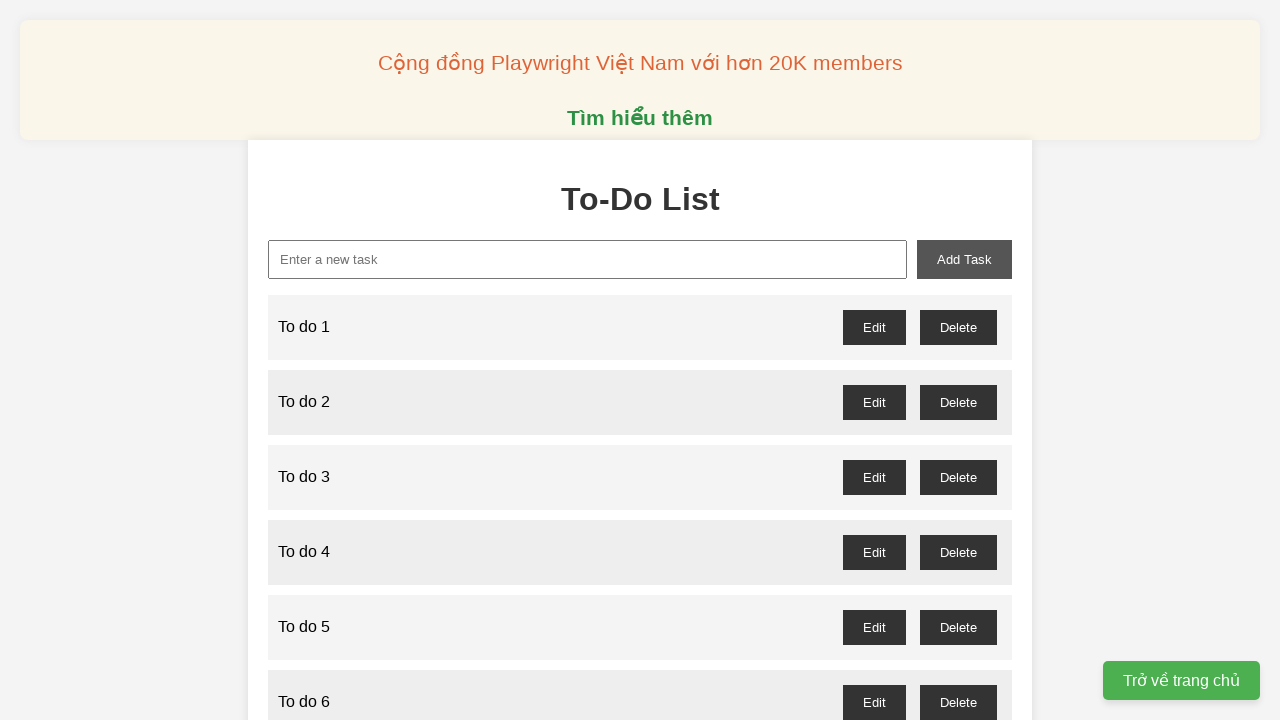

Filled new task input with 'To do 62' on xpath=//input[@id='new-task']
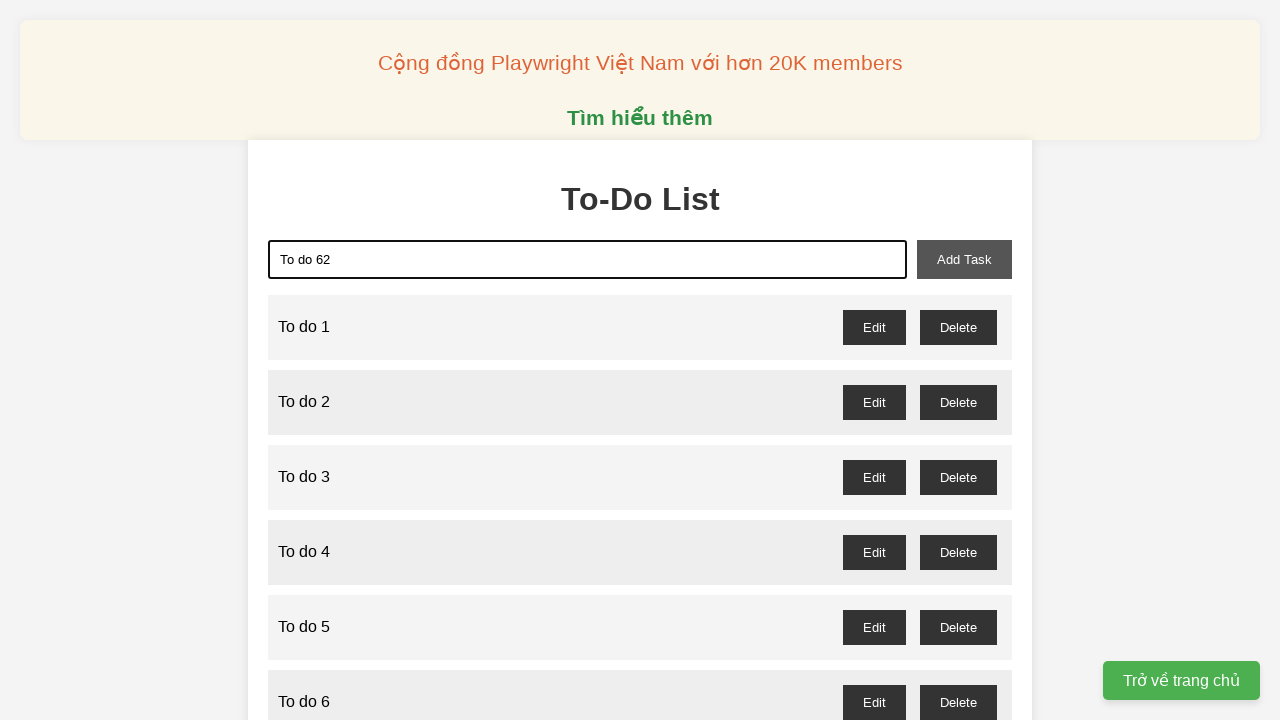

Clicked add task button for task 62 at (964, 259) on xpath=//button[@id='add-task']
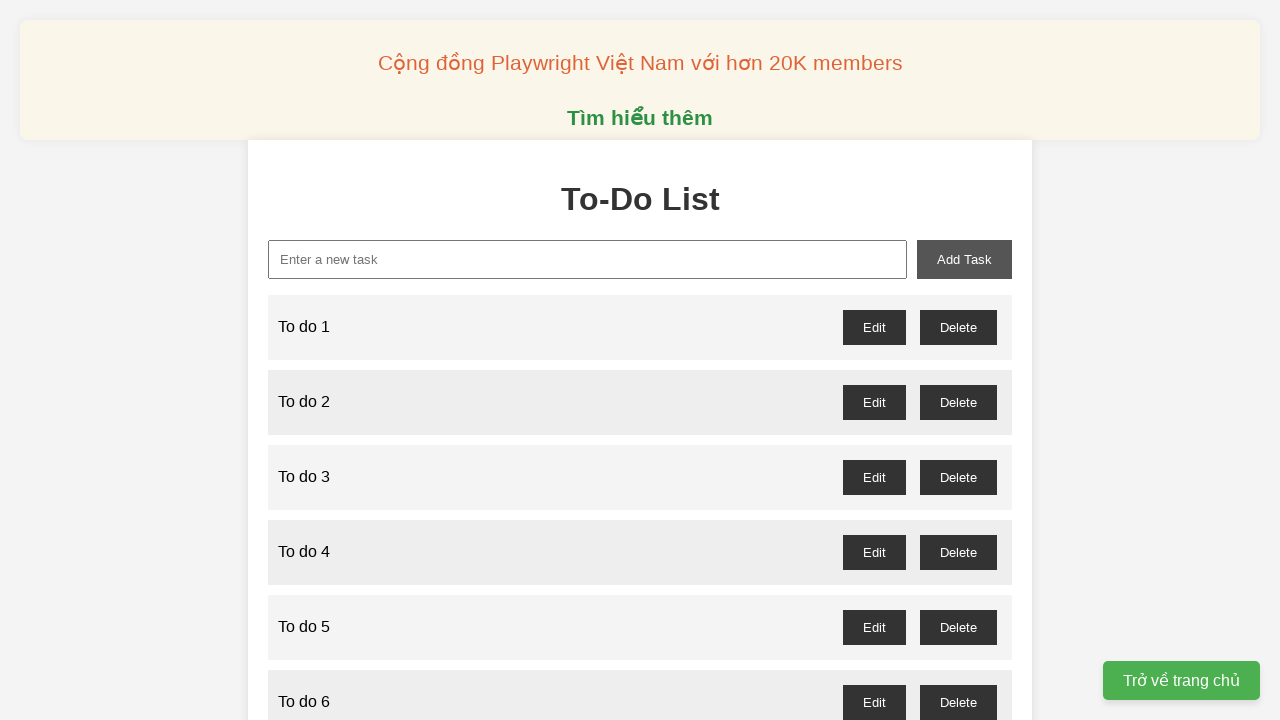

Filled new task input with 'To do 63' on xpath=//input[@id='new-task']
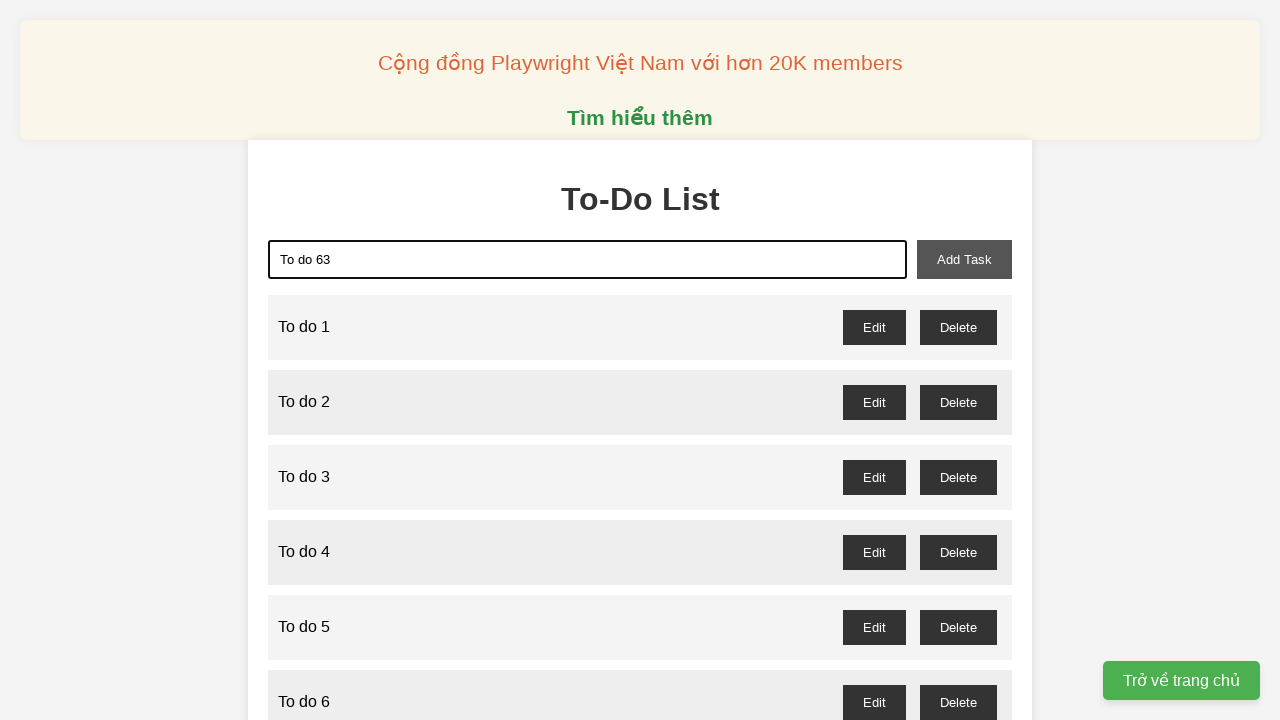

Clicked add task button for task 63 at (964, 259) on xpath=//button[@id='add-task']
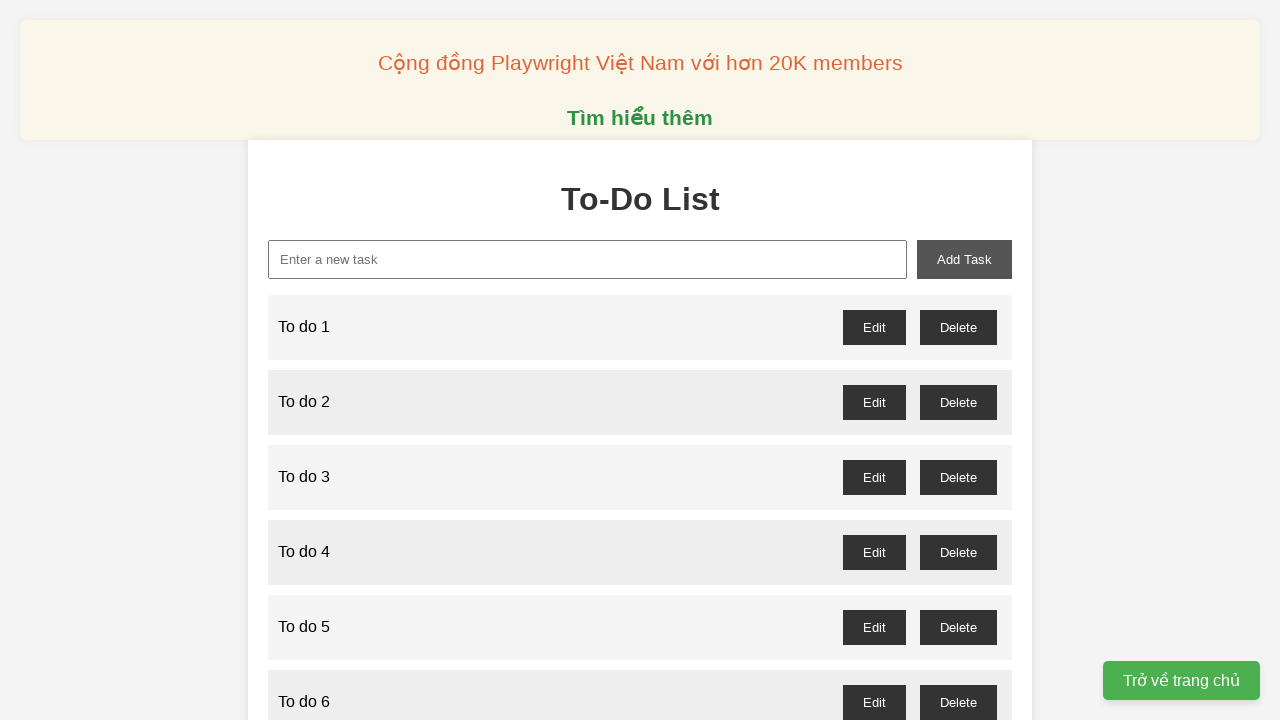

Filled new task input with 'To do 64' on xpath=//input[@id='new-task']
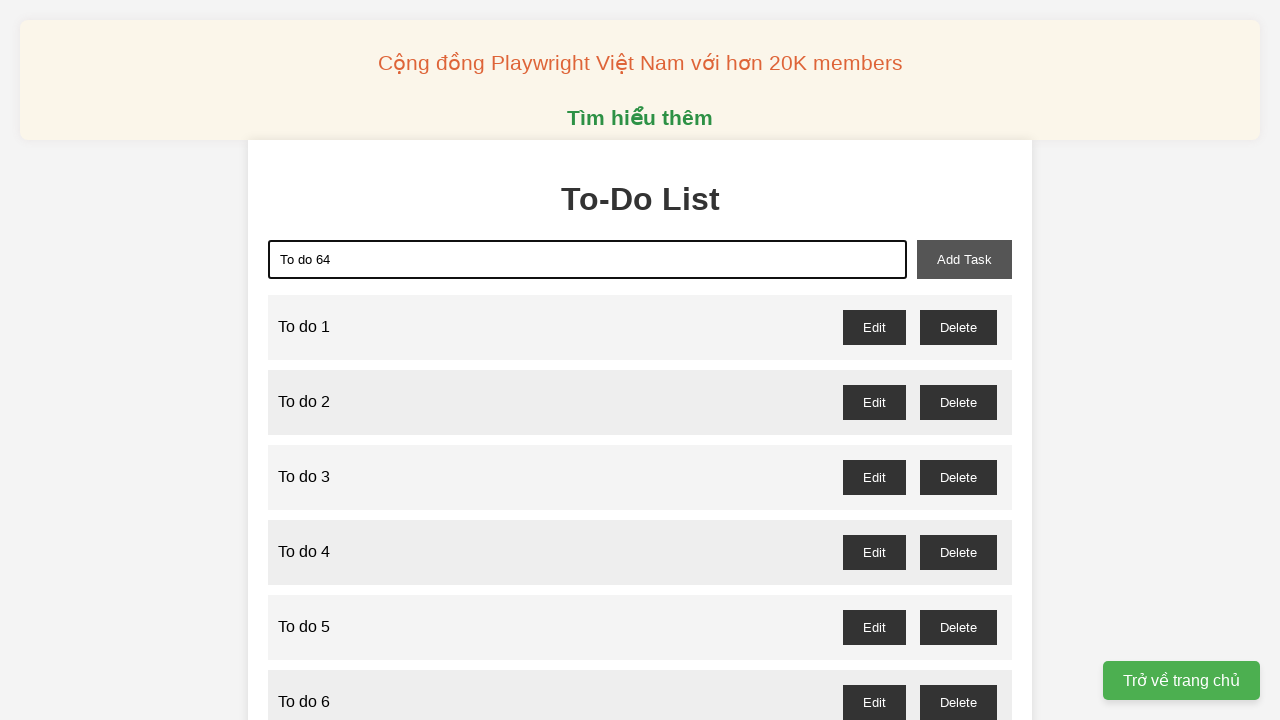

Clicked add task button for task 64 at (964, 259) on xpath=//button[@id='add-task']
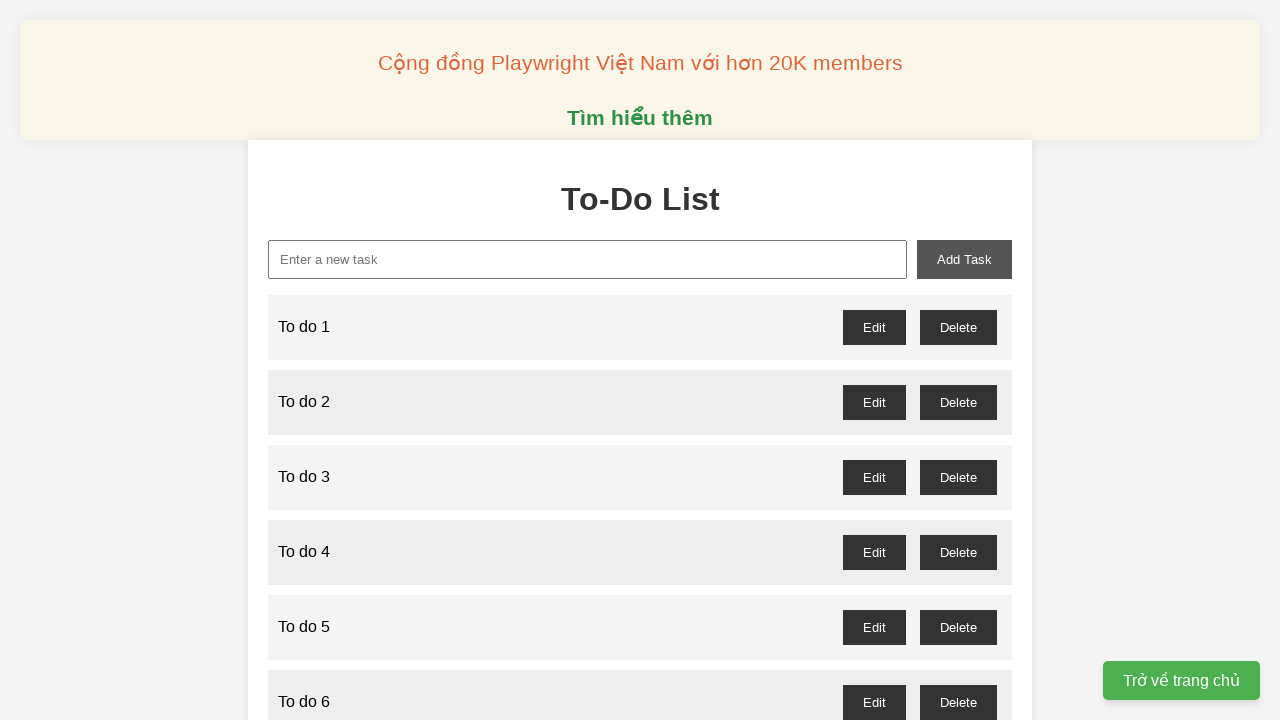

Filled new task input with 'To do 65' on xpath=//input[@id='new-task']
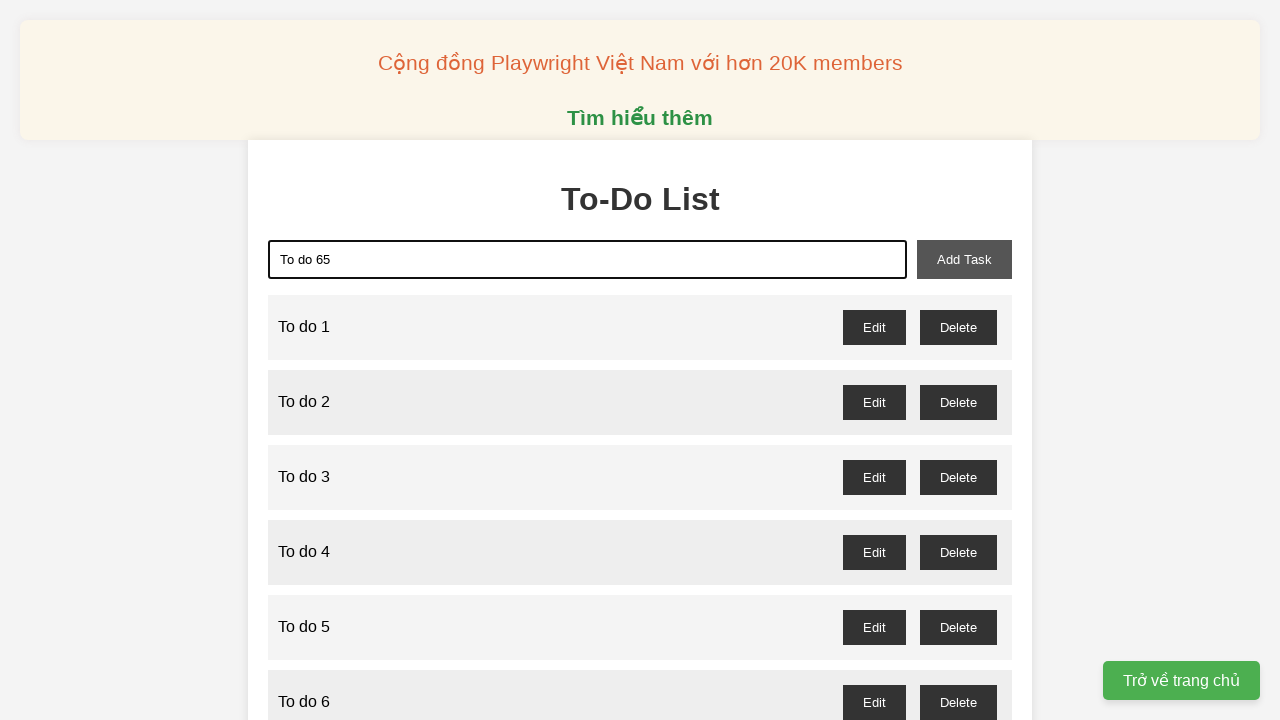

Clicked add task button for task 65 at (964, 259) on xpath=//button[@id='add-task']
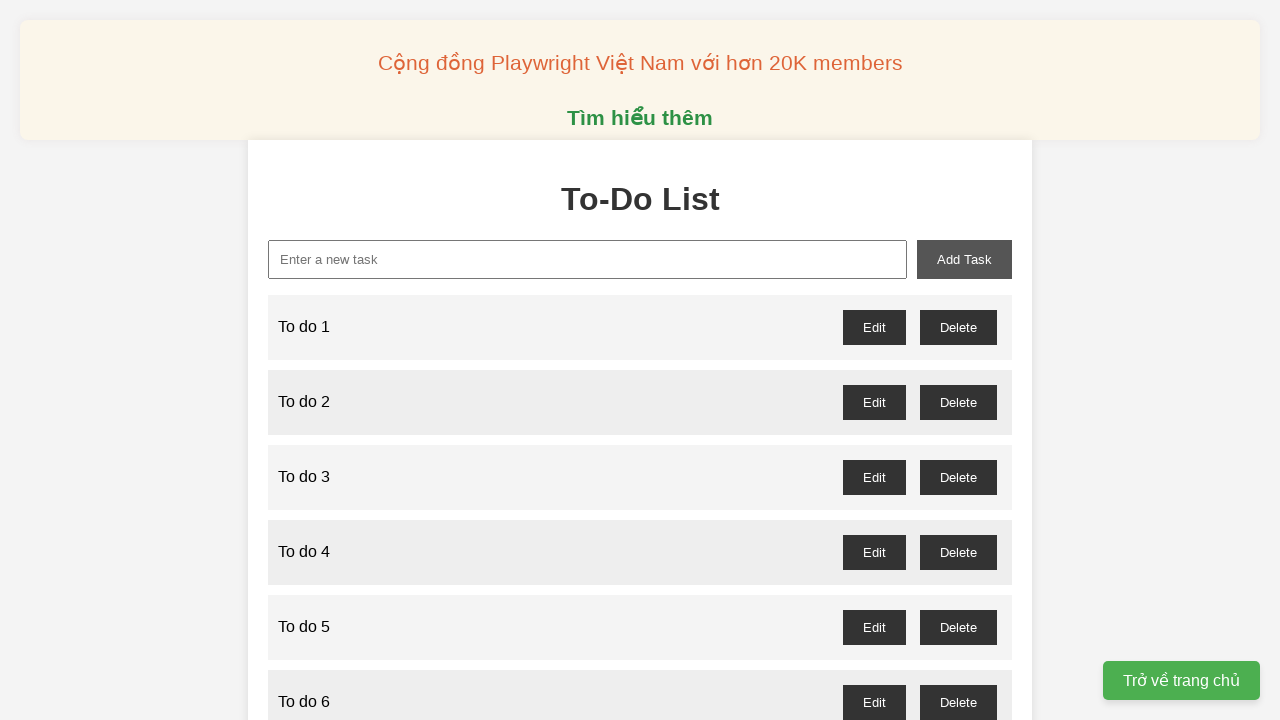

Filled new task input with 'To do 66' on xpath=//input[@id='new-task']
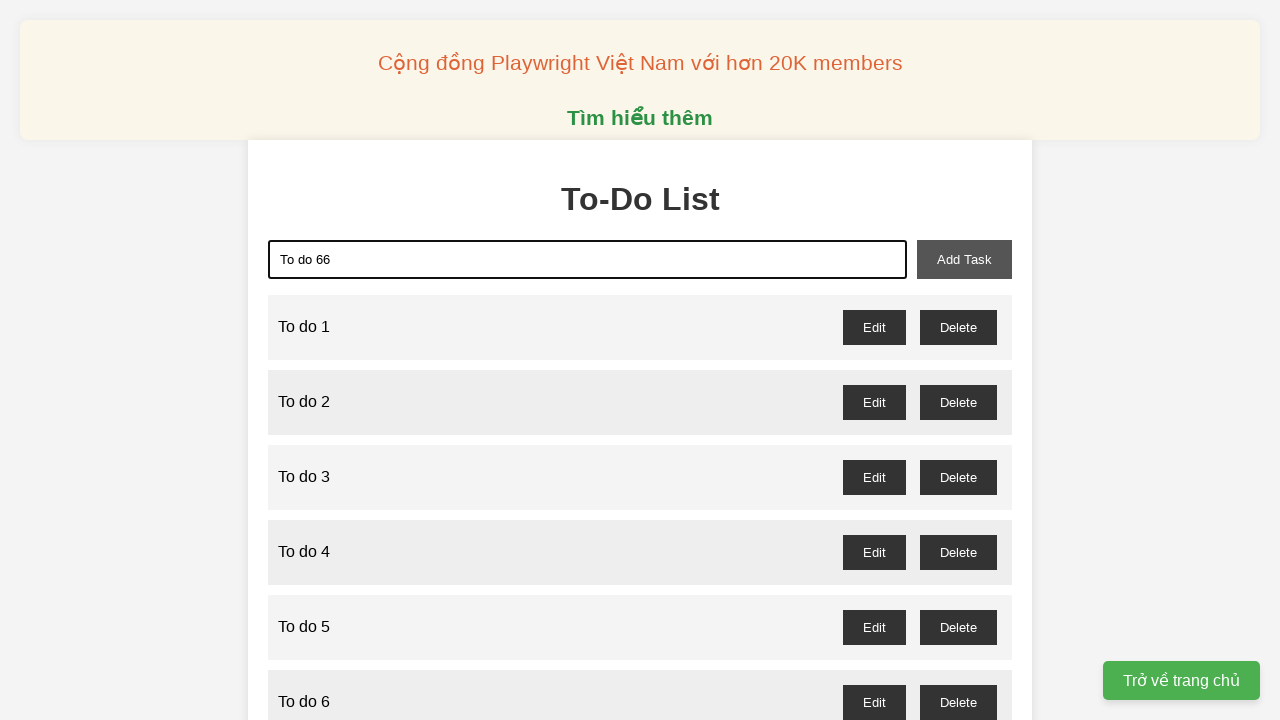

Clicked add task button for task 66 at (964, 259) on xpath=//button[@id='add-task']
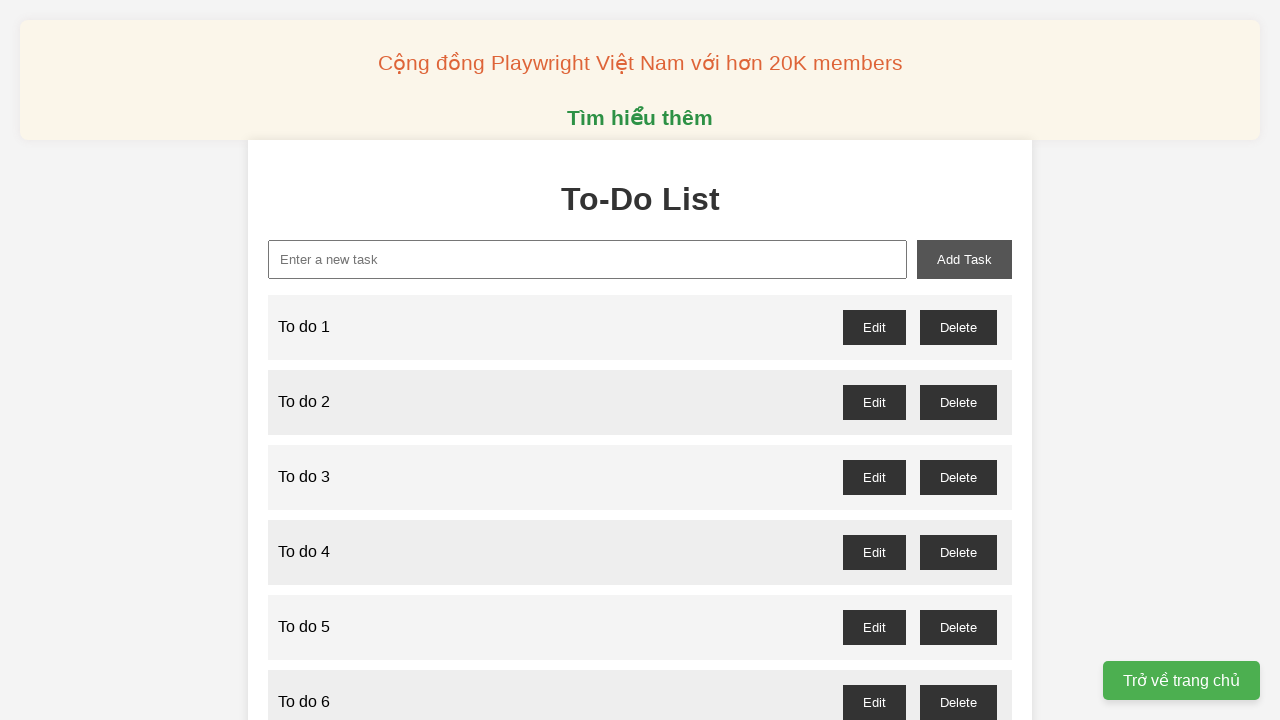

Filled new task input with 'To do 67' on xpath=//input[@id='new-task']
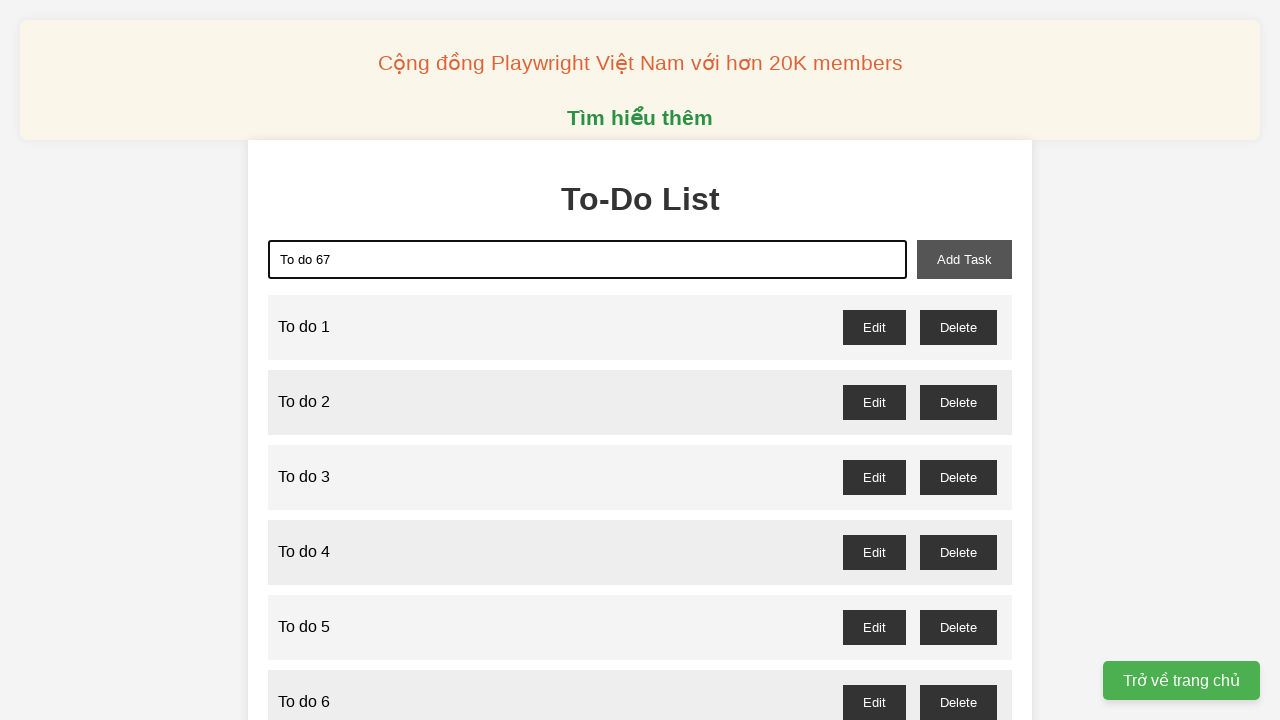

Clicked add task button for task 67 at (964, 259) on xpath=//button[@id='add-task']
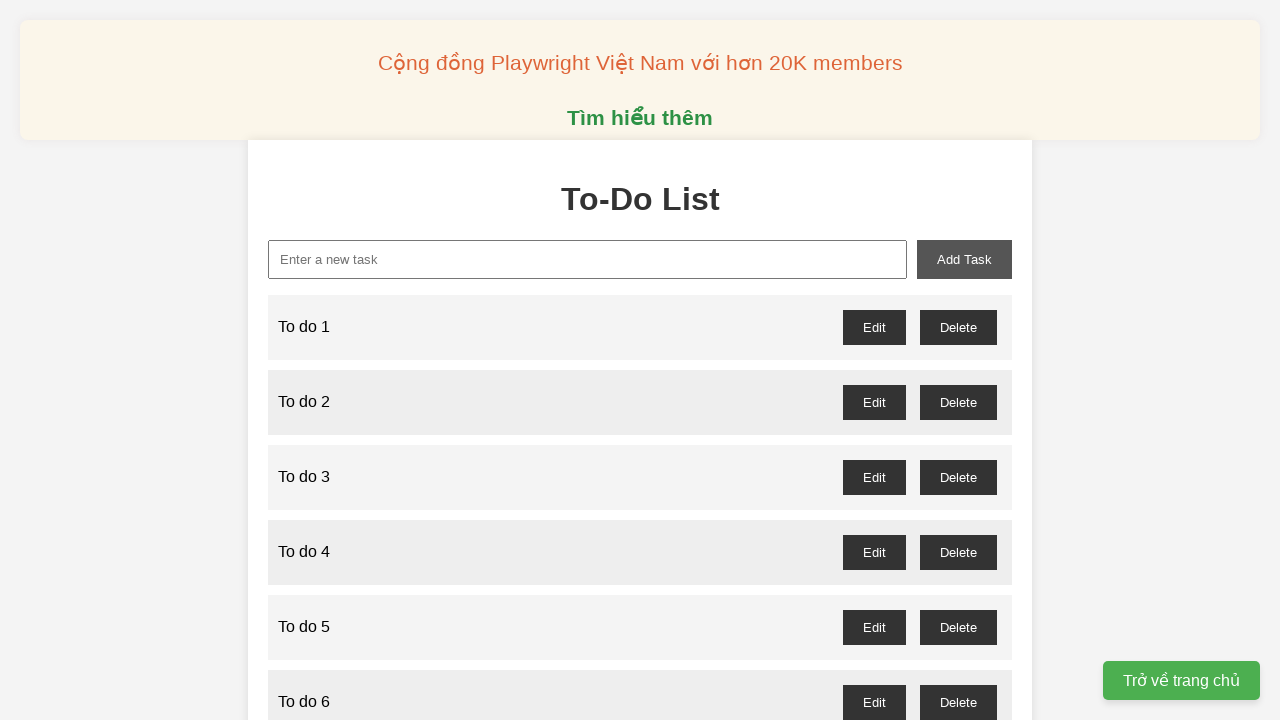

Filled new task input with 'To do 68' on xpath=//input[@id='new-task']
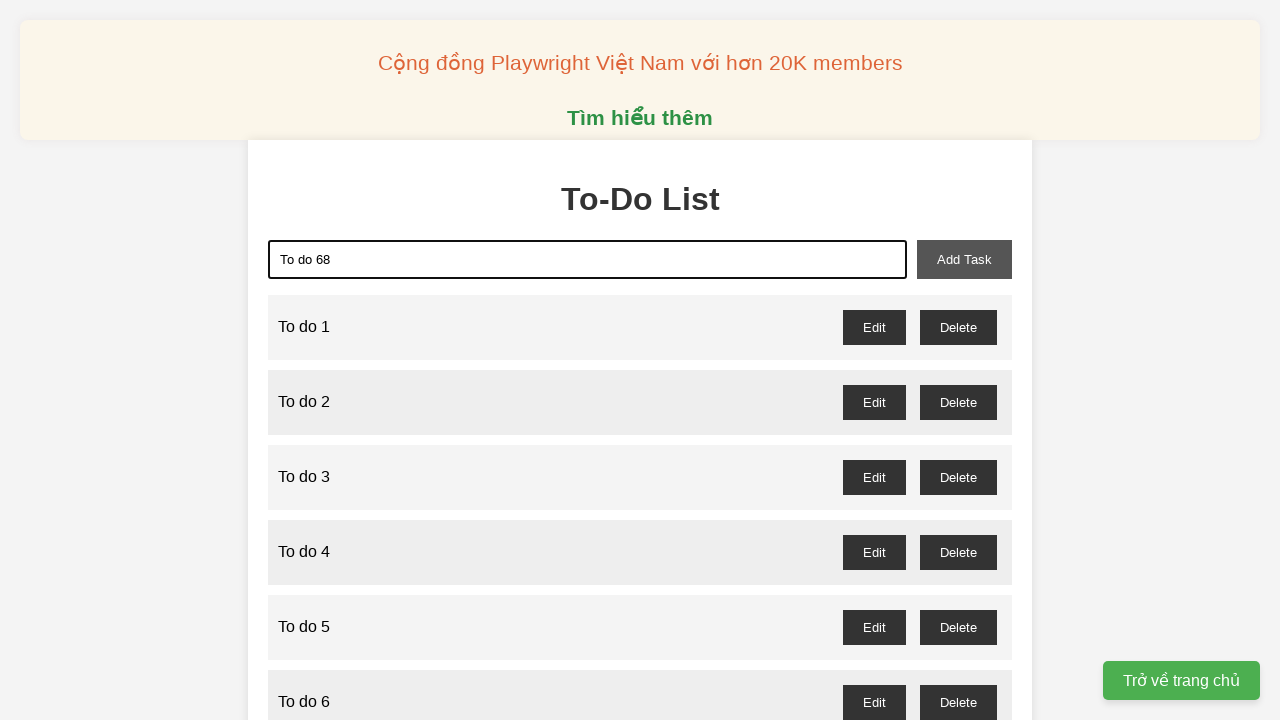

Clicked add task button for task 68 at (964, 259) on xpath=//button[@id='add-task']
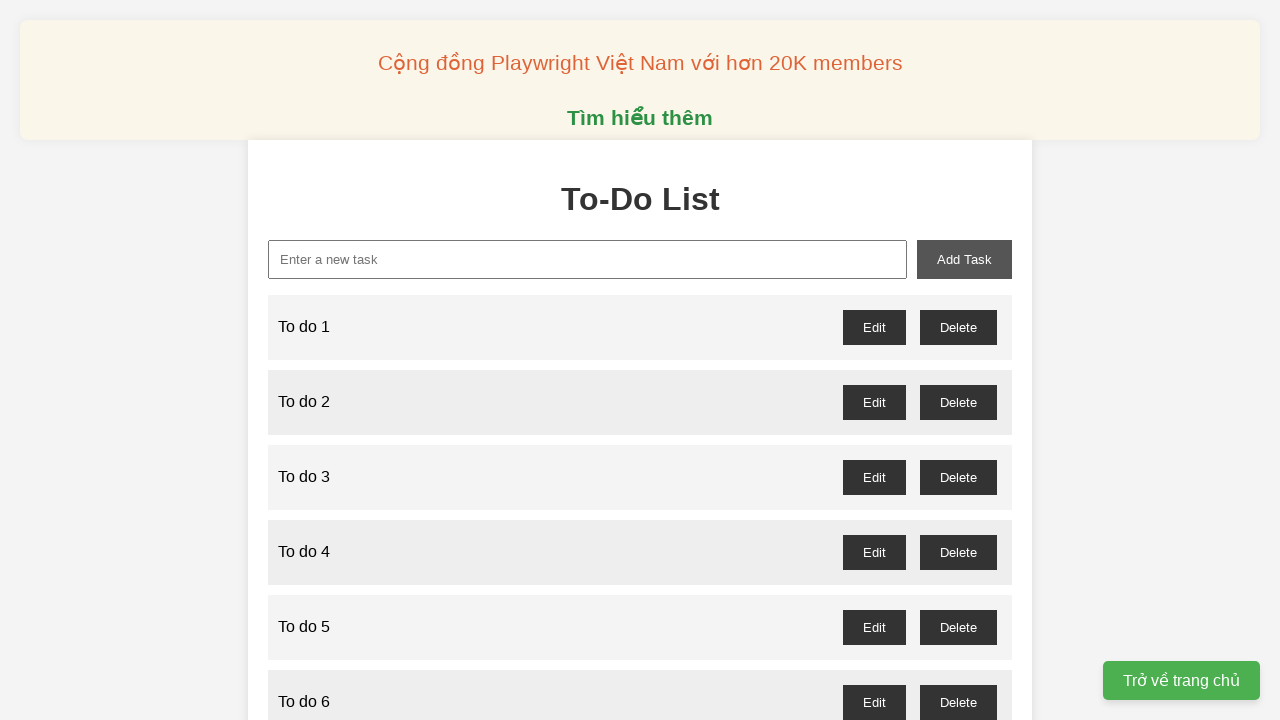

Filled new task input with 'To do 69' on xpath=//input[@id='new-task']
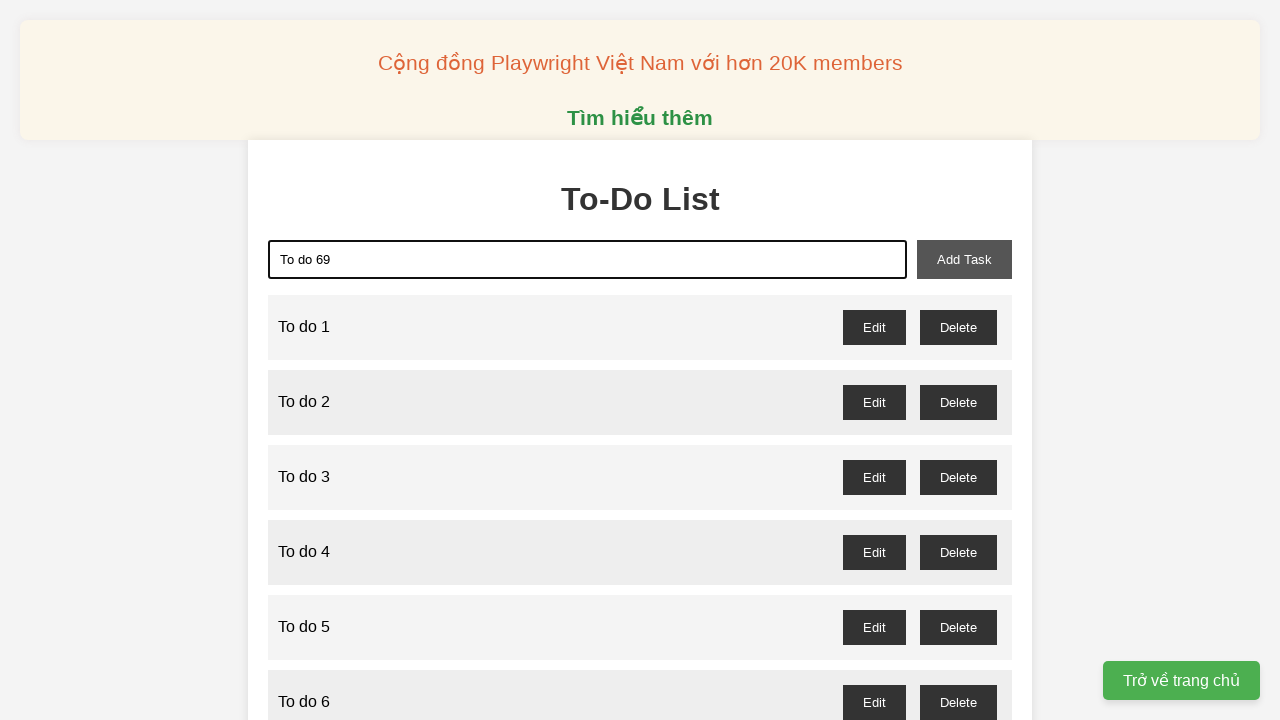

Clicked add task button for task 69 at (964, 259) on xpath=//button[@id='add-task']
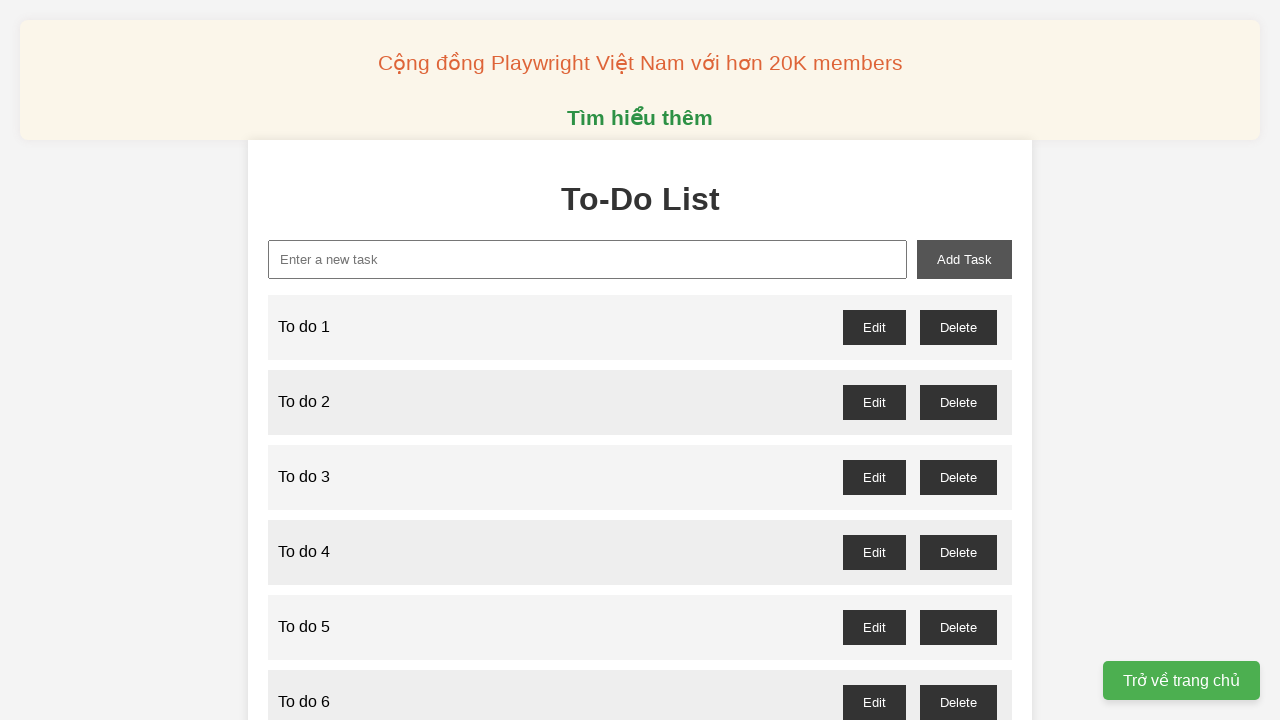

Filled new task input with 'To do 70' on xpath=//input[@id='new-task']
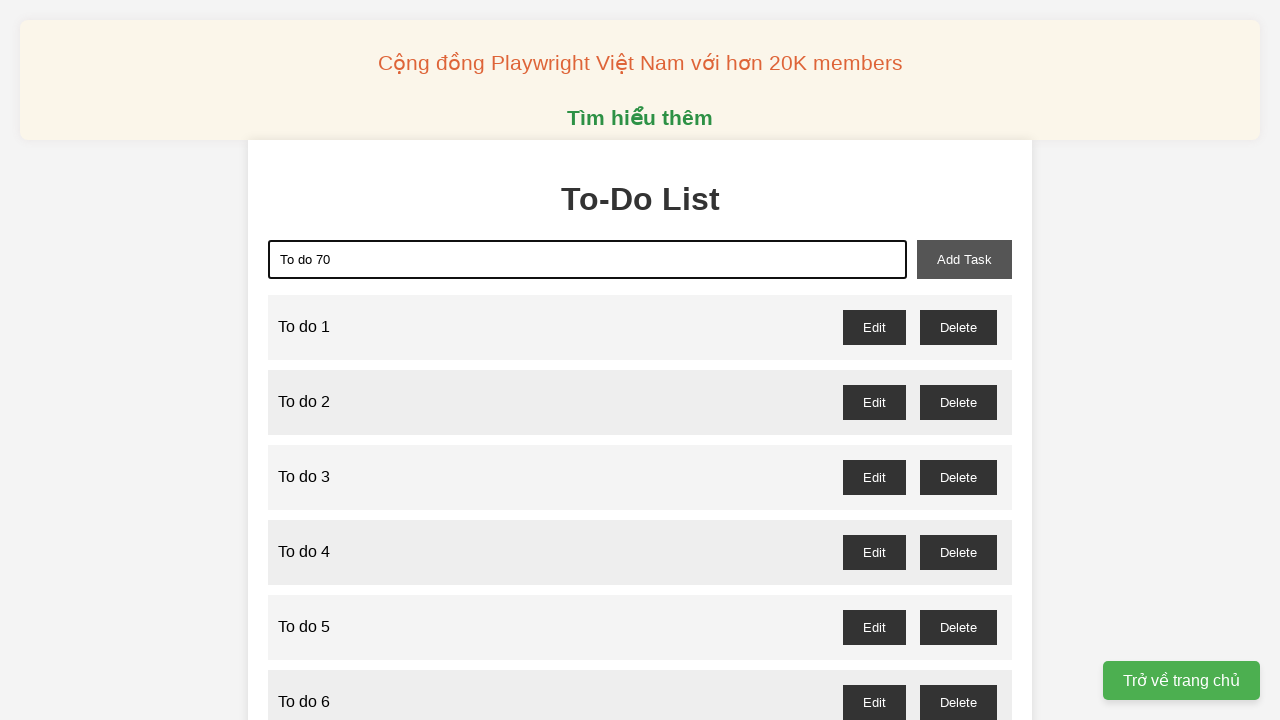

Clicked add task button for task 70 at (964, 259) on xpath=//button[@id='add-task']
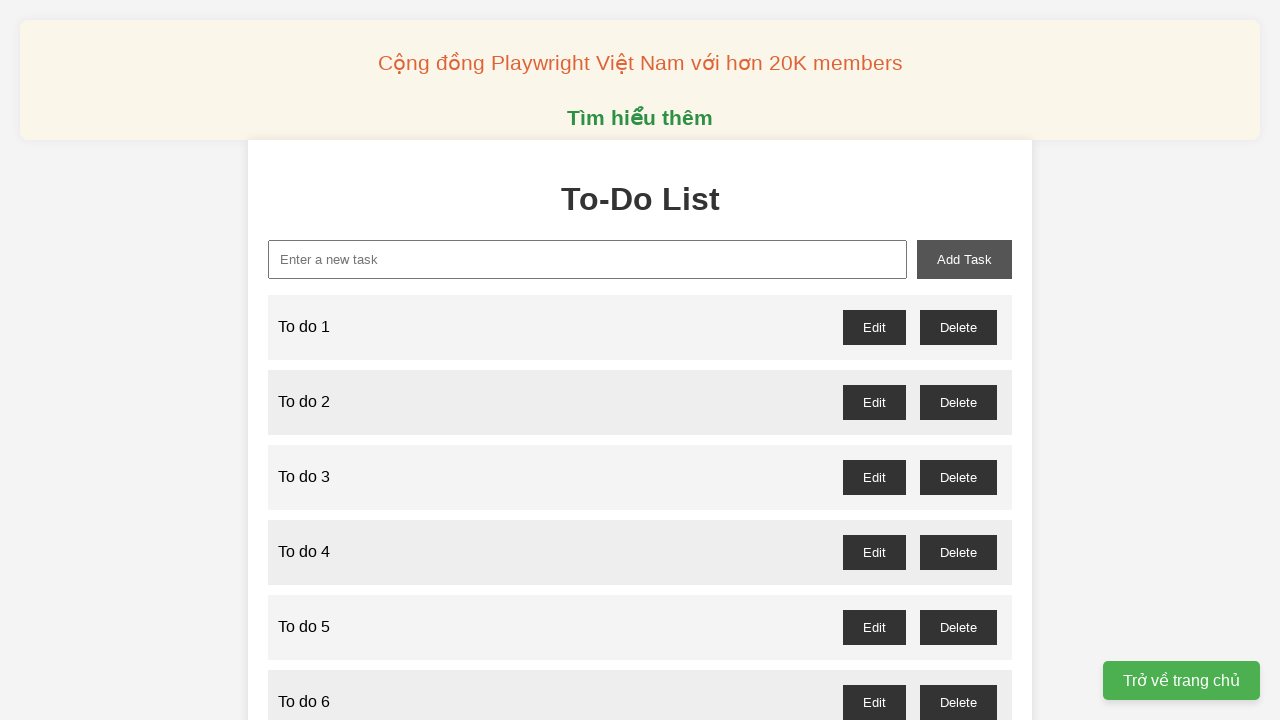

Filled new task input with 'To do 71' on xpath=//input[@id='new-task']
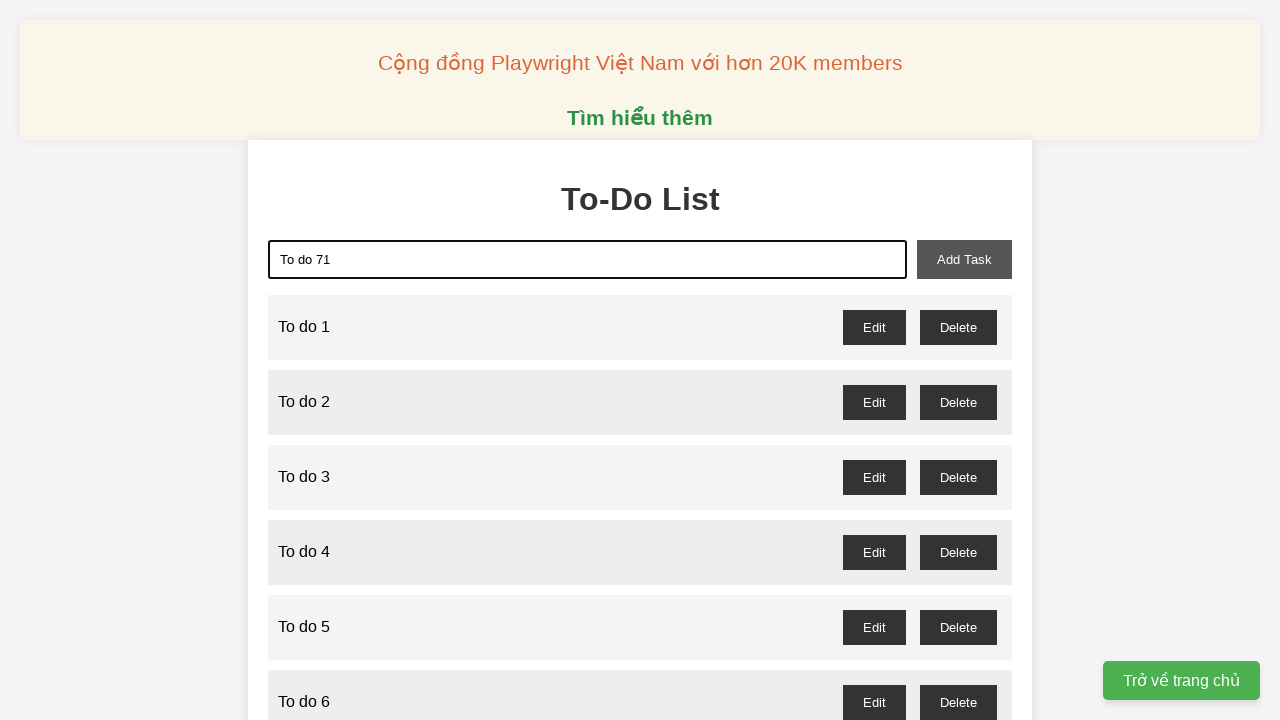

Clicked add task button for task 71 at (964, 259) on xpath=//button[@id='add-task']
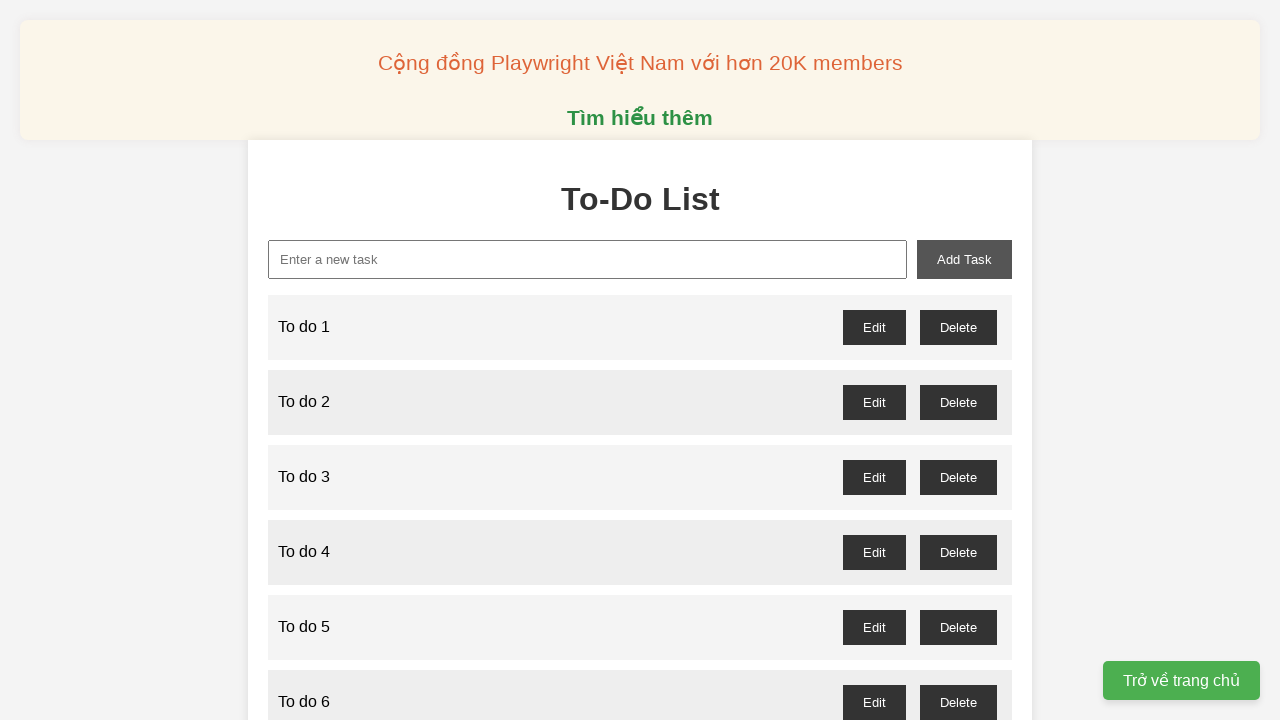

Filled new task input with 'To do 72' on xpath=//input[@id='new-task']
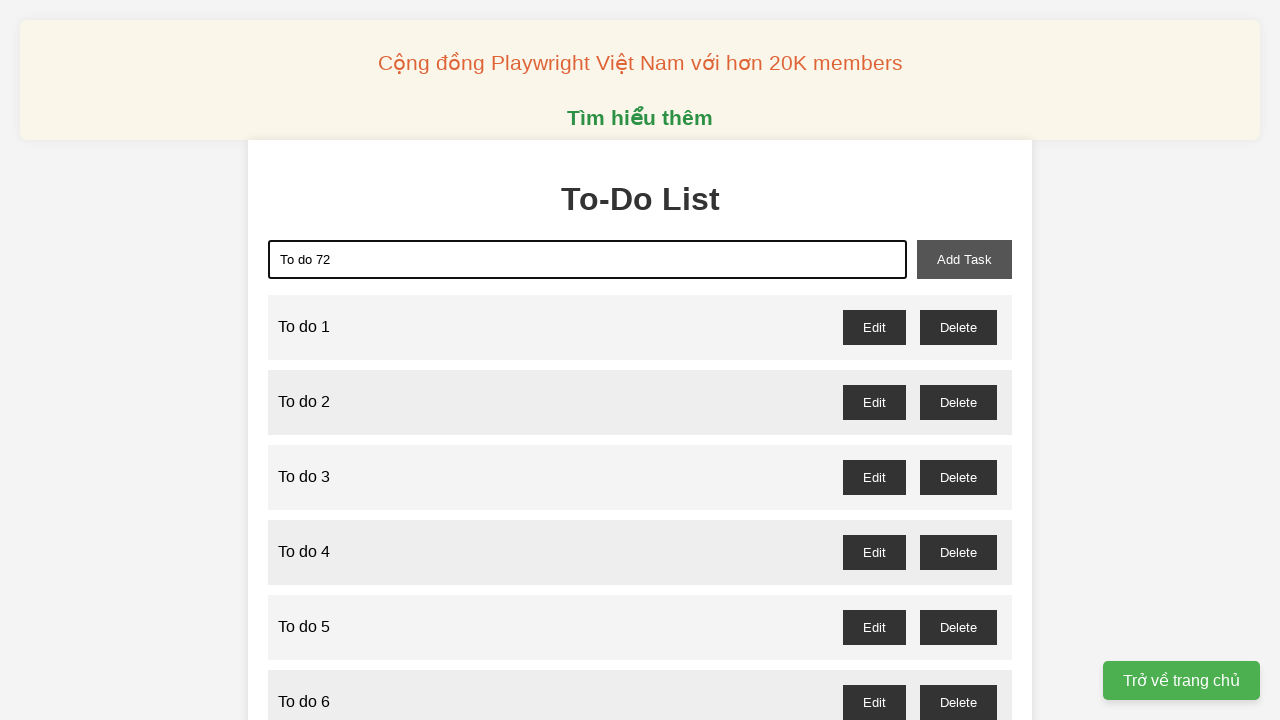

Clicked add task button for task 72 at (964, 259) on xpath=//button[@id='add-task']
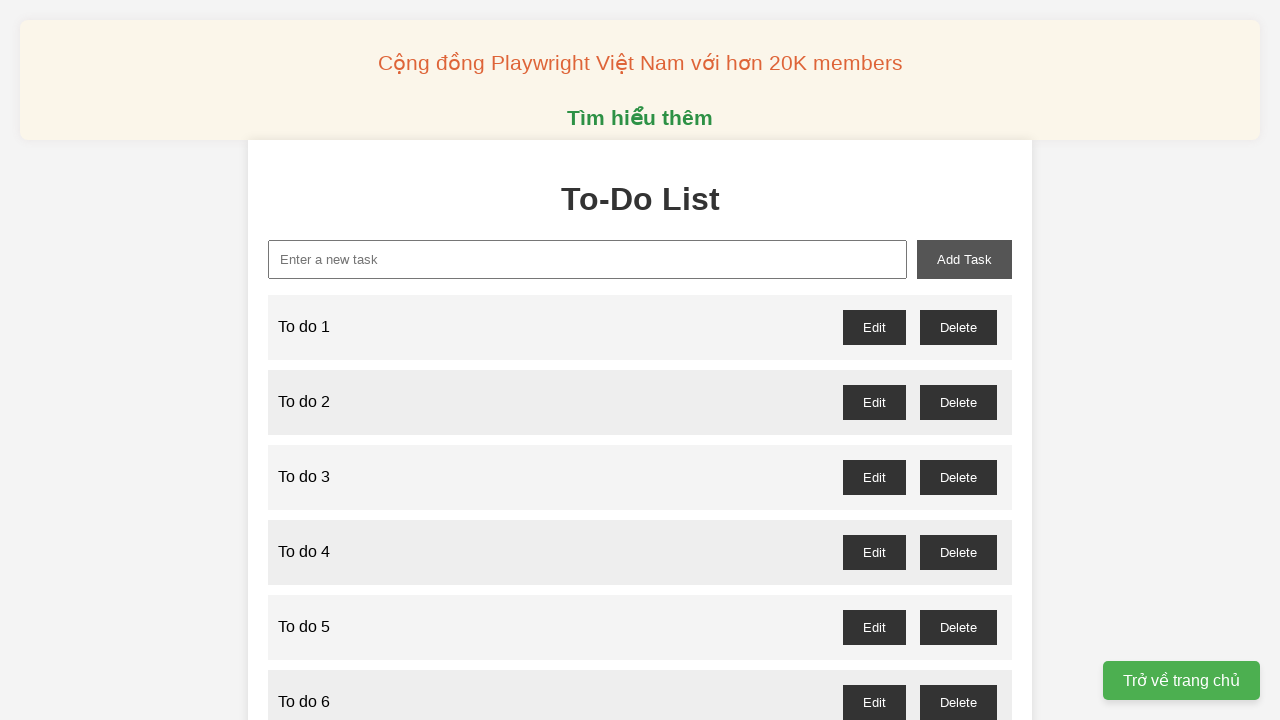

Filled new task input with 'To do 73' on xpath=//input[@id='new-task']
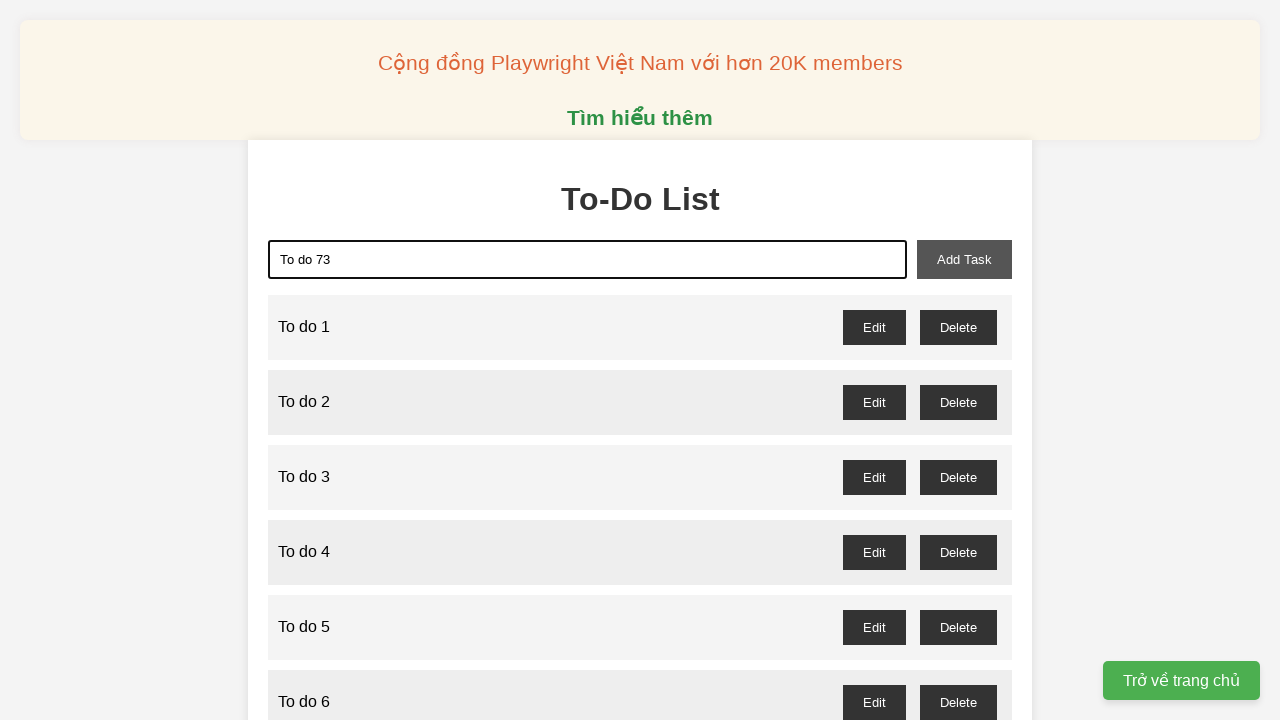

Clicked add task button for task 73 at (964, 259) on xpath=//button[@id='add-task']
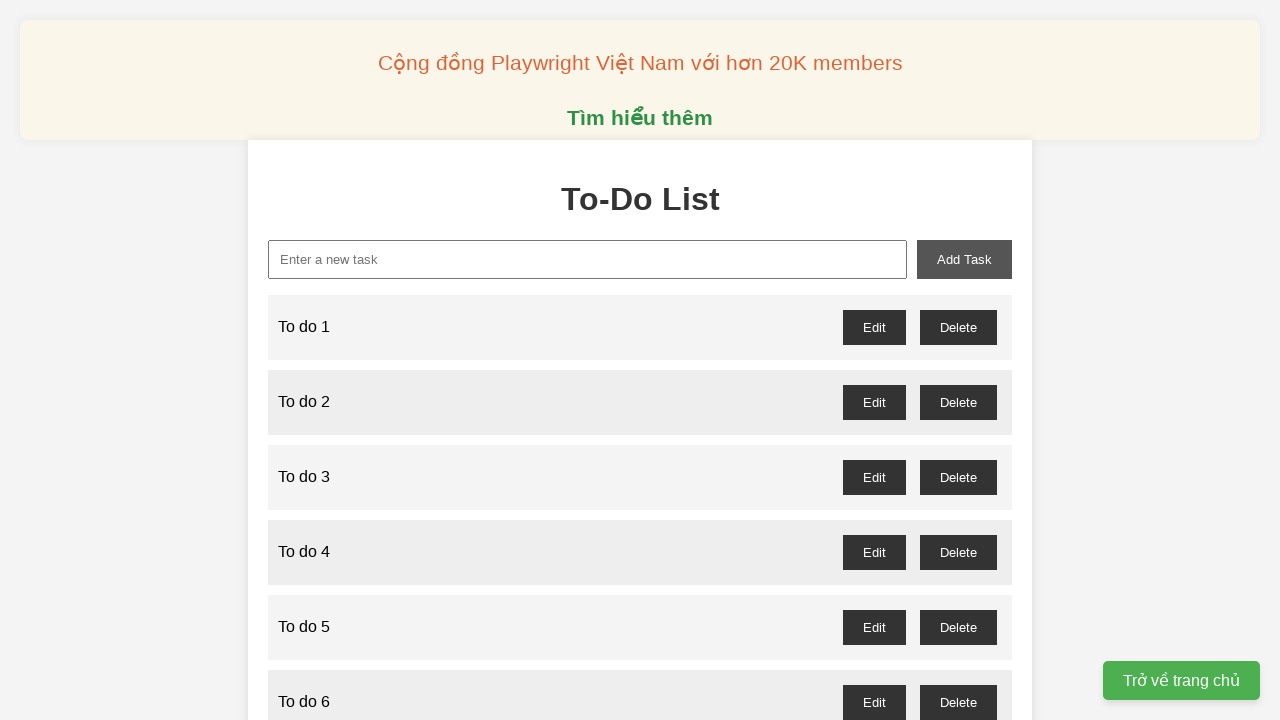

Filled new task input with 'To do 74' on xpath=//input[@id='new-task']
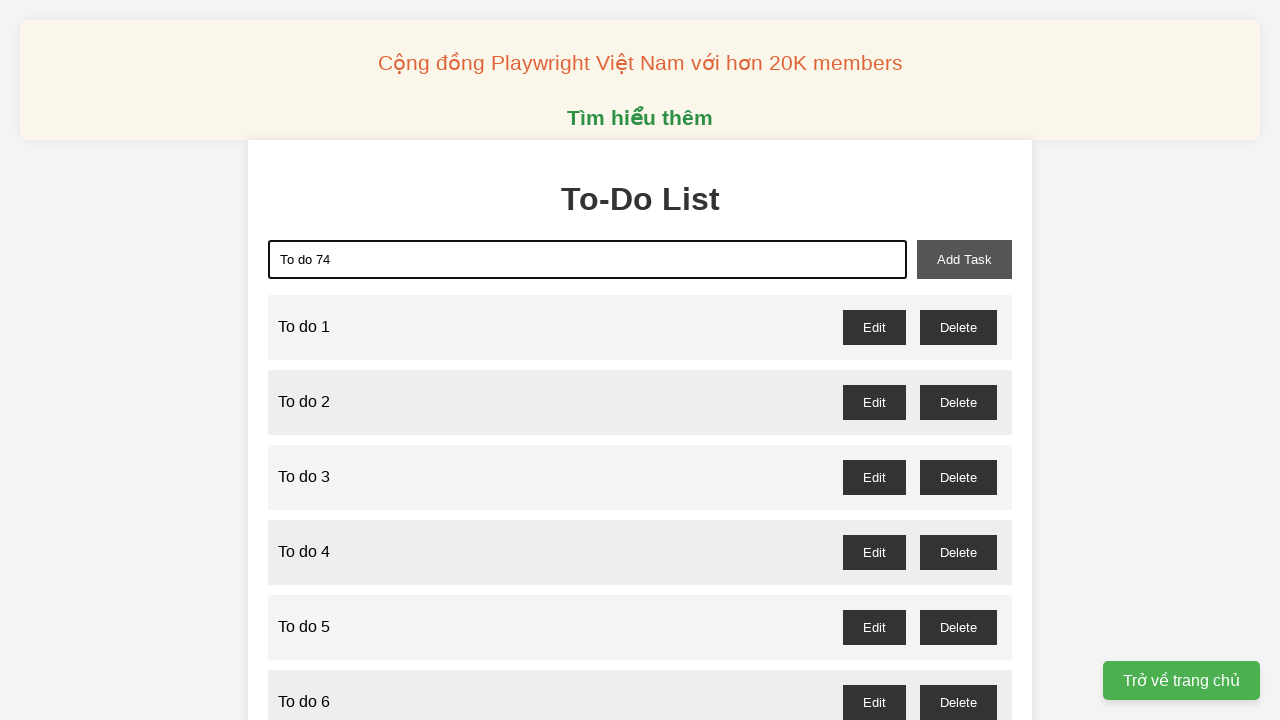

Clicked add task button for task 74 at (964, 259) on xpath=//button[@id='add-task']
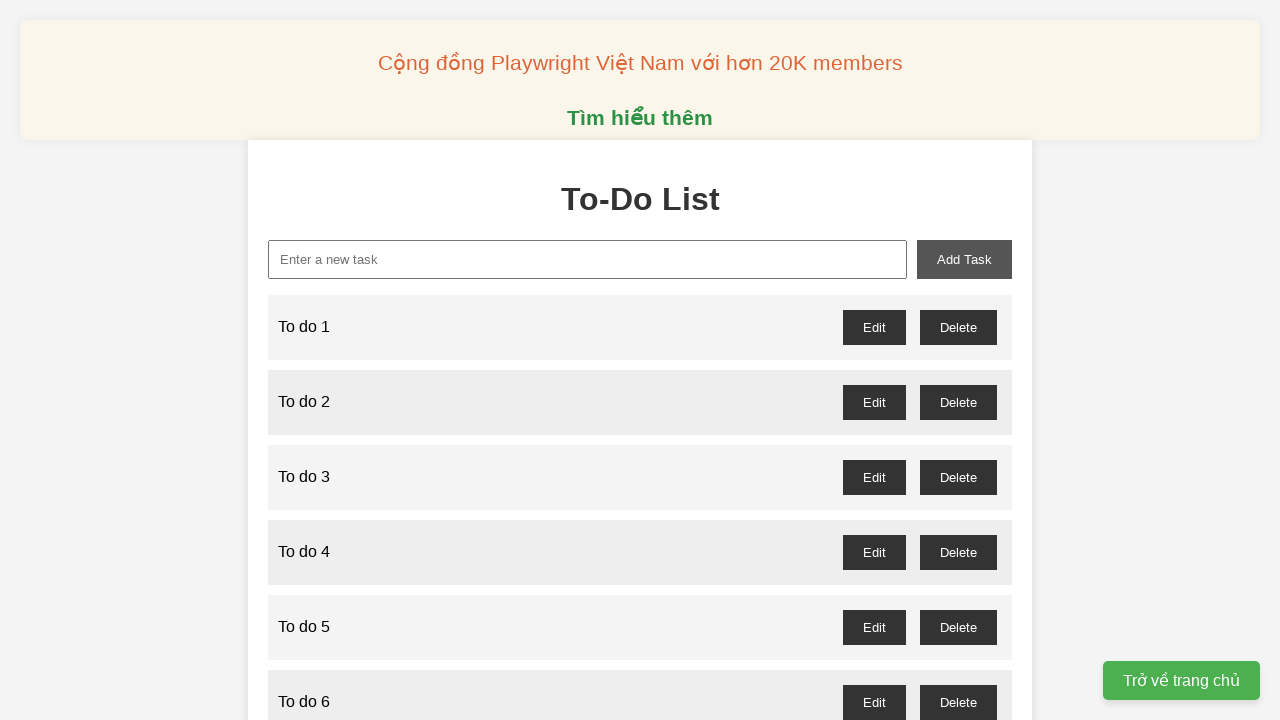

Filled new task input with 'To do 75' on xpath=//input[@id='new-task']
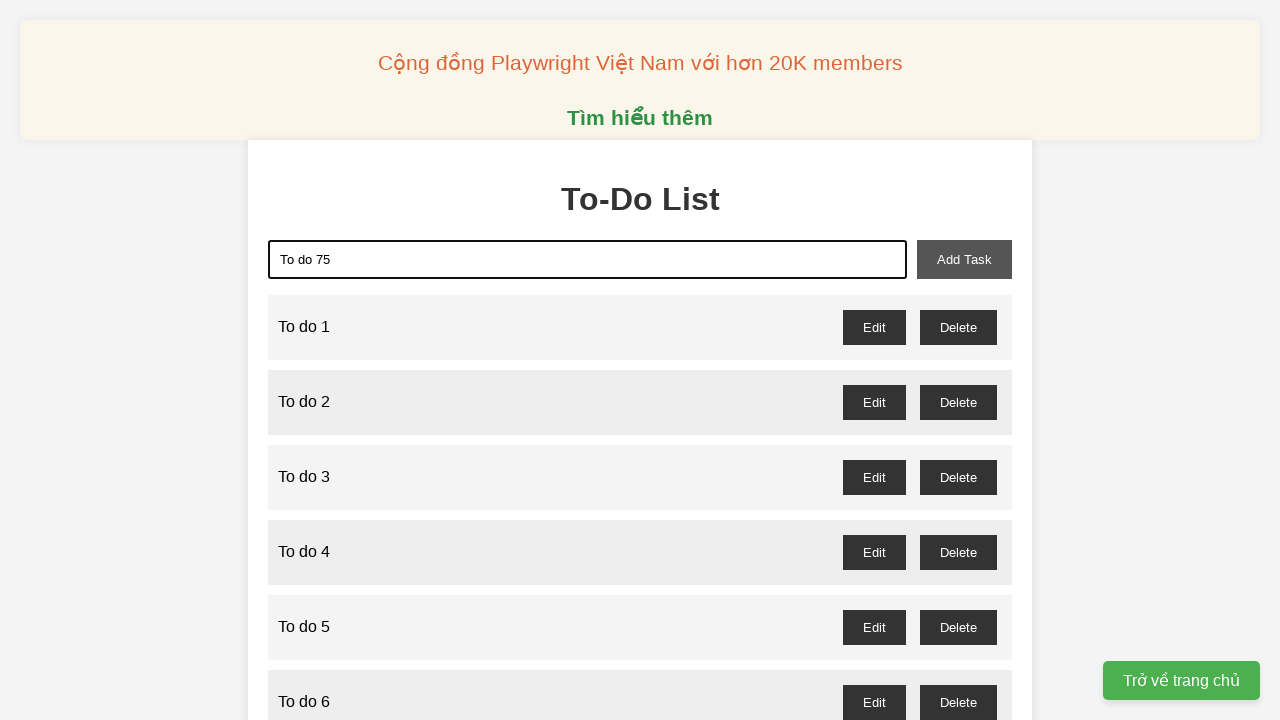

Clicked add task button for task 75 at (964, 259) on xpath=//button[@id='add-task']
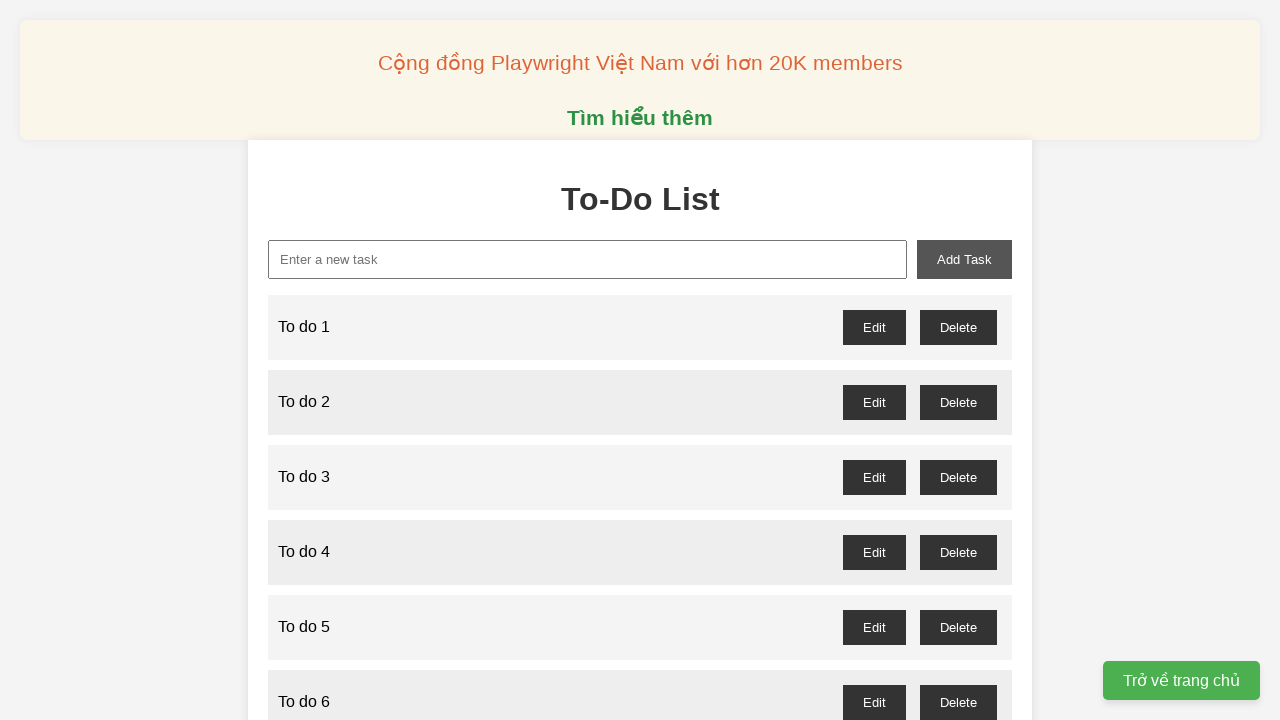

Filled new task input with 'To do 76' on xpath=//input[@id='new-task']
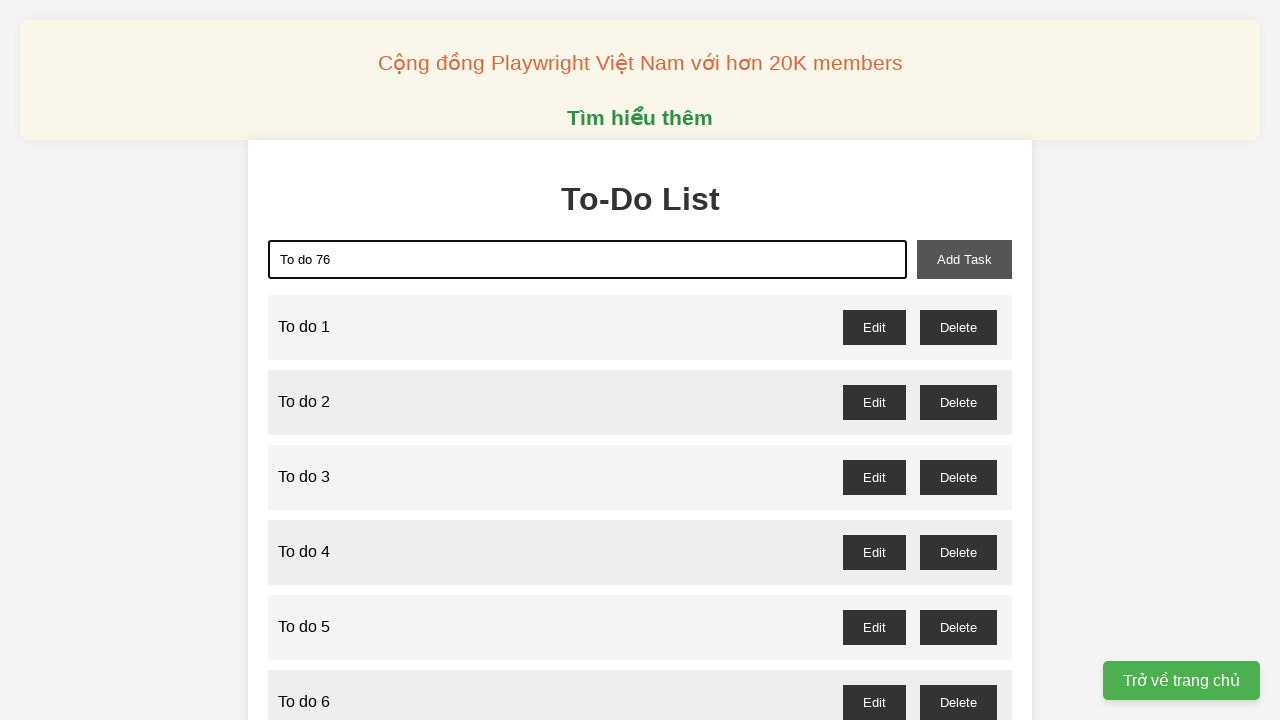

Clicked add task button for task 76 at (964, 259) on xpath=//button[@id='add-task']
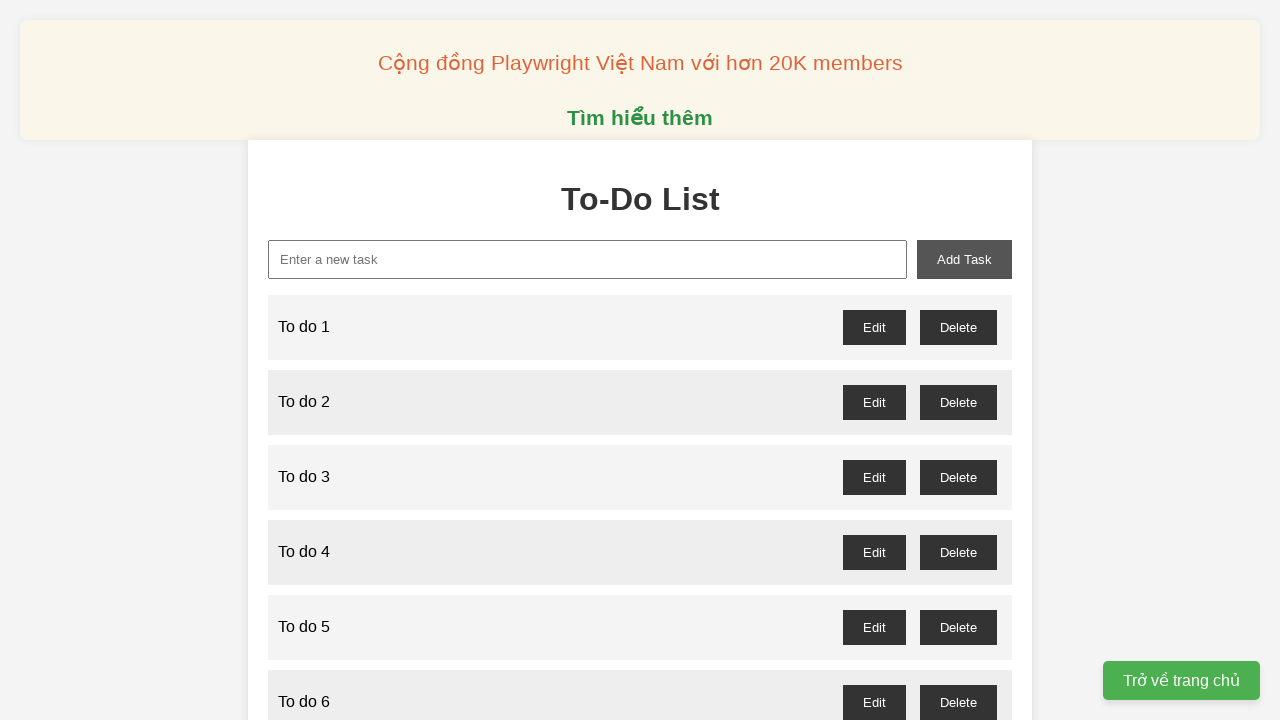

Filled new task input with 'To do 77' on xpath=//input[@id='new-task']
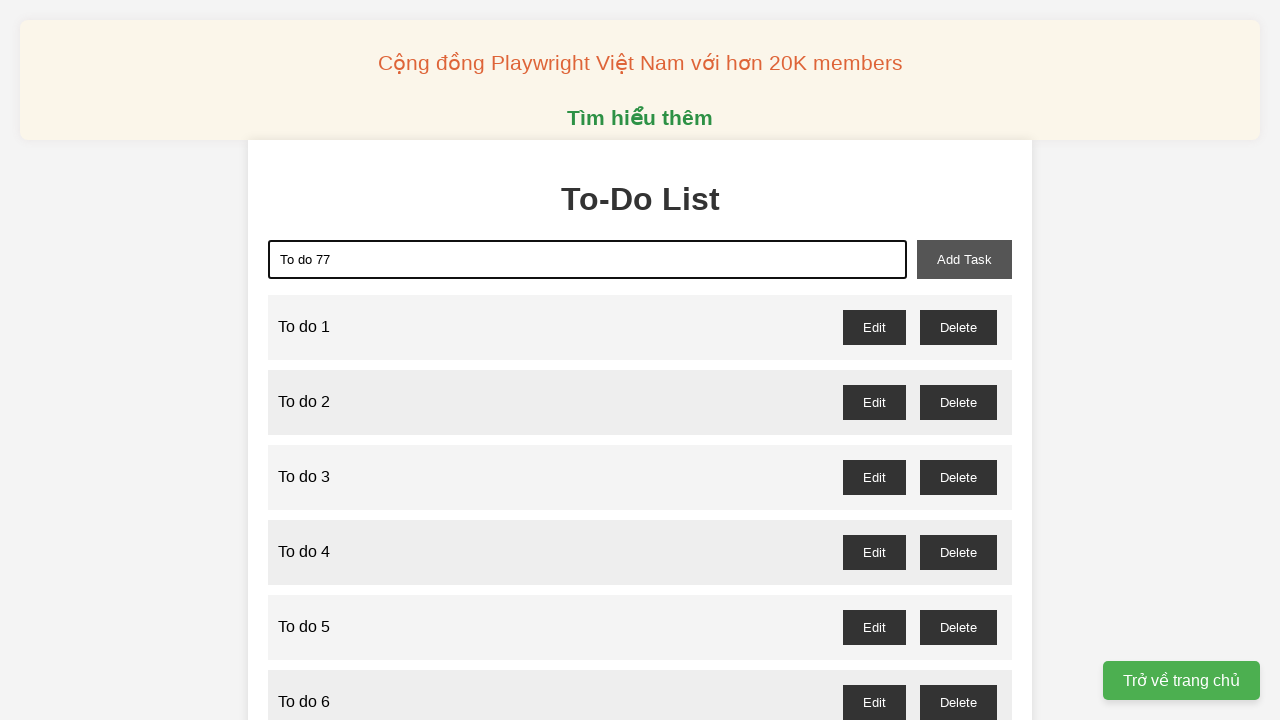

Clicked add task button for task 77 at (964, 259) on xpath=//button[@id='add-task']
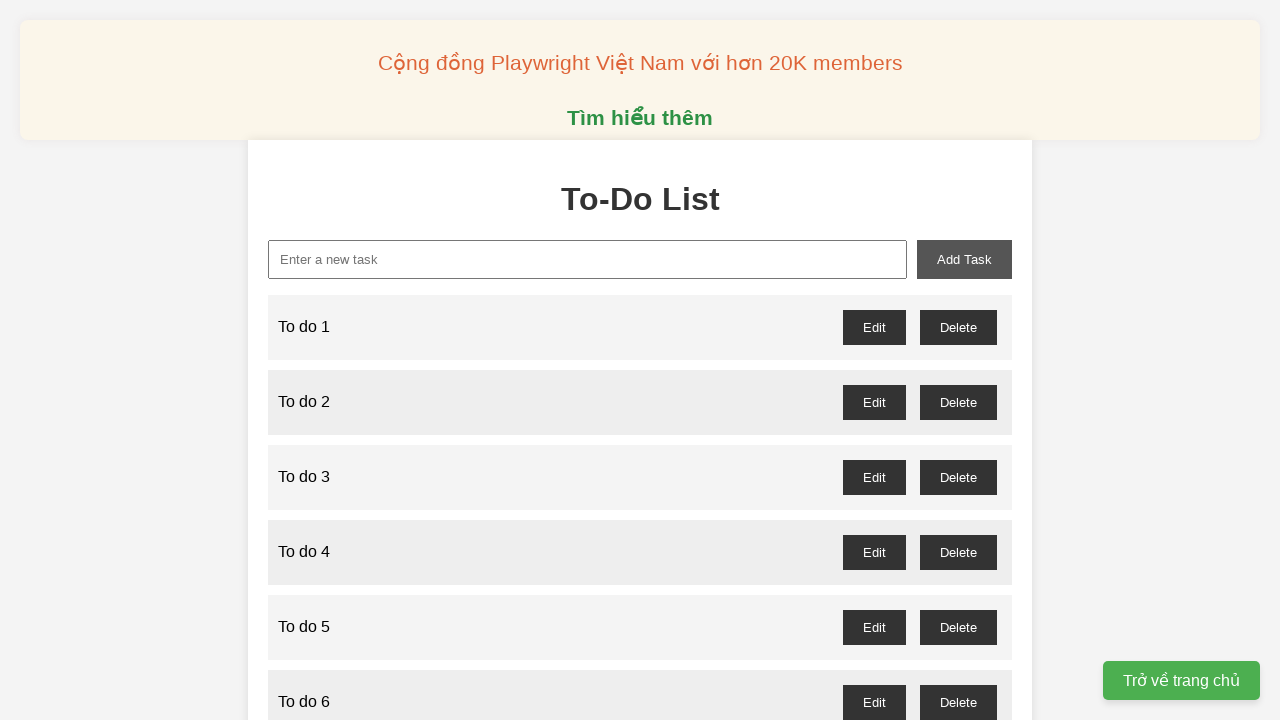

Filled new task input with 'To do 78' on xpath=//input[@id='new-task']
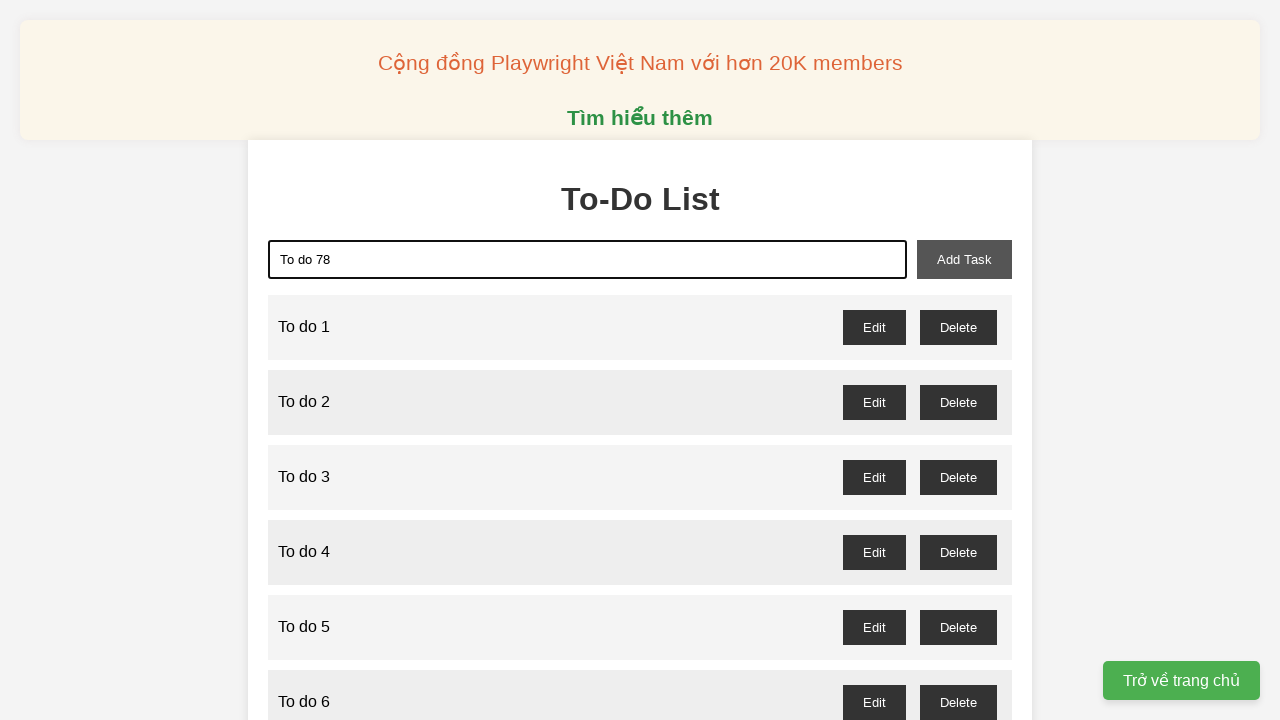

Clicked add task button for task 78 at (964, 259) on xpath=//button[@id='add-task']
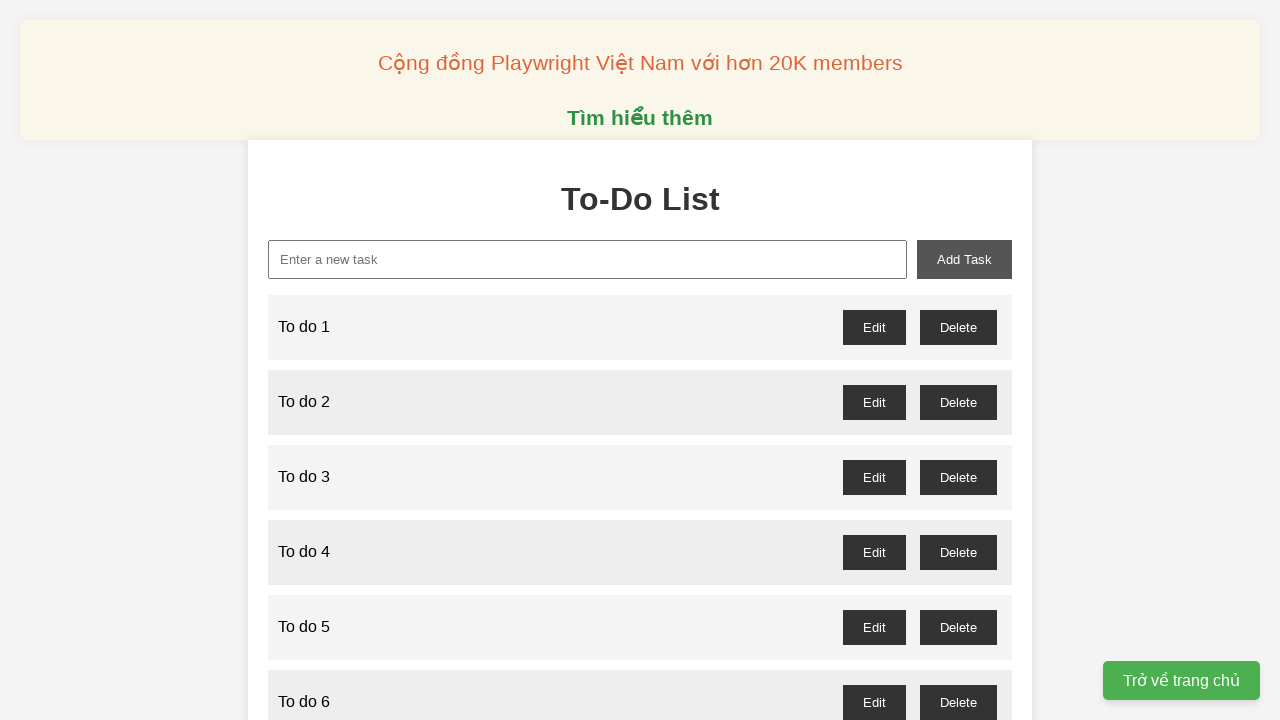

Filled new task input with 'To do 79' on xpath=//input[@id='new-task']
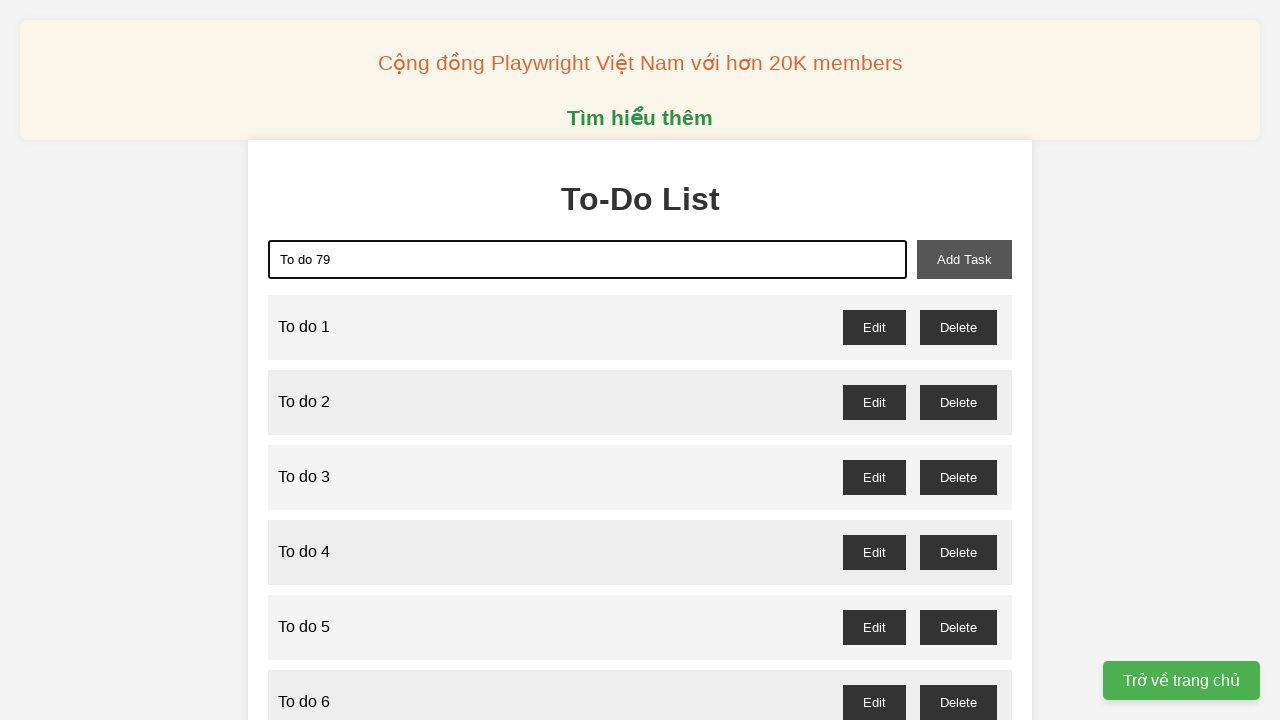

Clicked add task button for task 79 at (964, 259) on xpath=//button[@id='add-task']
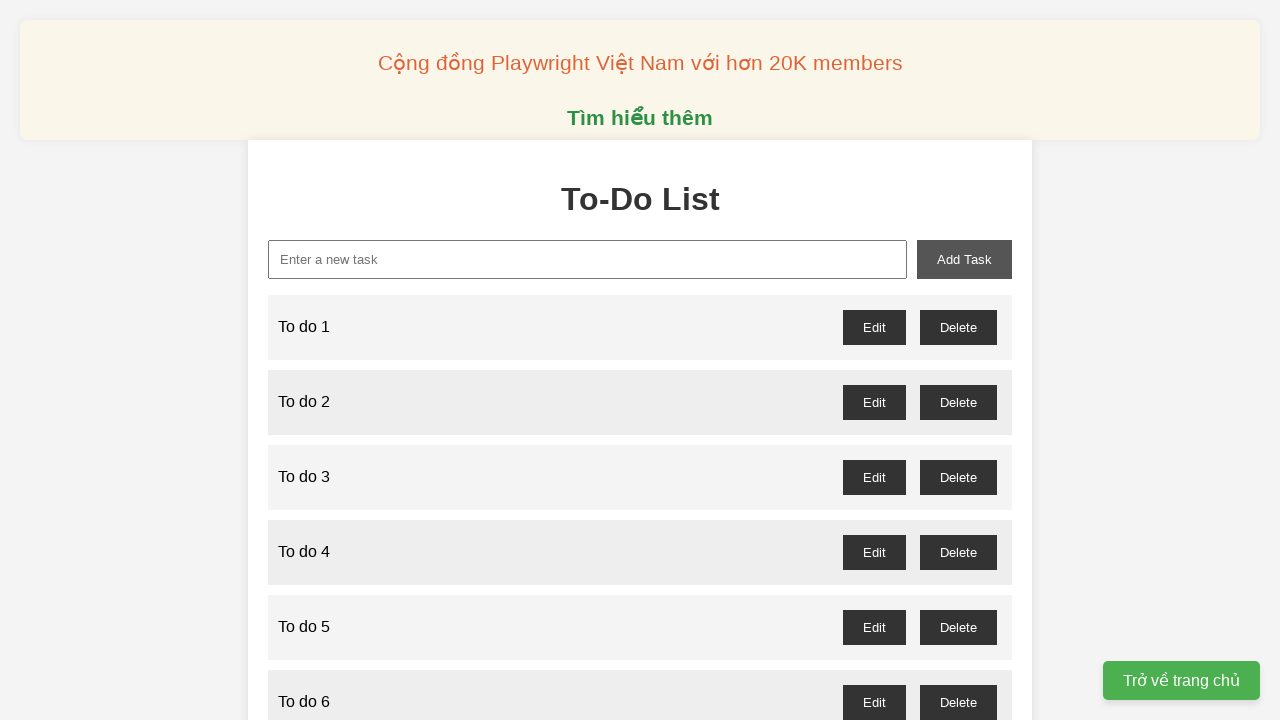

Filled new task input with 'To do 80' on xpath=//input[@id='new-task']
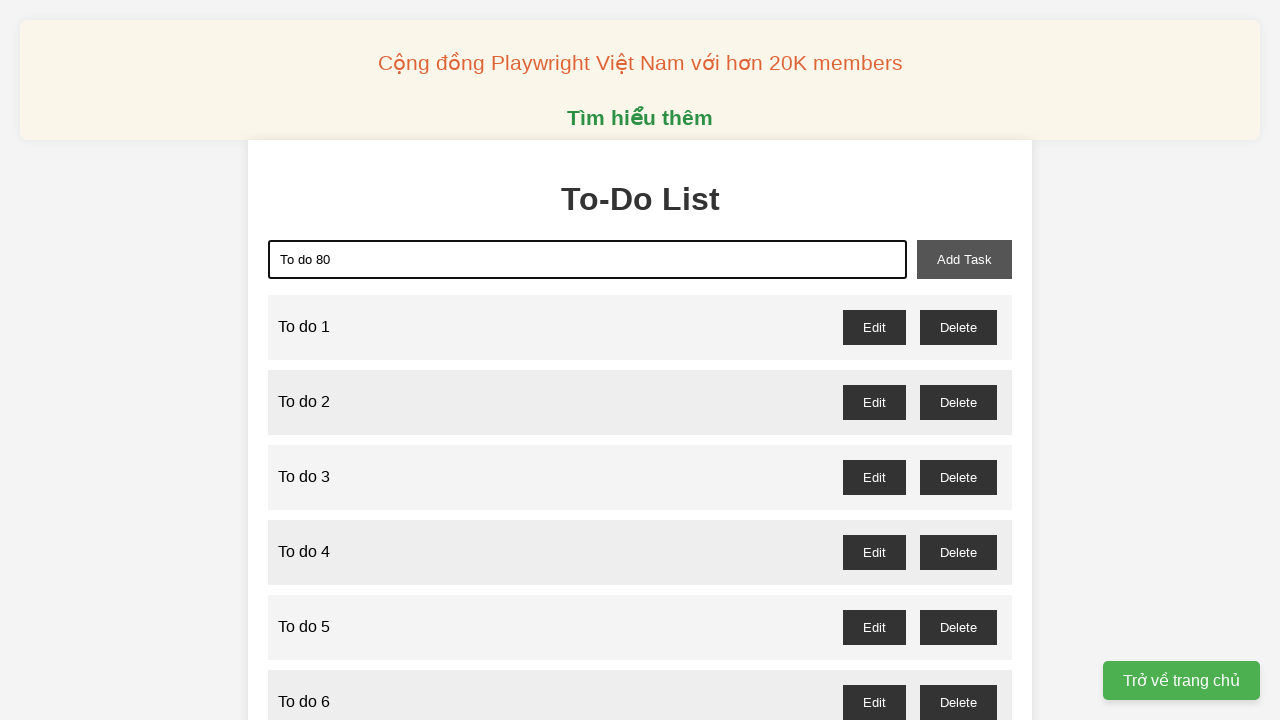

Clicked add task button for task 80 at (964, 259) on xpath=//button[@id='add-task']
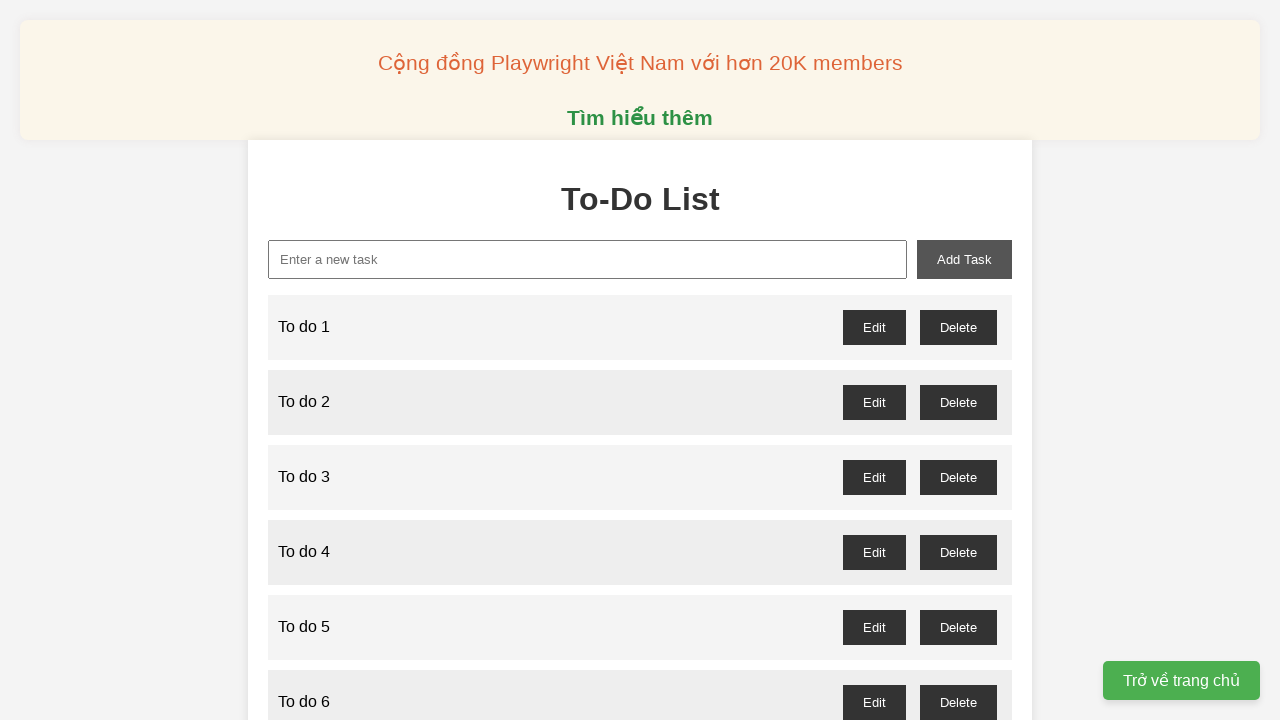

Filled new task input with 'To do 81' on xpath=//input[@id='new-task']
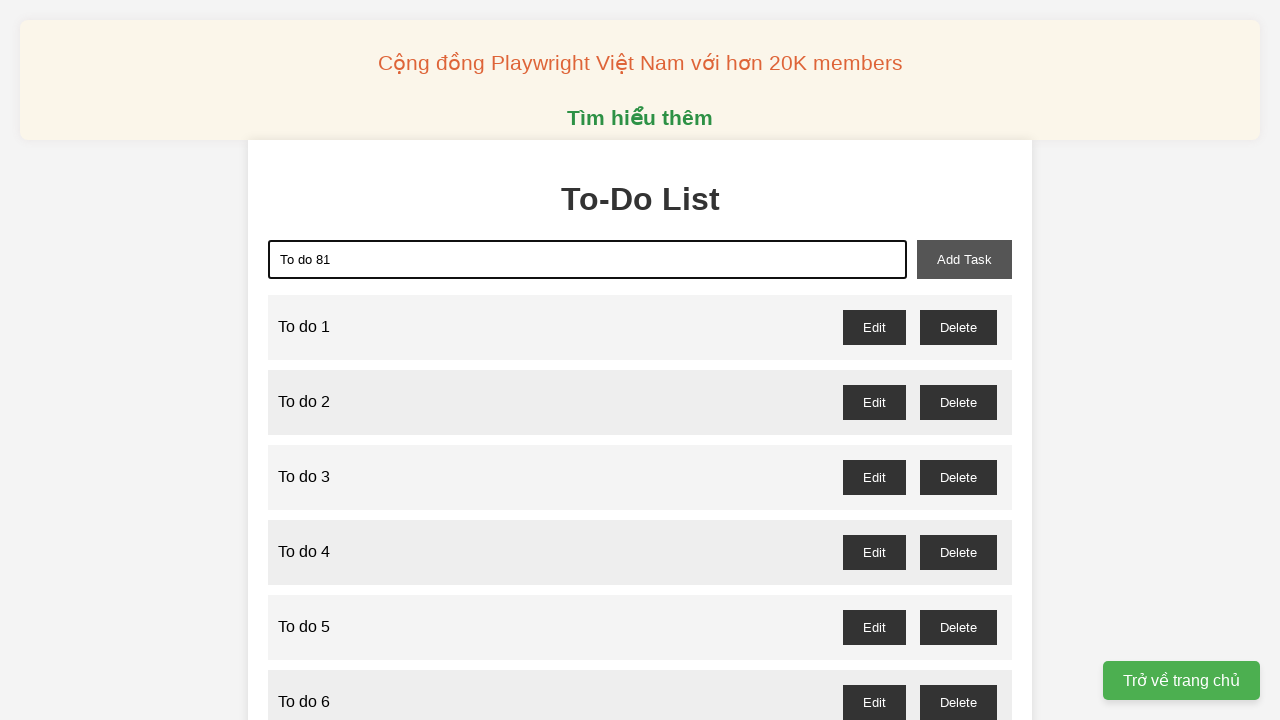

Clicked add task button for task 81 at (964, 259) on xpath=//button[@id='add-task']
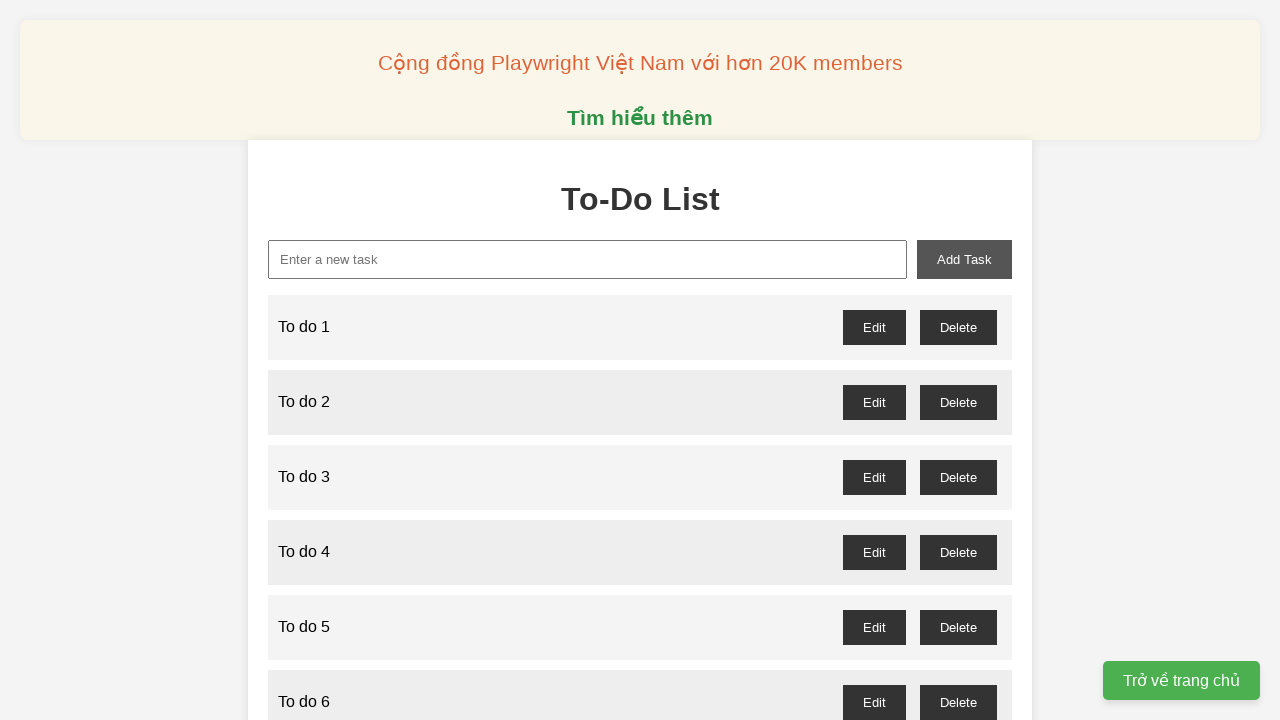

Filled new task input with 'To do 82' on xpath=//input[@id='new-task']
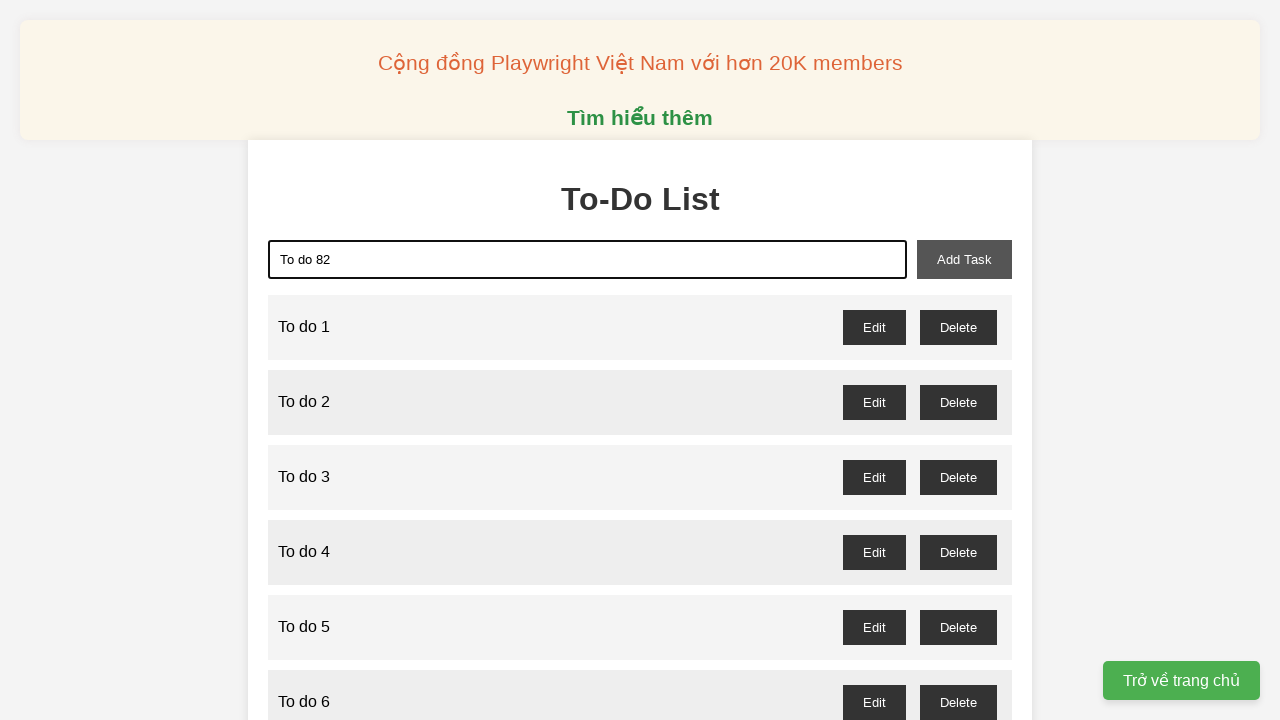

Clicked add task button for task 82 at (964, 259) on xpath=//button[@id='add-task']
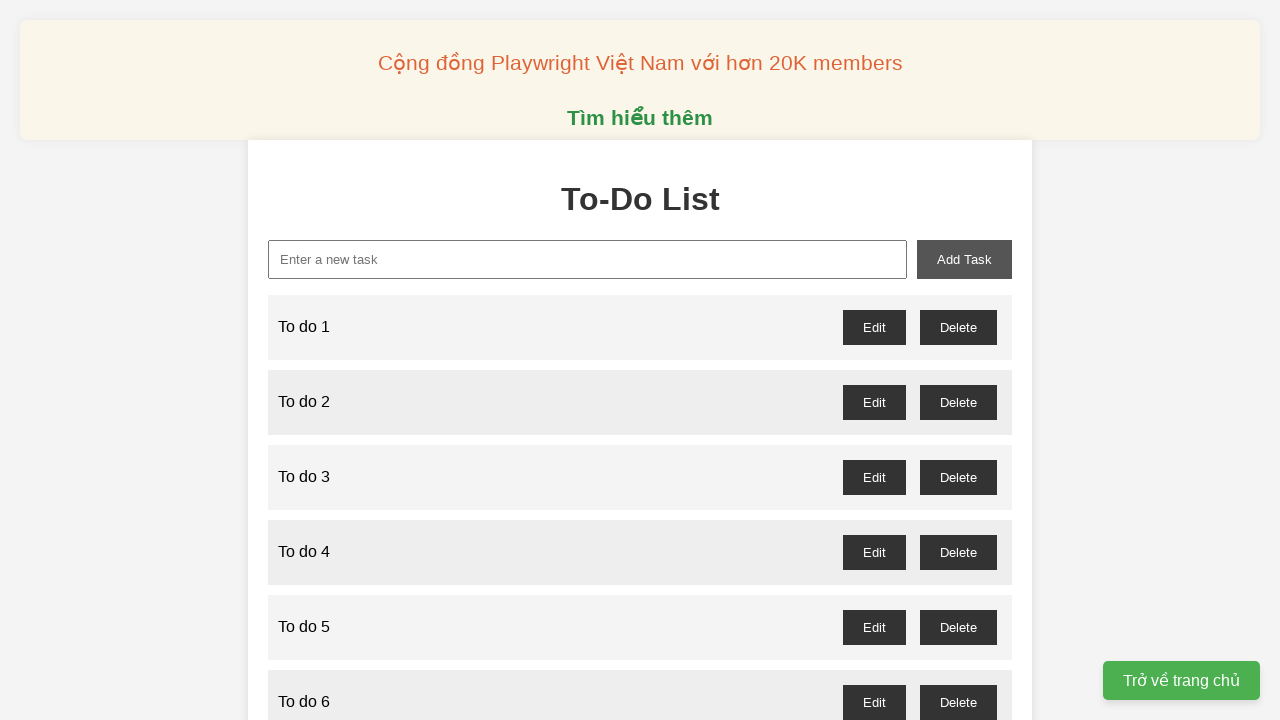

Filled new task input with 'To do 83' on xpath=//input[@id='new-task']
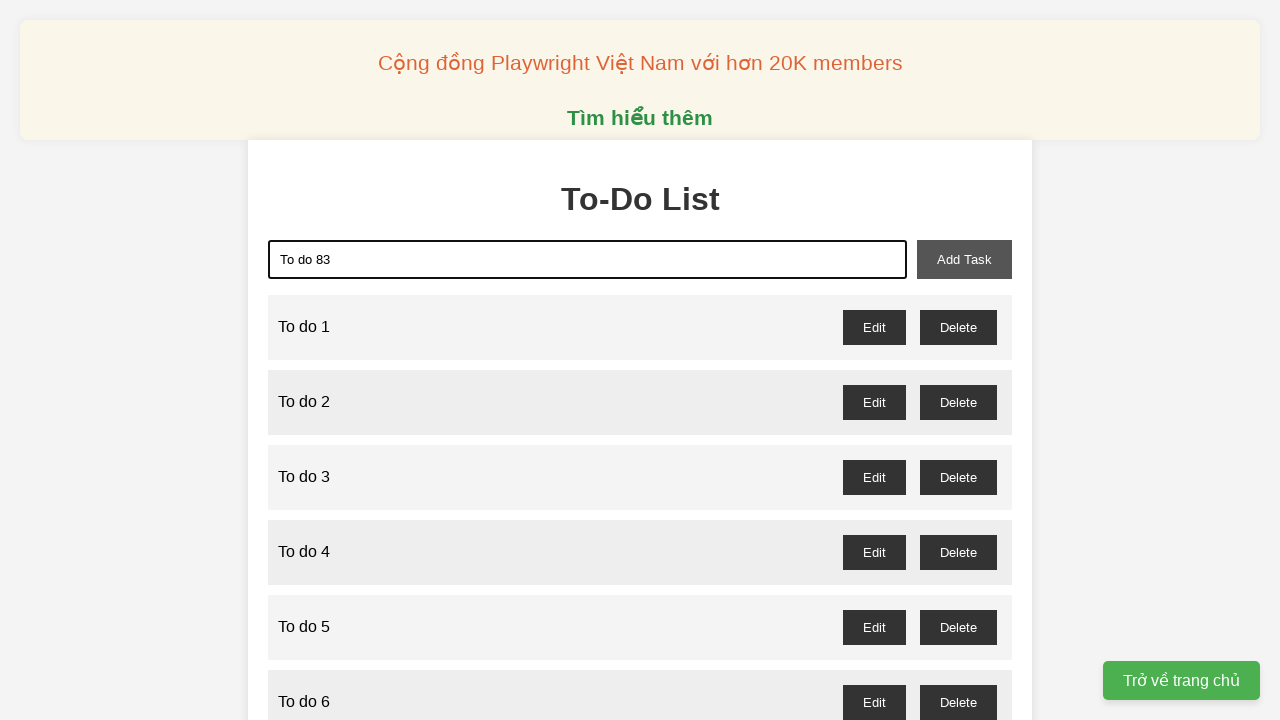

Clicked add task button for task 83 at (964, 259) on xpath=//button[@id='add-task']
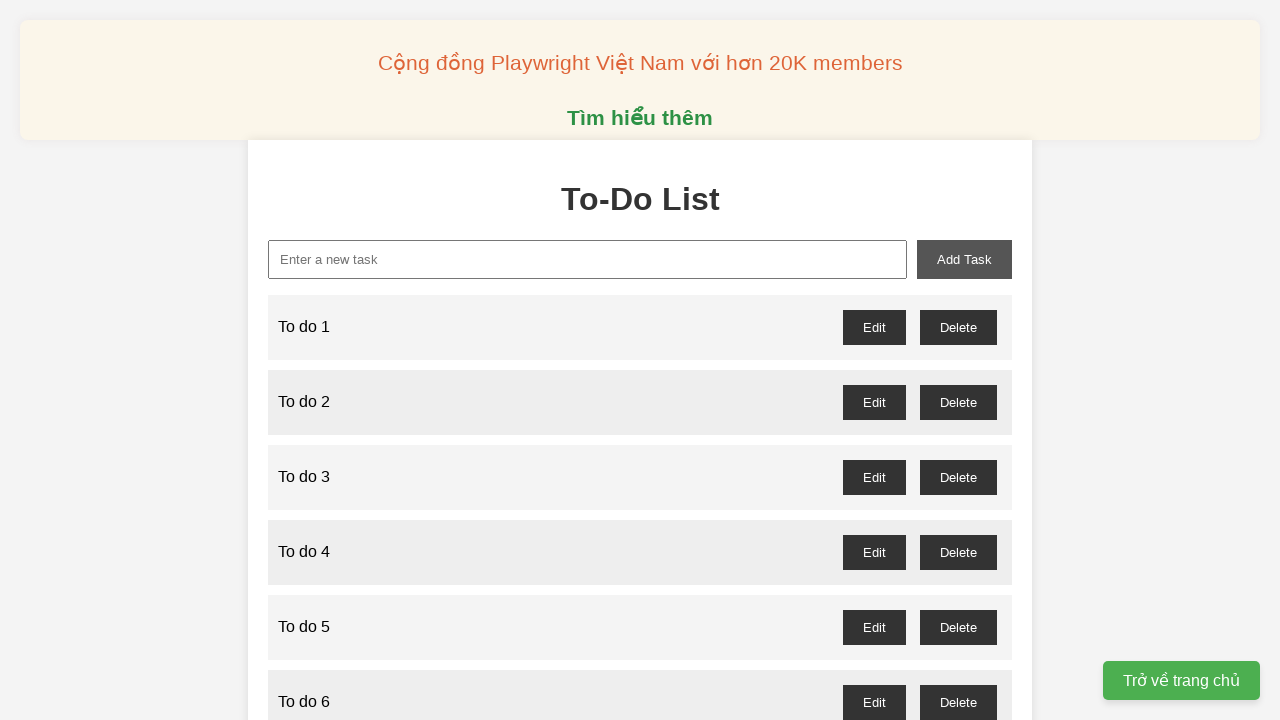

Filled new task input with 'To do 84' on xpath=//input[@id='new-task']
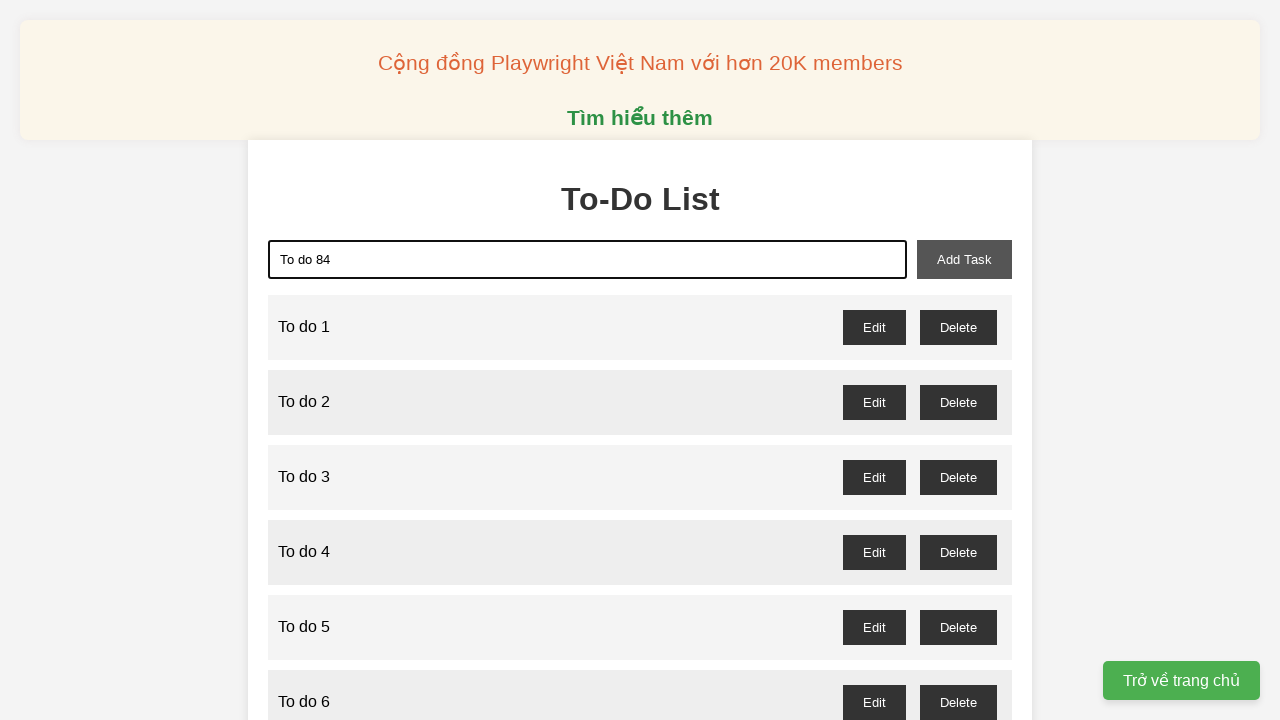

Clicked add task button for task 84 at (964, 259) on xpath=//button[@id='add-task']
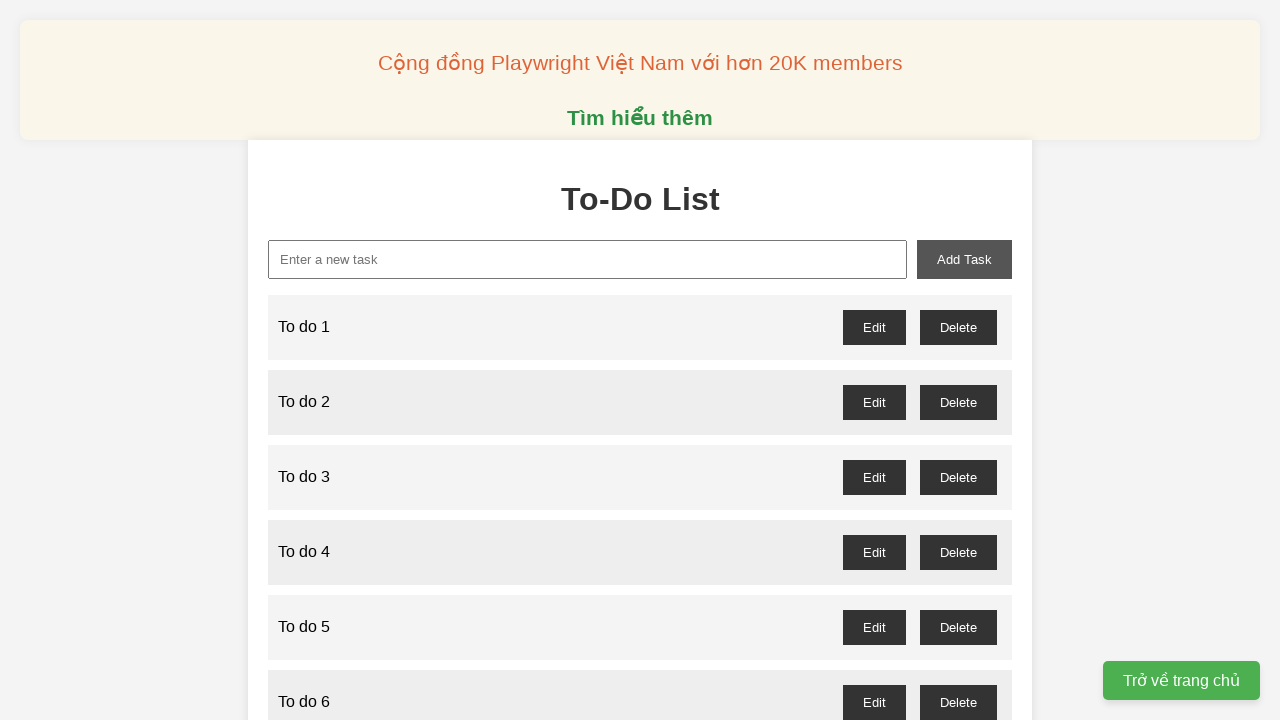

Filled new task input with 'To do 85' on xpath=//input[@id='new-task']
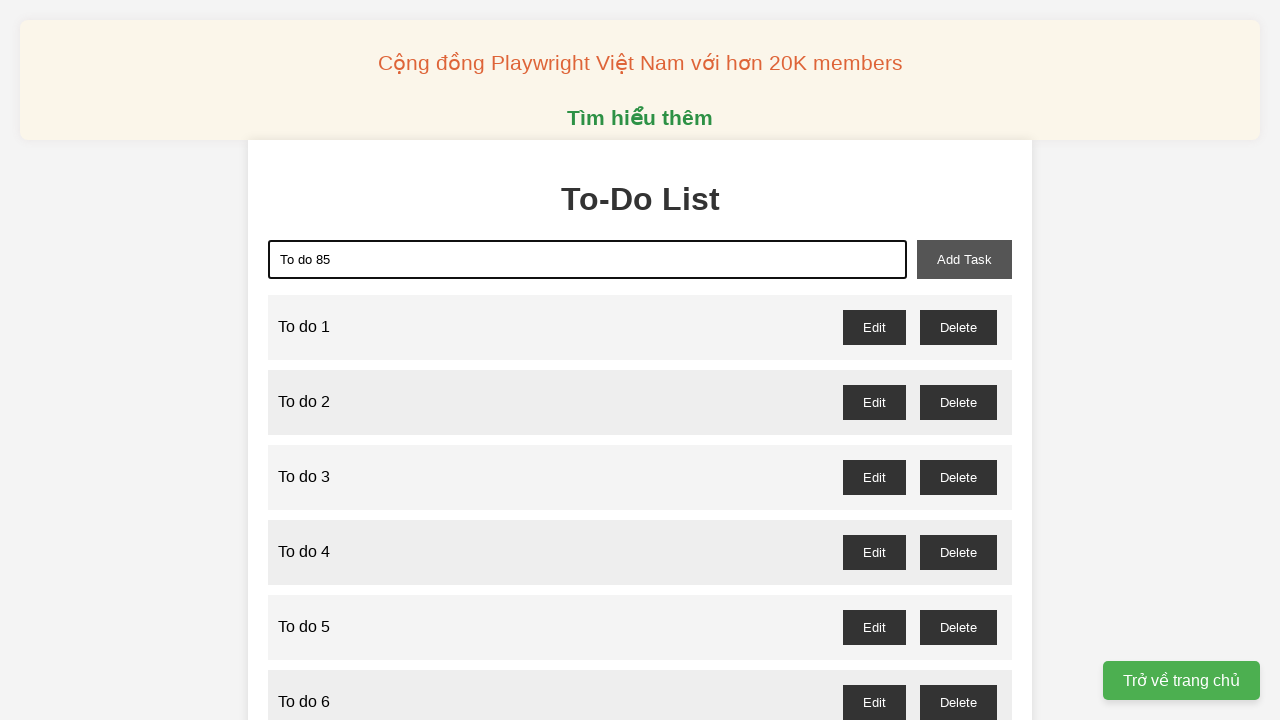

Clicked add task button for task 85 at (964, 259) on xpath=//button[@id='add-task']
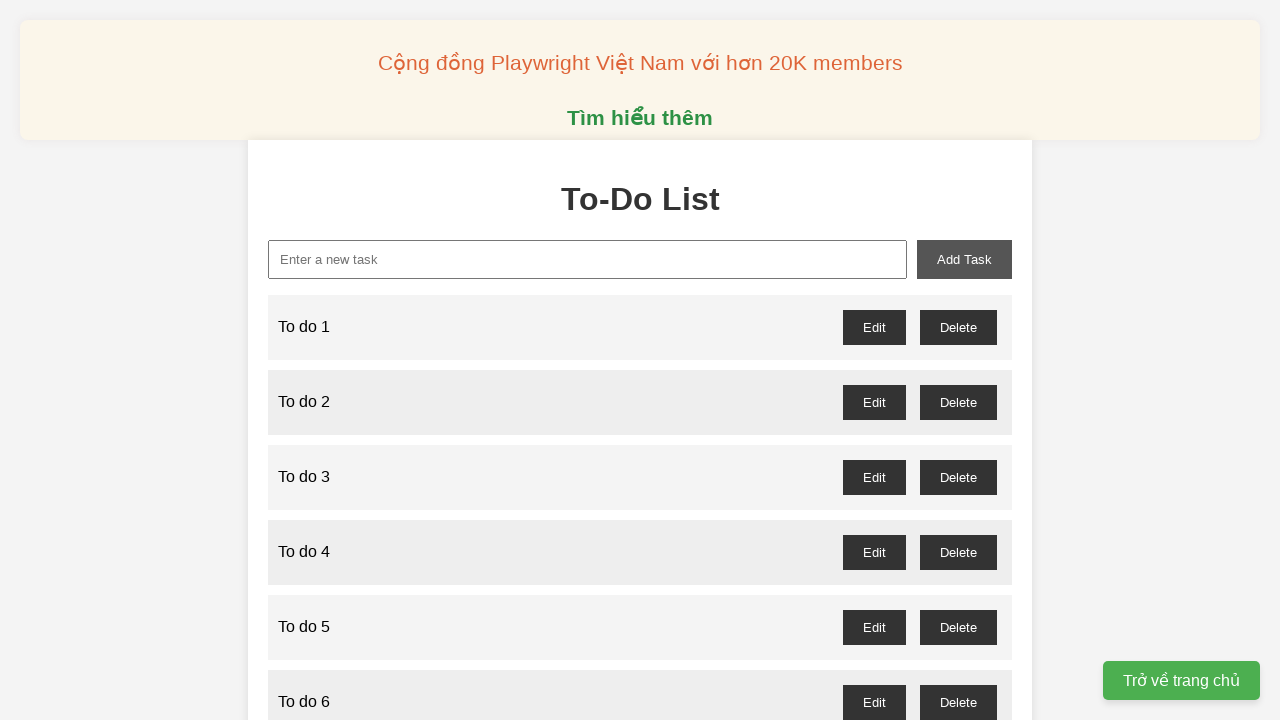

Filled new task input with 'To do 86' on xpath=//input[@id='new-task']
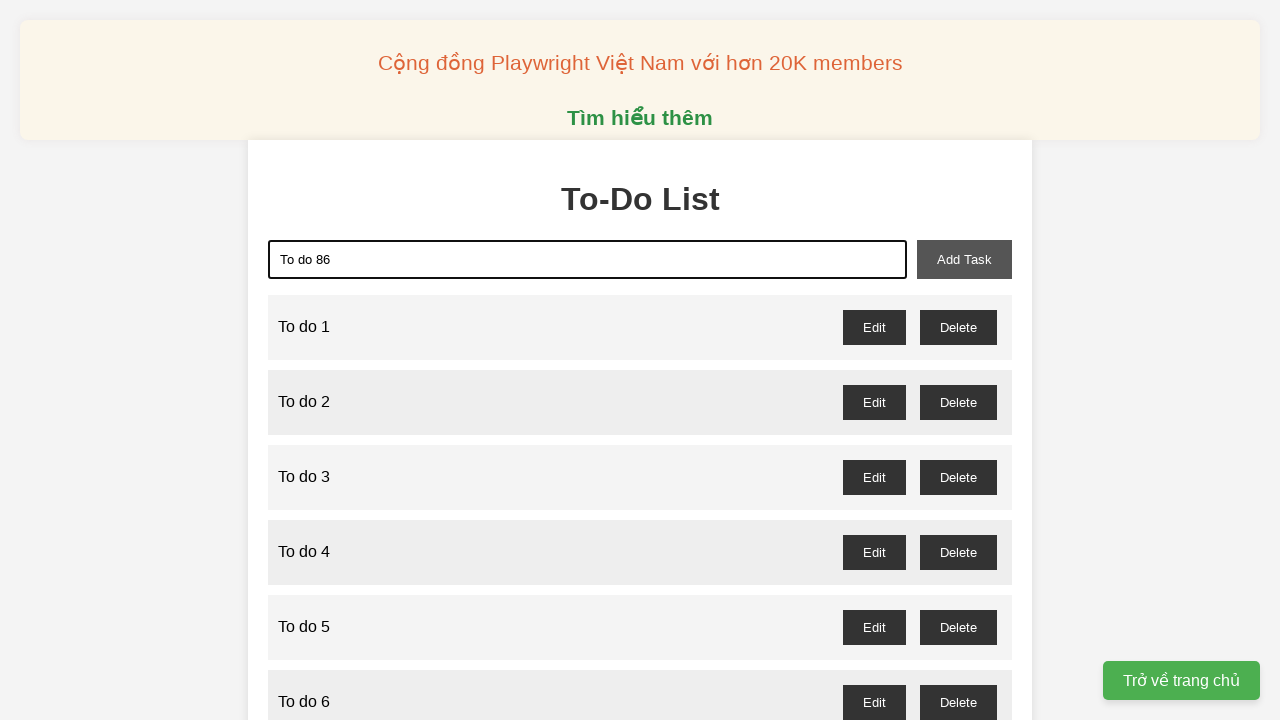

Clicked add task button for task 86 at (964, 259) on xpath=//button[@id='add-task']
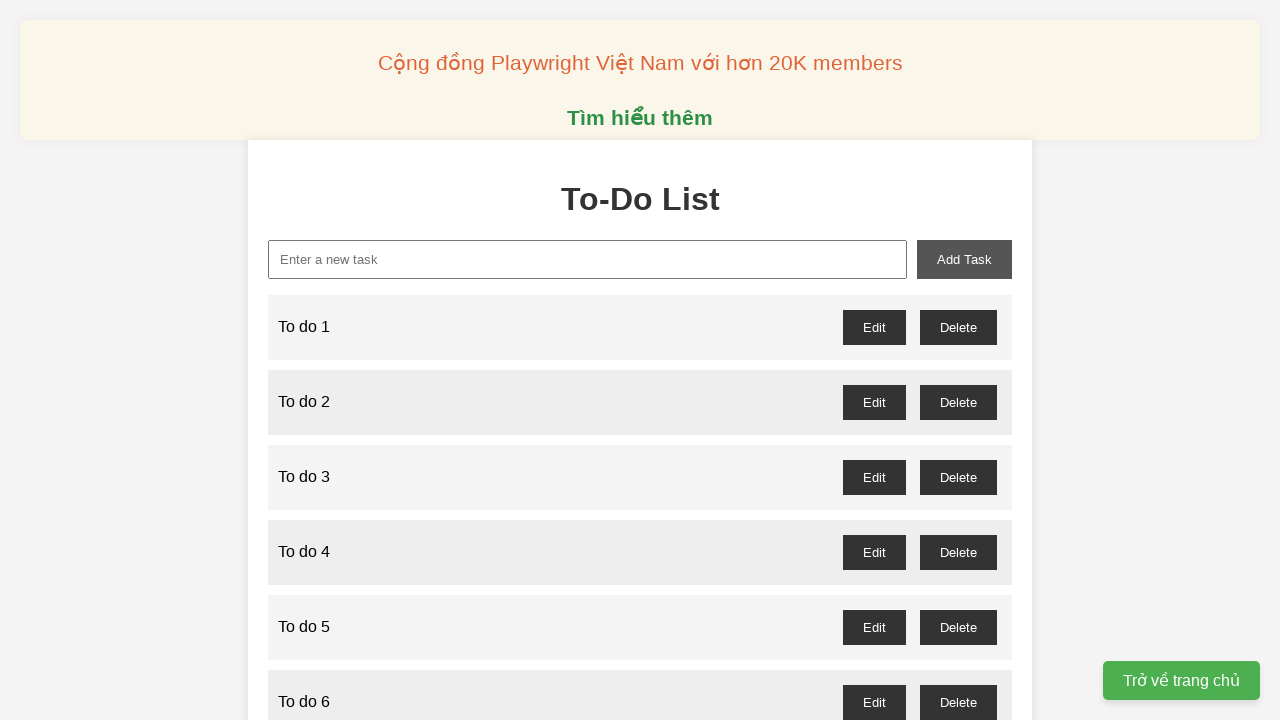

Filled new task input with 'To do 87' on xpath=//input[@id='new-task']
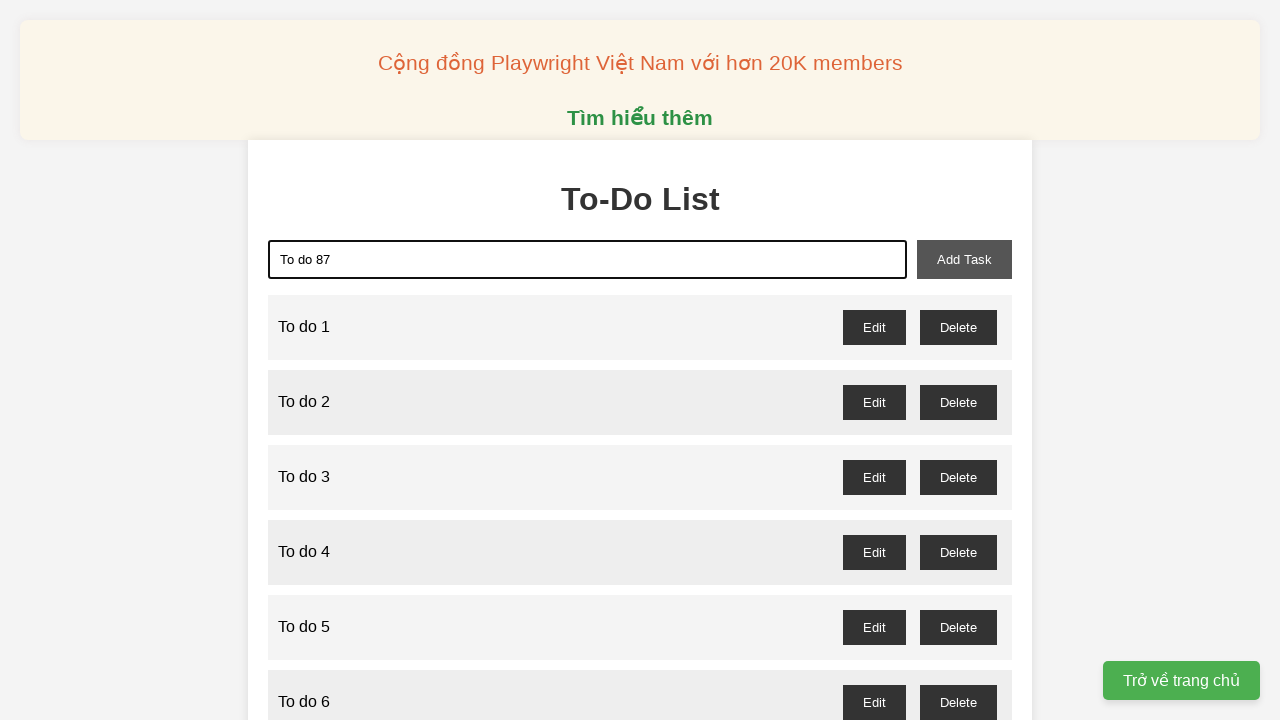

Clicked add task button for task 87 at (964, 259) on xpath=//button[@id='add-task']
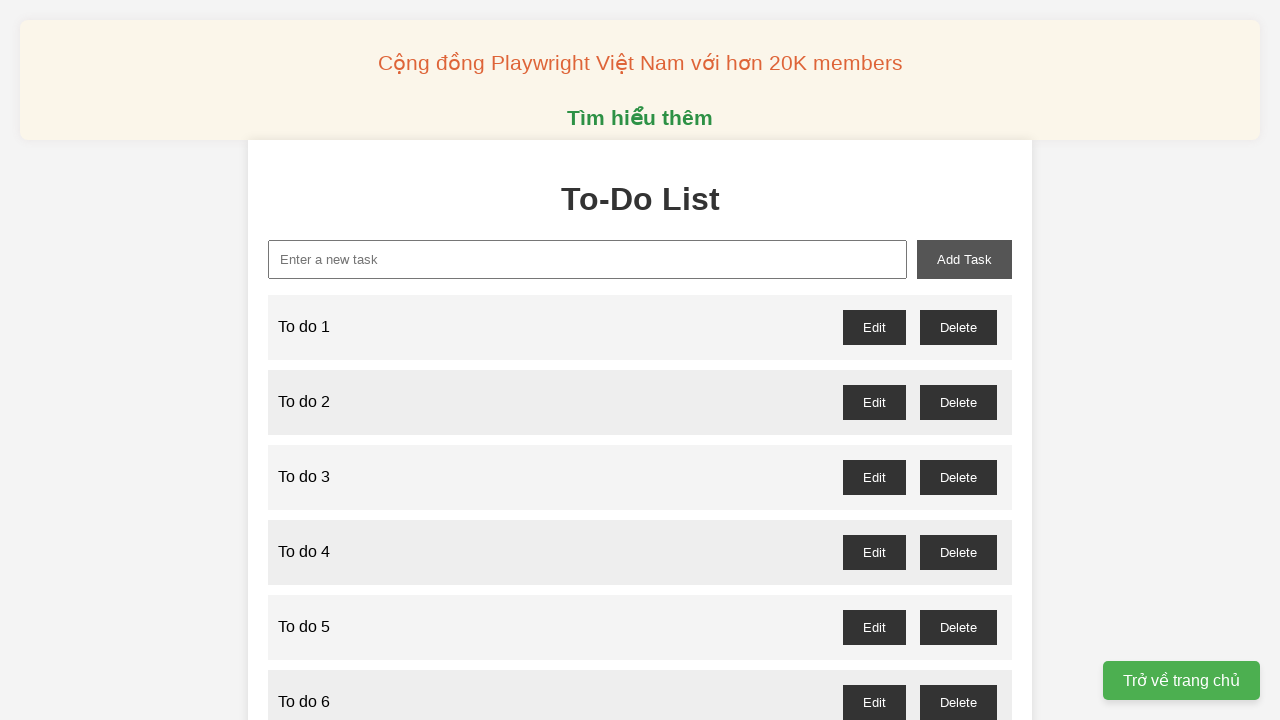

Filled new task input with 'To do 88' on xpath=//input[@id='new-task']
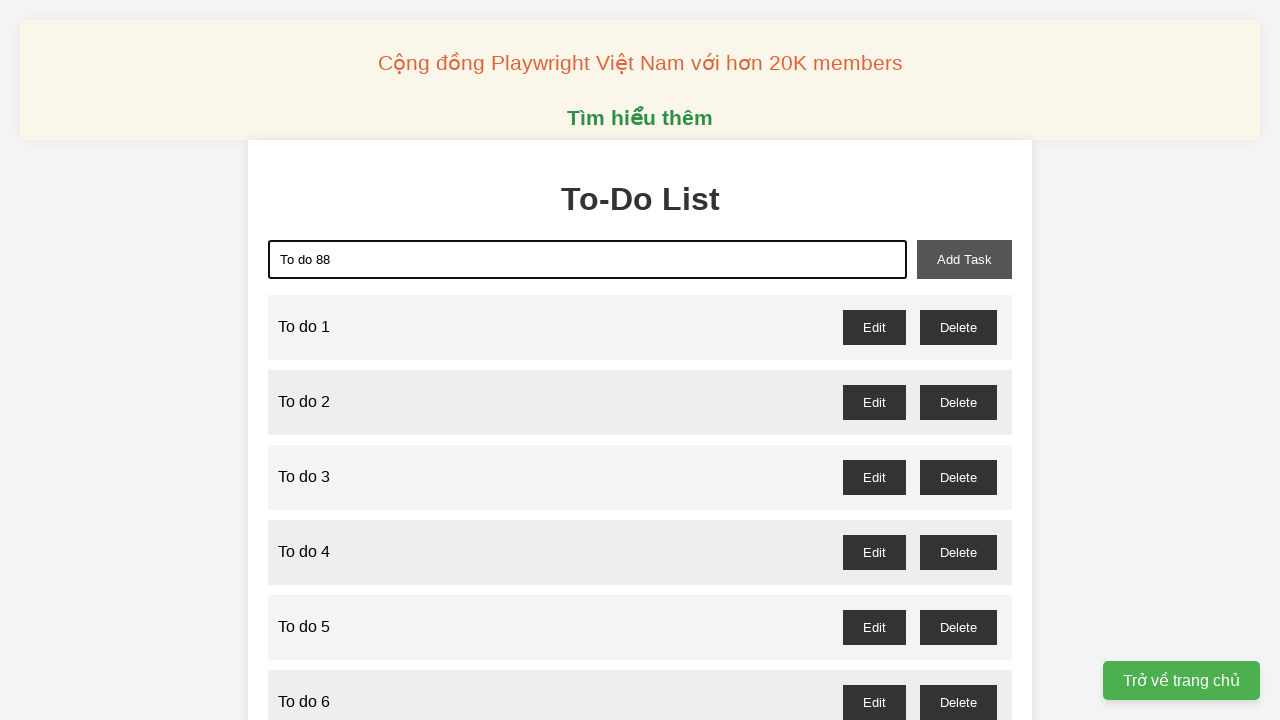

Clicked add task button for task 88 at (964, 259) on xpath=//button[@id='add-task']
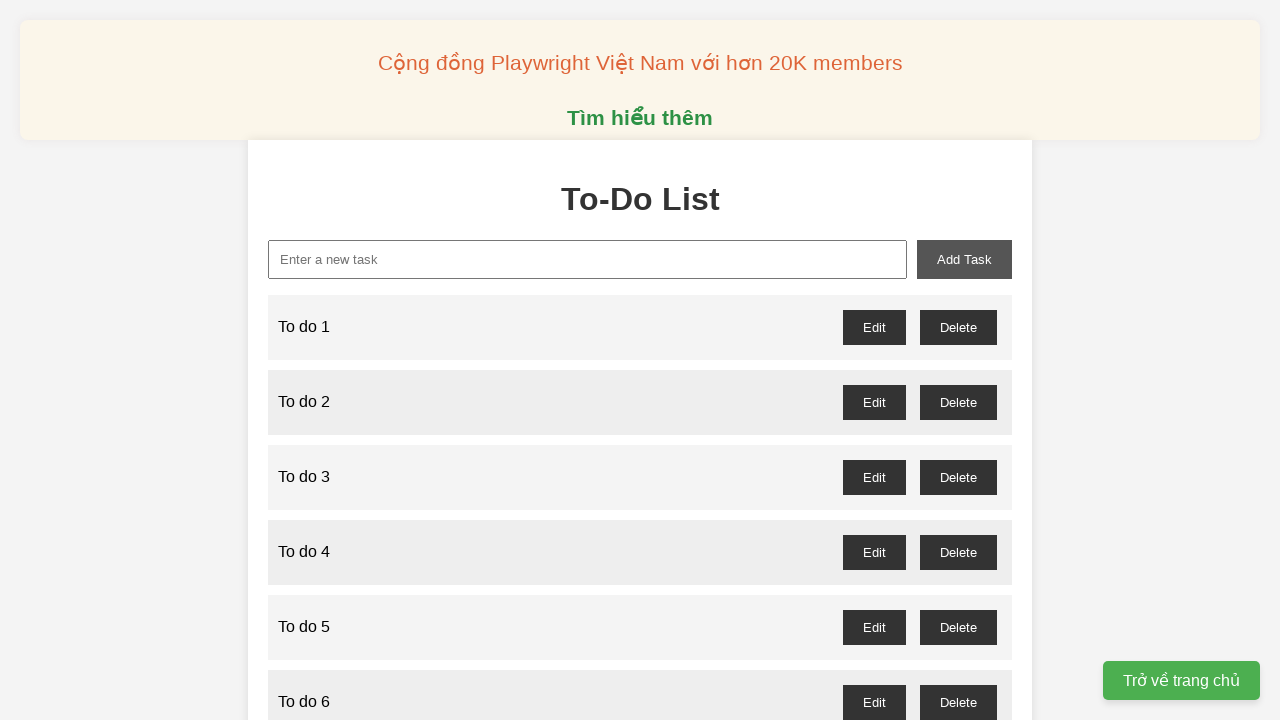

Filled new task input with 'To do 89' on xpath=//input[@id='new-task']
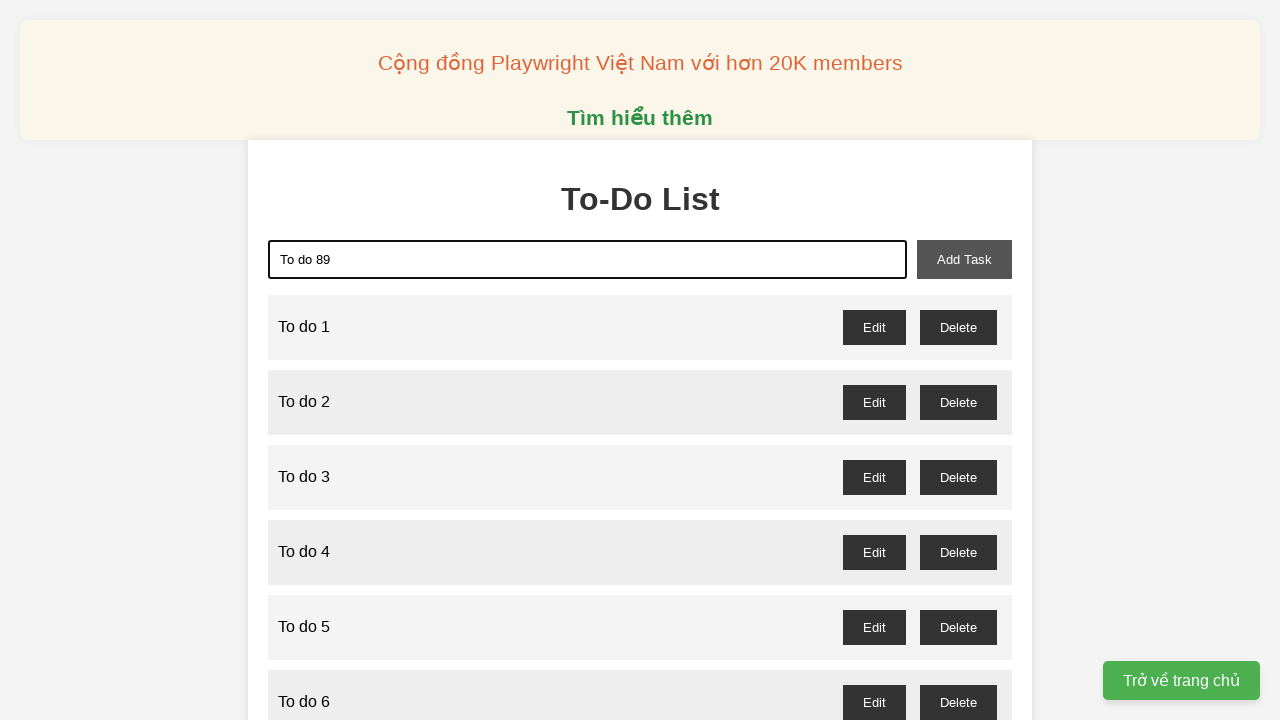

Clicked add task button for task 89 at (964, 259) on xpath=//button[@id='add-task']
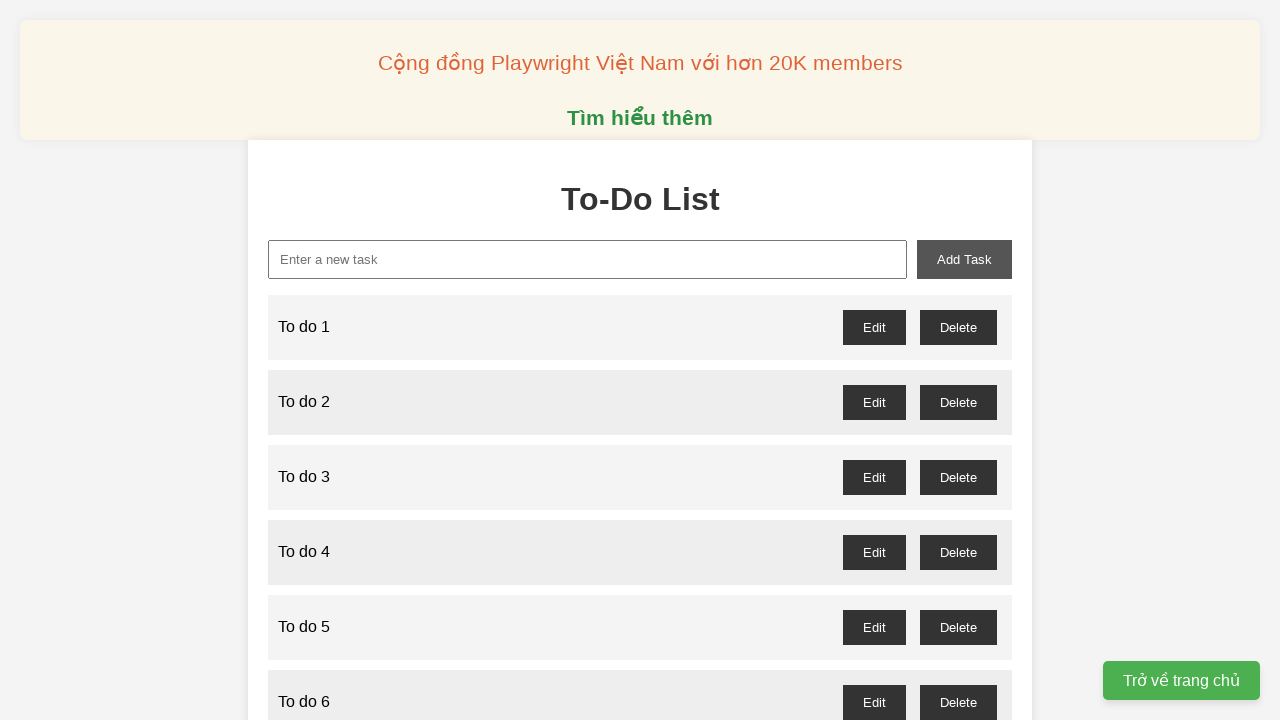

Filled new task input with 'To do 90' on xpath=//input[@id='new-task']
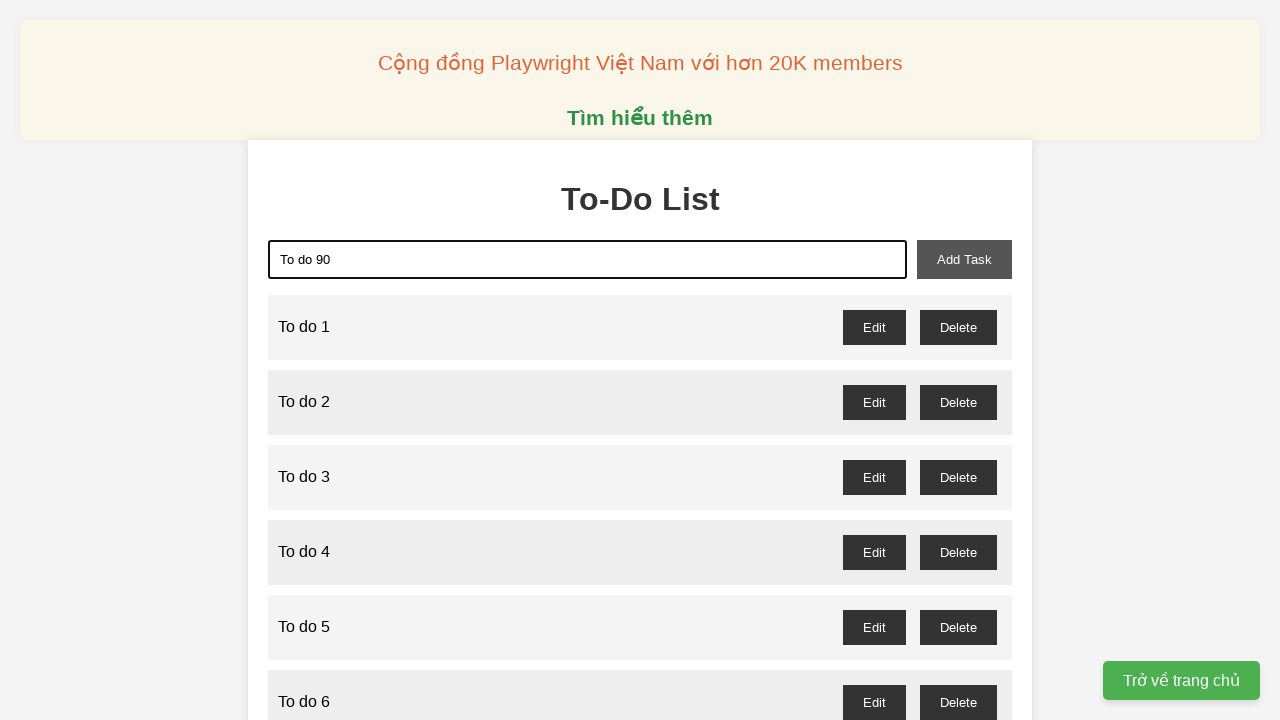

Clicked add task button for task 90 at (964, 259) on xpath=//button[@id='add-task']
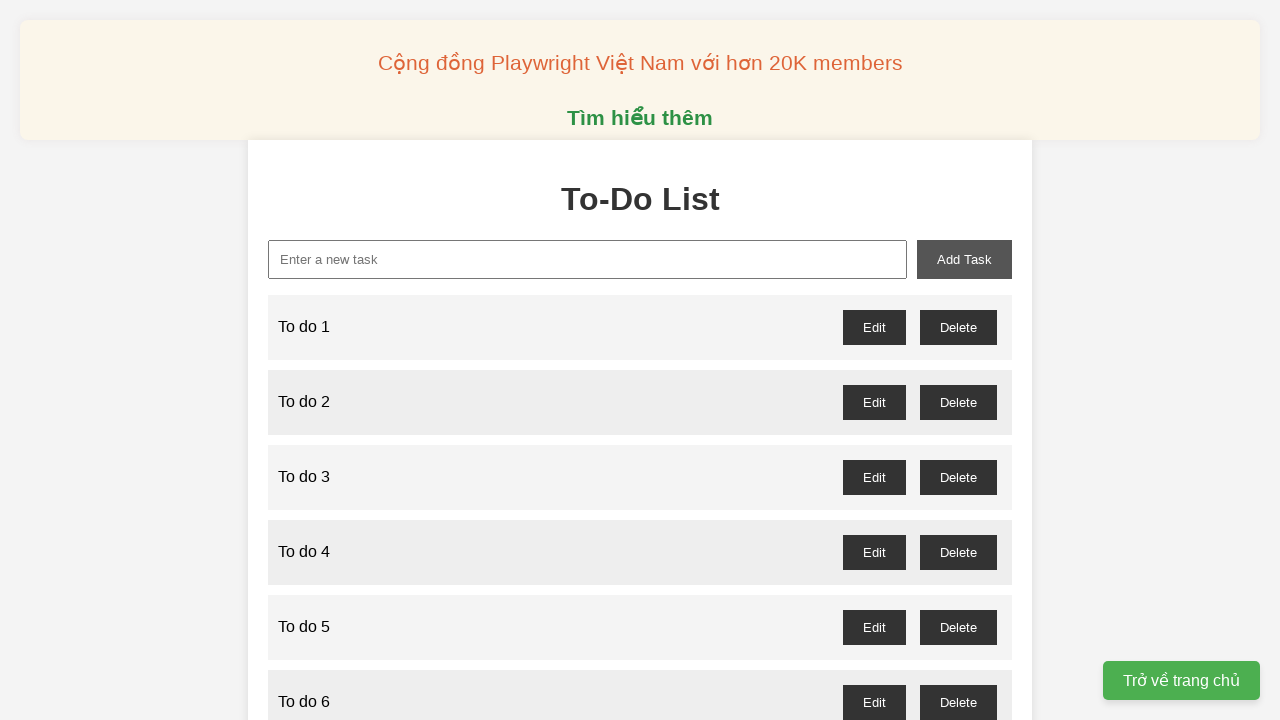

Filled new task input with 'To do 91' on xpath=//input[@id='new-task']
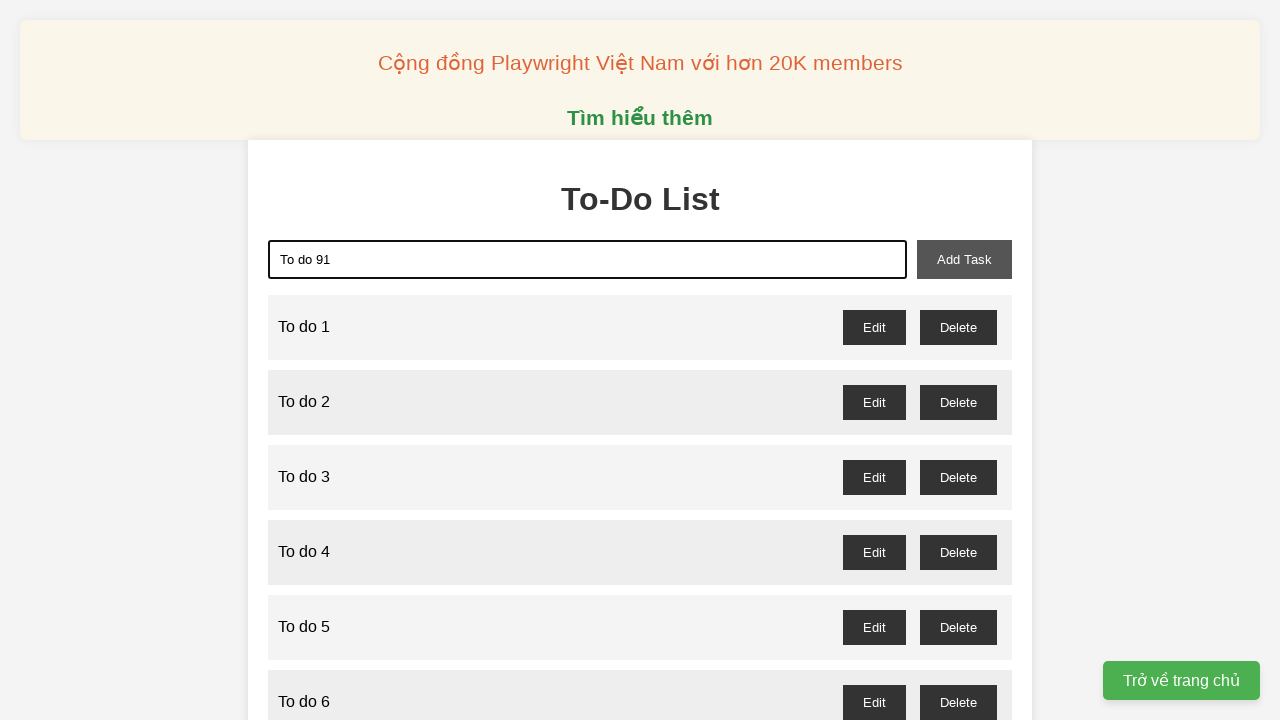

Clicked add task button for task 91 at (964, 259) on xpath=//button[@id='add-task']
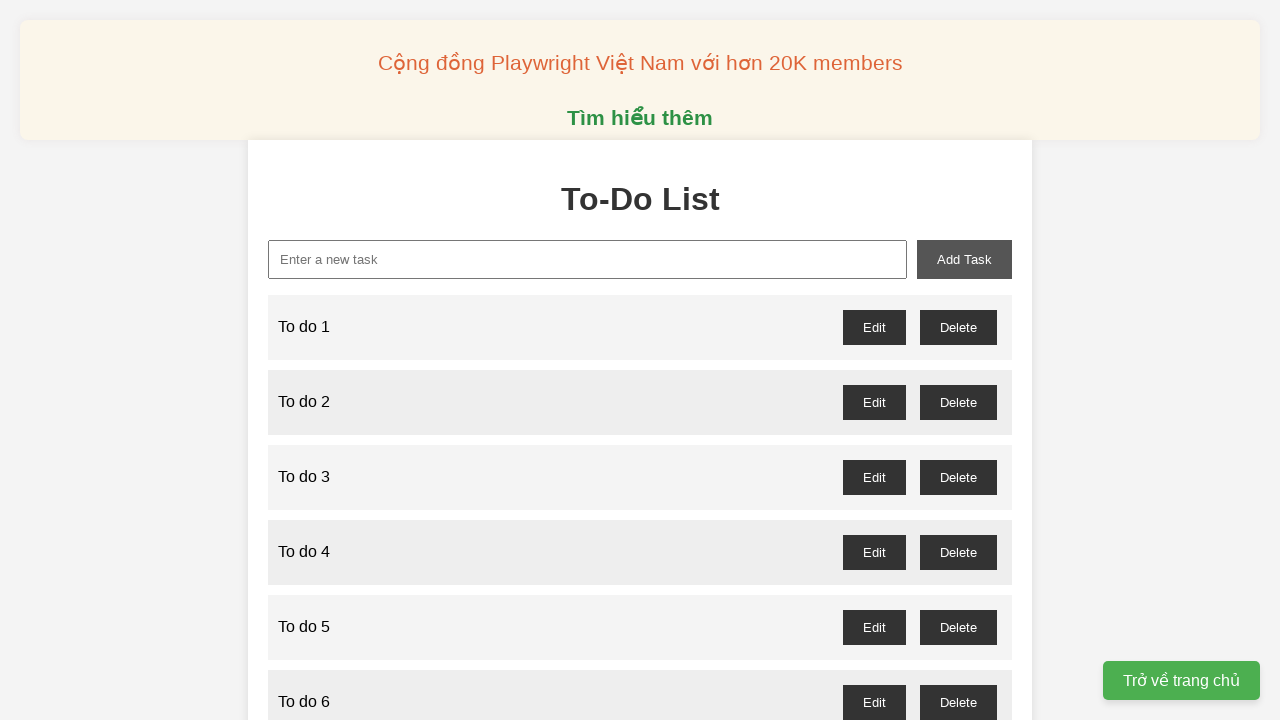

Filled new task input with 'To do 92' on xpath=//input[@id='new-task']
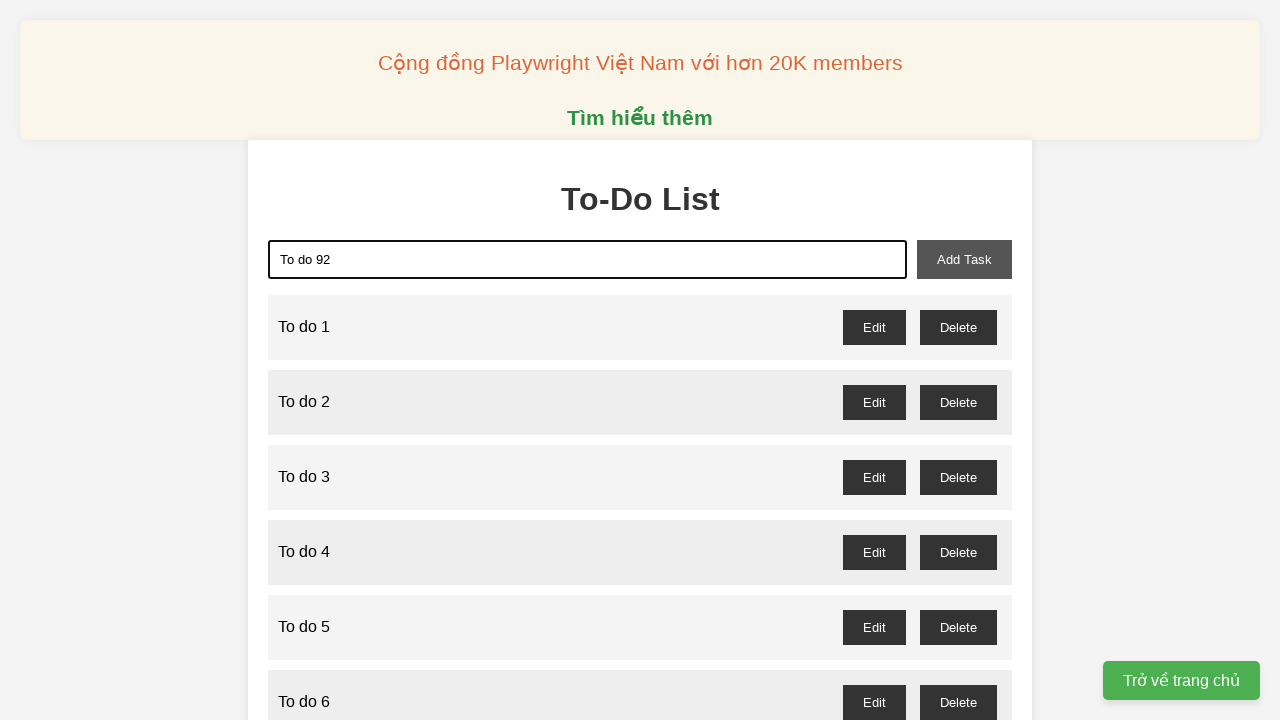

Clicked add task button for task 92 at (964, 259) on xpath=//button[@id='add-task']
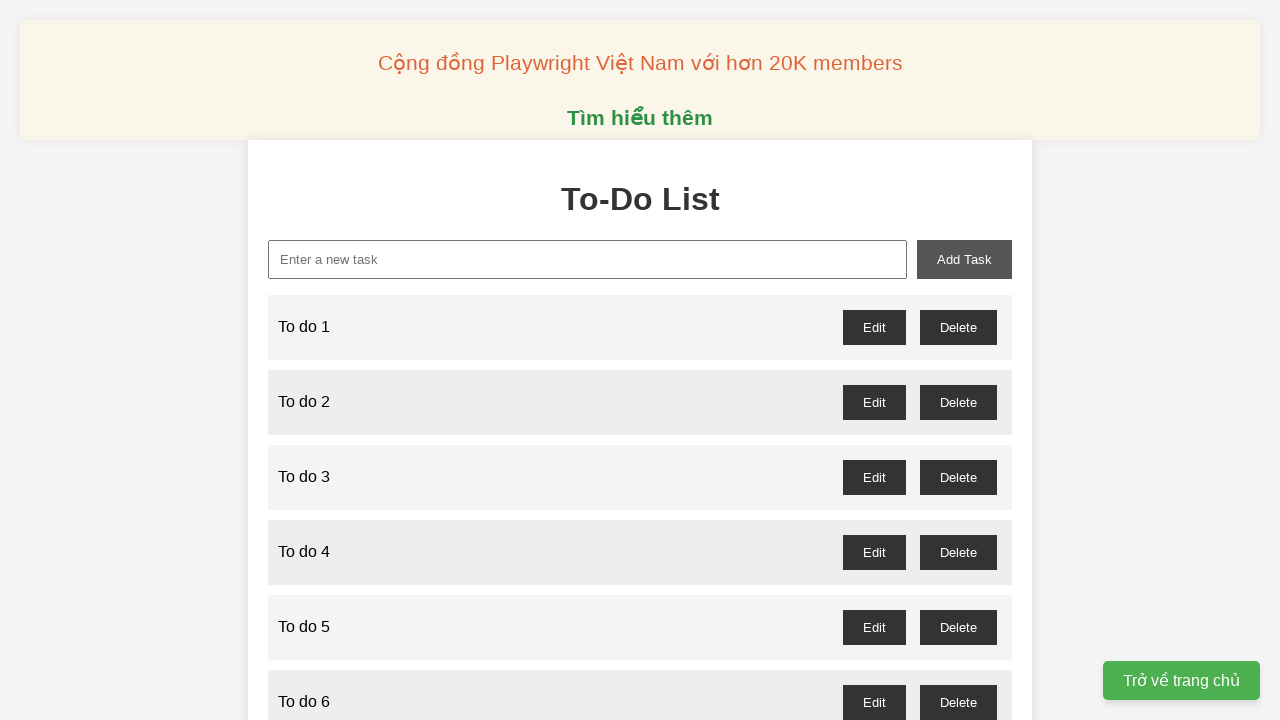

Filled new task input with 'To do 93' on xpath=//input[@id='new-task']
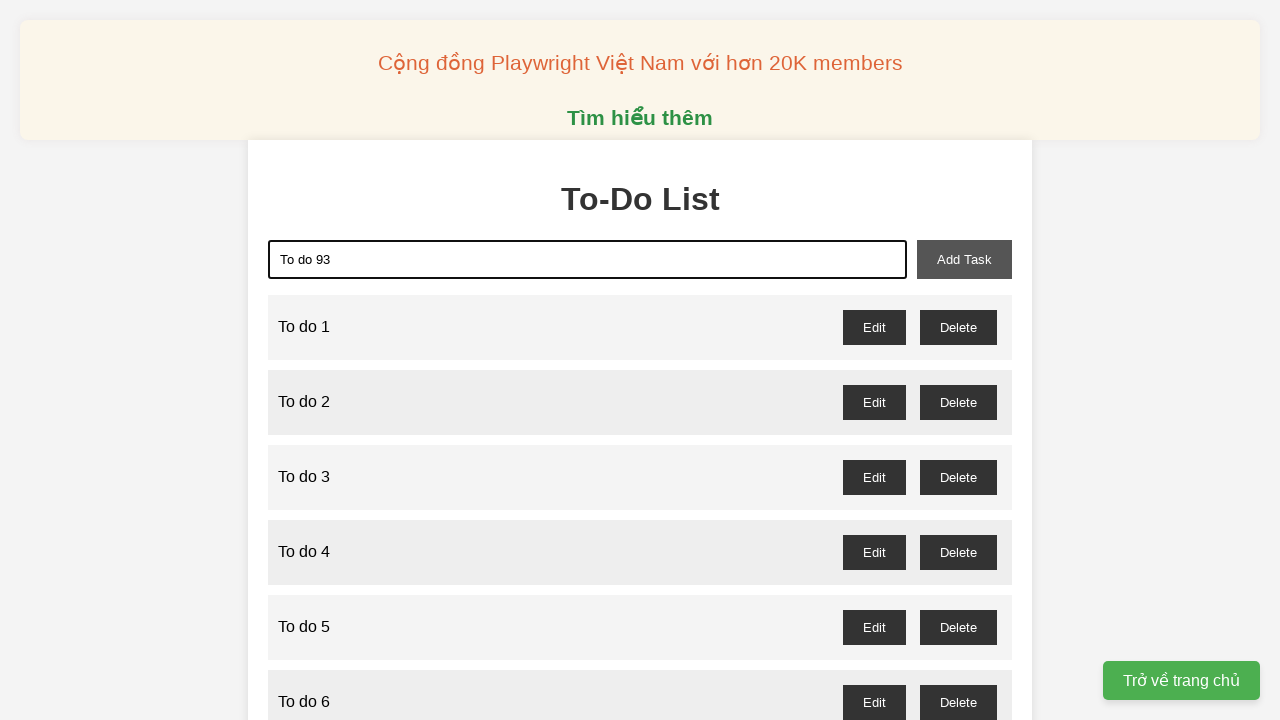

Clicked add task button for task 93 at (964, 259) on xpath=//button[@id='add-task']
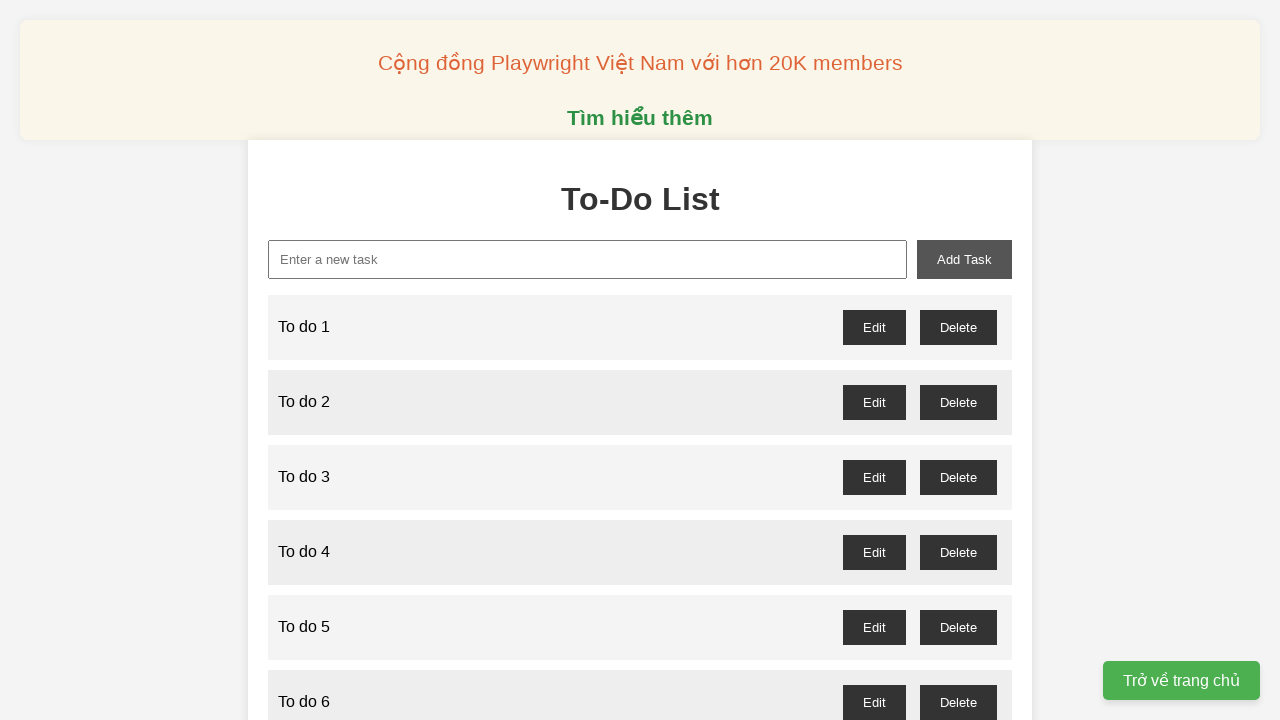

Filled new task input with 'To do 94' on xpath=//input[@id='new-task']
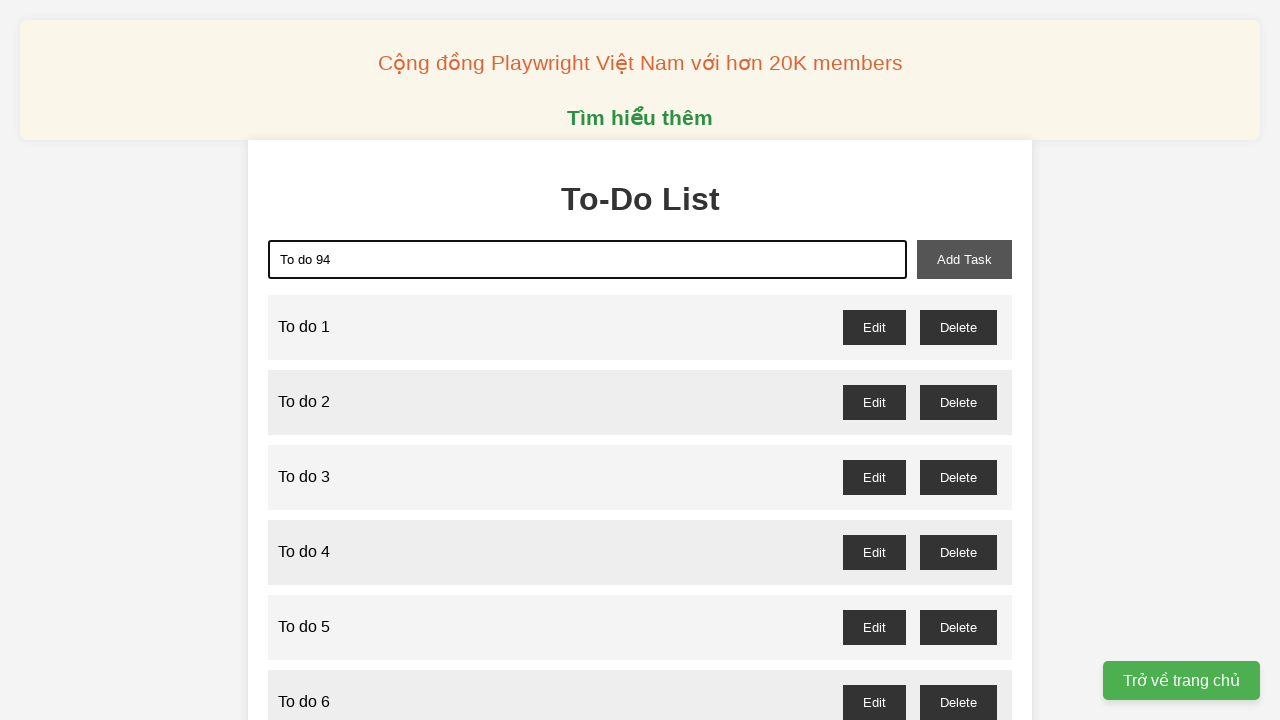

Clicked add task button for task 94 at (964, 259) on xpath=//button[@id='add-task']
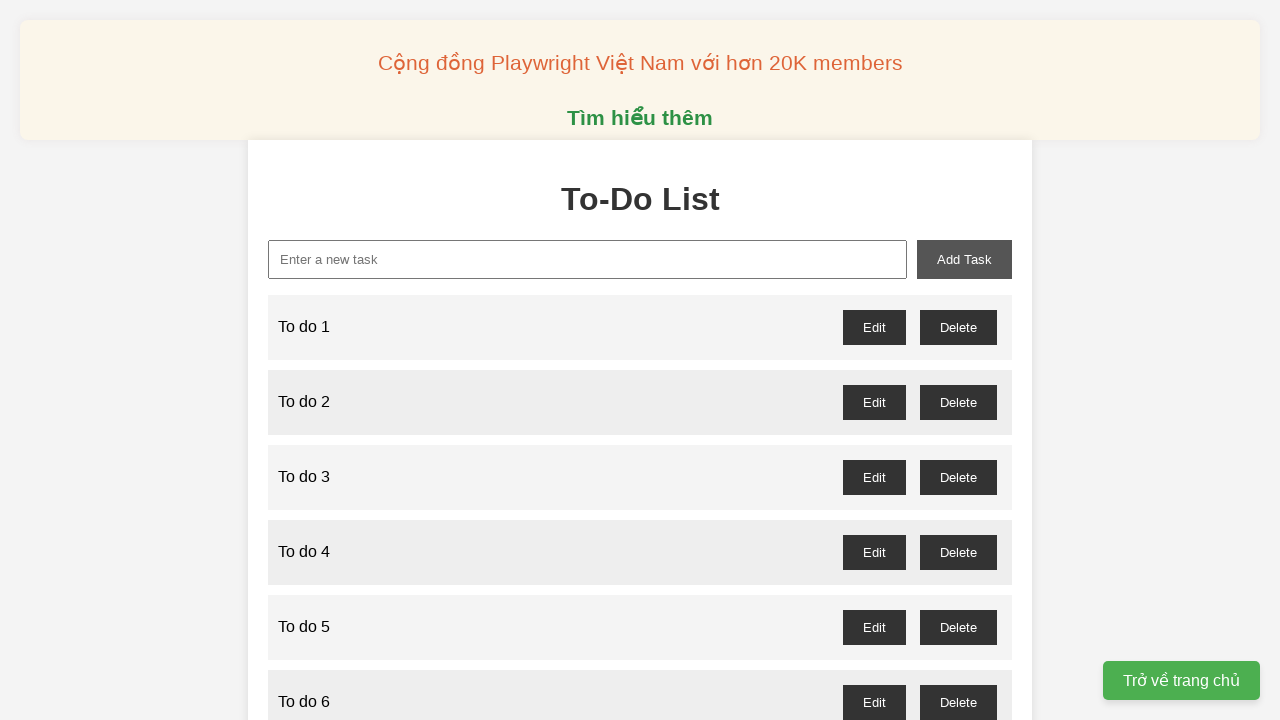

Filled new task input with 'To do 95' on xpath=//input[@id='new-task']
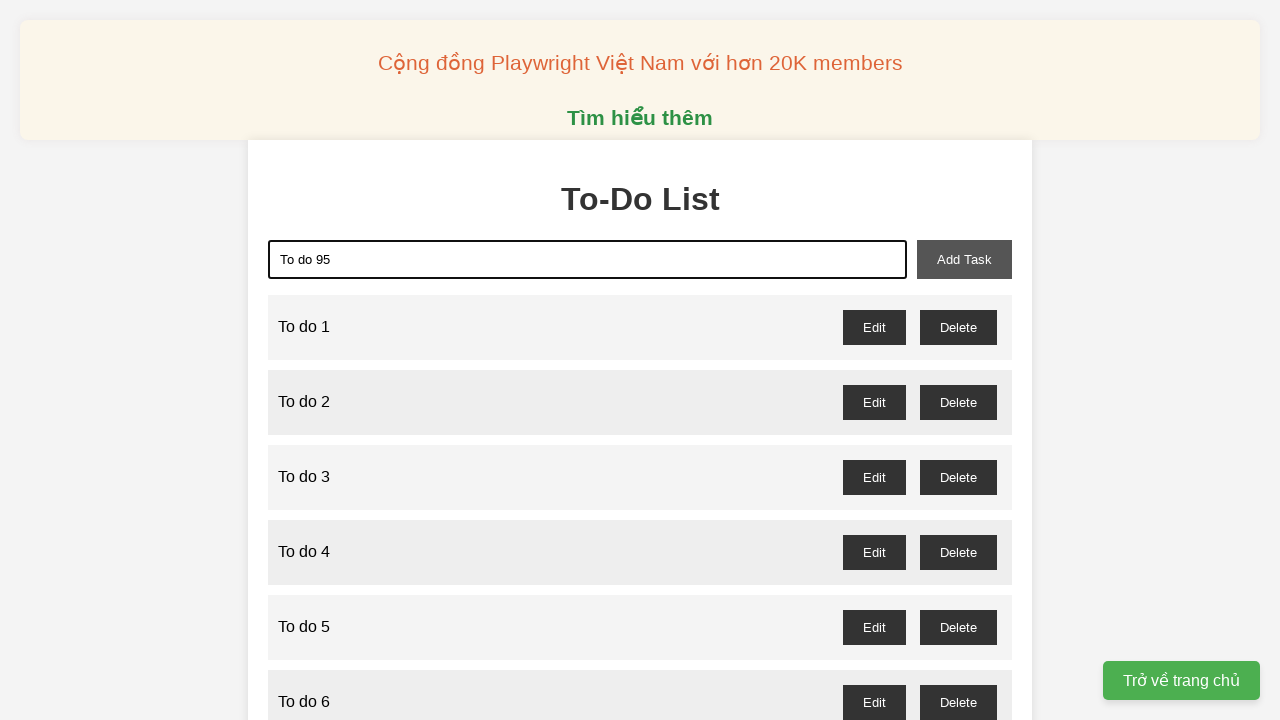

Clicked add task button for task 95 at (964, 259) on xpath=//button[@id='add-task']
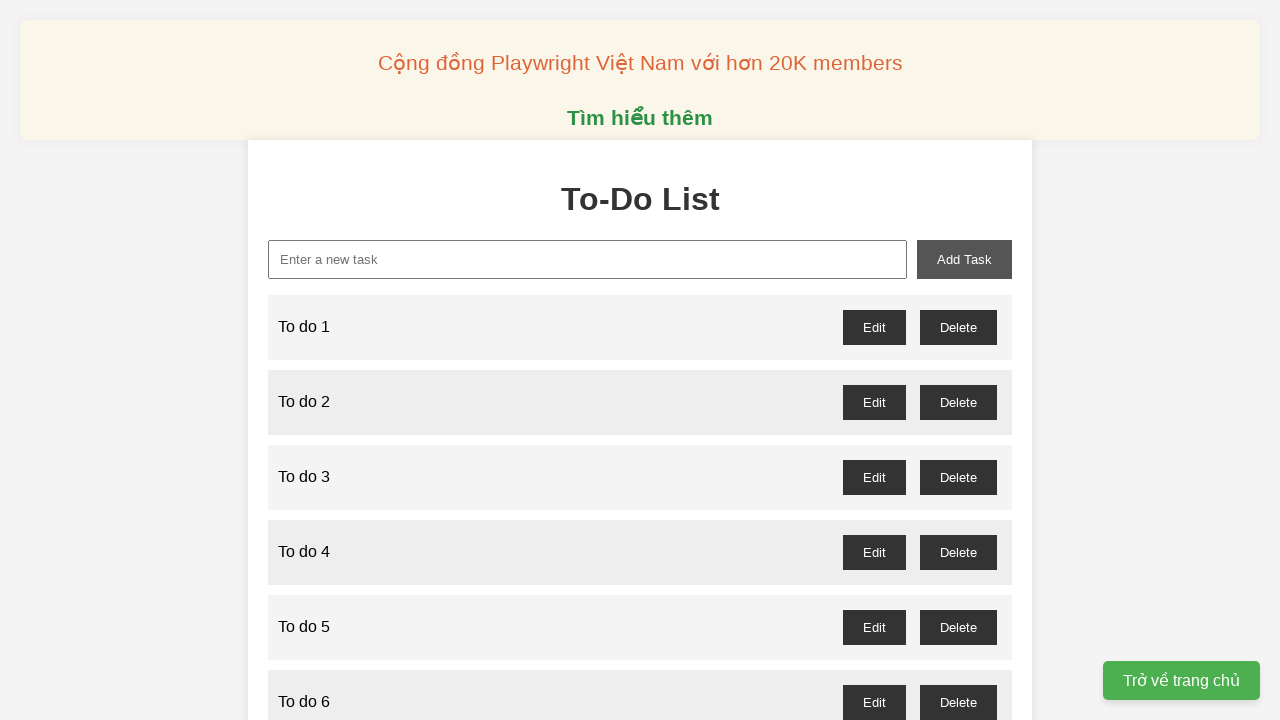

Filled new task input with 'To do 96' on xpath=//input[@id='new-task']
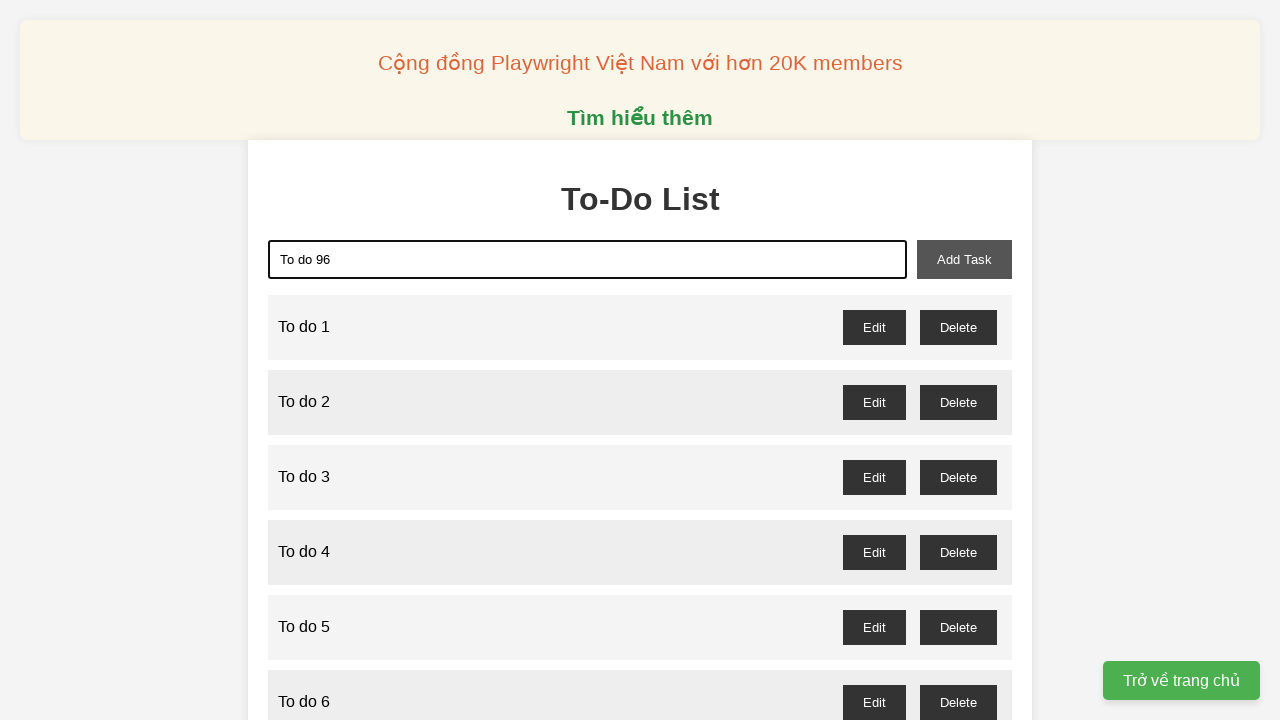

Clicked add task button for task 96 at (964, 259) on xpath=//button[@id='add-task']
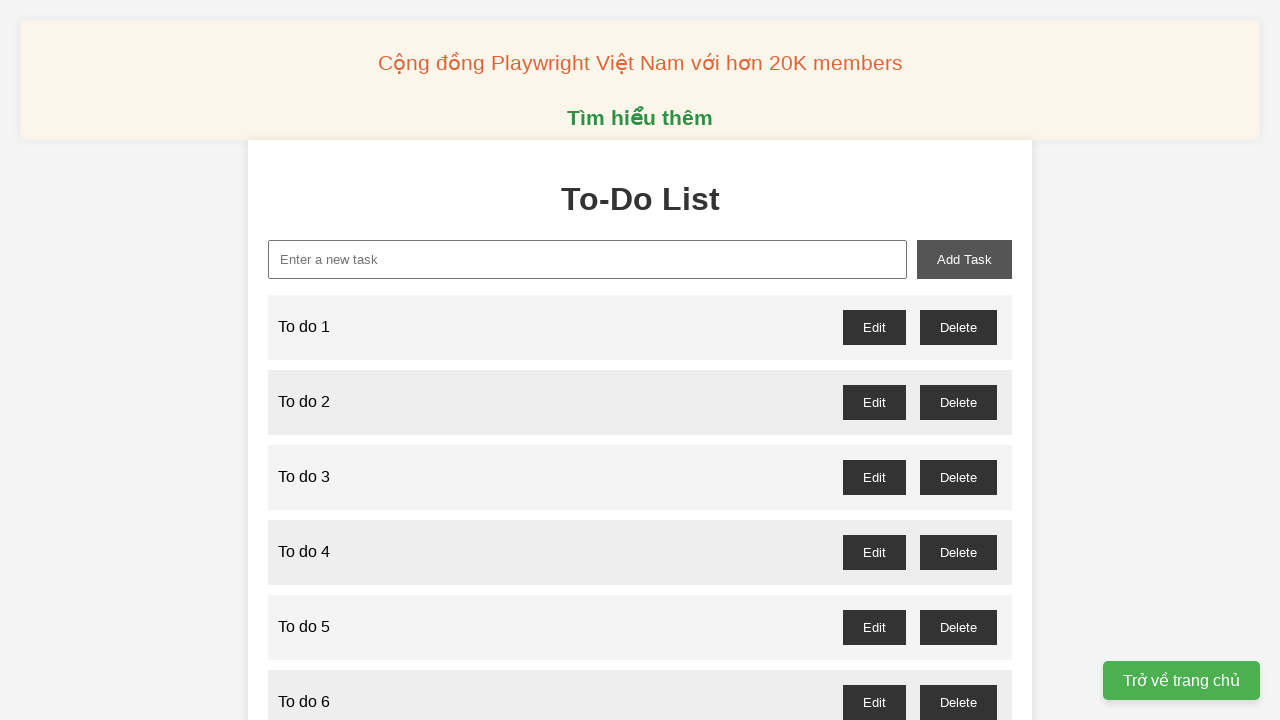

Filled new task input with 'To do 97' on xpath=//input[@id='new-task']
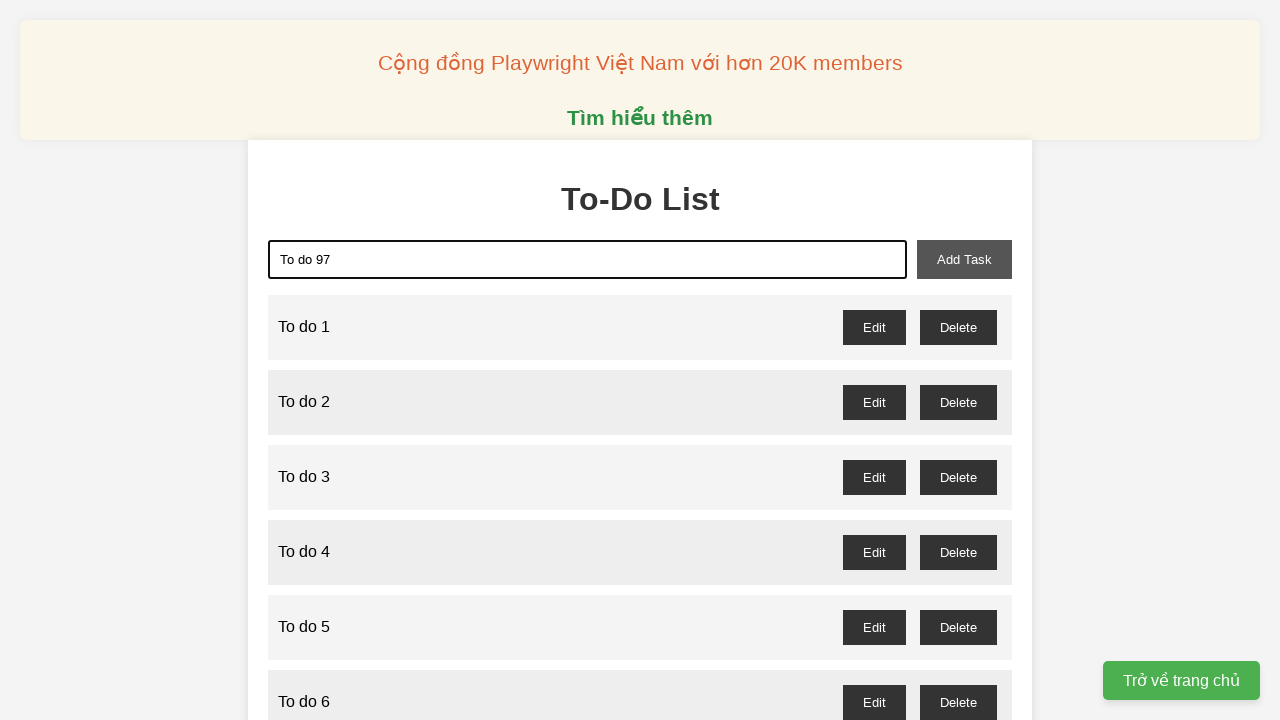

Clicked add task button for task 97 at (964, 259) on xpath=//button[@id='add-task']
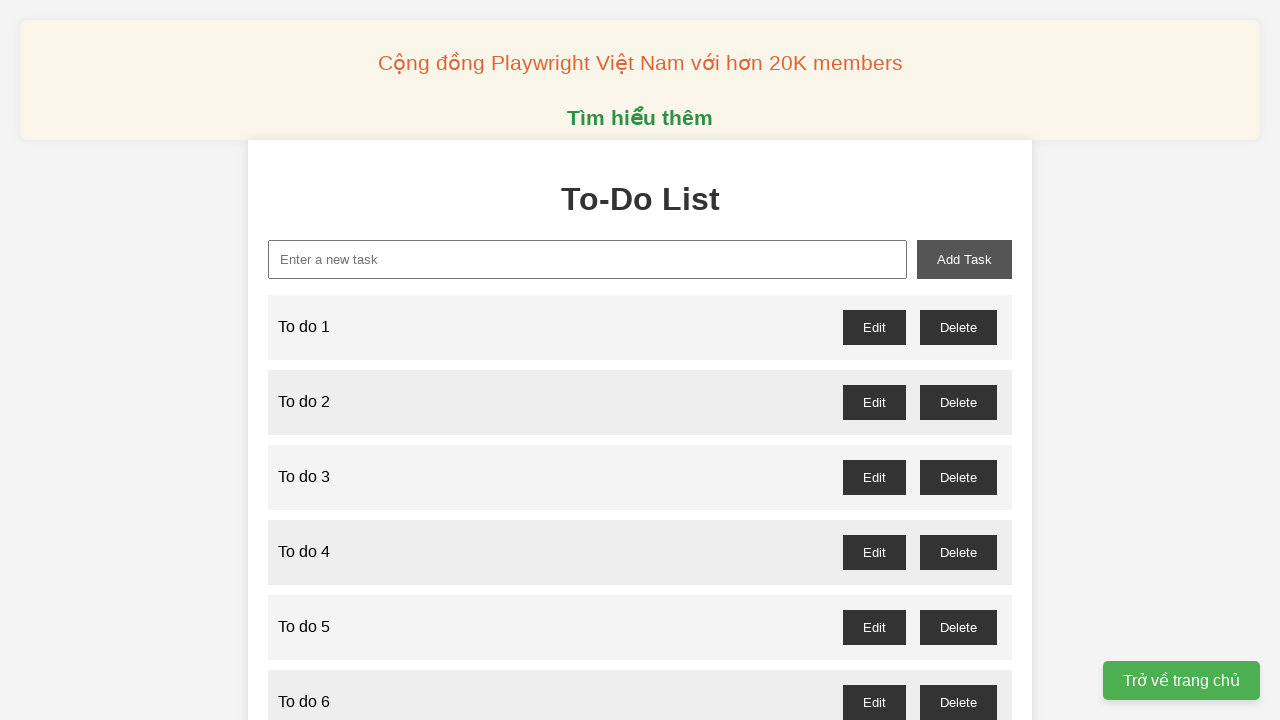

Filled new task input with 'To do 98' on xpath=//input[@id='new-task']
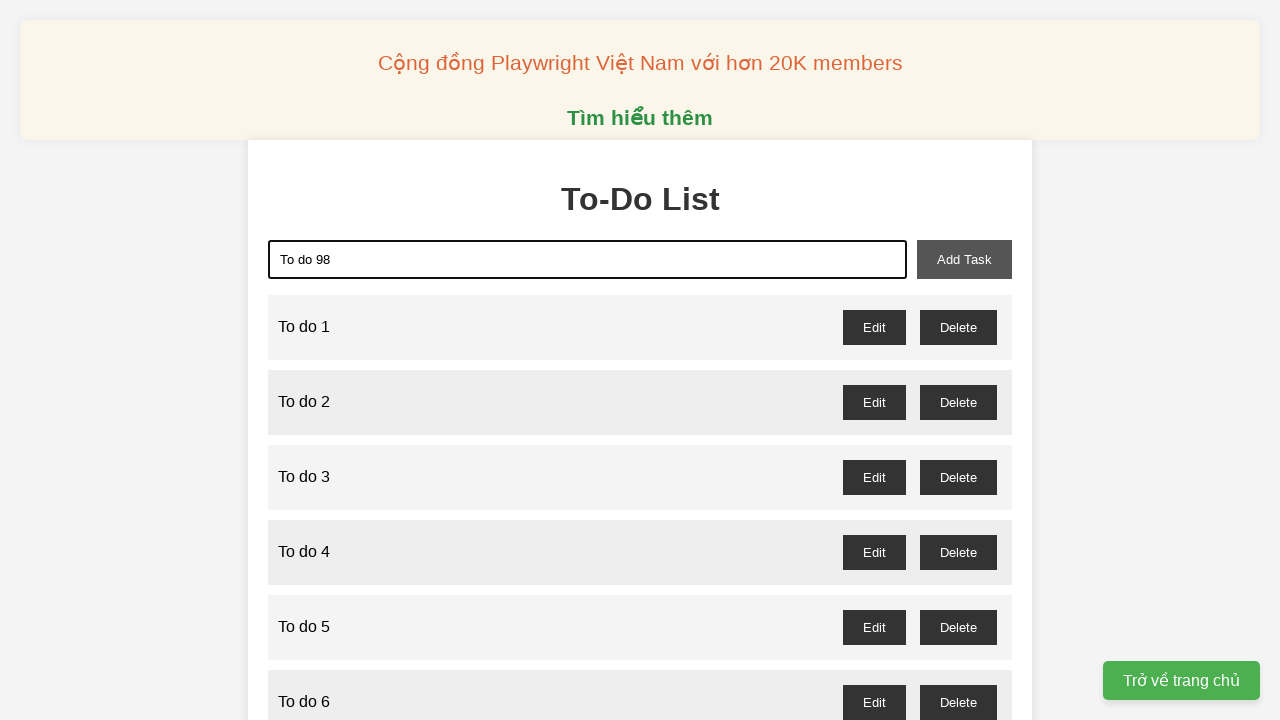

Clicked add task button for task 98 at (964, 259) on xpath=//button[@id='add-task']
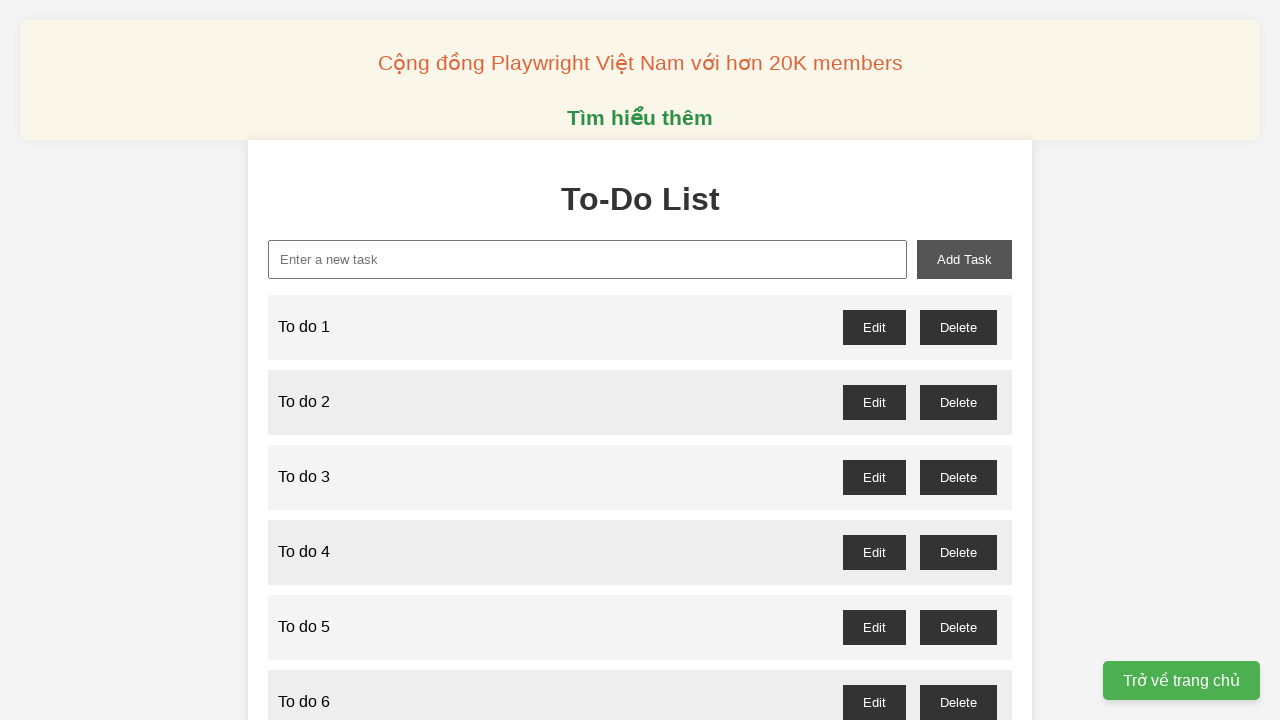

Filled new task input with 'To do 99' on xpath=//input[@id='new-task']
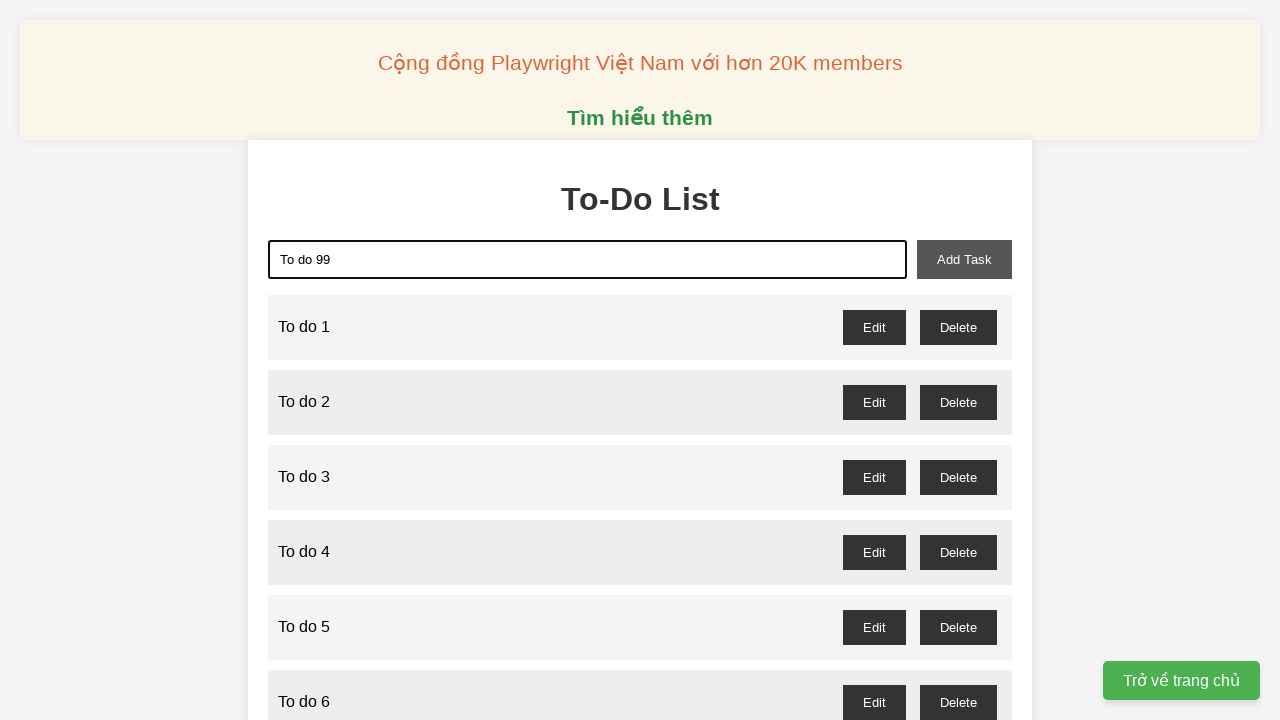

Clicked add task button for task 99 at (964, 259) on xpath=//button[@id='add-task']
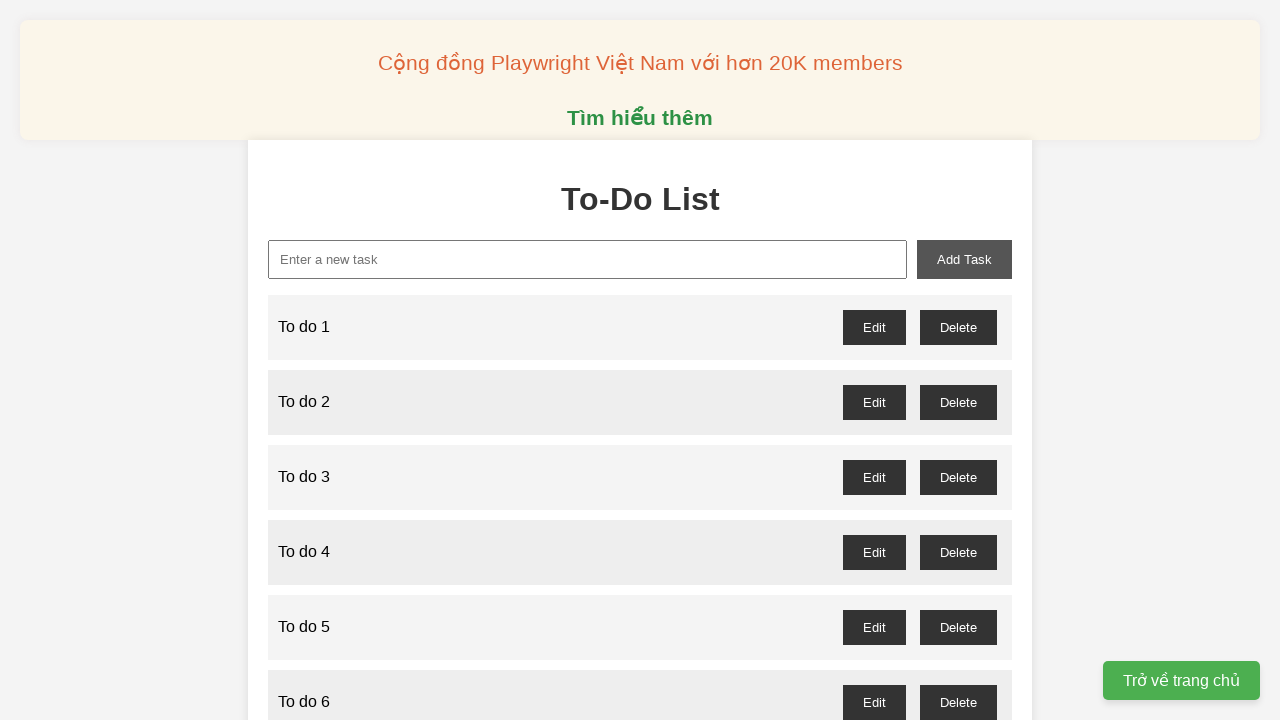

Filled new task input with 'To do 100' on xpath=//input[@id='new-task']
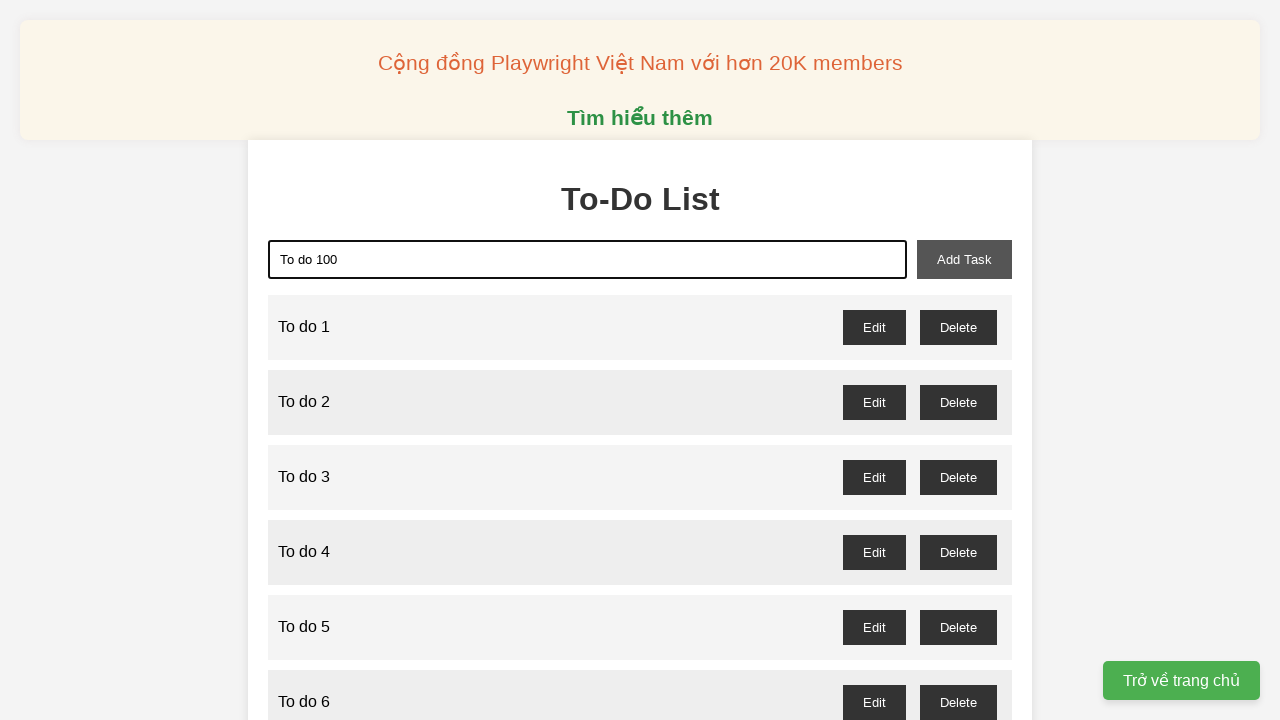

Clicked add task button for task 100 at (964, 259) on xpath=//button[@id='add-task']
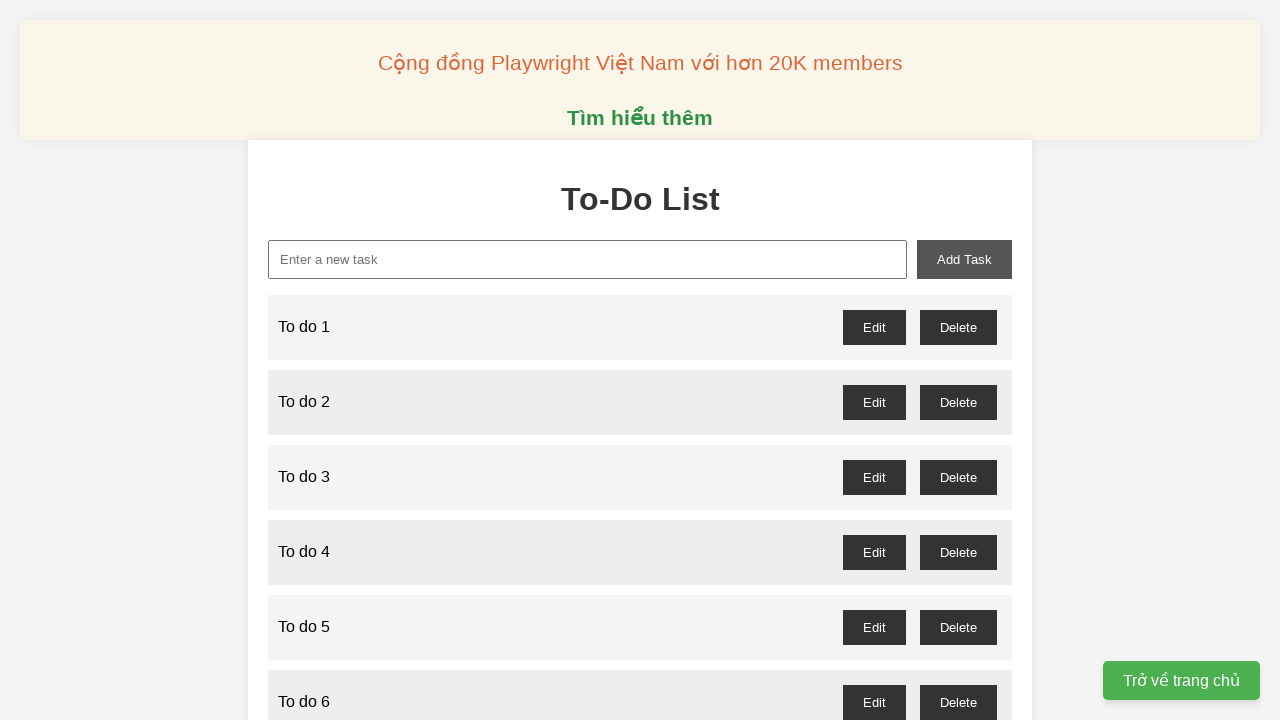

Set up dialog handler to automatically accept confirmation dialogs
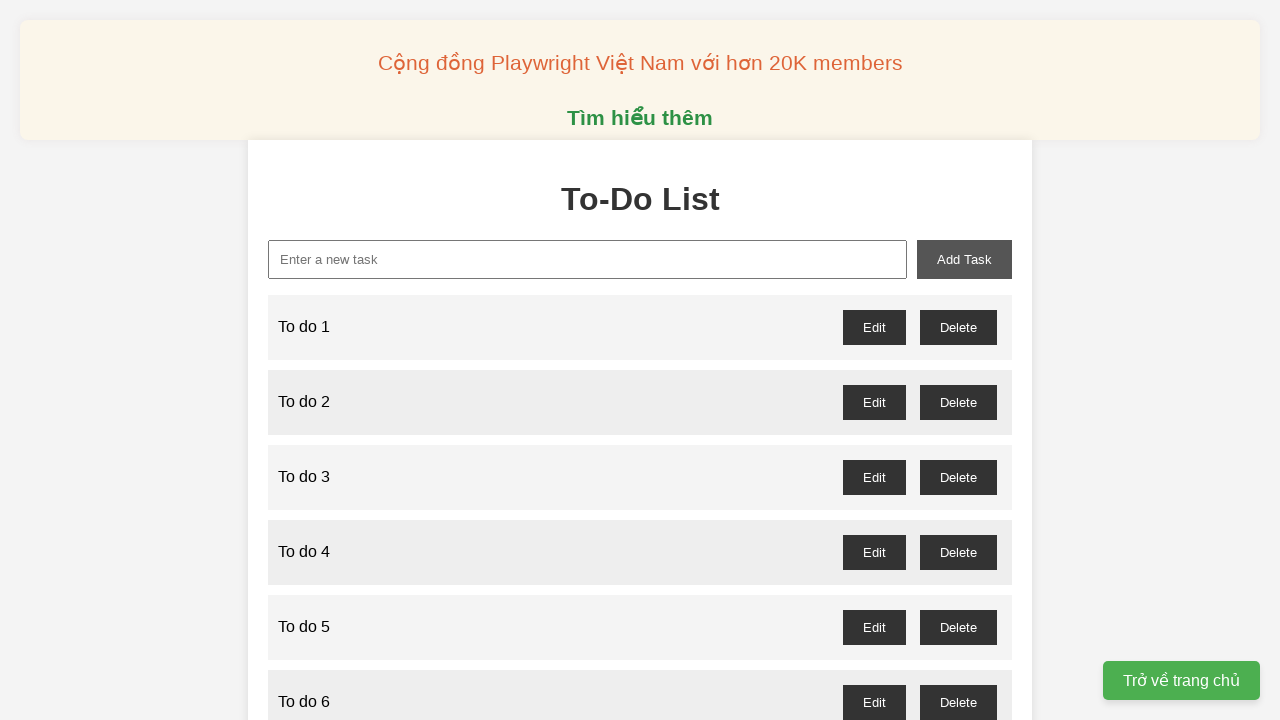

Clicked delete button for odd-numbered task 1 at (958, 327) on //button[@id='to-do-1-delete']
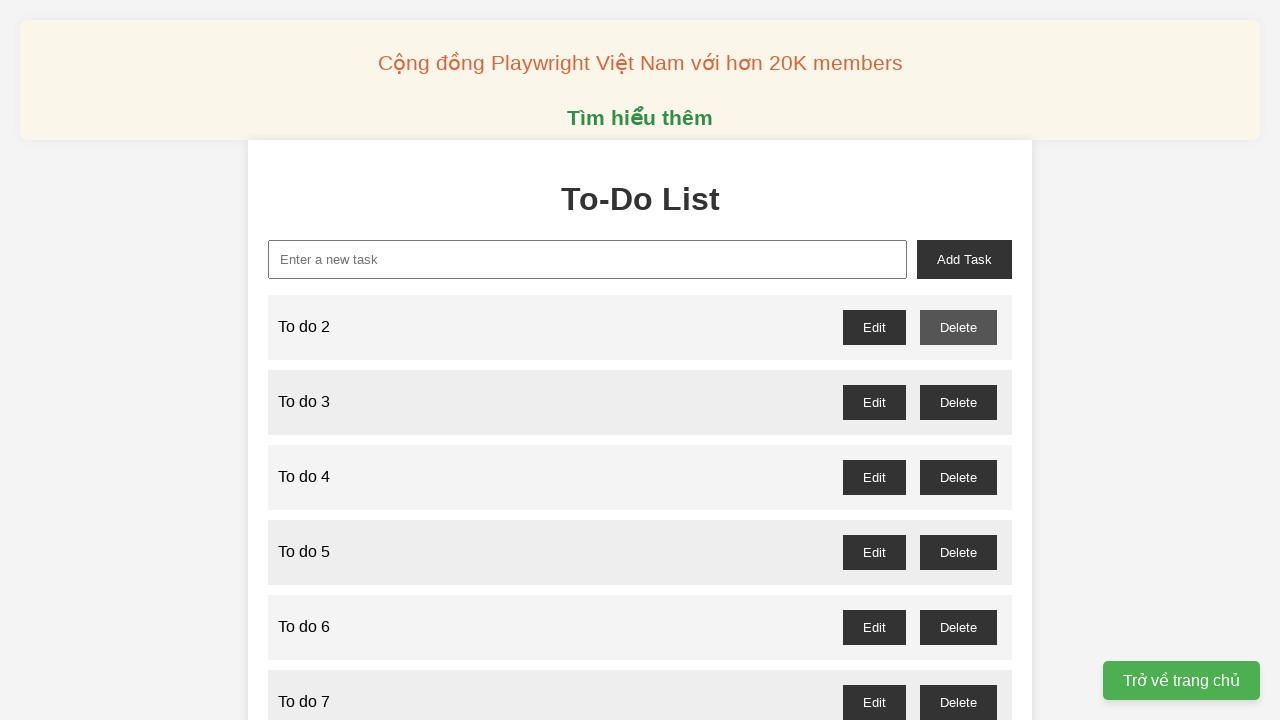

Clicked delete button for odd-numbered task 3 at (958, 402) on //button[@id='to-do-3-delete']
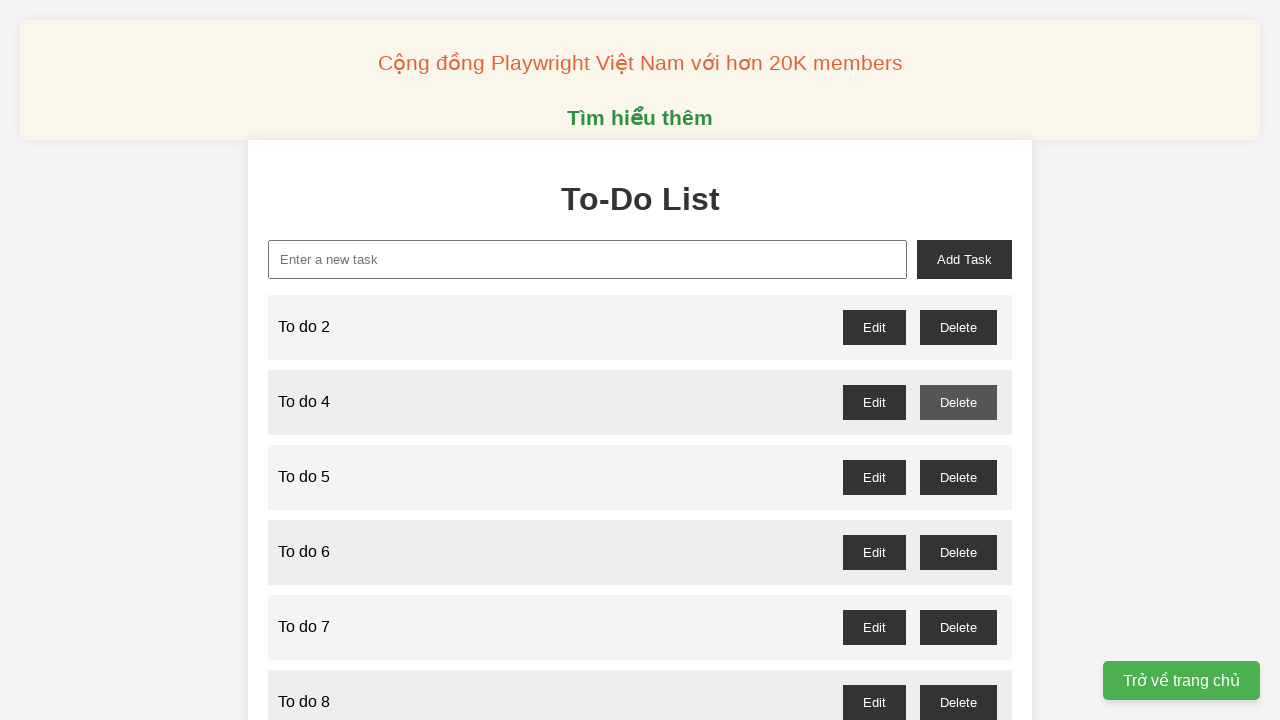

Clicked delete button for odd-numbered task 5 at (958, 477) on //button[@id='to-do-5-delete']
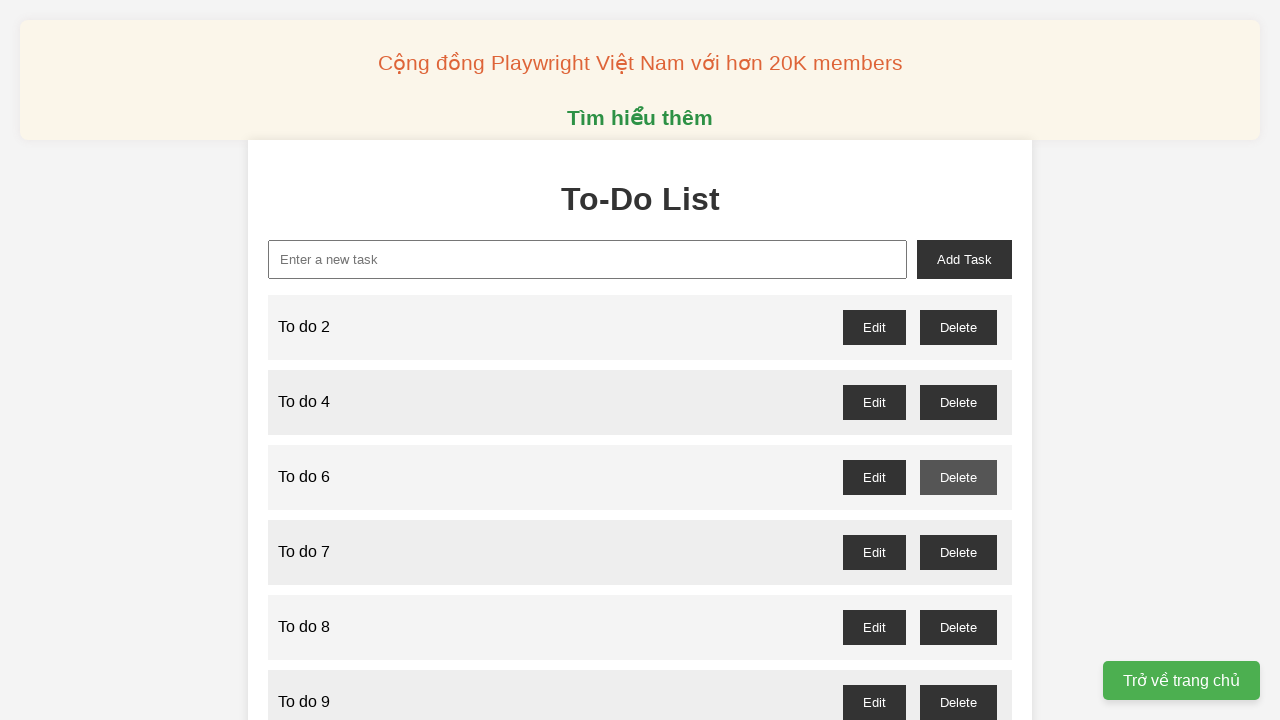

Clicked delete button for odd-numbered task 7 at (958, 552) on //button[@id='to-do-7-delete']
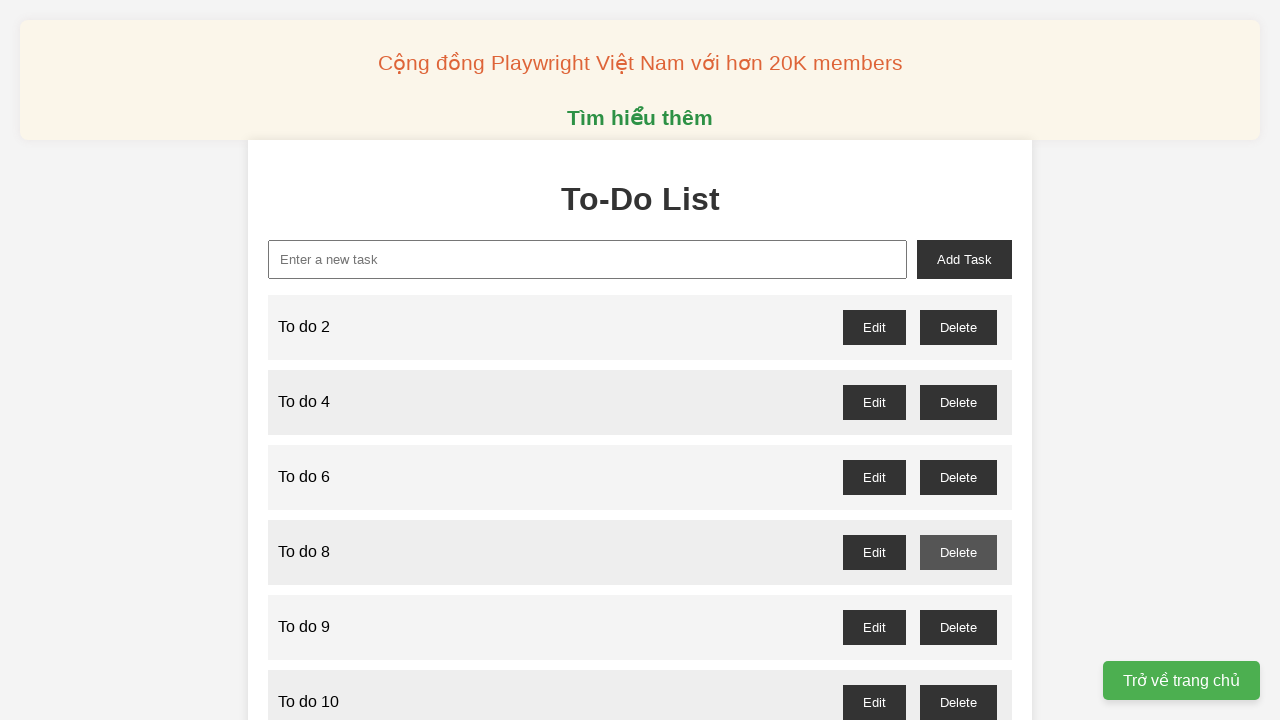

Clicked delete button for odd-numbered task 9 at (958, 627) on //button[@id='to-do-9-delete']
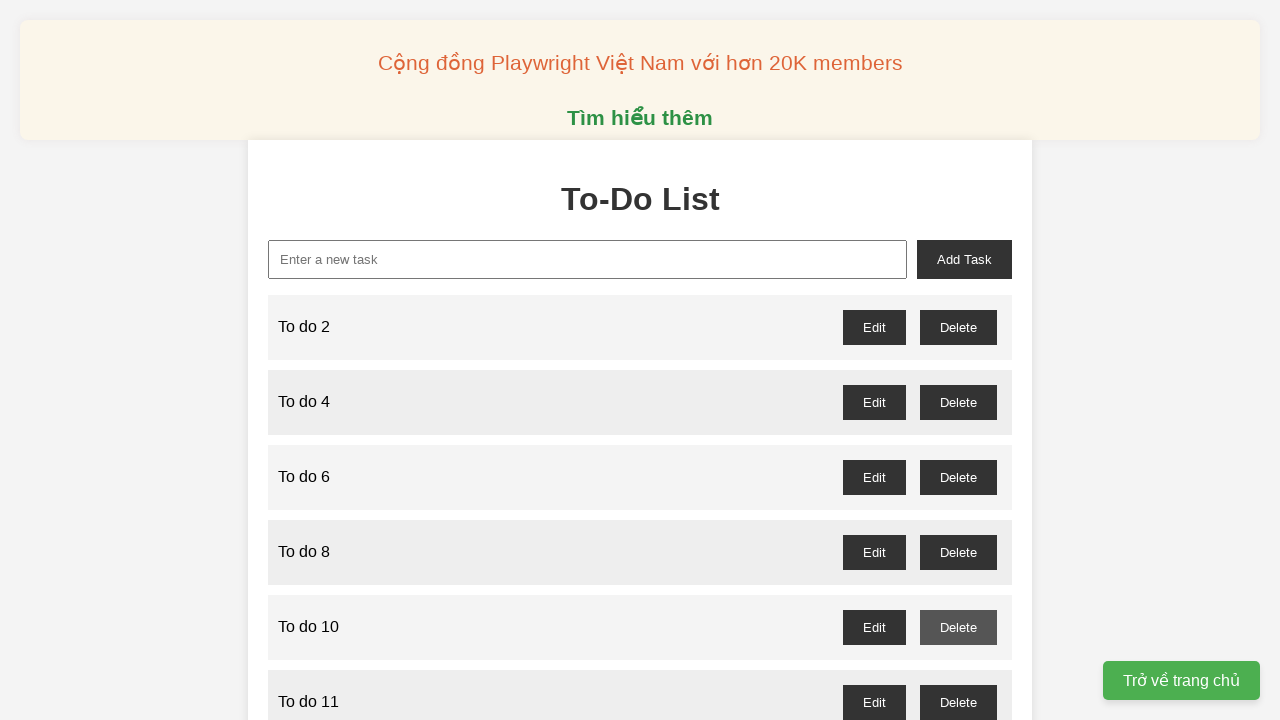

Clicked delete button for odd-numbered task 11 at (958, 702) on //button[@id='to-do-11-delete']
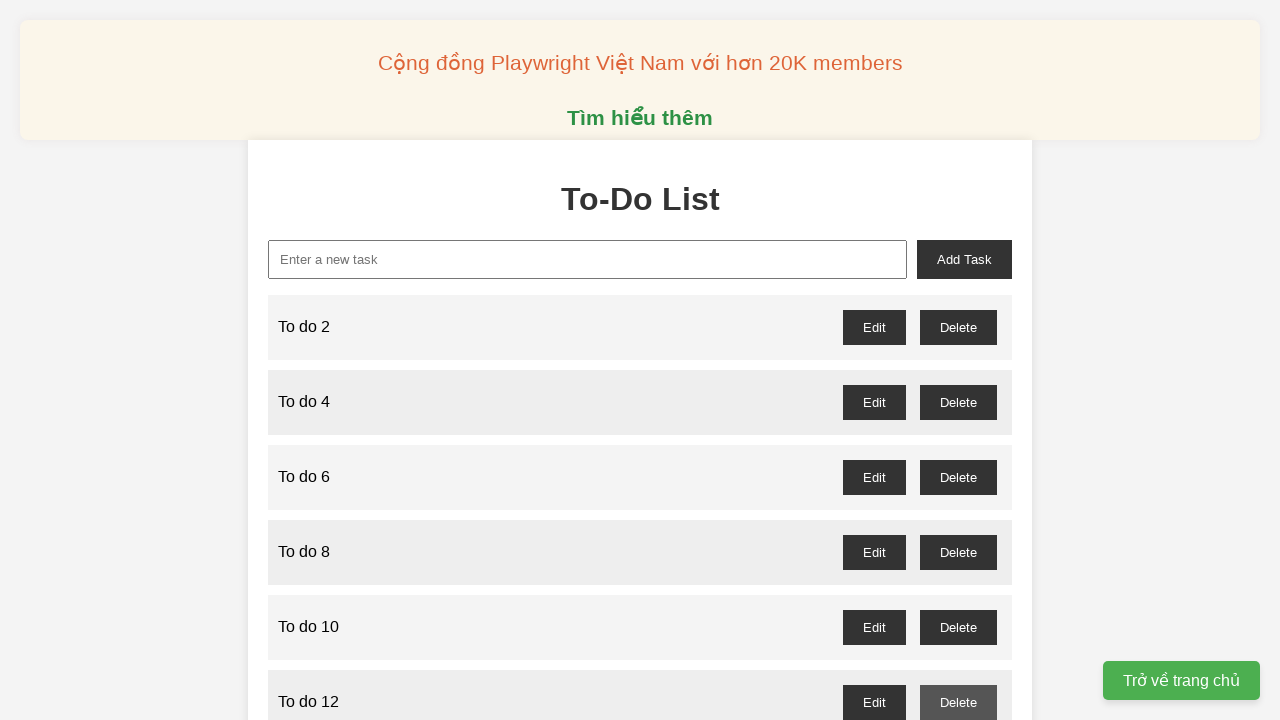

Clicked delete button for odd-numbered task 13 at (958, 360) on //button[@id='to-do-13-delete']
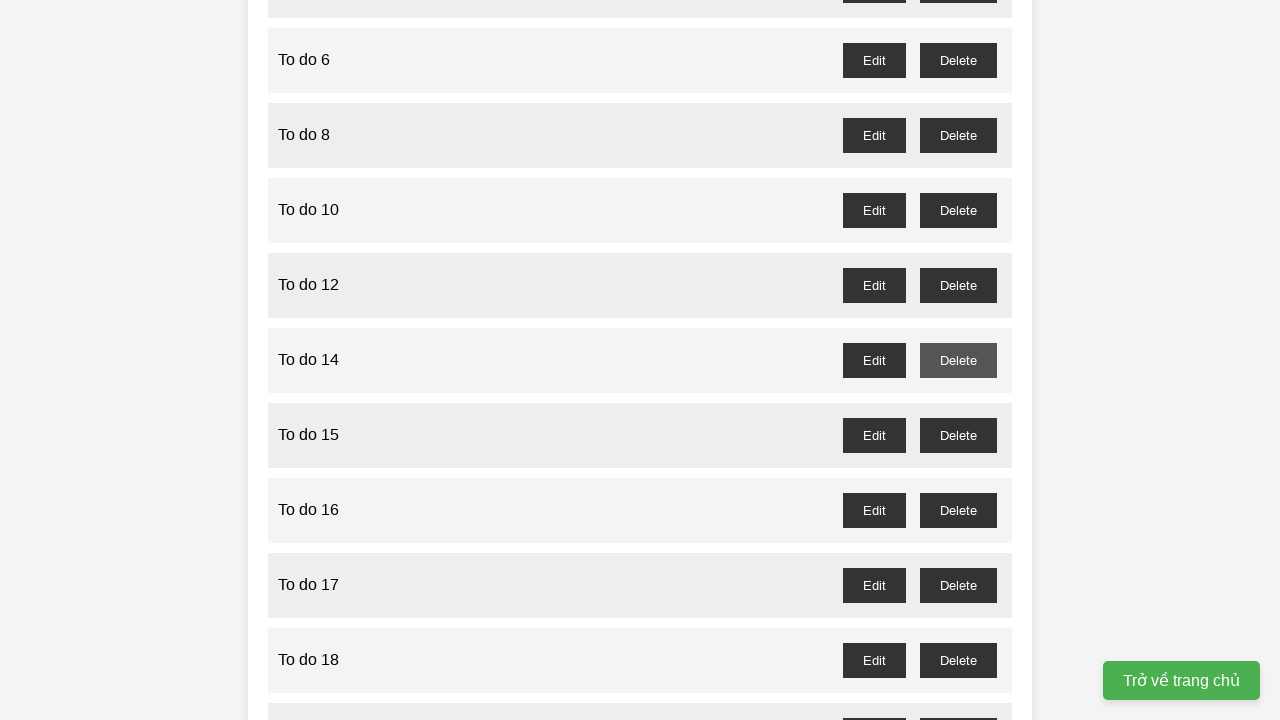

Clicked delete button for odd-numbered task 15 at (958, 435) on //button[@id='to-do-15-delete']
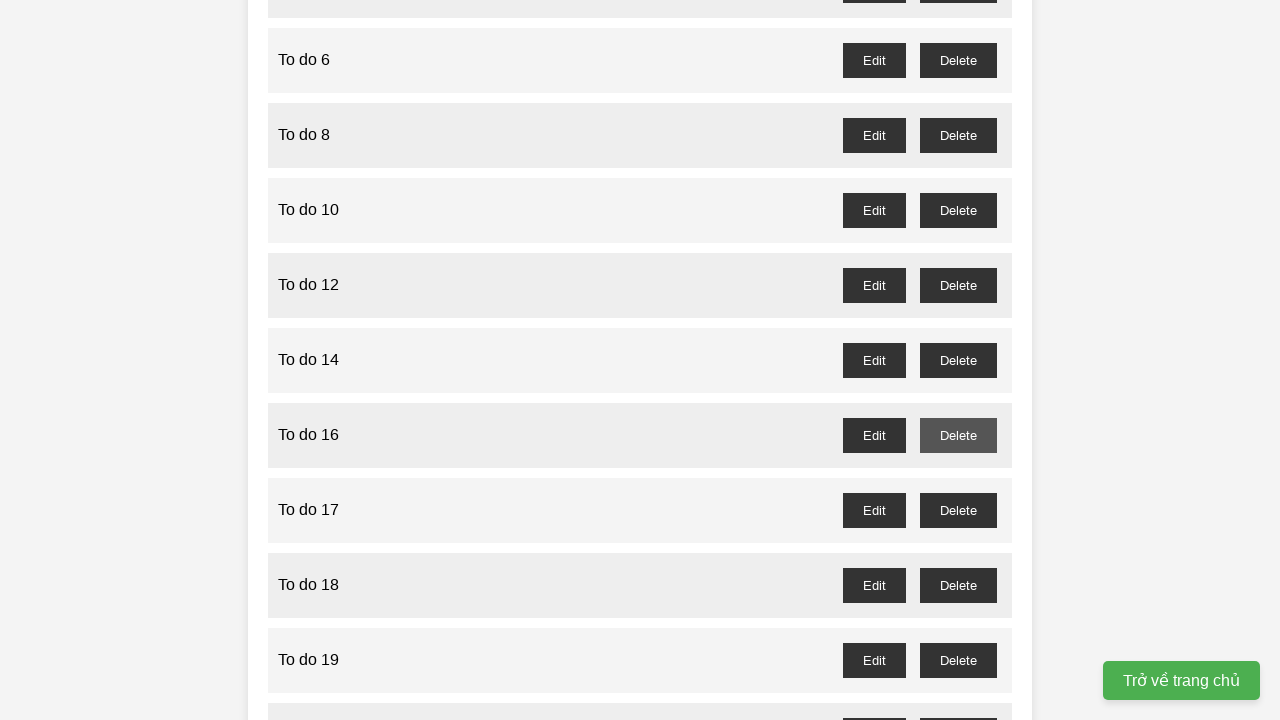

Clicked delete button for odd-numbered task 17 at (958, 510) on //button[@id='to-do-17-delete']
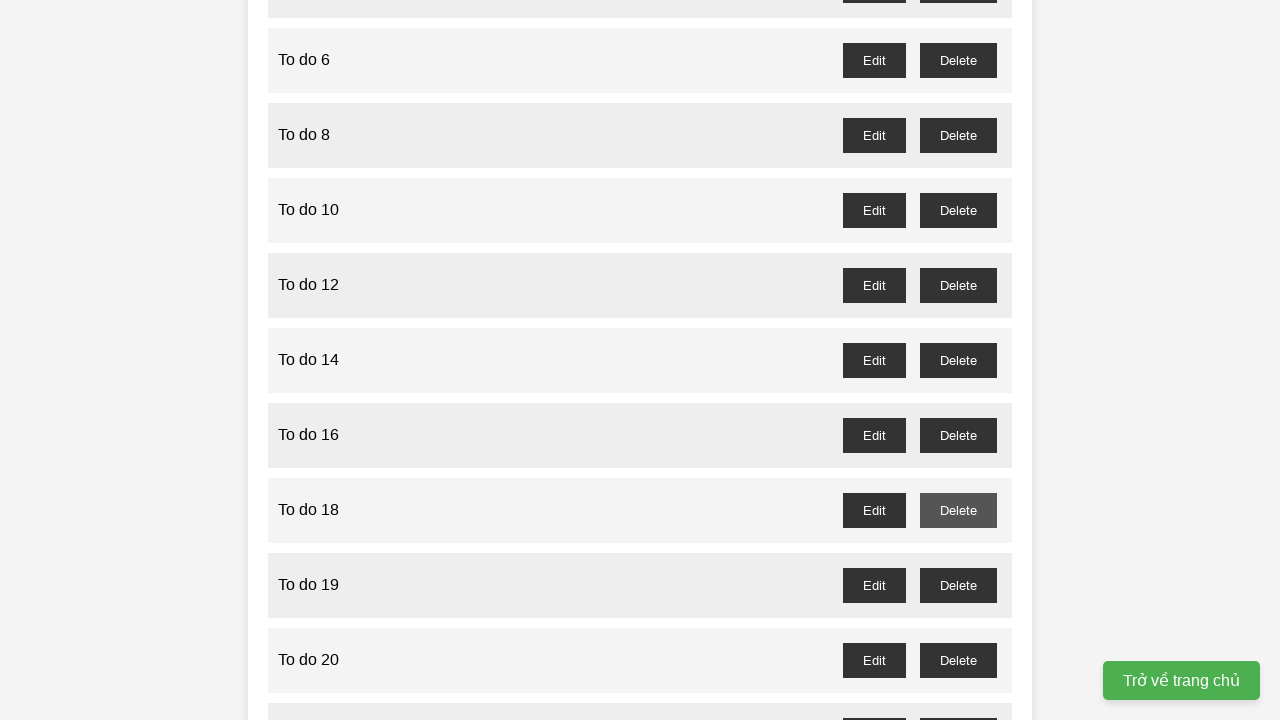

Clicked delete button for odd-numbered task 19 at (958, 585) on //button[@id='to-do-19-delete']
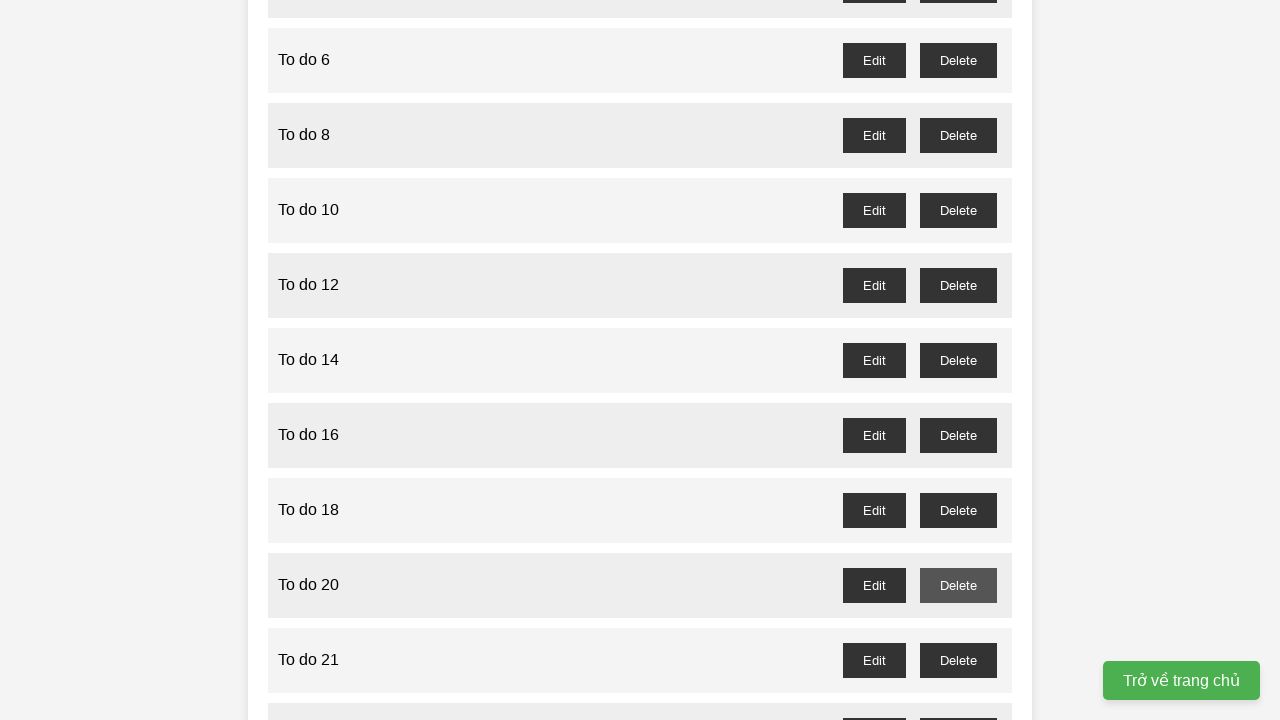

Clicked delete button for odd-numbered task 21 at (958, 660) on //button[@id='to-do-21-delete']
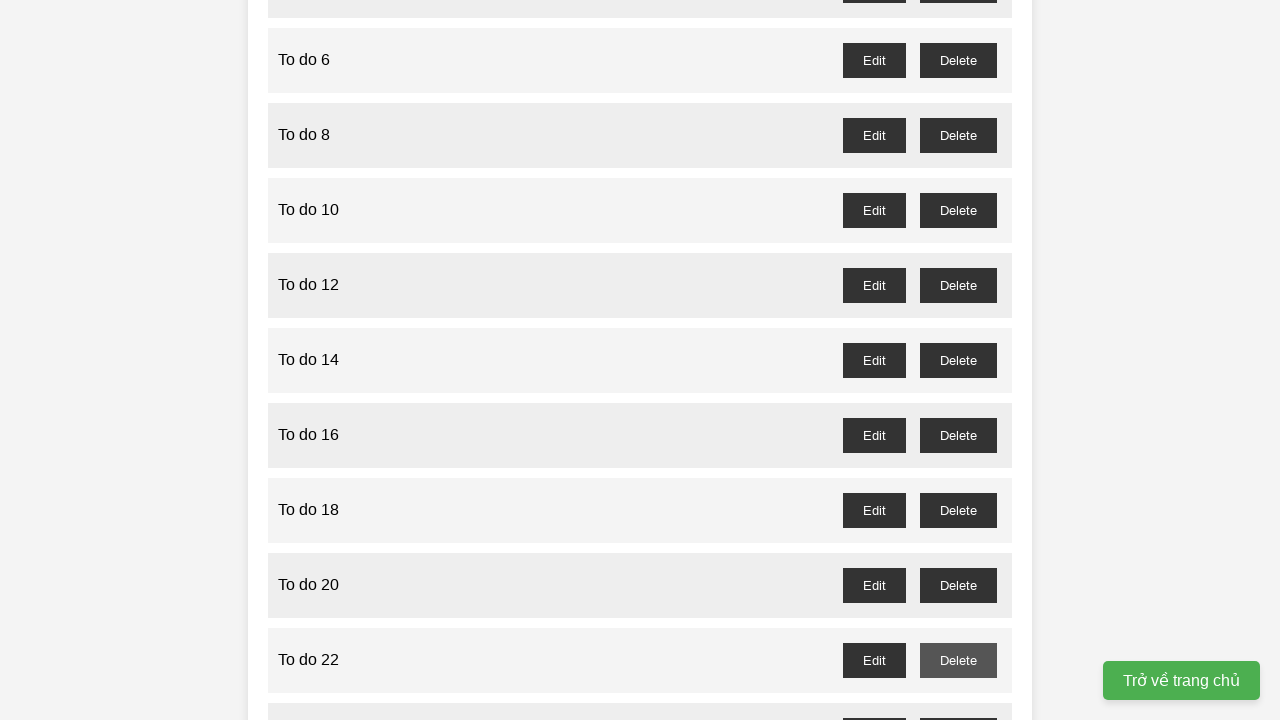

Clicked delete button for odd-numbered task 23 at (958, 703) on //button[@id='to-do-23-delete']
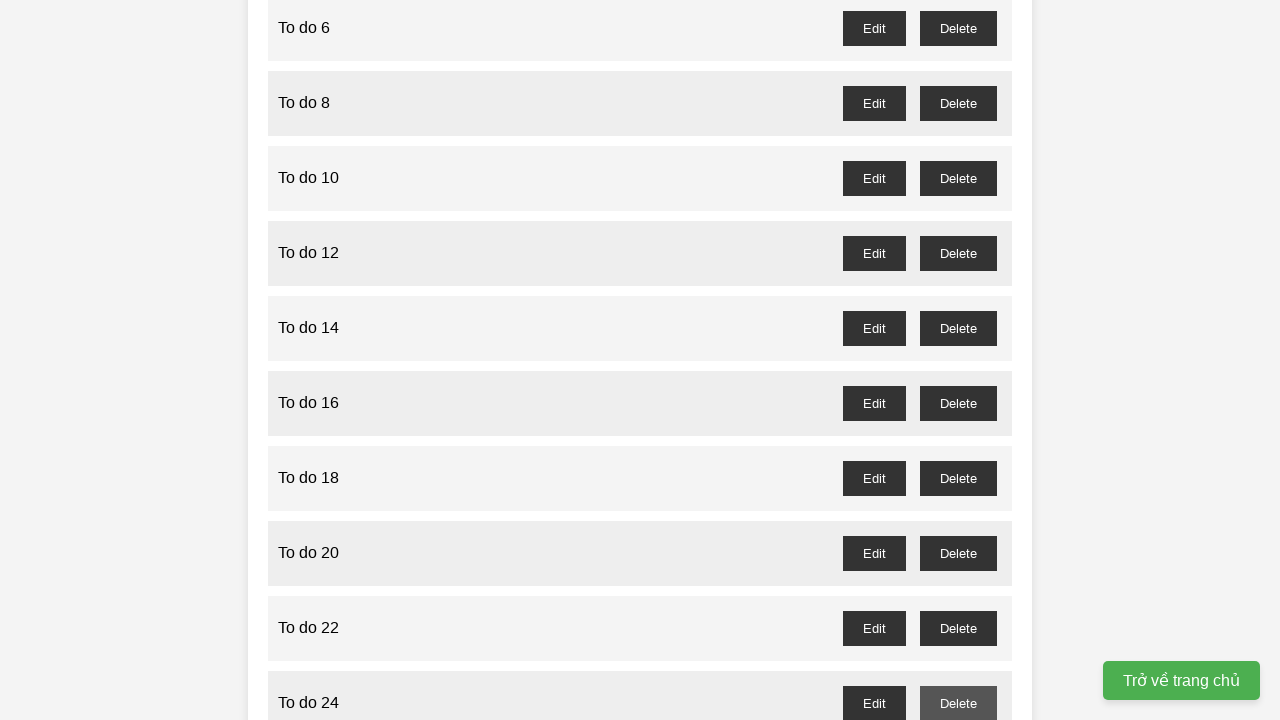

Clicked delete button for odd-numbered task 25 at (958, 360) on //button[@id='to-do-25-delete']
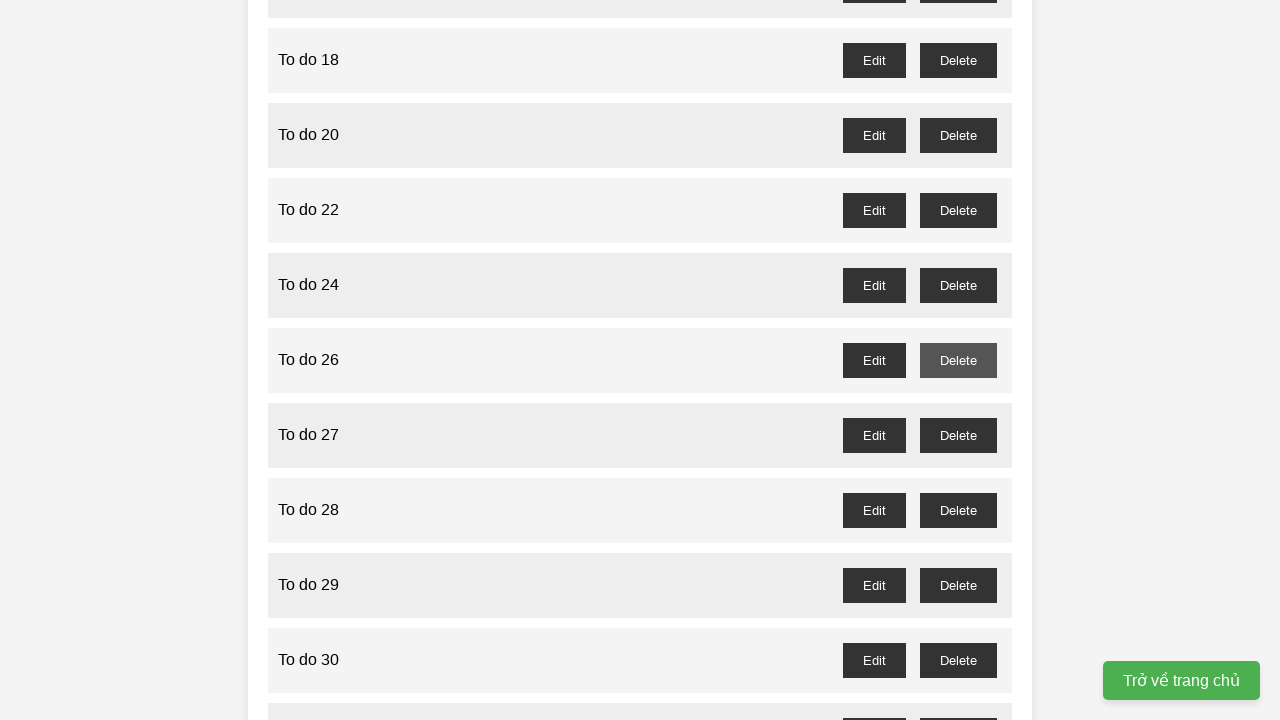

Clicked delete button for odd-numbered task 27 at (958, 435) on //button[@id='to-do-27-delete']
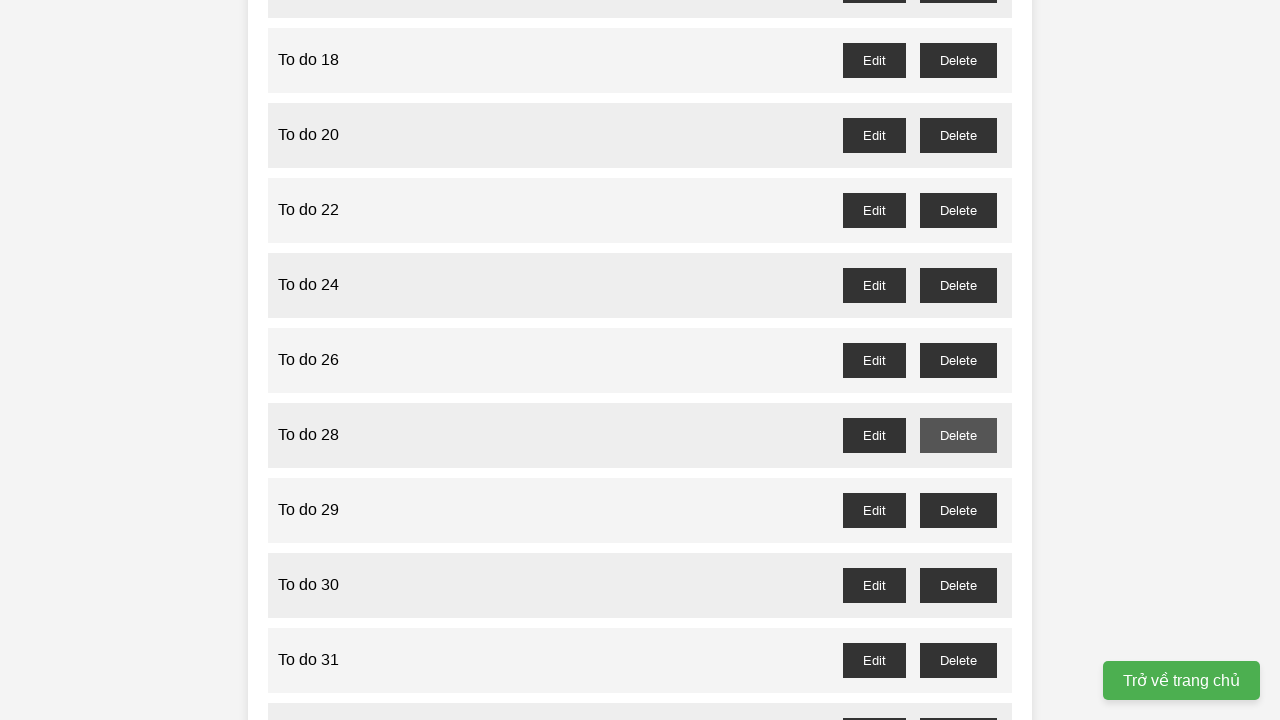

Clicked delete button for odd-numbered task 29 at (958, 510) on //button[@id='to-do-29-delete']
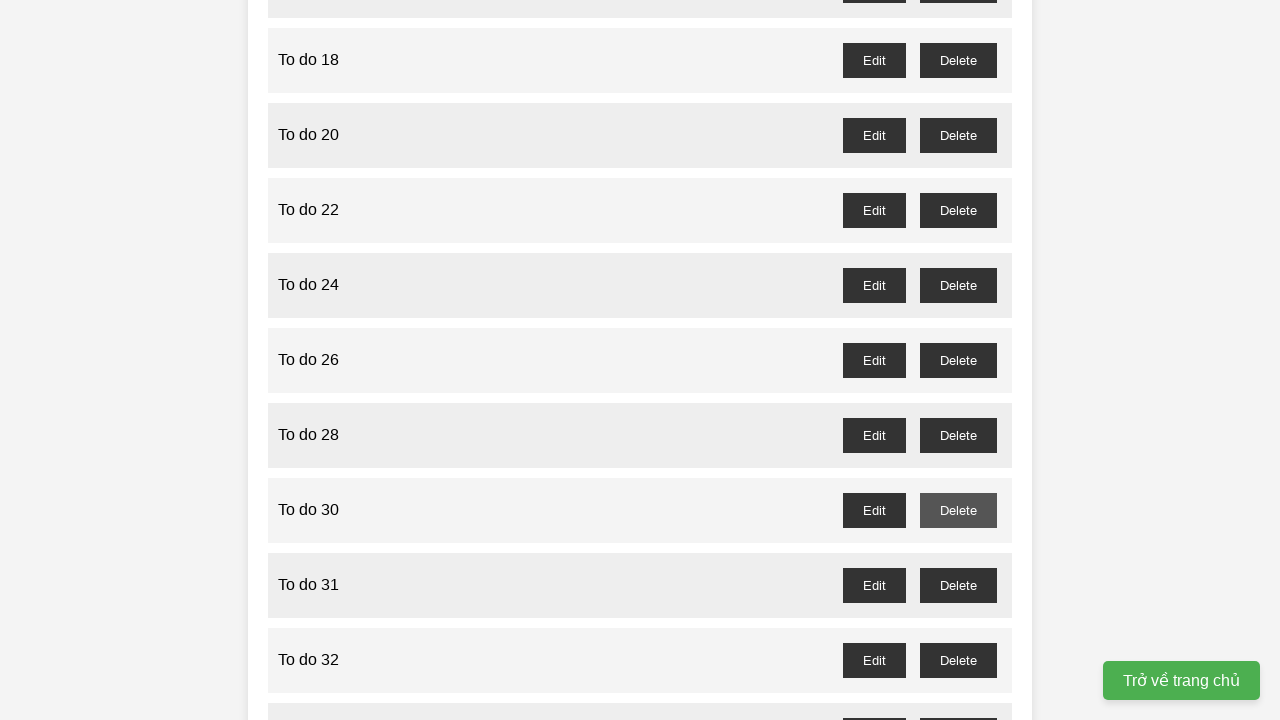

Clicked delete button for odd-numbered task 31 at (958, 585) on //button[@id='to-do-31-delete']
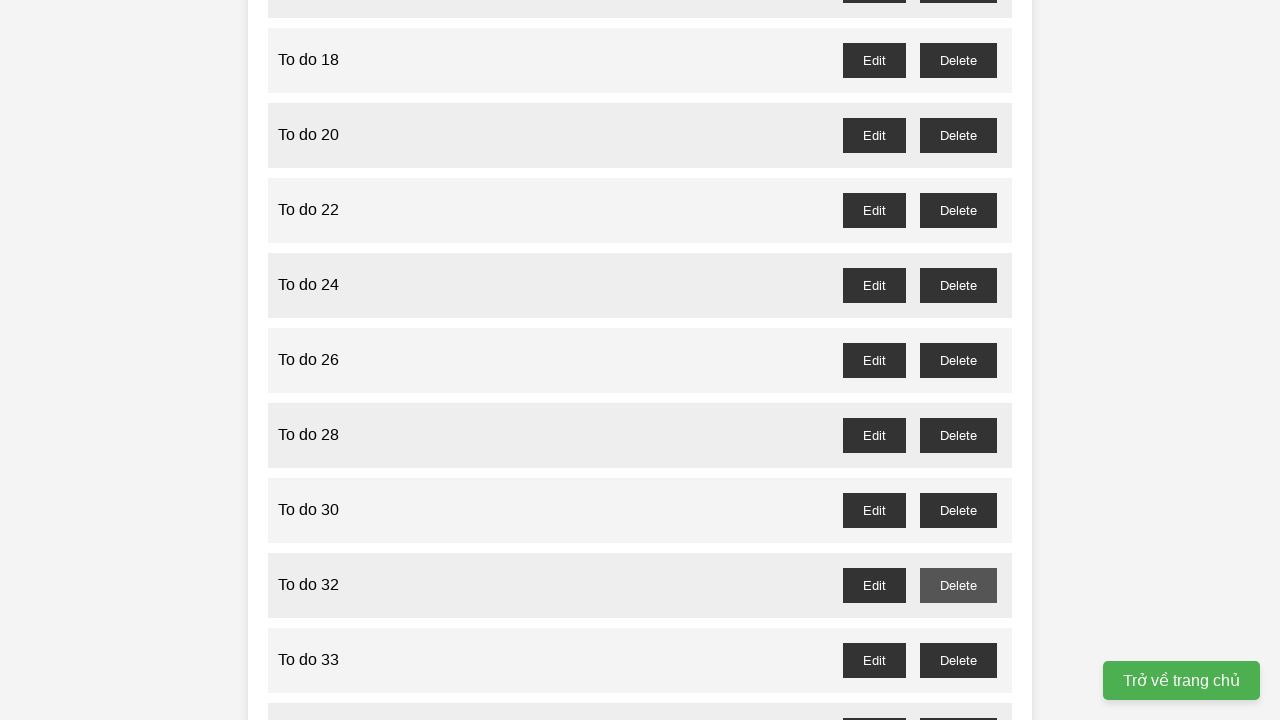

Clicked delete button for odd-numbered task 33 at (958, 660) on //button[@id='to-do-33-delete']
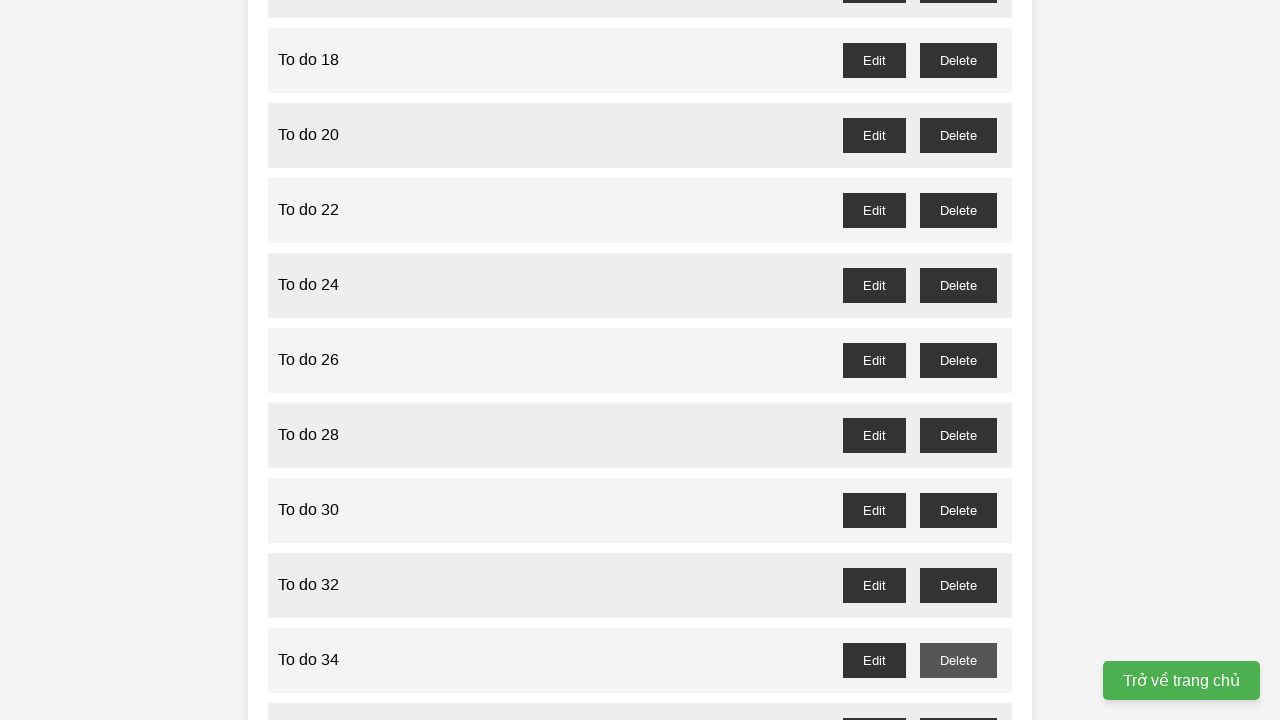

Clicked delete button for odd-numbered task 35 at (958, 703) on //button[@id='to-do-35-delete']
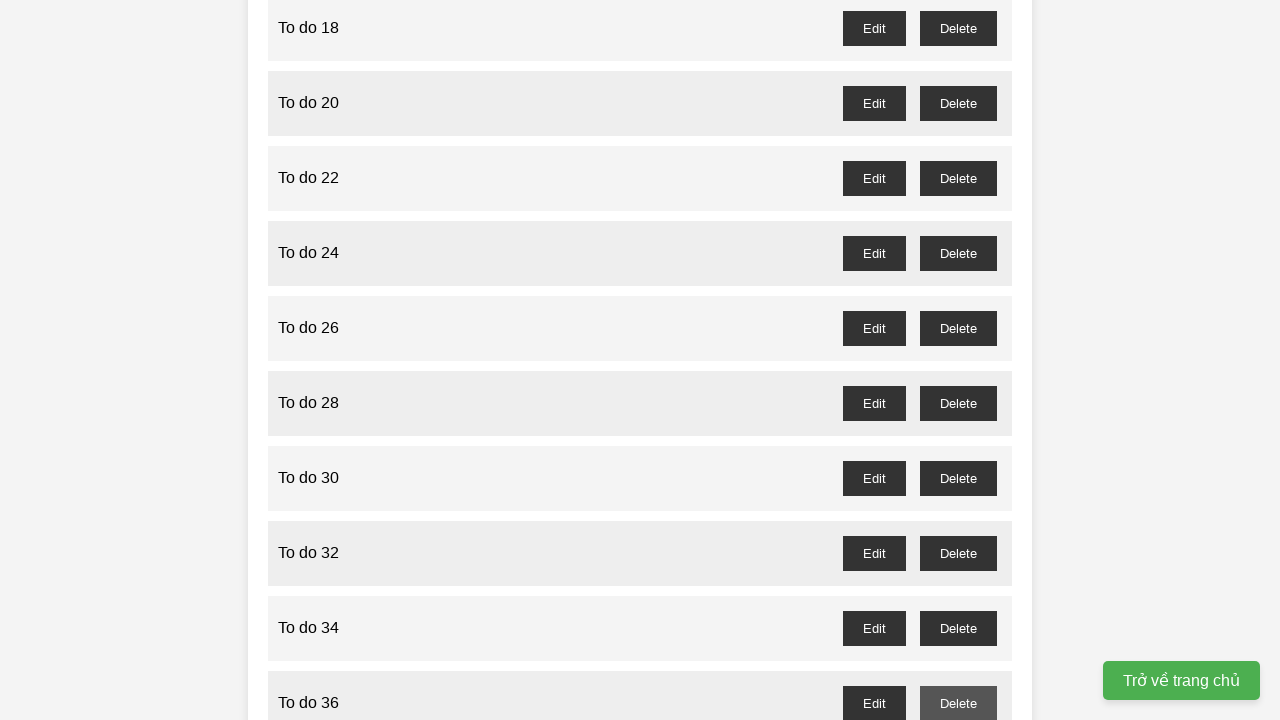

Clicked delete button for odd-numbered task 37 at (958, 360) on //button[@id='to-do-37-delete']
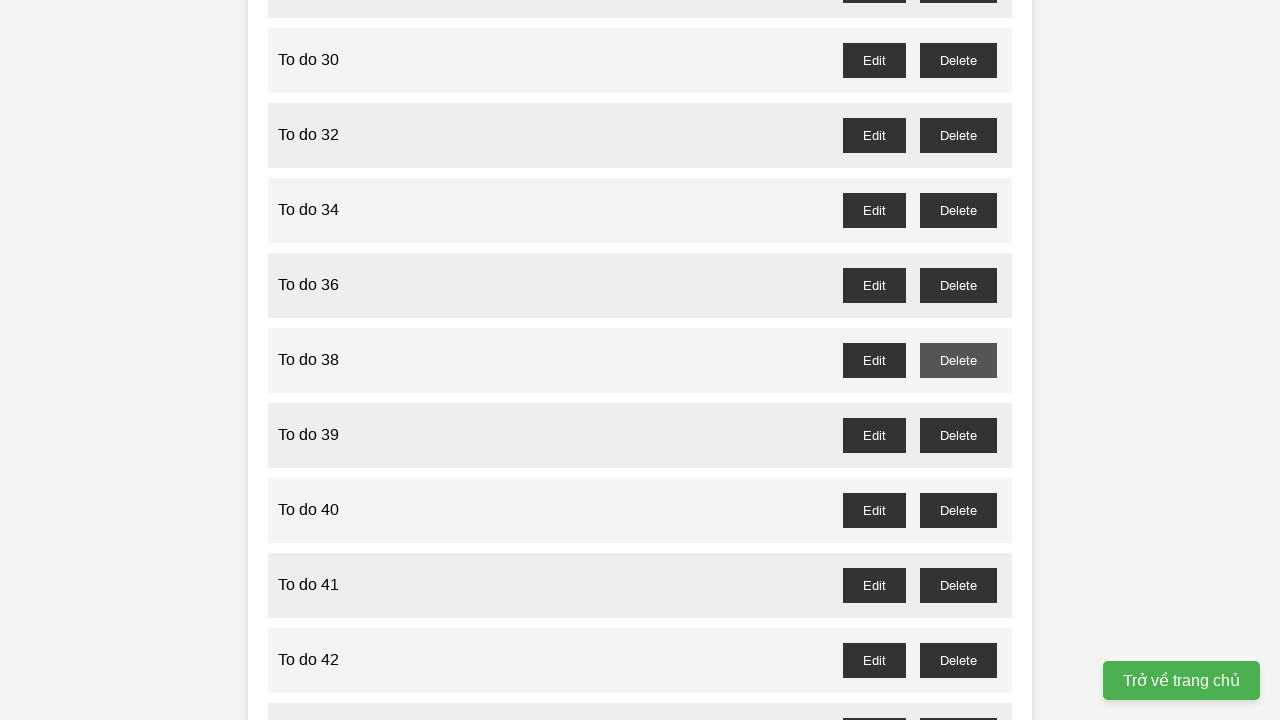

Clicked delete button for odd-numbered task 39 at (958, 435) on //button[@id='to-do-39-delete']
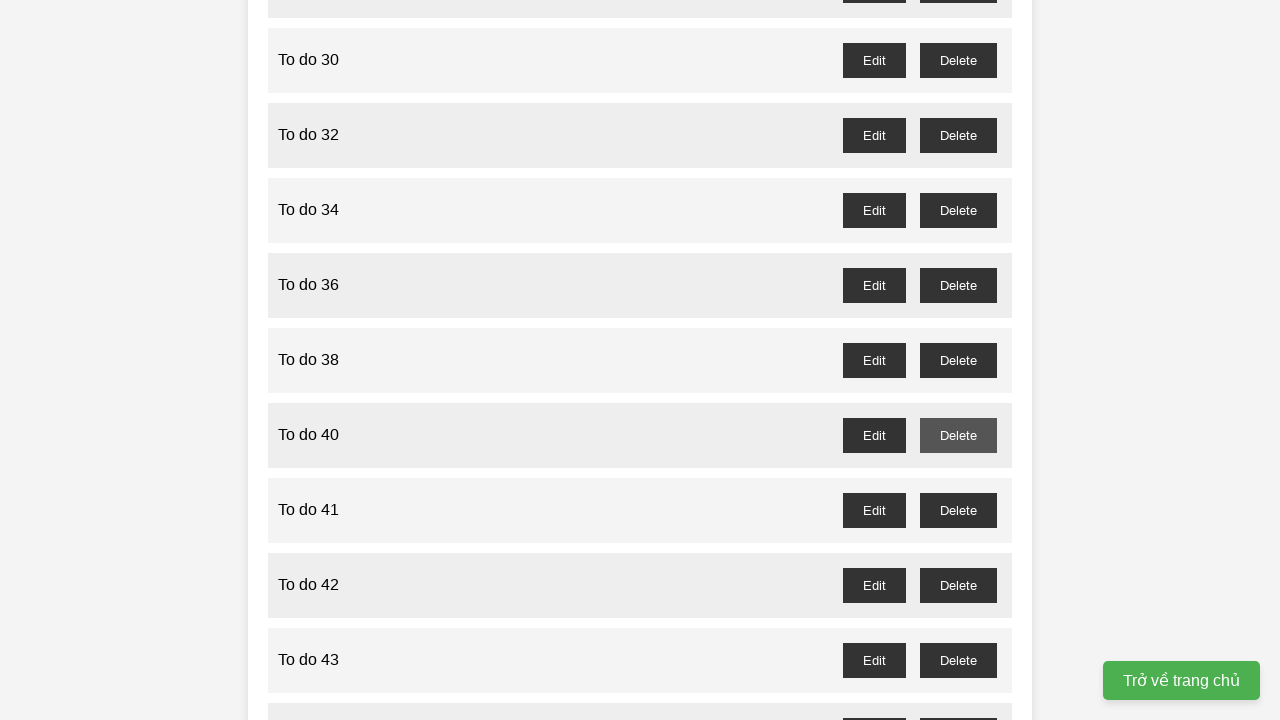

Clicked delete button for odd-numbered task 41 at (958, 510) on //button[@id='to-do-41-delete']
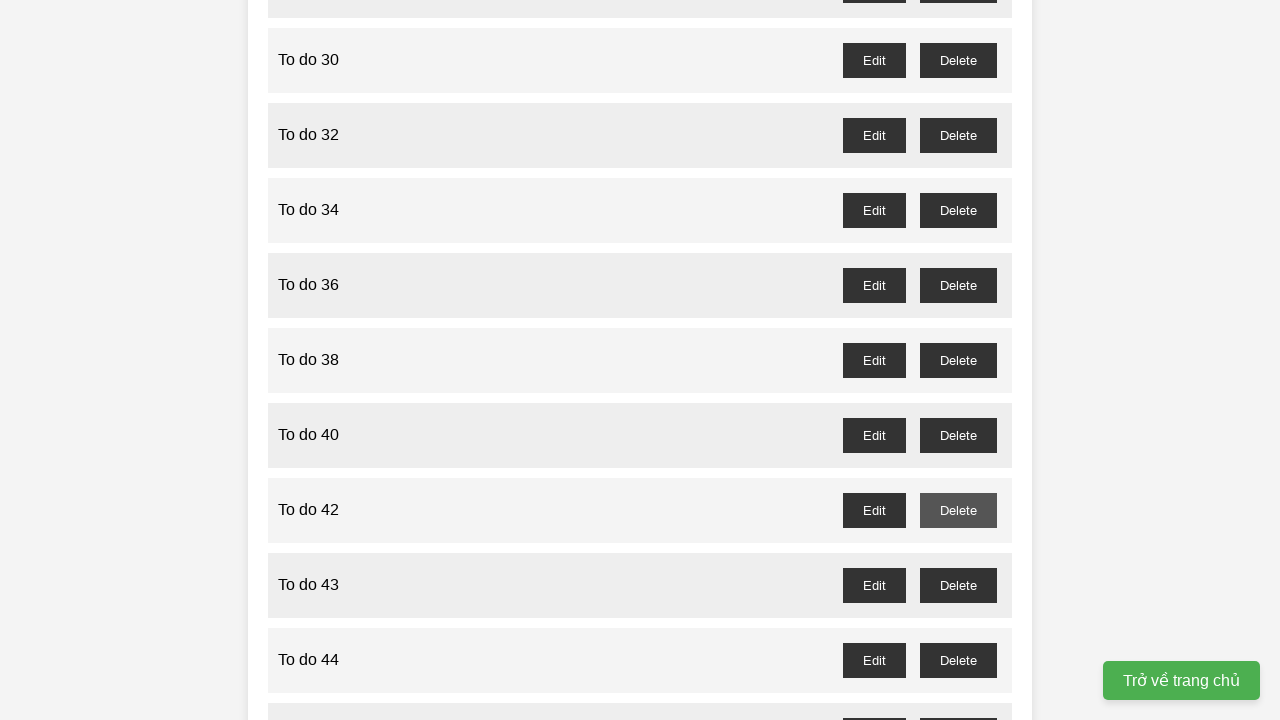

Clicked delete button for odd-numbered task 43 at (958, 585) on //button[@id='to-do-43-delete']
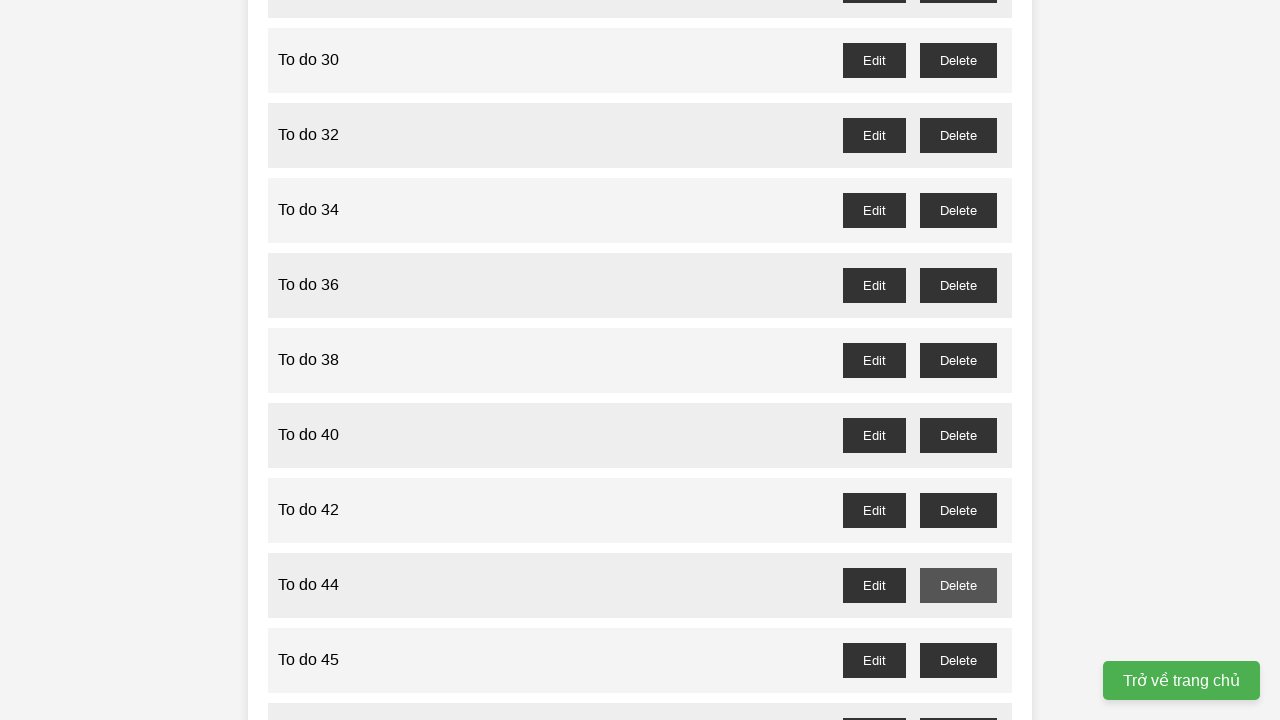

Clicked delete button for odd-numbered task 45 at (958, 660) on //button[@id='to-do-45-delete']
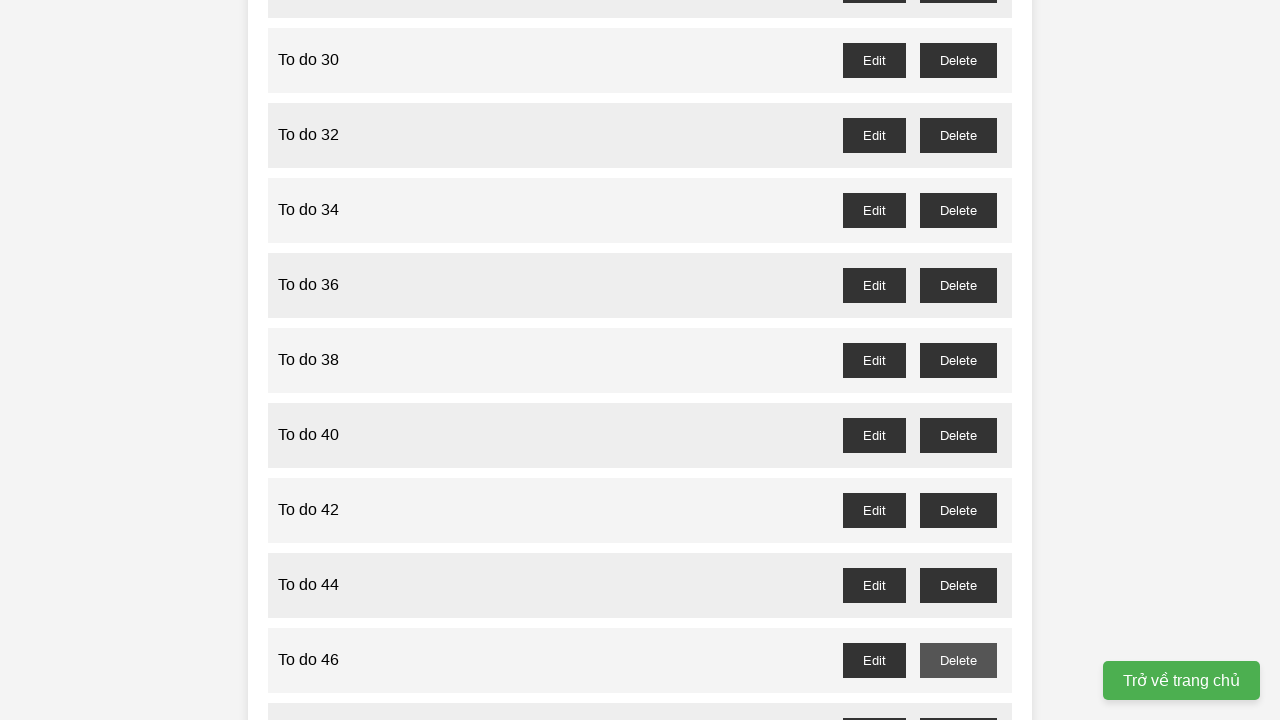

Clicked delete button for odd-numbered task 47 at (958, 703) on //button[@id='to-do-47-delete']
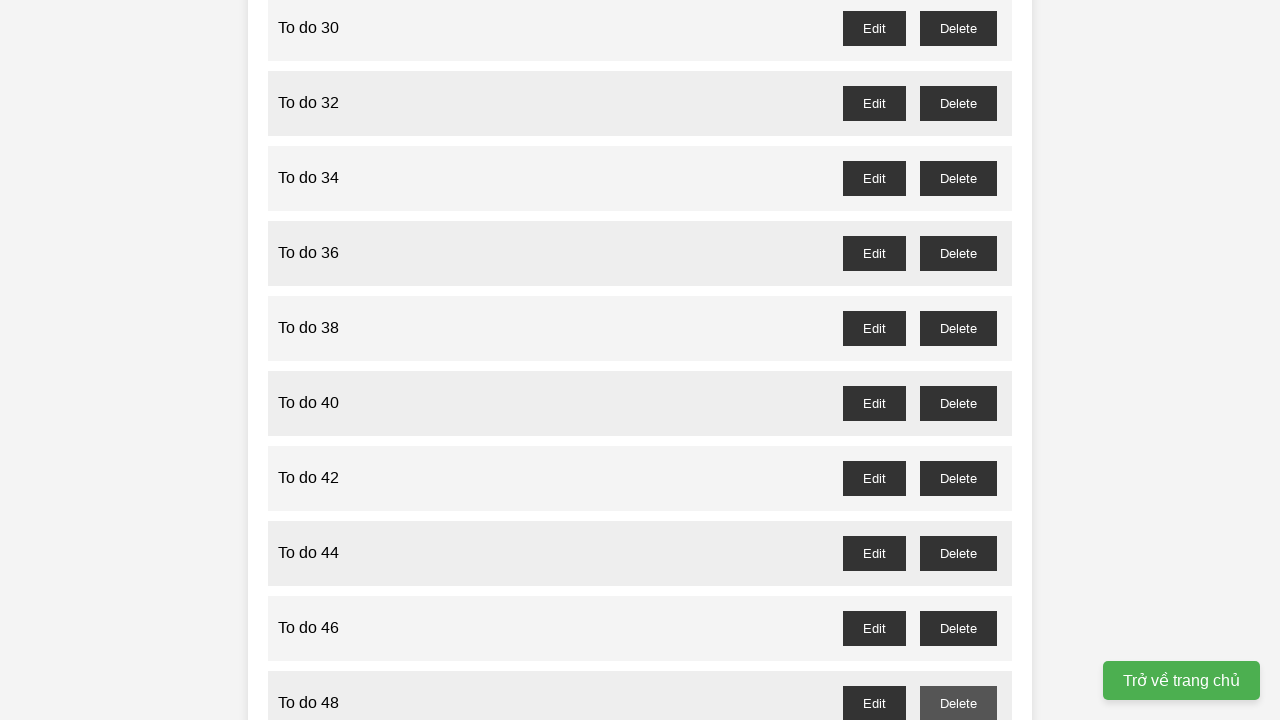

Clicked delete button for odd-numbered task 49 at (958, 360) on //button[@id='to-do-49-delete']
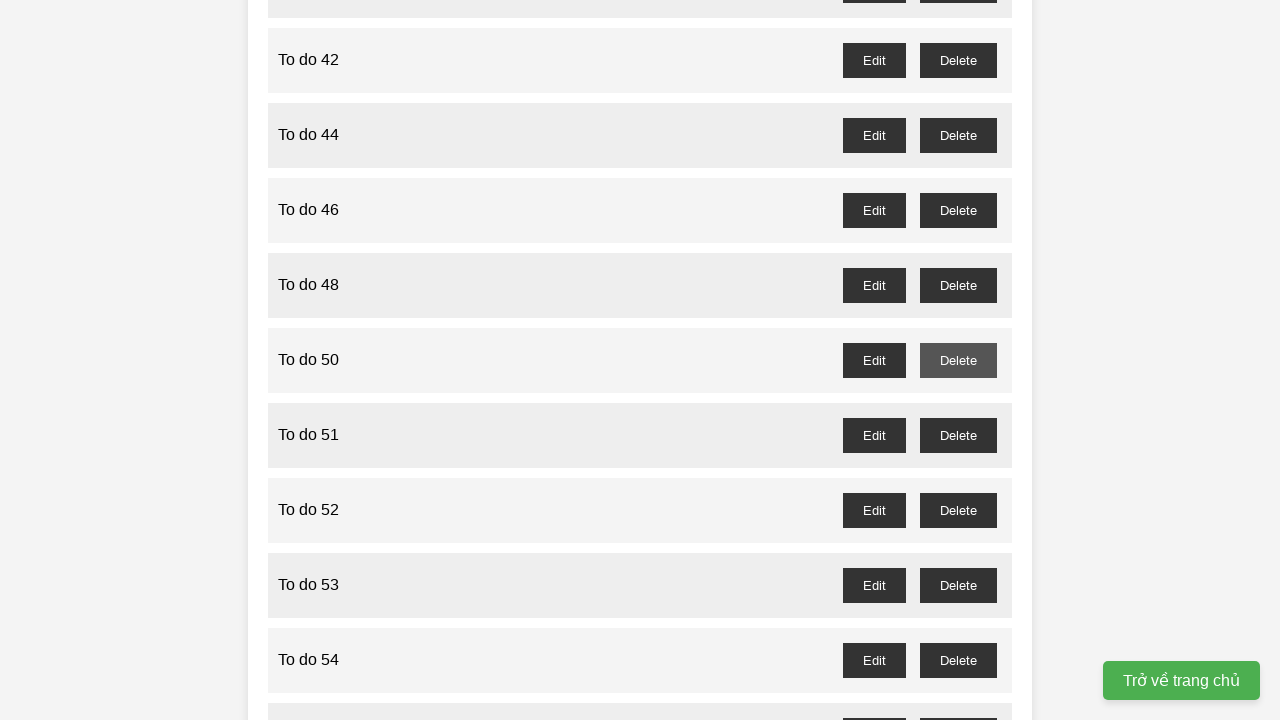

Clicked delete button for odd-numbered task 51 at (958, 435) on //button[@id='to-do-51-delete']
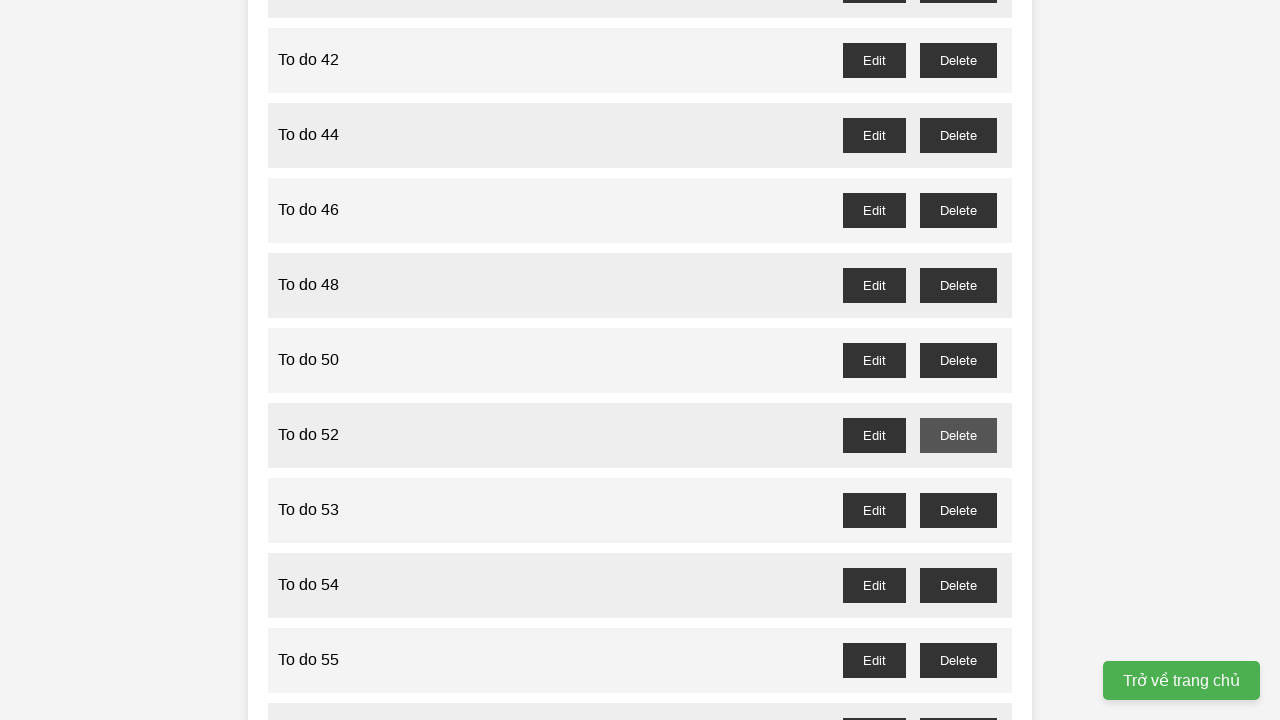

Clicked delete button for odd-numbered task 53 at (958, 510) on //button[@id='to-do-53-delete']
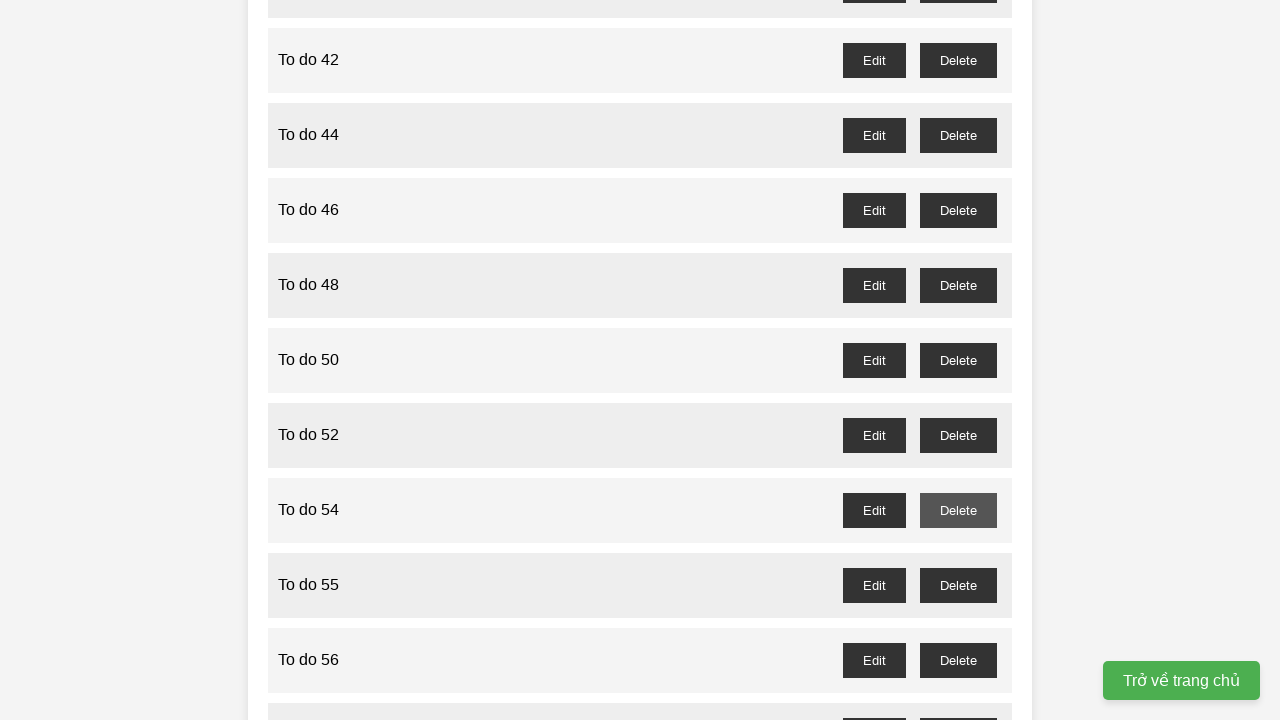

Clicked delete button for odd-numbered task 55 at (958, 585) on //button[@id='to-do-55-delete']
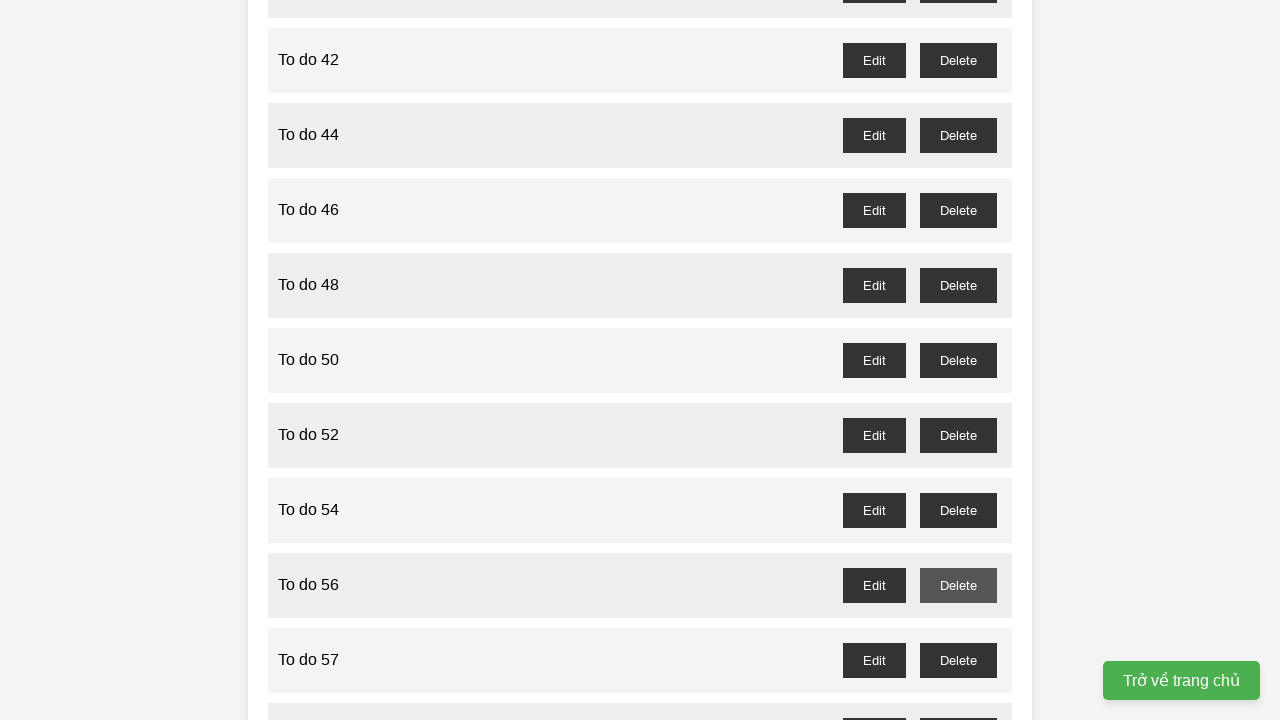

Clicked delete button for odd-numbered task 57 at (958, 660) on //button[@id='to-do-57-delete']
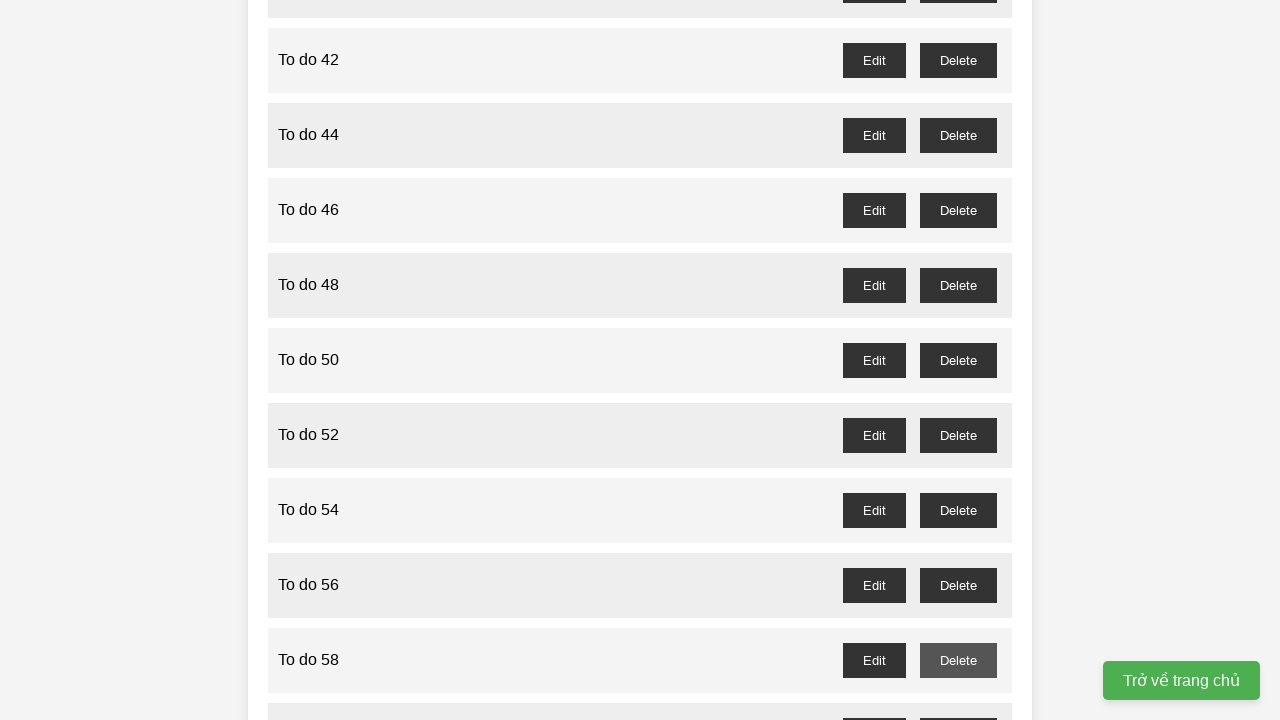

Clicked delete button for odd-numbered task 59 at (958, 703) on //button[@id='to-do-59-delete']
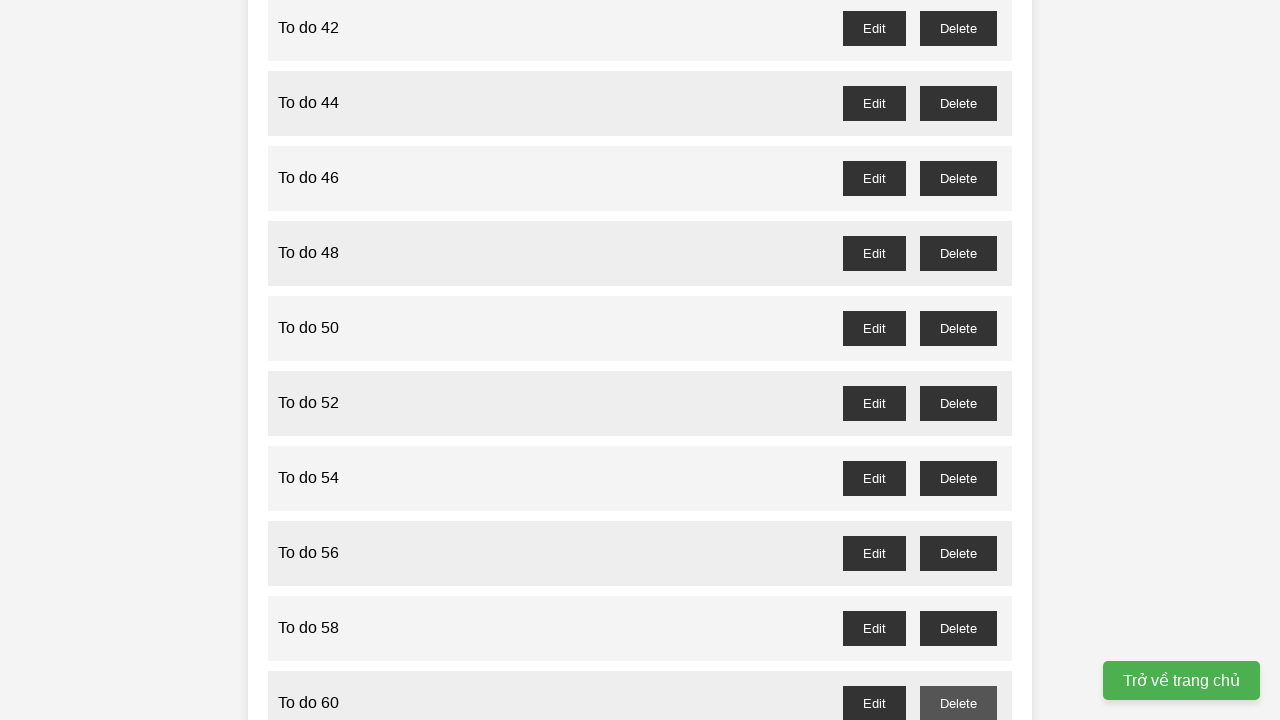

Clicked delete button for odd-numbered task 61 at (958, 360) on //button[@id='to-do-61-delete']
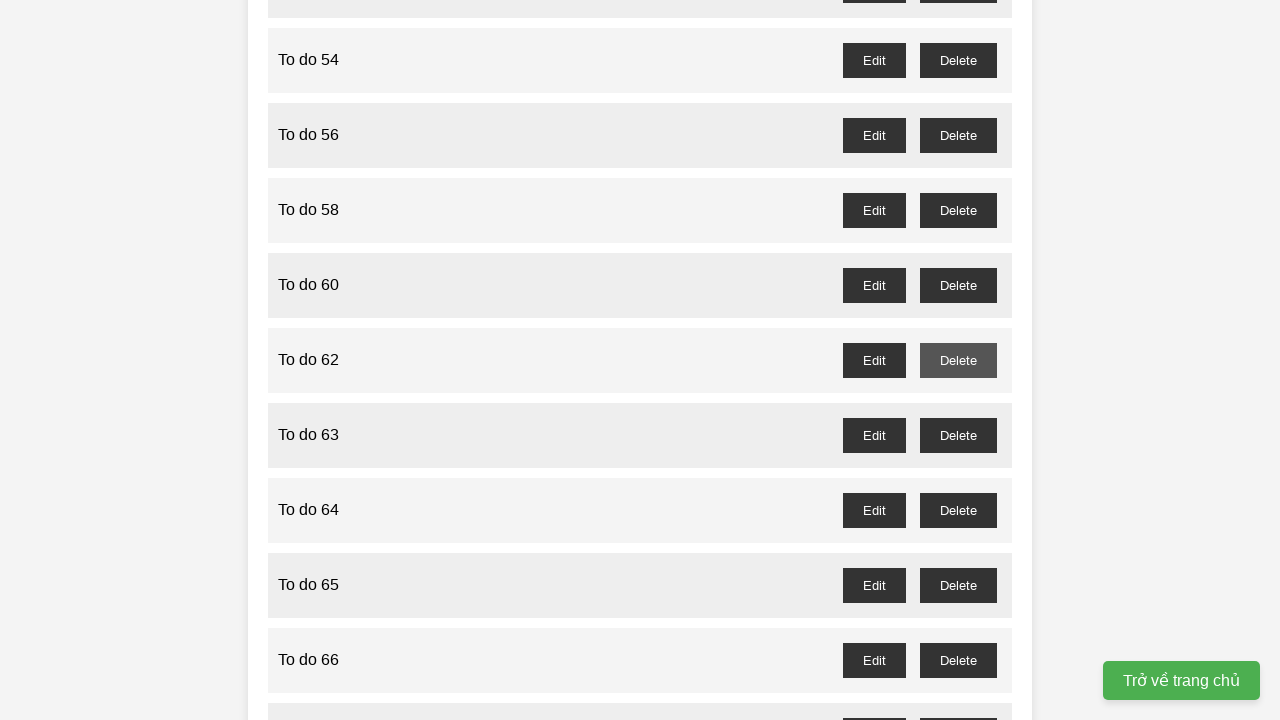

Clicked delete button for odd-numbered task 63 at (958, 435) on //button[@id='to-do-63-delete']
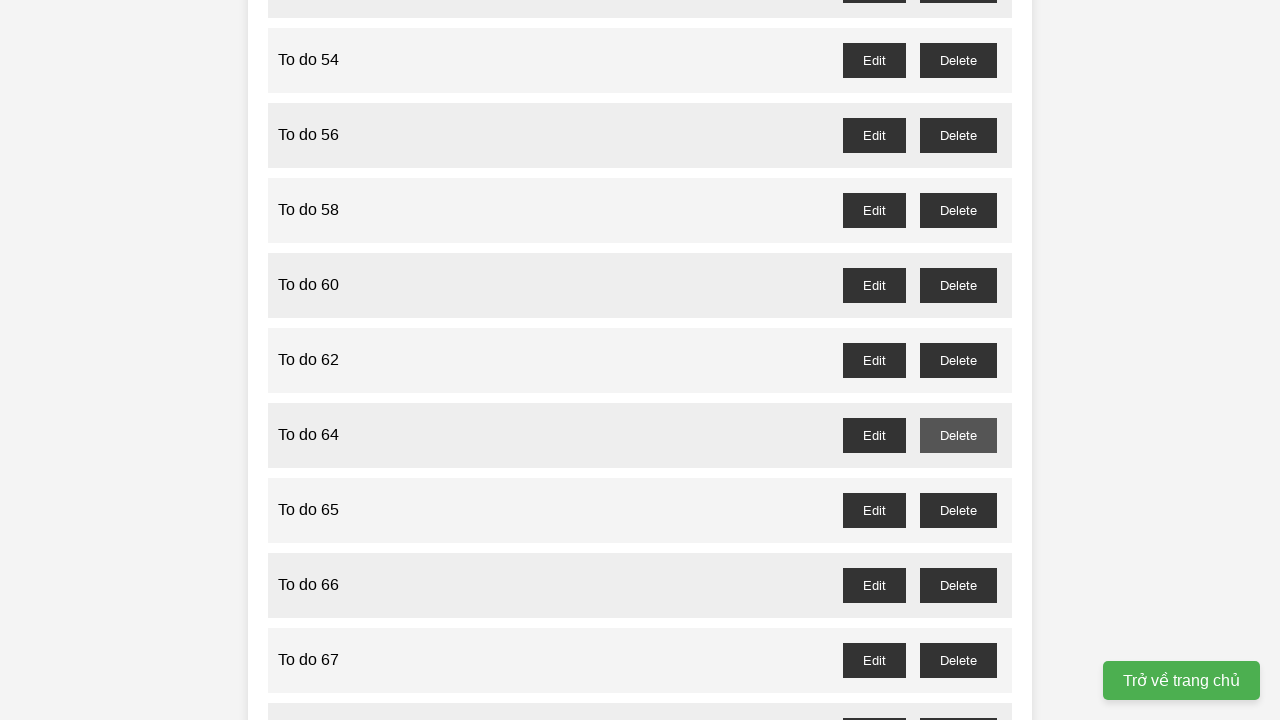

Clicked delete button for odd-numbered task 65 at (958, 510) on //button[@id='to-do-65-delete']
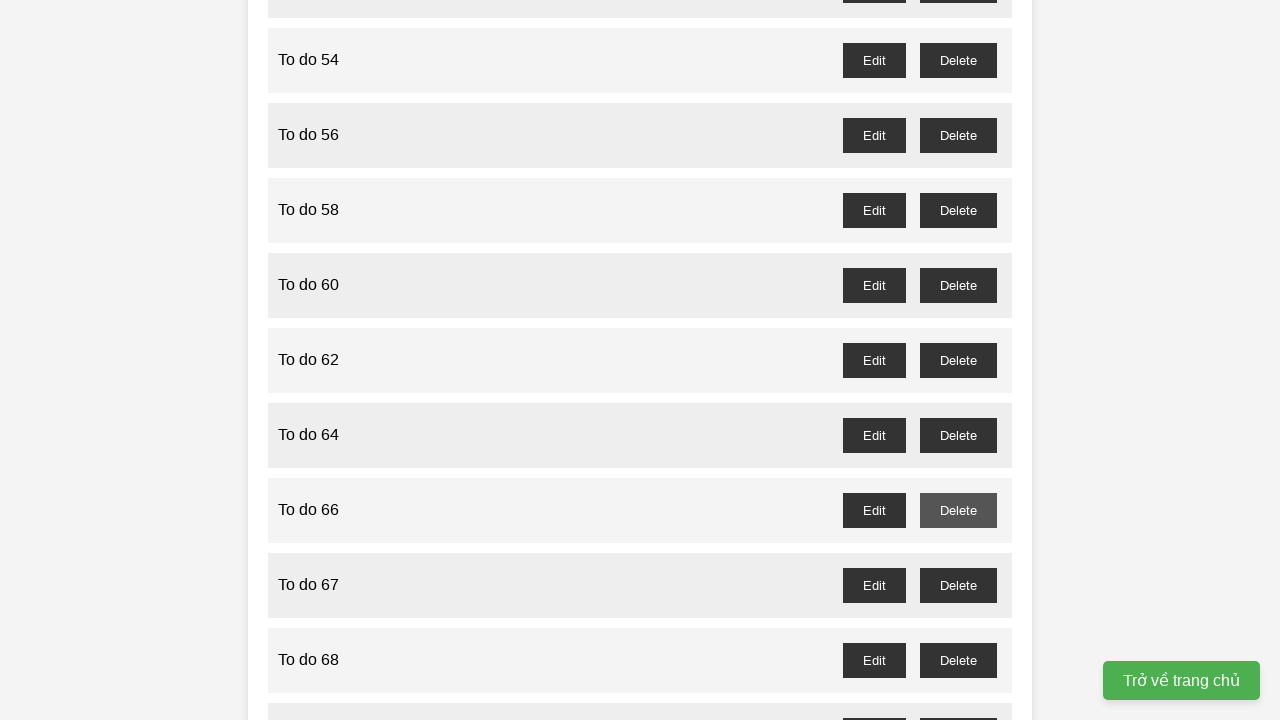

Clicked delete button for odd-numbered task 67 at (958, 585) on //button[@id='to-do-67-delete']
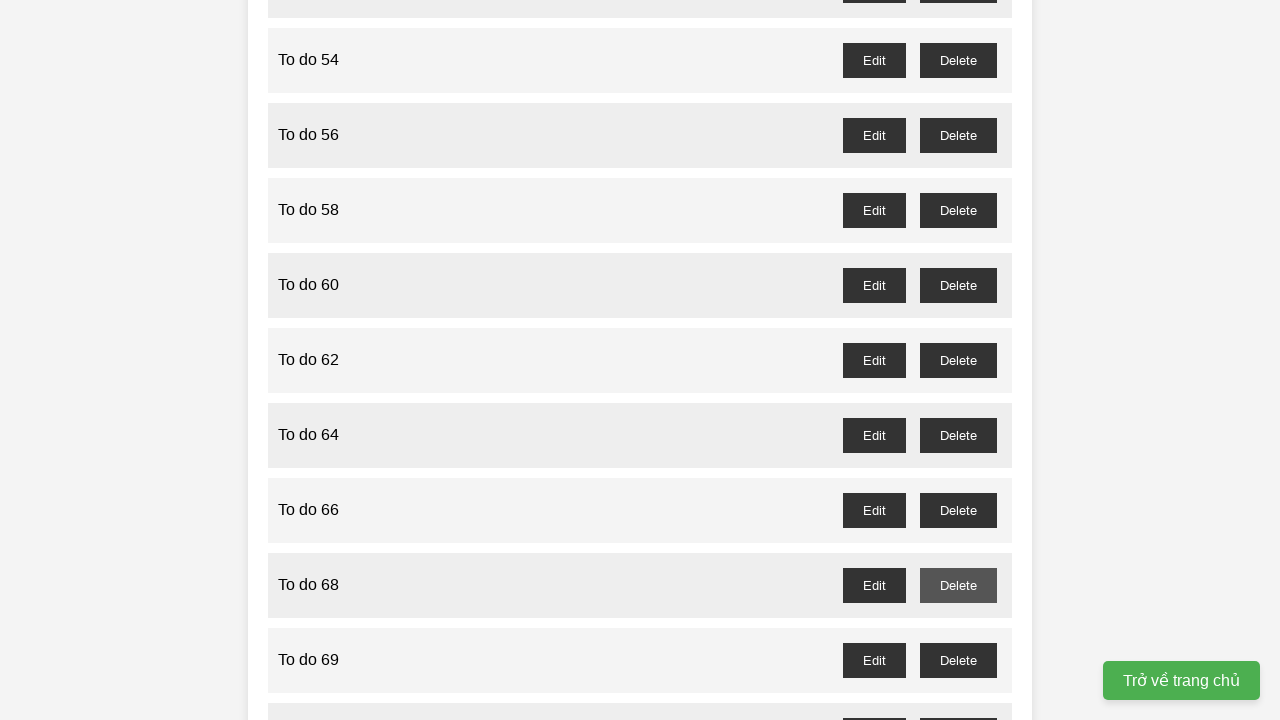

Clicked delete button for odd-numbered task 69 at (958, 660) on //button[@id='to-do-69-delete']
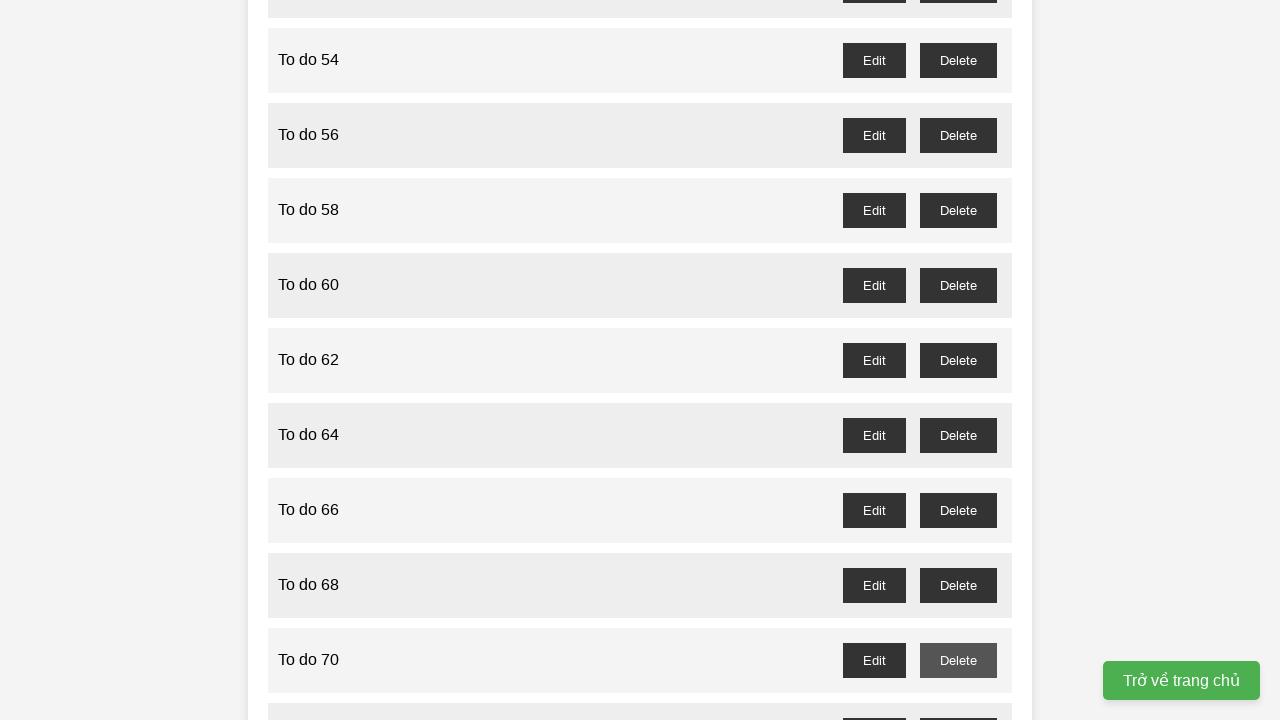

Clicked delete button for odd-numbered task 71 at (958, 703) on //button[@id='to-do-71-delete']
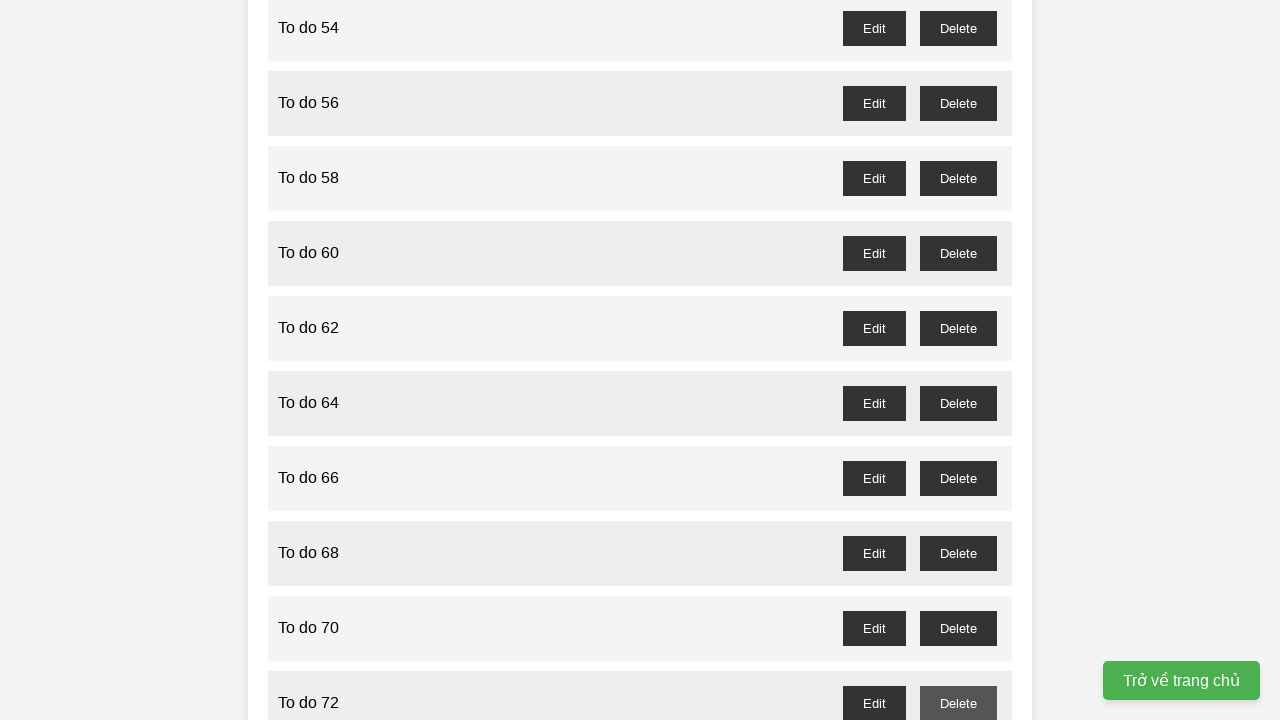

Clicked delete button for odd-numbered task 73 at (958, 360) on //button[@id='to-do-73-delete']
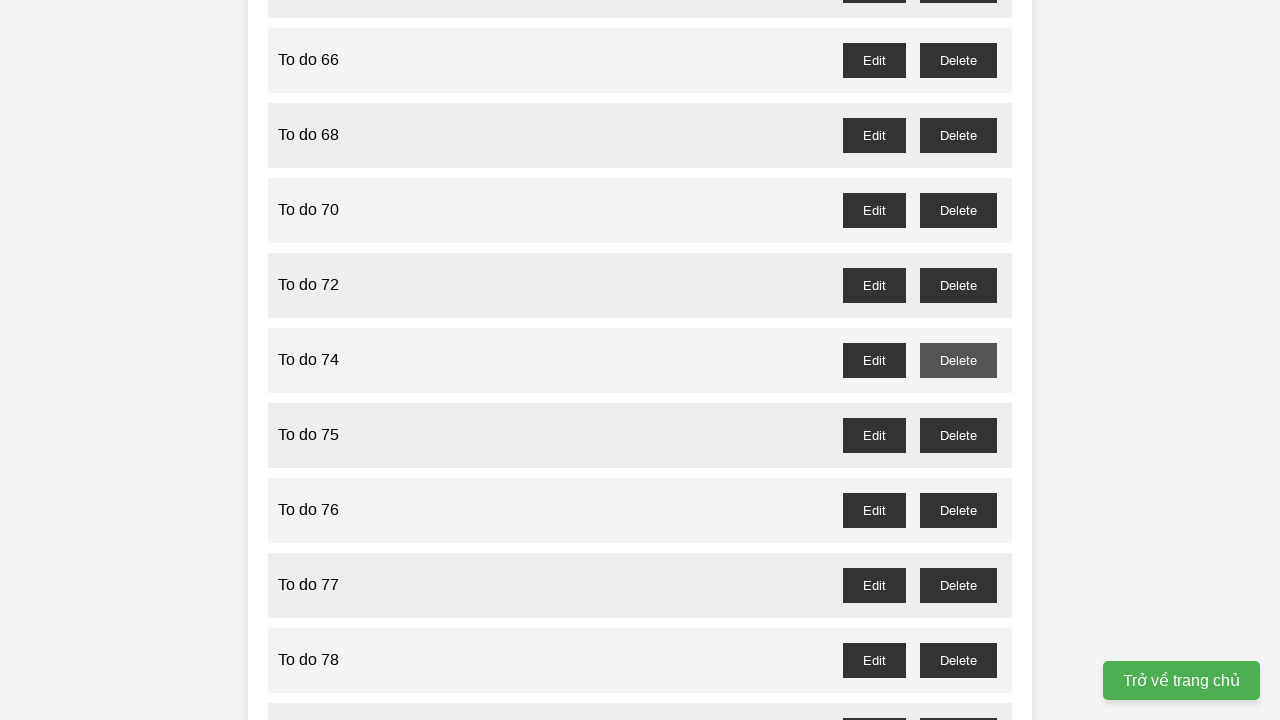

Clicked delete button for odd-numbered task 75 at (958, 435) on //button[@id='to-do-75-delete']
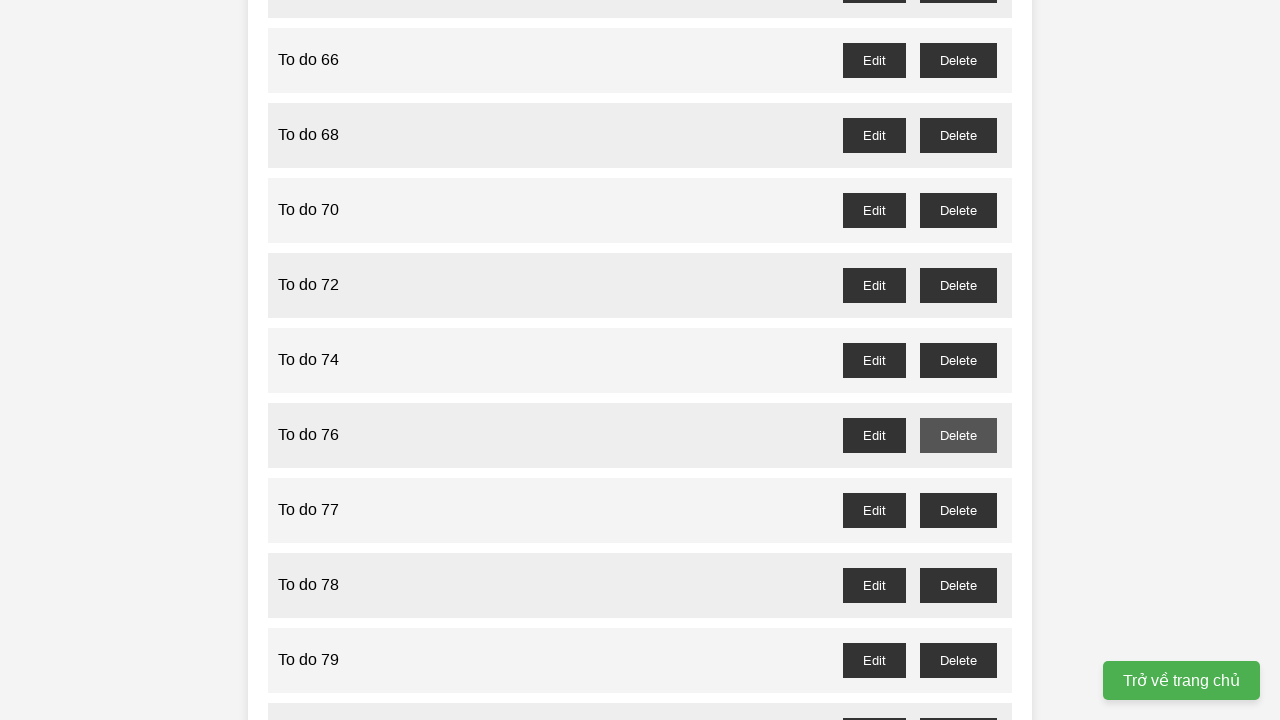

Clicked delete button for odd-numbered task 77 at (958, 510) on //button[@id='to-do-77-delete']
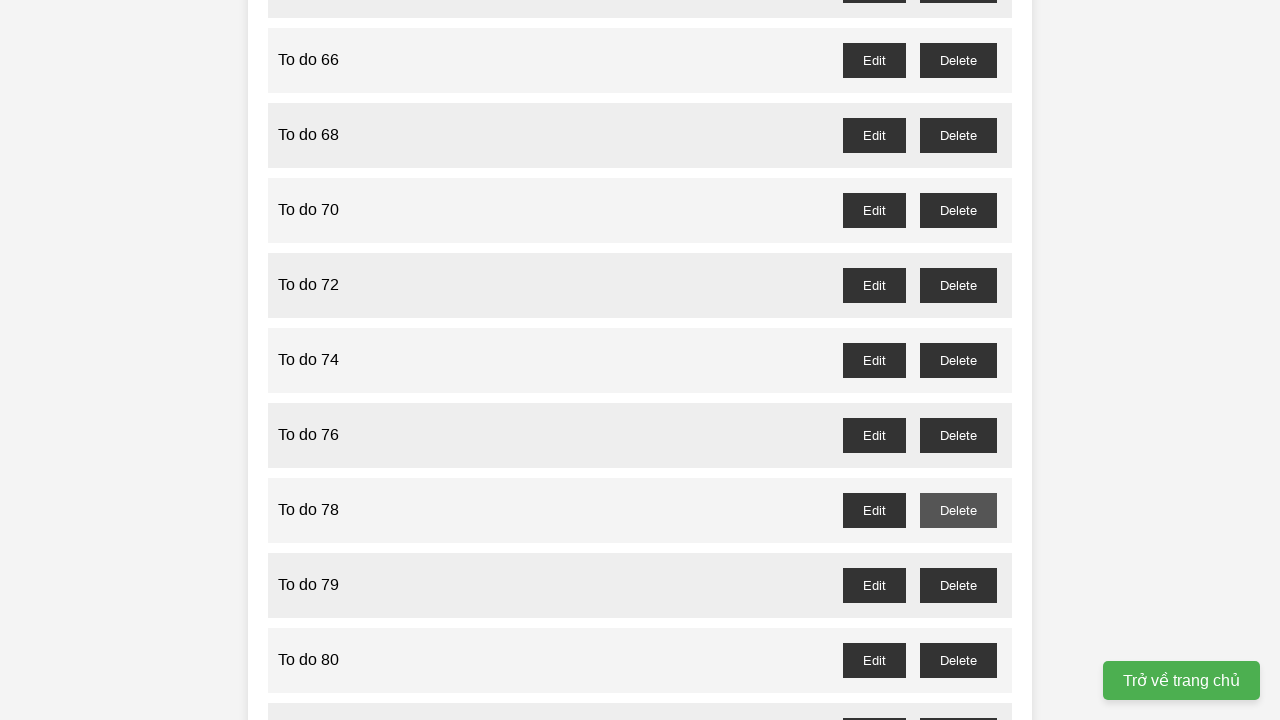

Clicked delete button for odd-numbered task 79 at (958, 585) on //button[@id='to-do-79-delete']
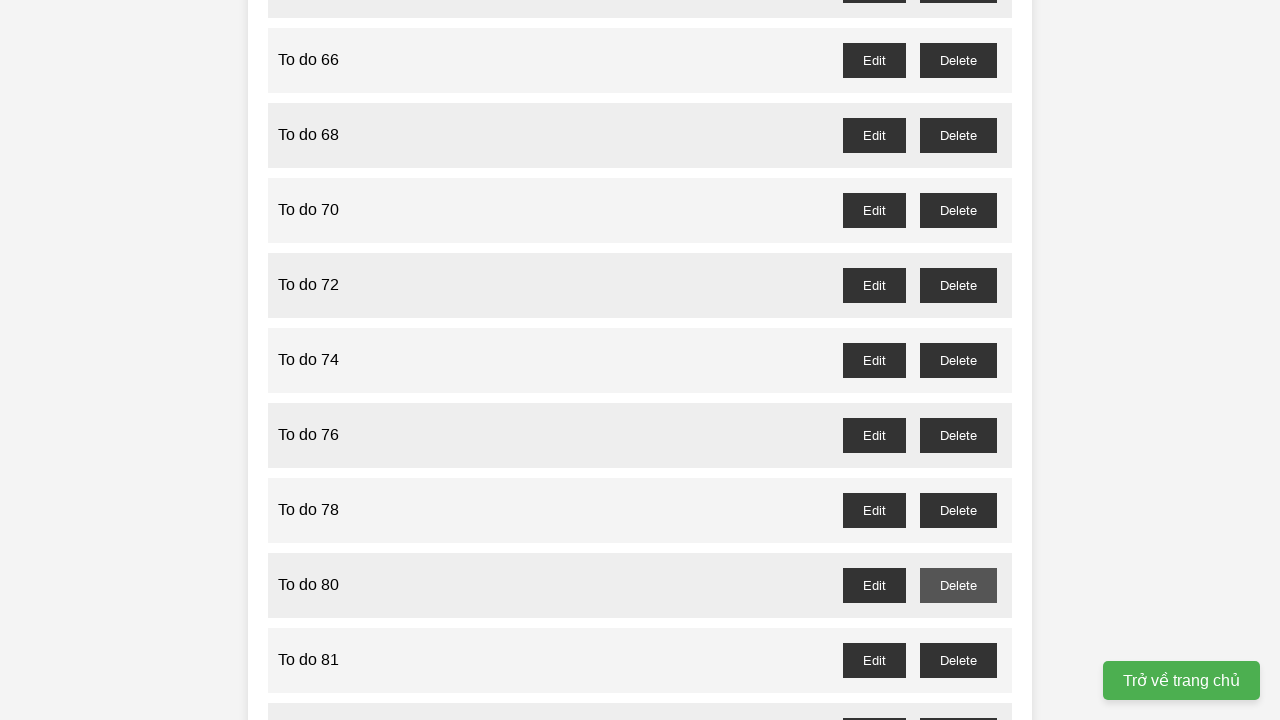

Clicked delete button for odd-numbered task 81 at (958, 660) on //button[@id='to-do-81-delete']
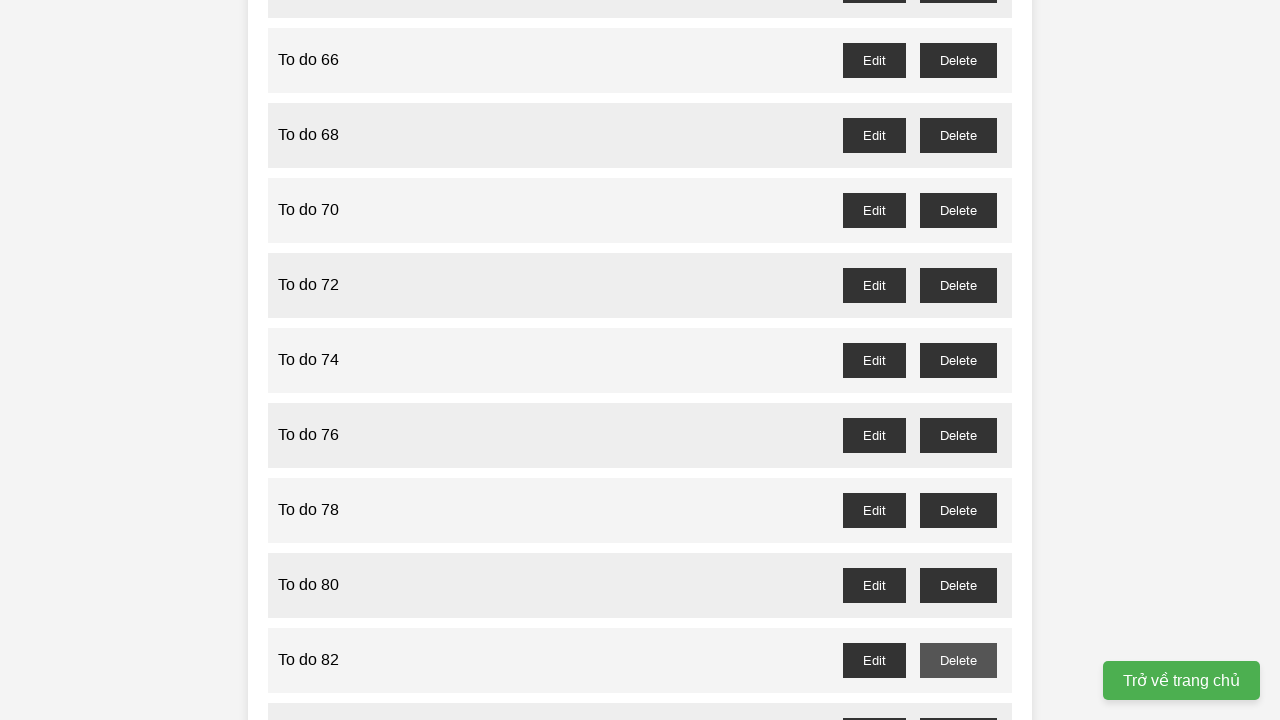

Clicked delete button for odd-numbered task 83 at (958, 703) on //button[@id='to-do-83-delete']
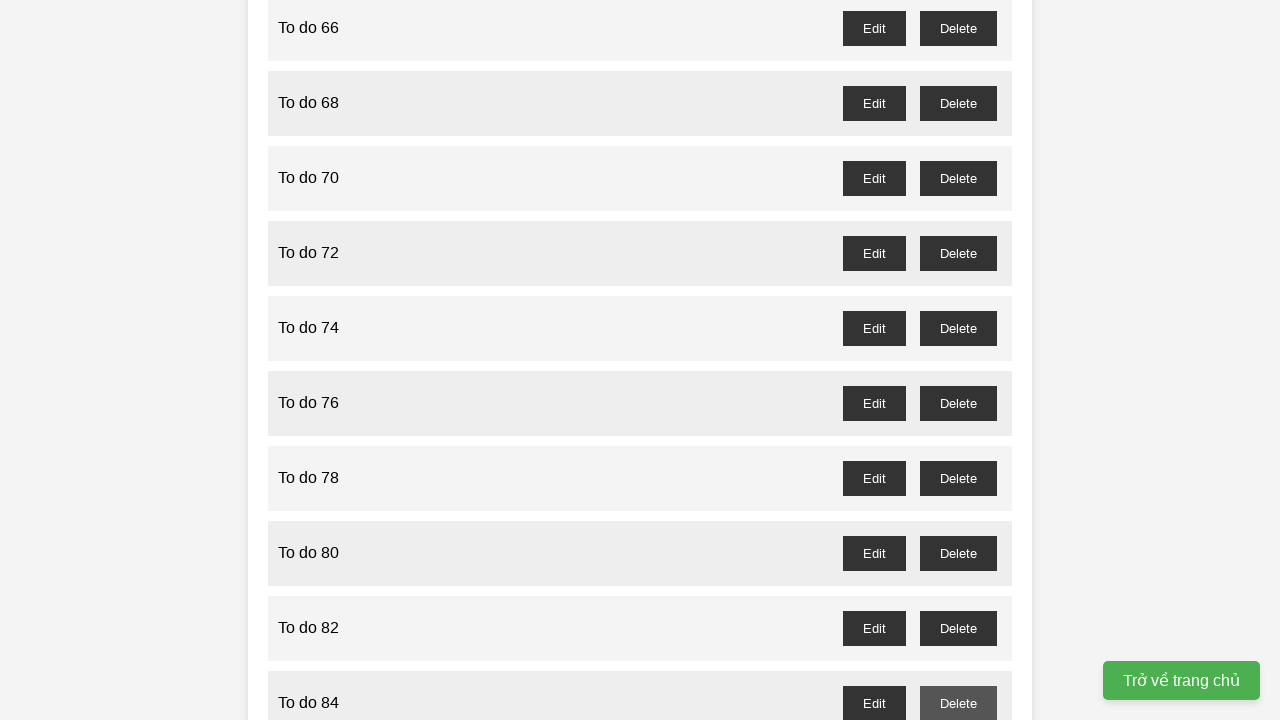

Clicked delete button for odd-numbered task 85 at (958, 360) on //button[@id='to-do-85-delete']
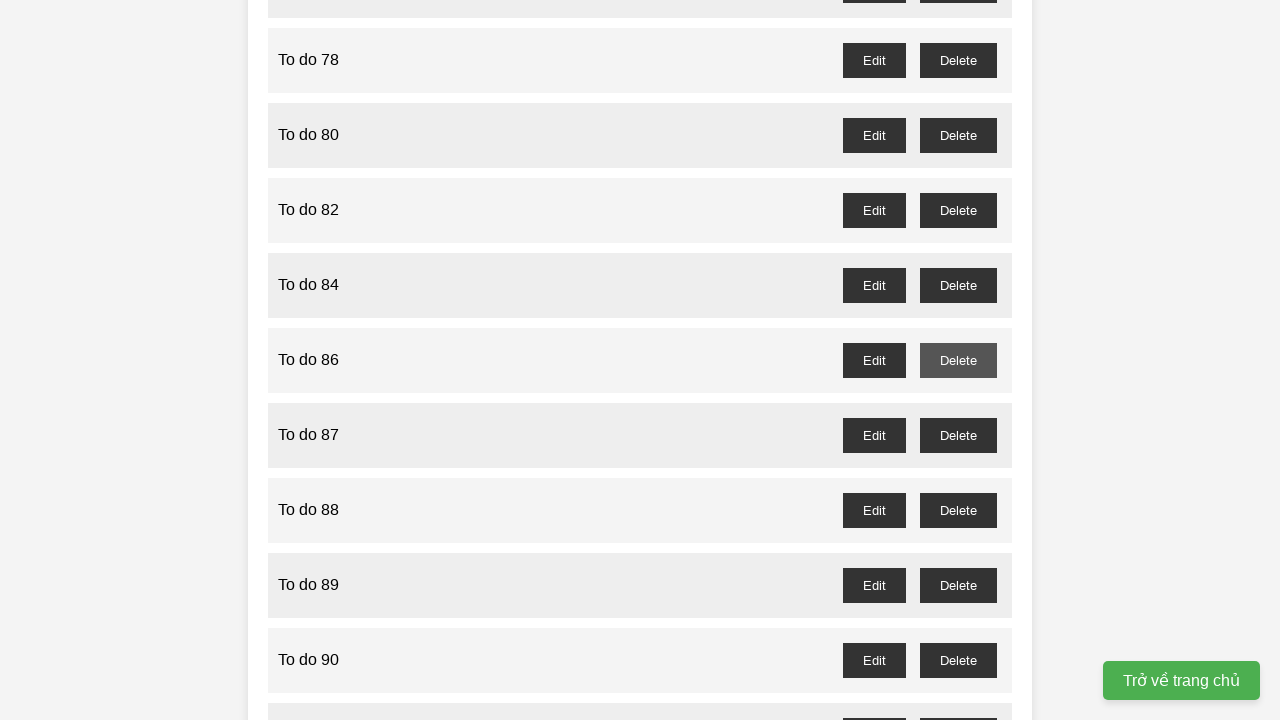

Clicked delete button for odd-numbered task 87 at (958, 435) on //button[@id='to-do-87-delete']
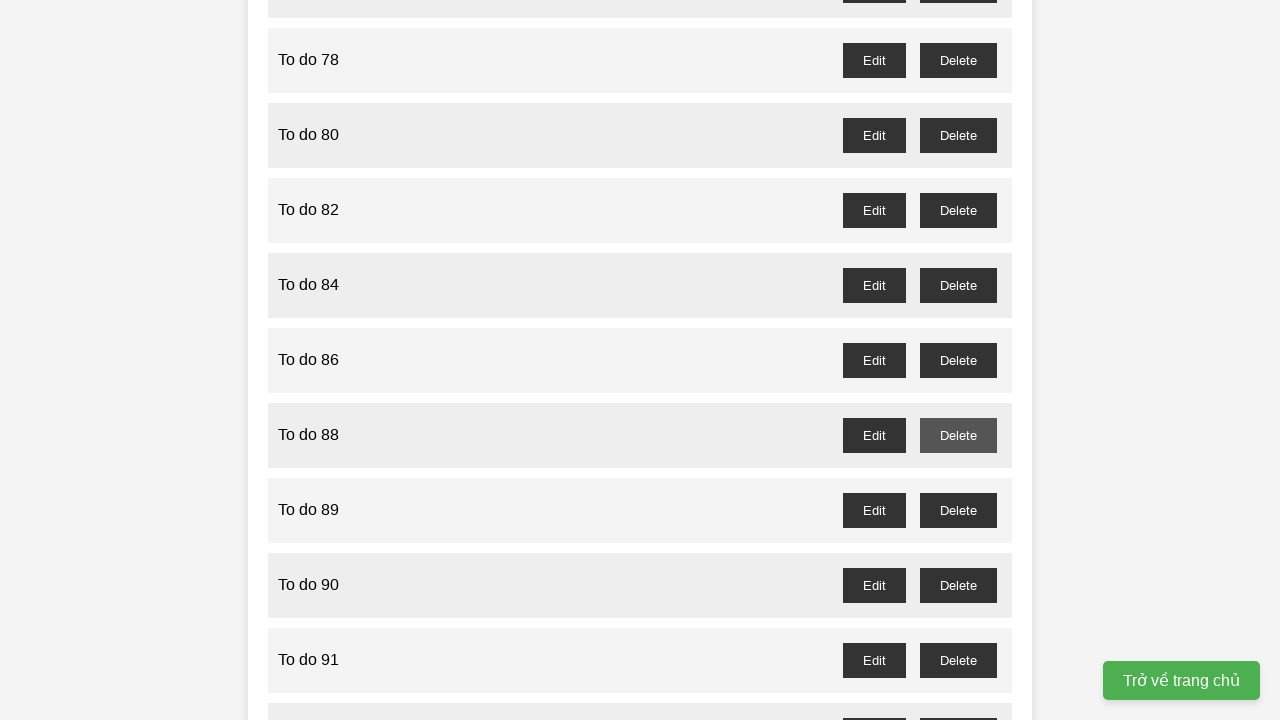

Clicked delete button for odd-numbered task 89 at (958, 510) on //button[@id='to-do-89-delete']
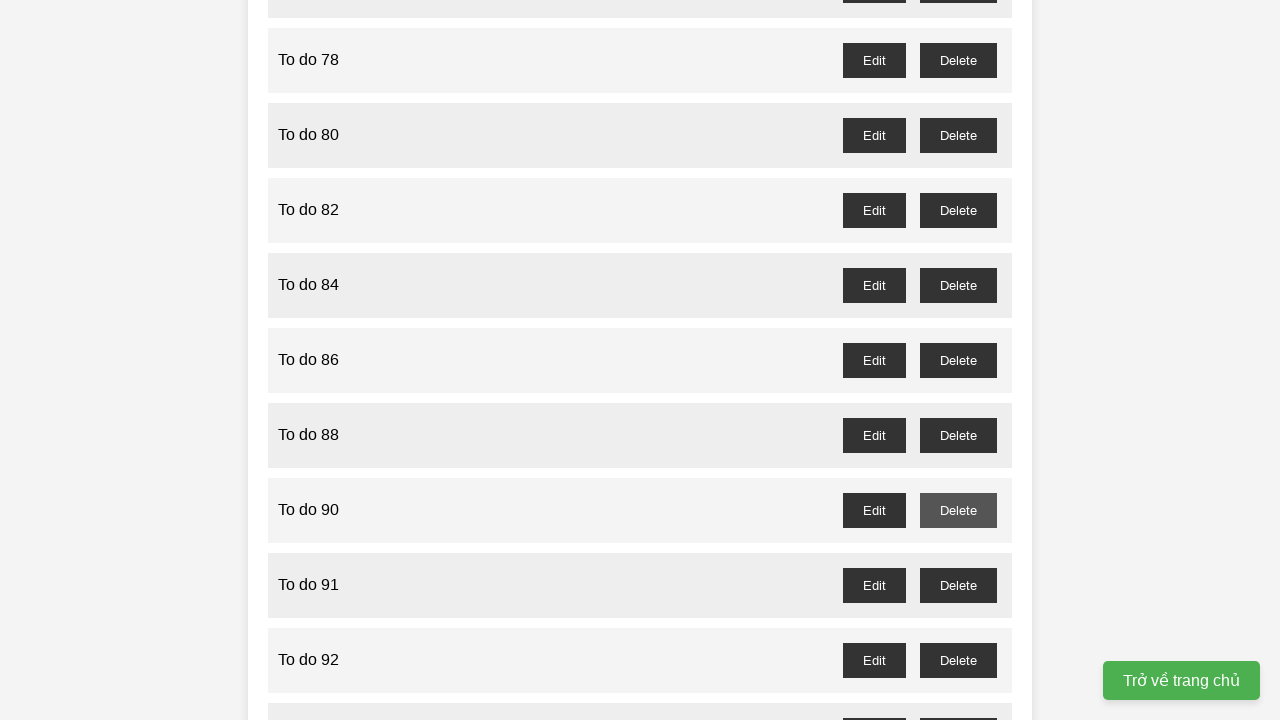

Clicked delete button for odd-numbered task 91 at (958, 585) on //button[@id='to-do-91-delete']
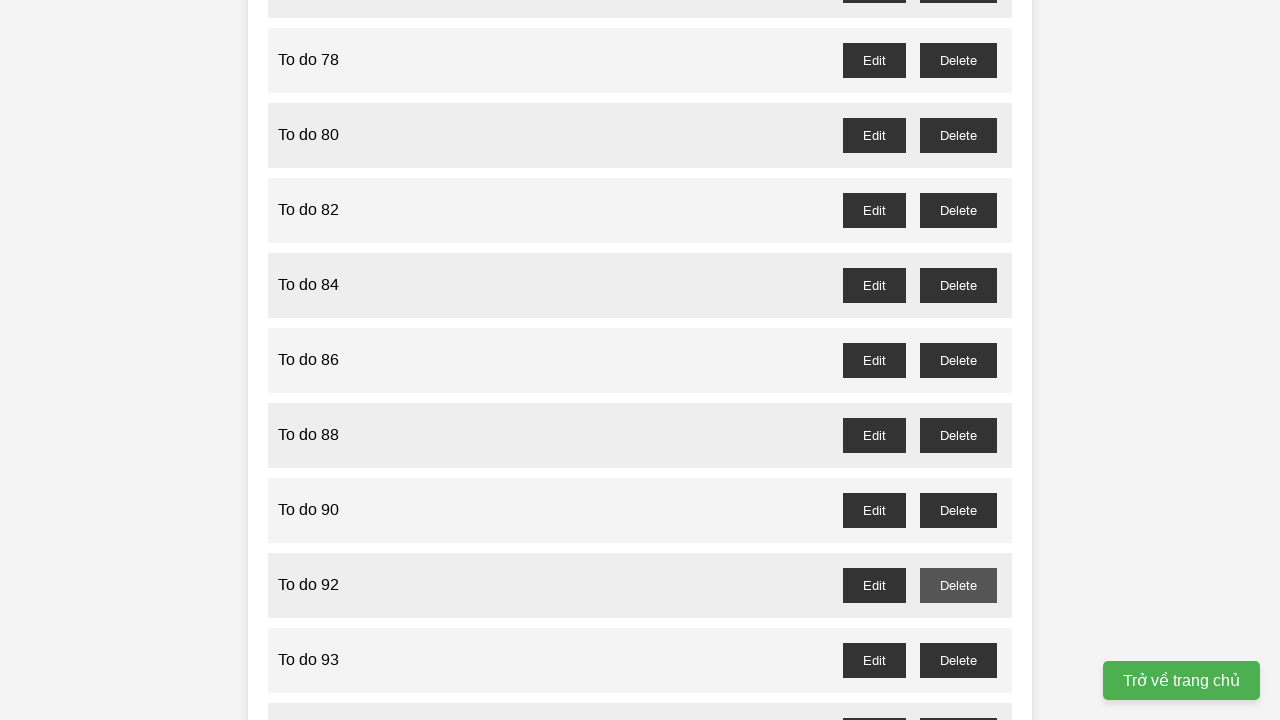

Clicked delete button for odd-numbered task 93 at (958, 660) on //button[@id='to-do-93-delete']
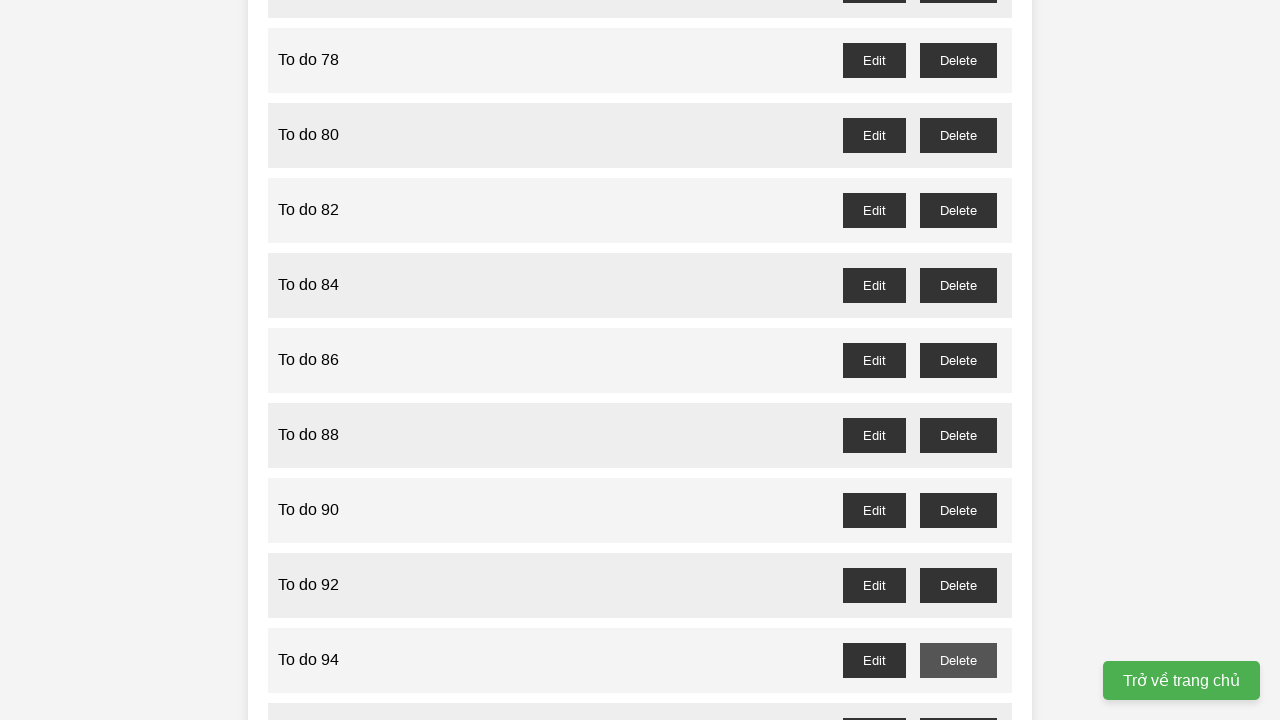

Clicked delete button for odd-numbered task 95 at (958, 703) on //button[@id='to-do-95-delete']
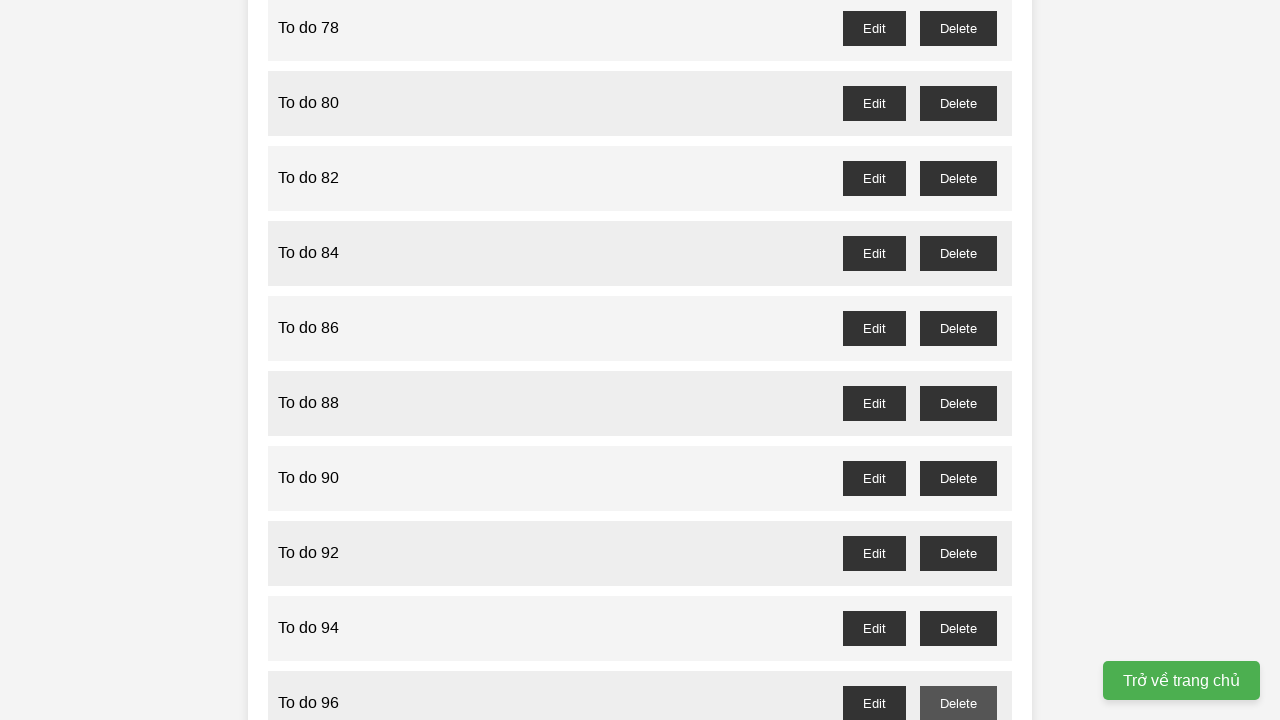

Clicked delete button for odd-numbered task 97 at (958, 406) on //button[@id='to-do-97-delete']
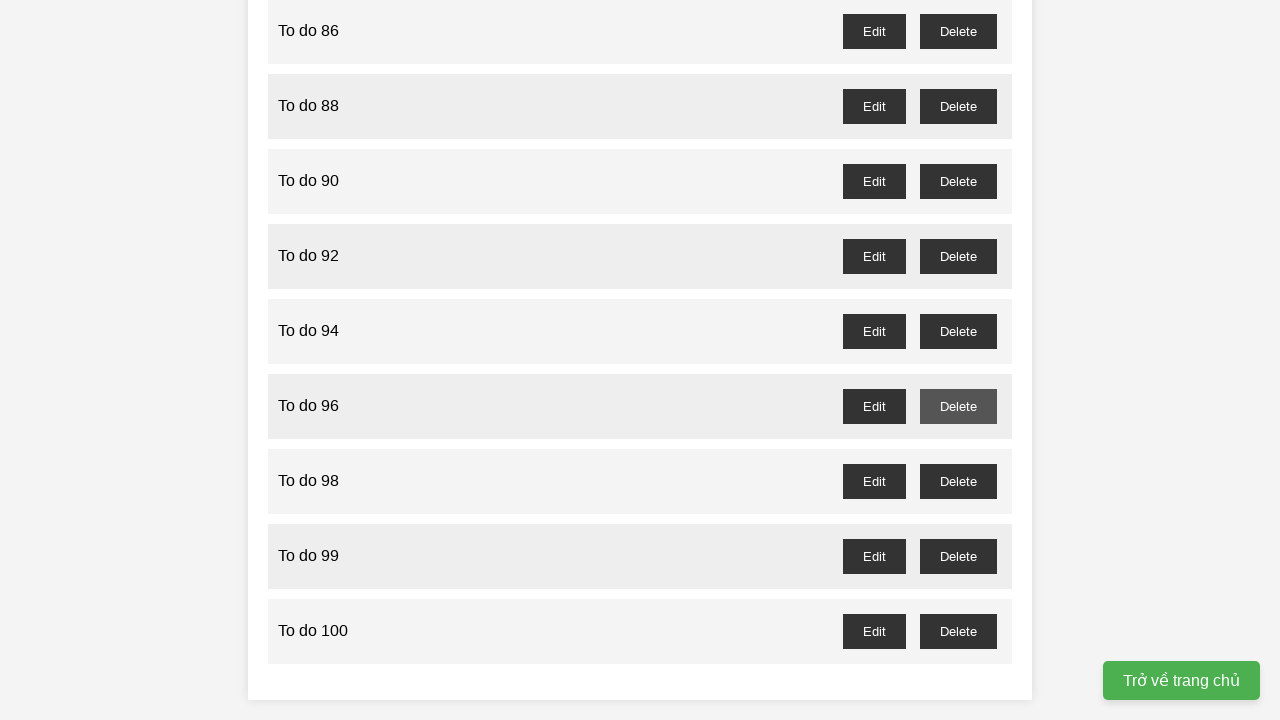

Clicked delete button for odd-numbered task 99 at (958, 556) on //button[@id='to-do-99-delete']
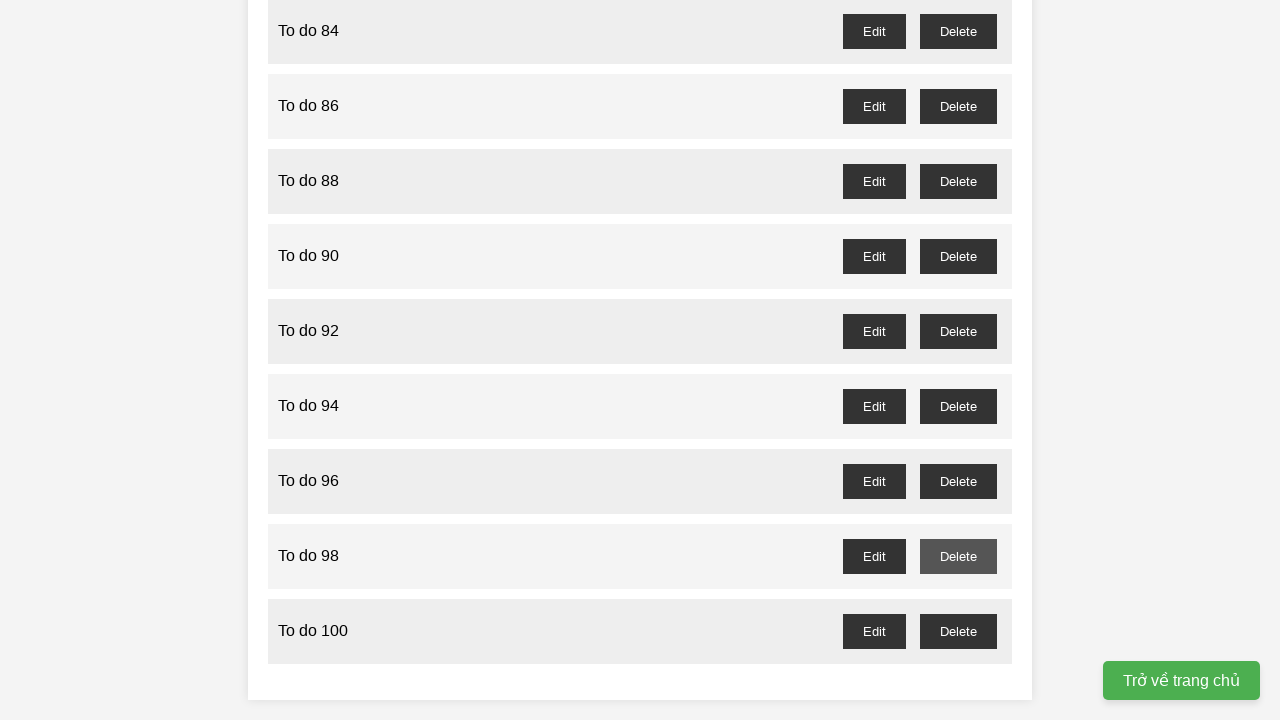

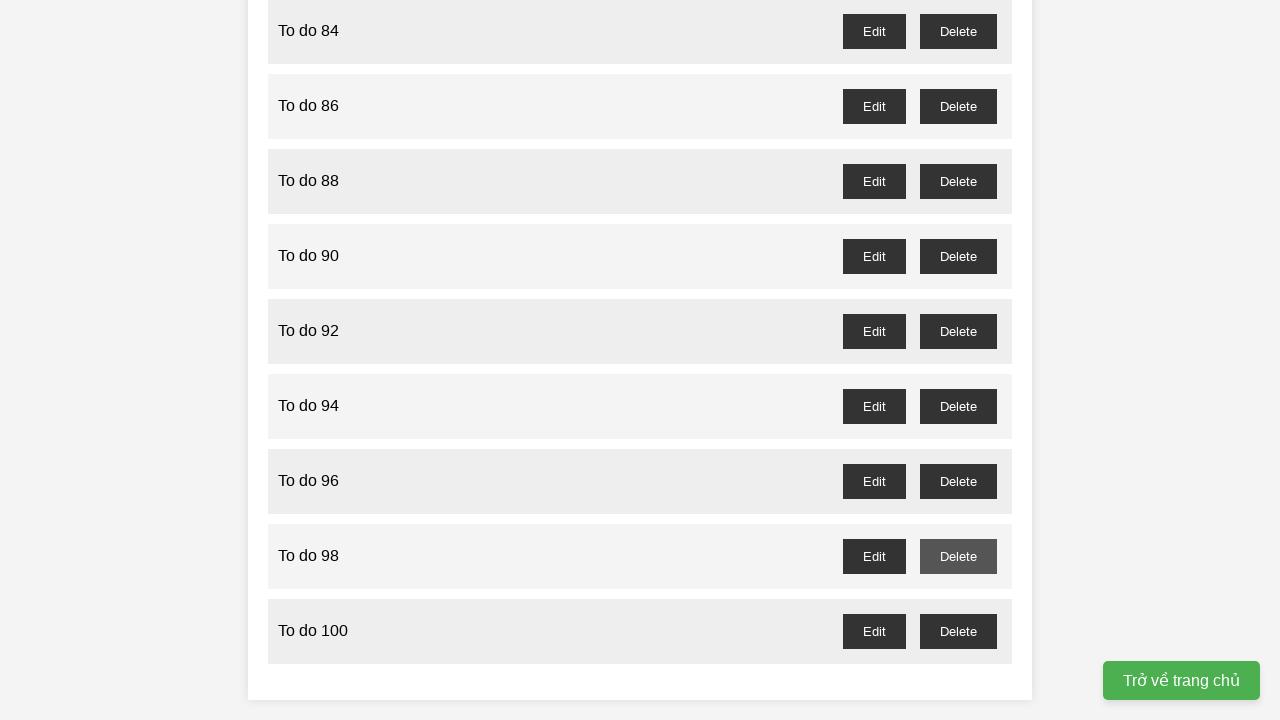